Tests the jQuery date picker by dynamically selecting a past date through calendar navigation

Starting URL: https://jqueryui.com/datepicker/

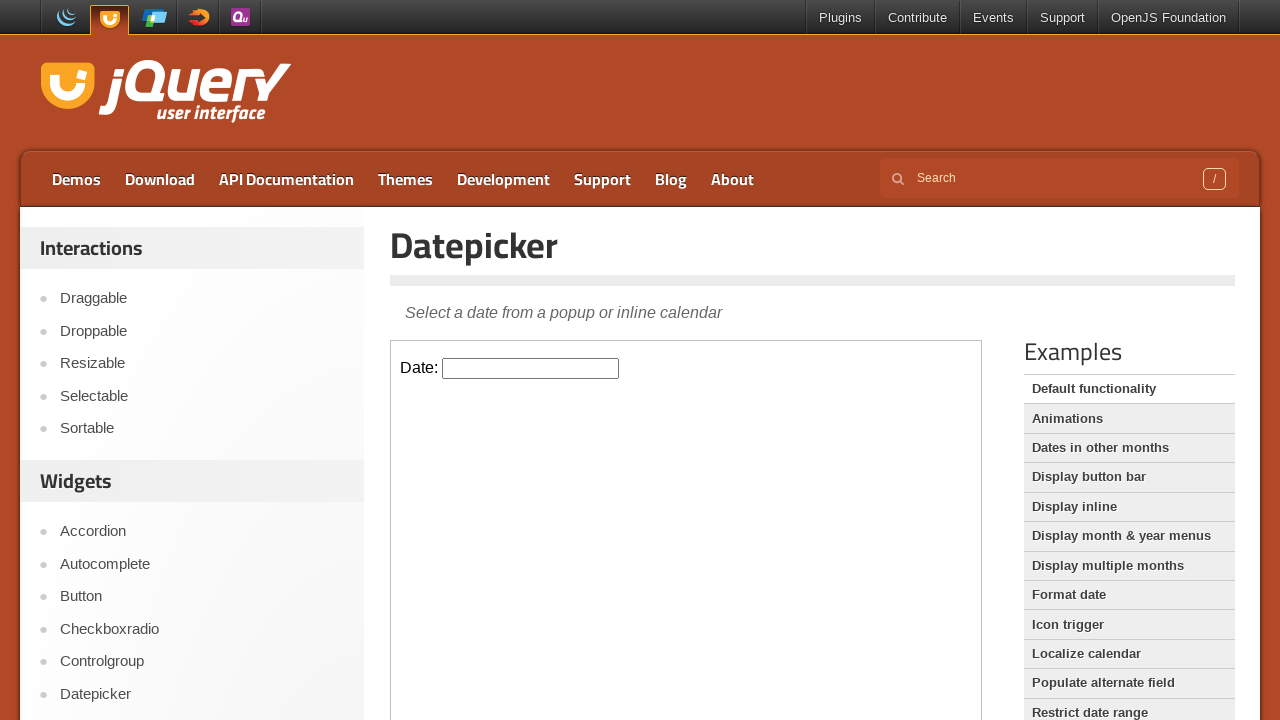

Located iframe and date picker input element
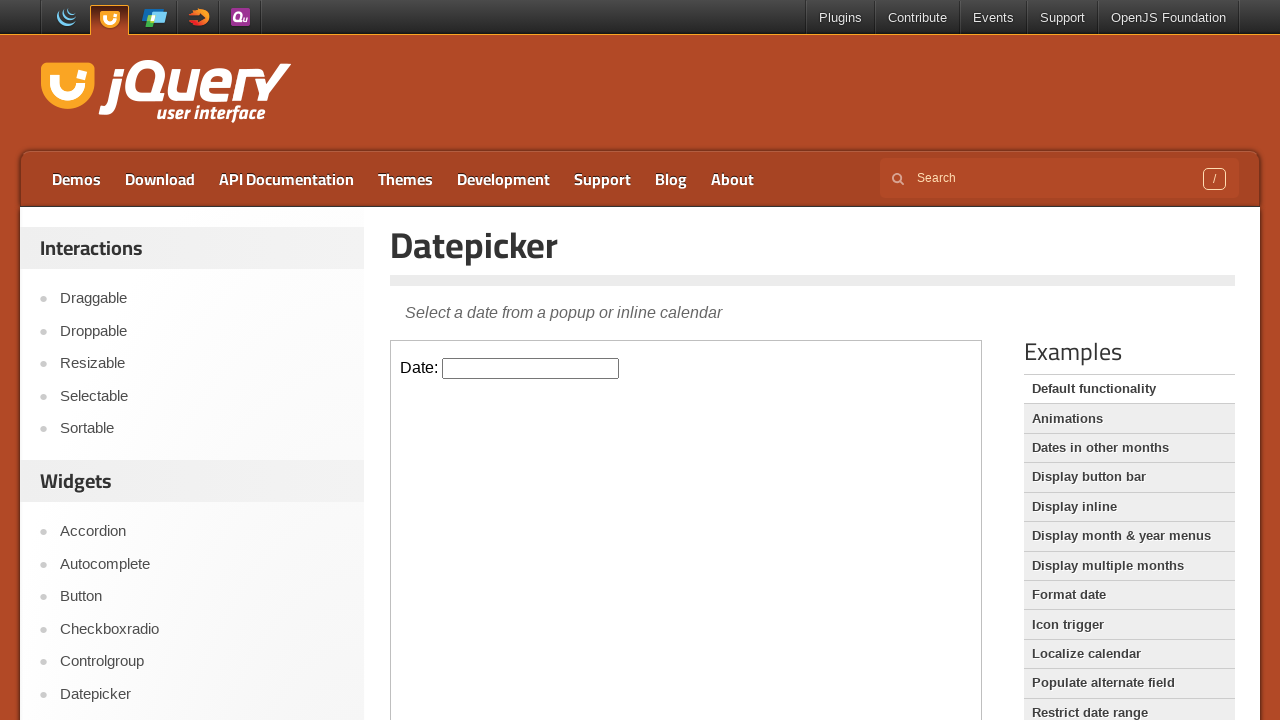

Clicked date picker input to open calendar at (531, 368) on iframe >> nth=0 >> internal:control=enter-frame >> input#datepicker
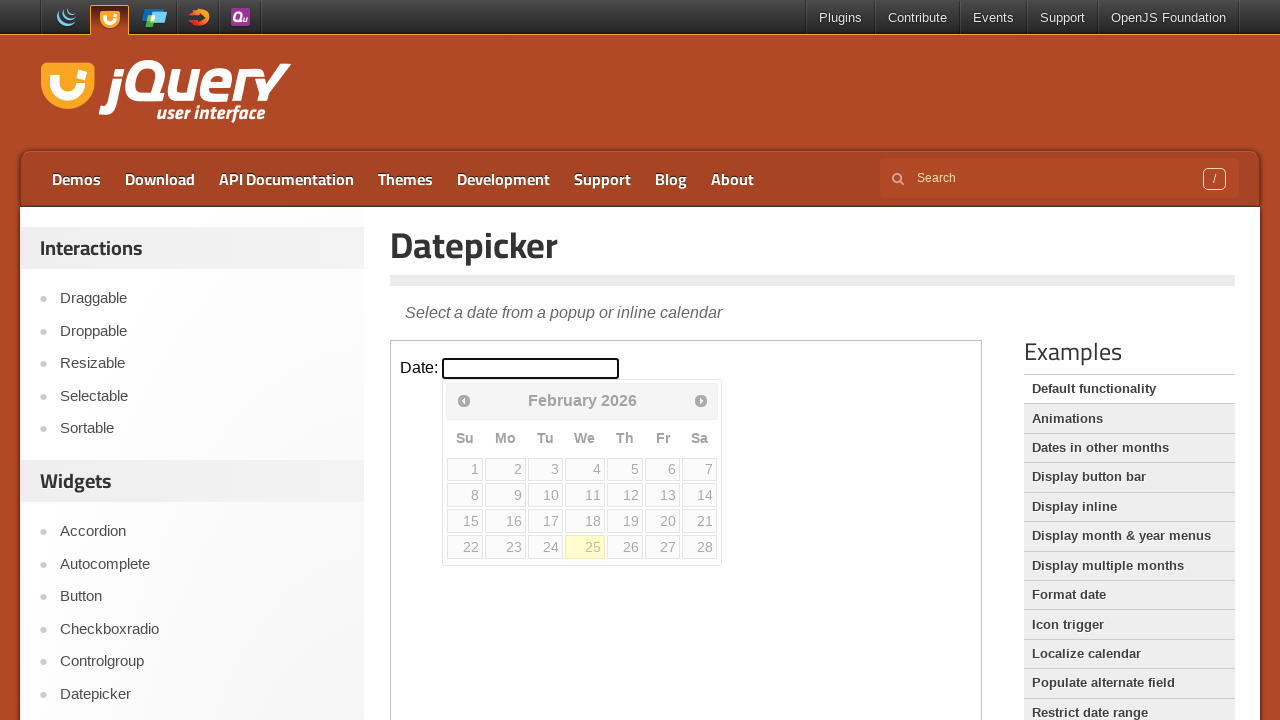

Retrieved current date picker state: February 2026
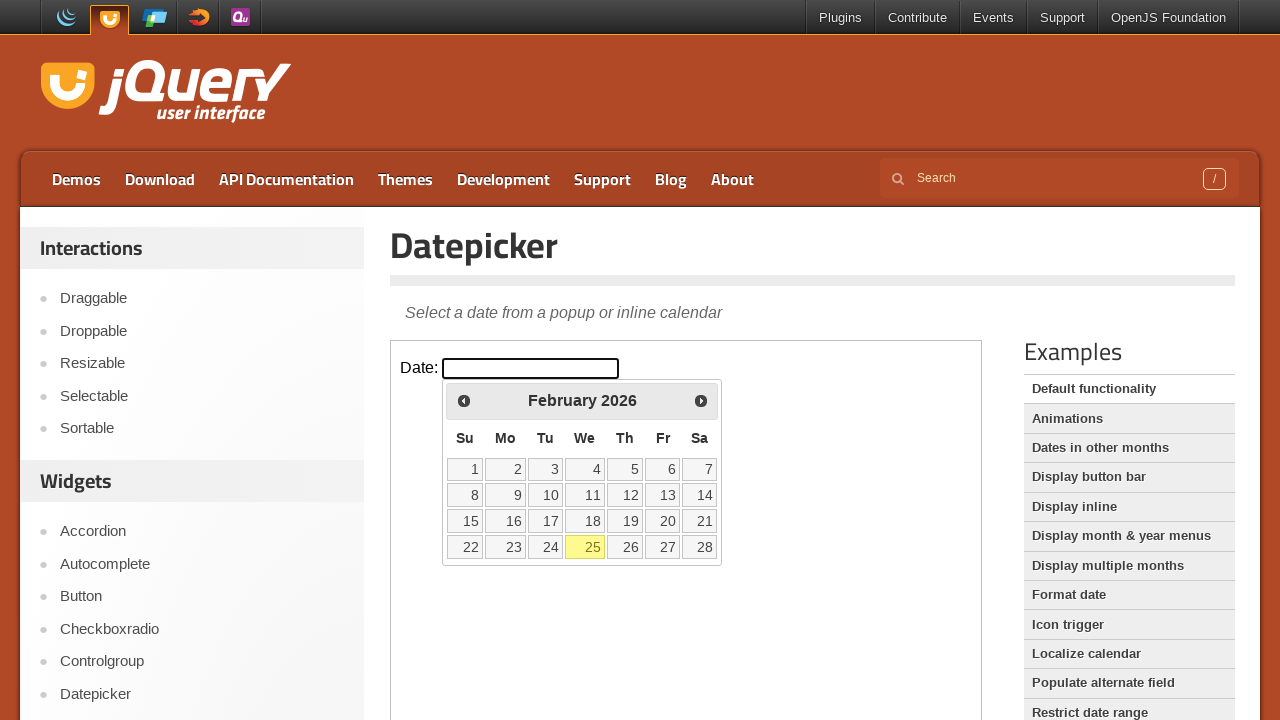

Clicked previous month button to navigate backwards at (464, 400) on iframe >> nth=0 >> internal:control=enter-frame >> xpath=//*[@id='ui-datepicker-
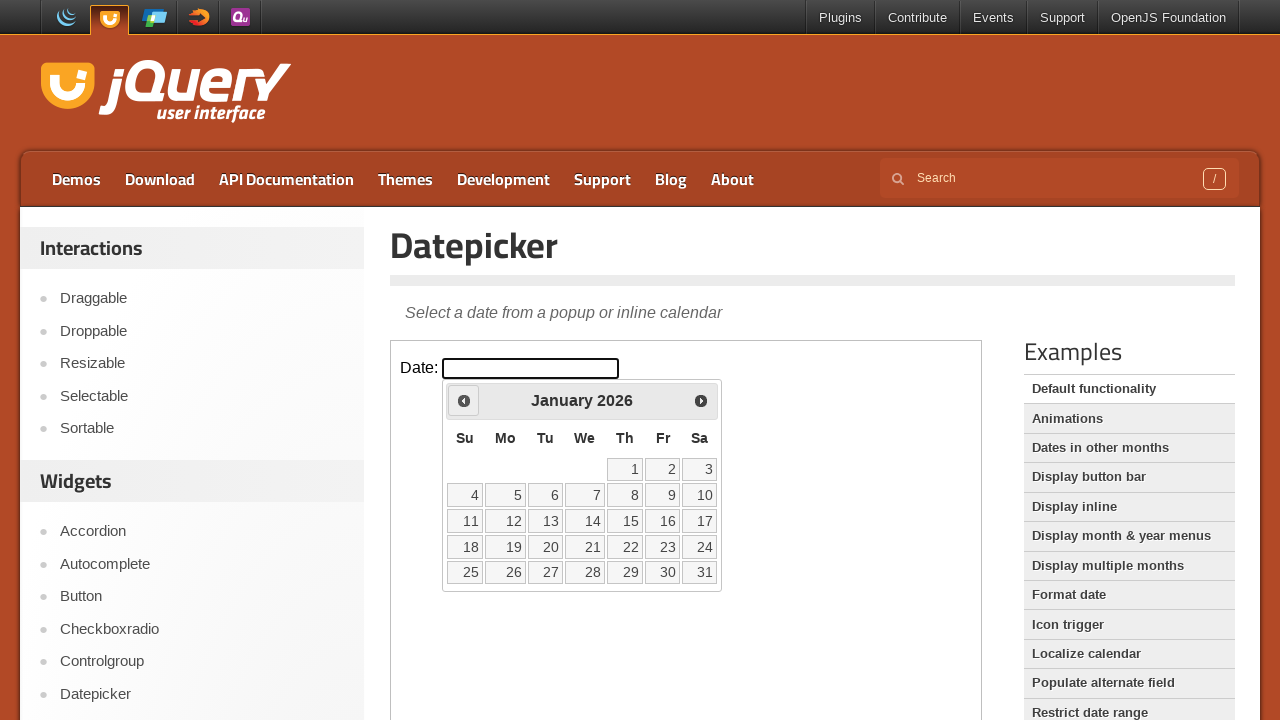

Retrieved current date picker state: January 2026
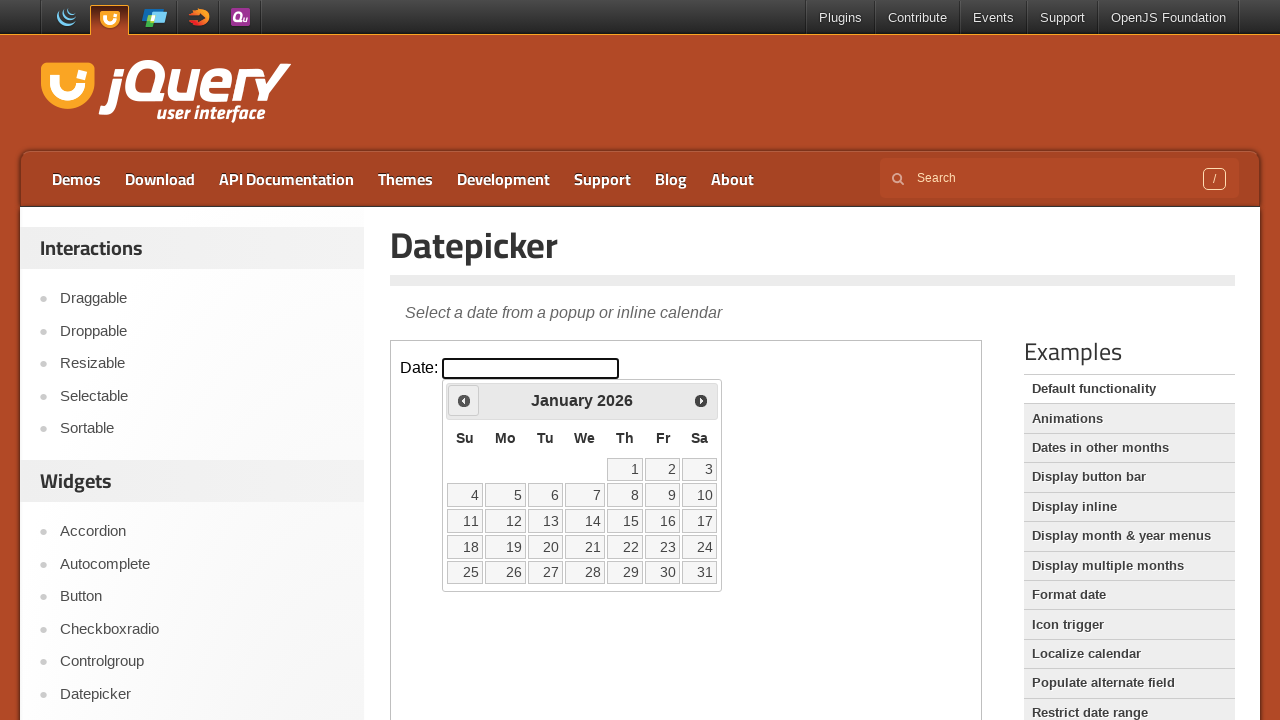

Clicked previous month button to navigate backwards at (464, 400) on iframe >> nth=0 >> internal:control=enter-frame >> xpath=//*[@id='ui-datepicker-
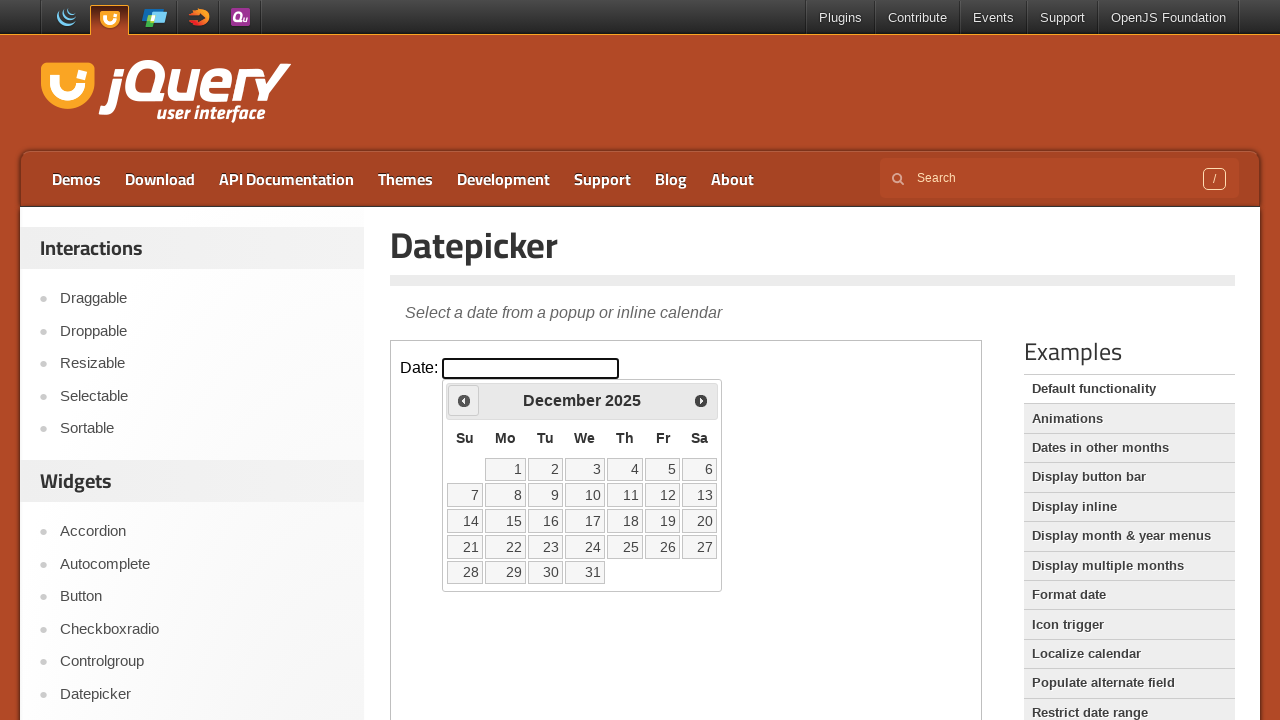

Retrieved current date picker state: December 2025
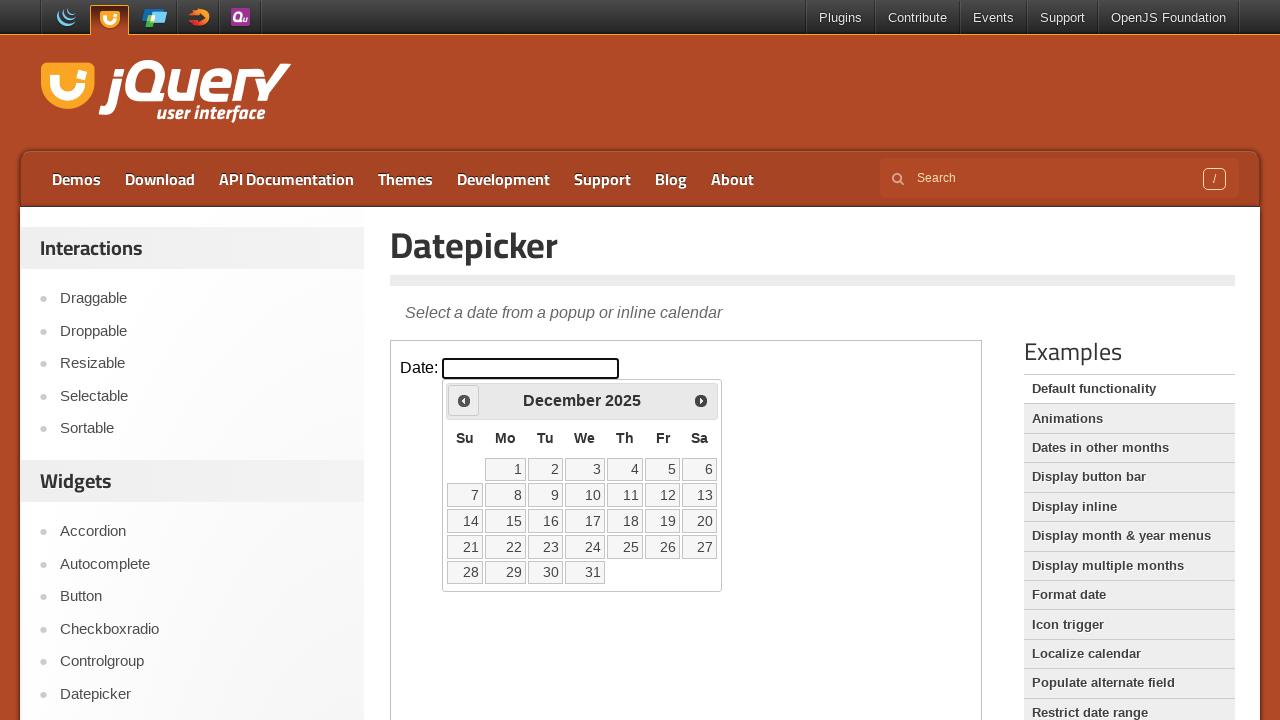

Clicked previous month button to navigate backwards at (464, 400) on iframe >> nth=0 >> internal:control=enter-frame >> xpath=//*[@id='ui-datepicker-
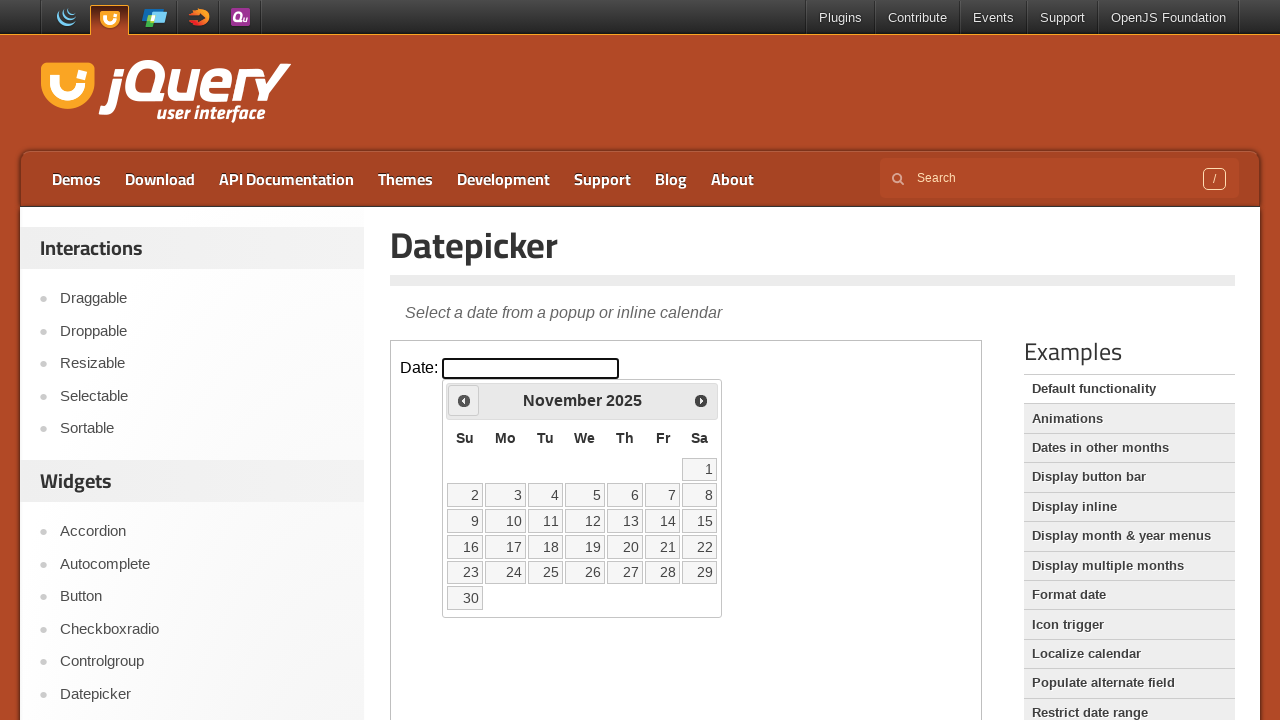

Retrieved current date picker state: November 2025
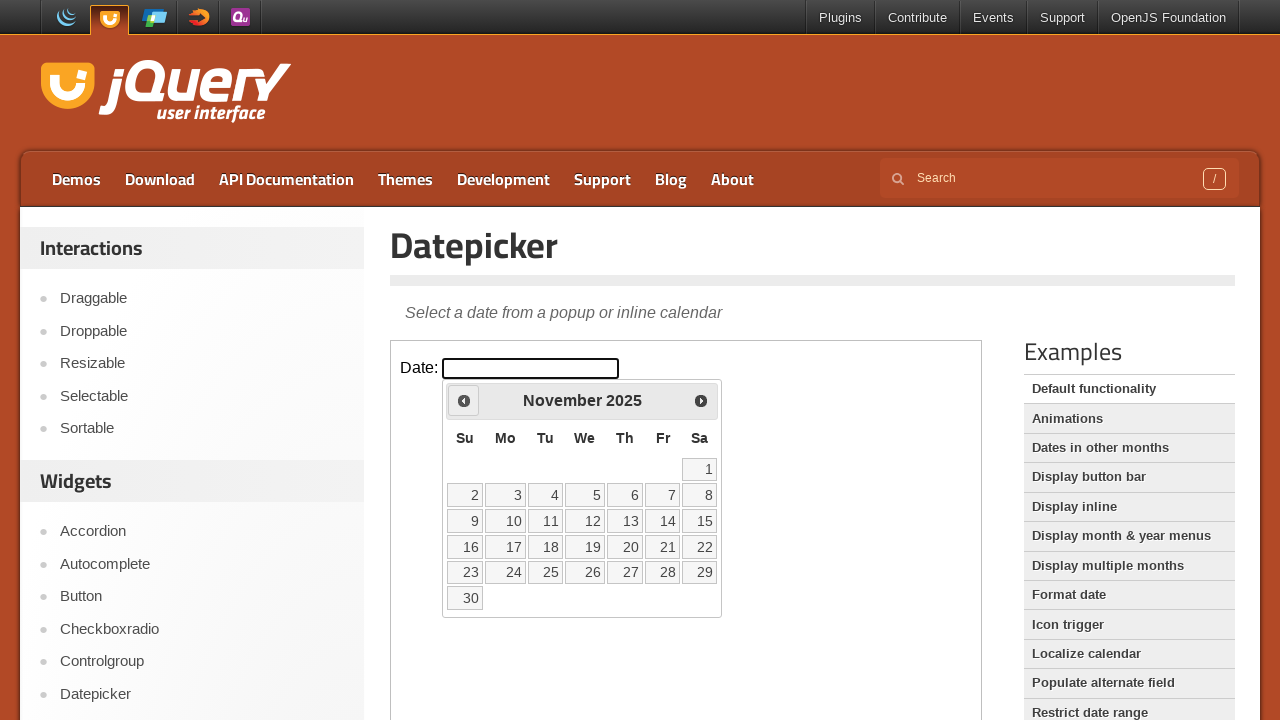

Clicked previous month button to navigate backwards at (464, 400) on iframe >> nth=0 >> internal:control=enter-frame >> xpath=//*[@id='ui-datepicker-
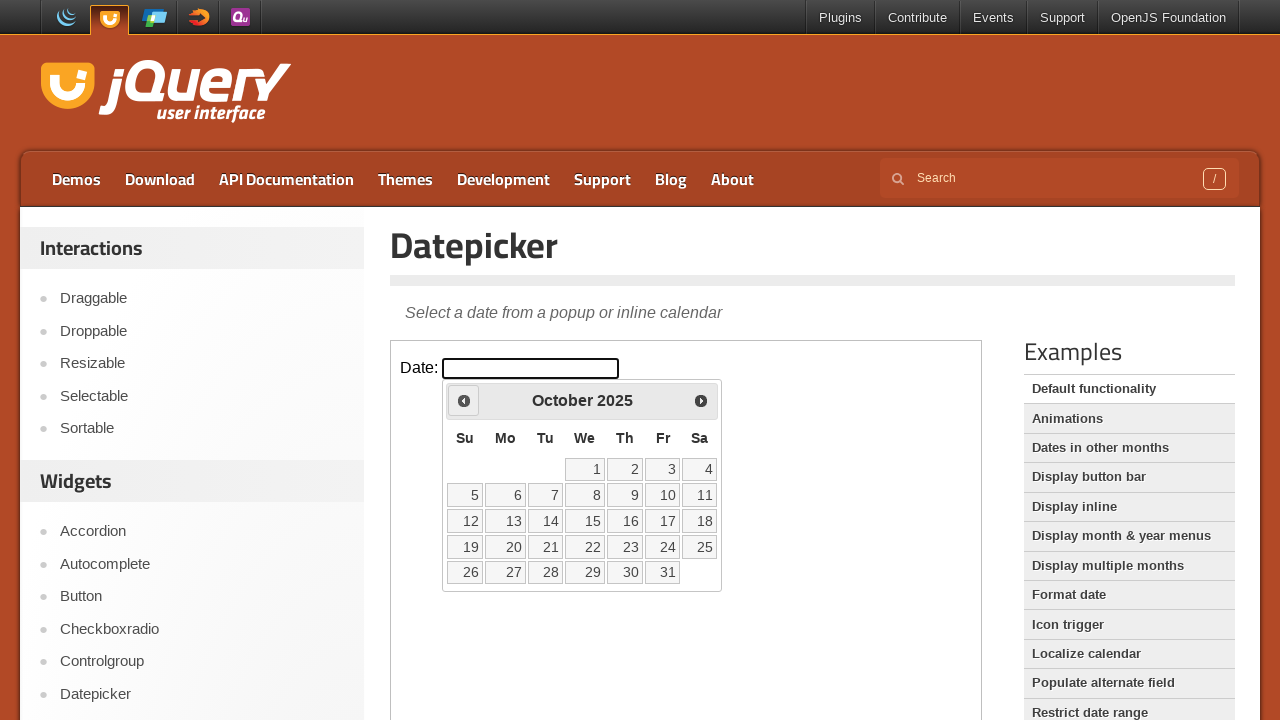

Retrieved current date picker state: October 2025
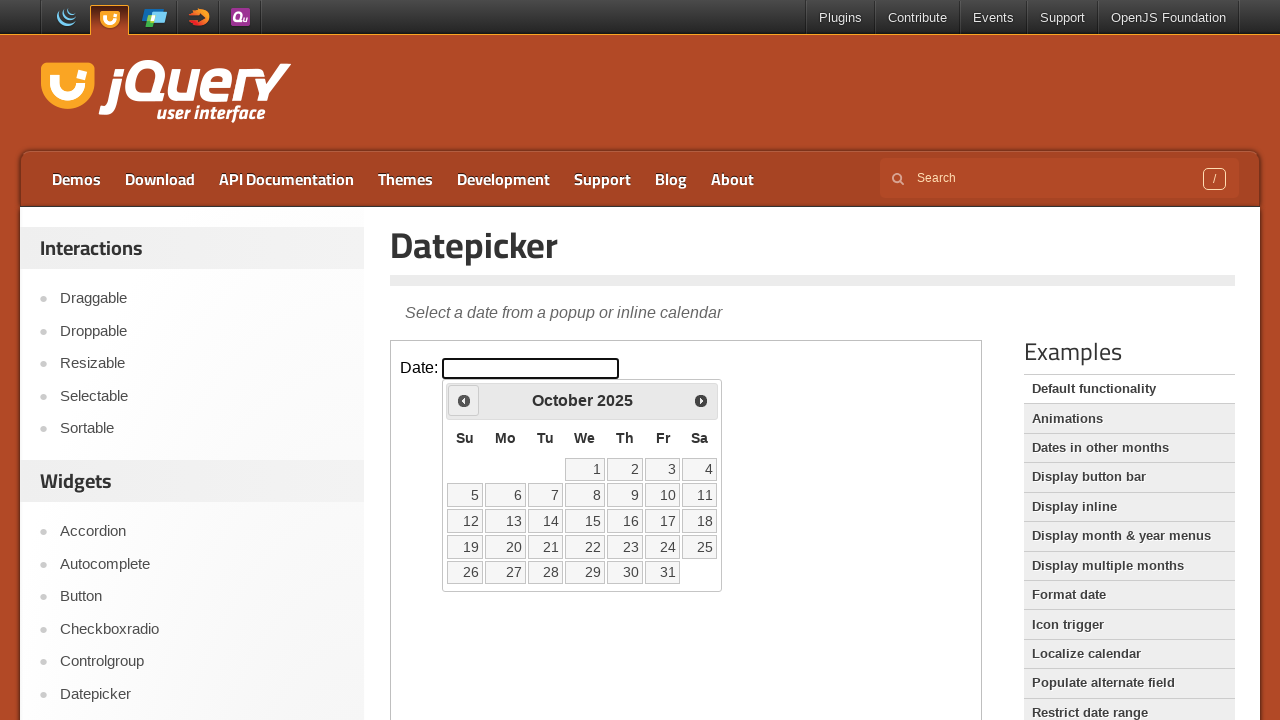

Clicked previous month button to navigate backwards at (464, 400) on iframe >> nth=0 >> internal:control=enter-frame >> xpath=//*[@id='ui-datepicker-
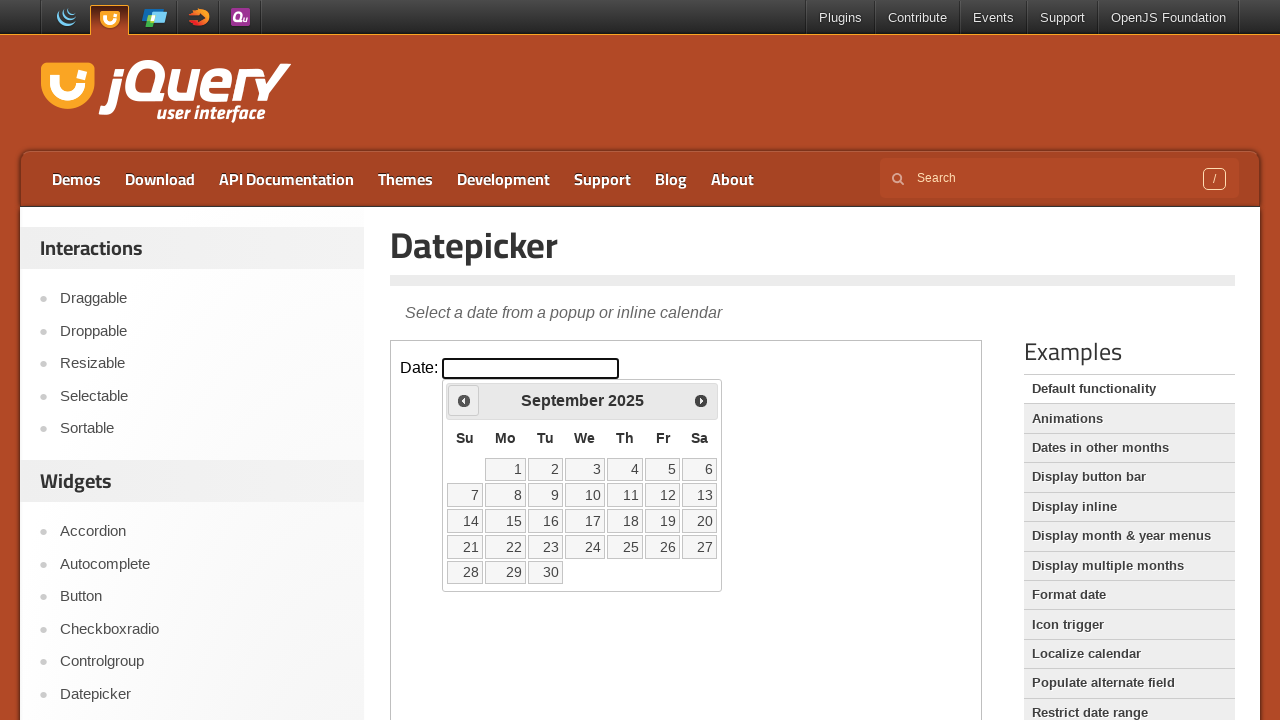

Retrieved current date picker state: September 2025
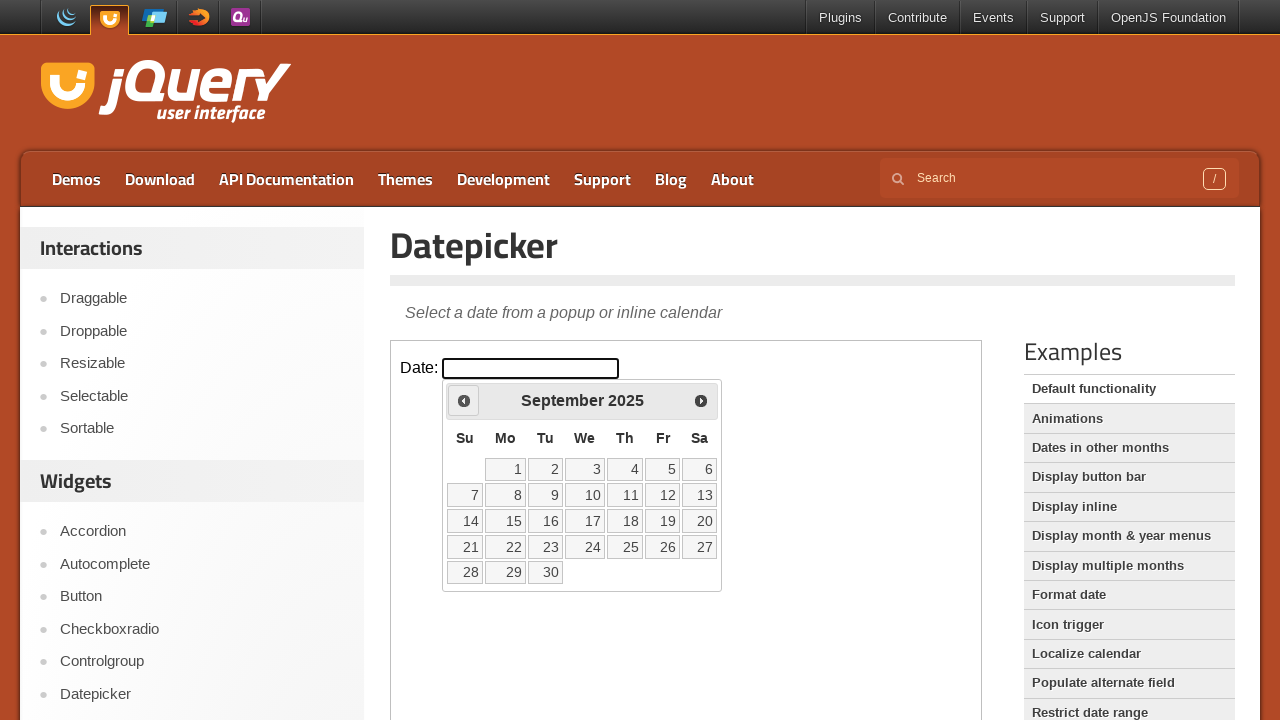

Clicked previous month button to navigate backwards at (464, 400) on iframe >> nth=0 >> internal:control=enter-frame >> xpath=//*[@id='ui-datepicker-
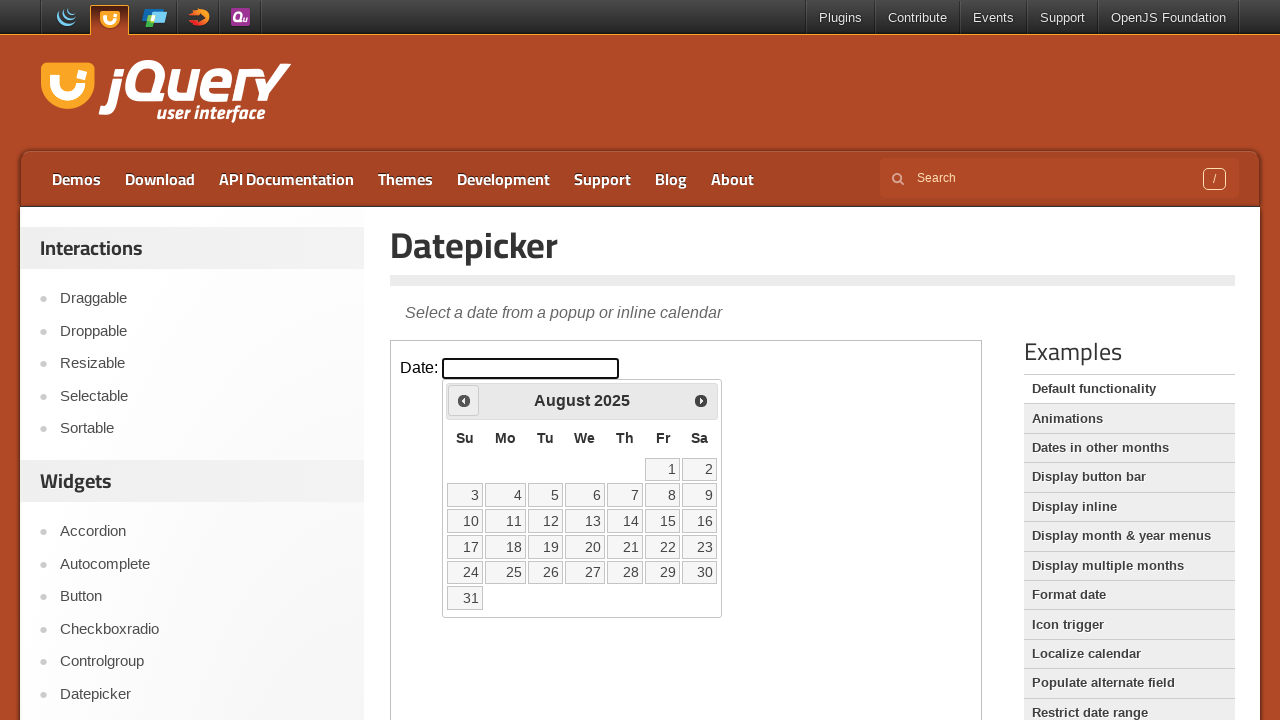

Retrieved current date picker state: August 2025
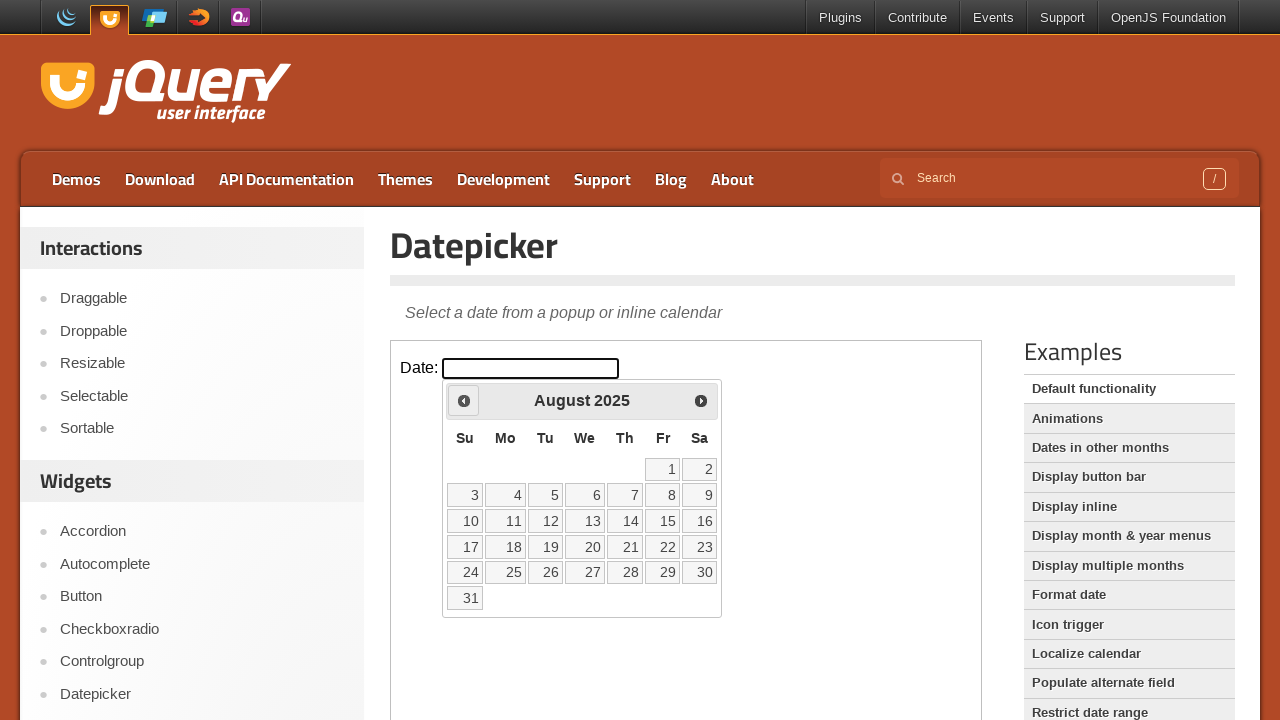

Clicked previous month button to navigate backwards at (464, 400) on iframe >> nth=0 >> internal:control=enter-frame >> xpath=//*[@id='ui-datepicker-
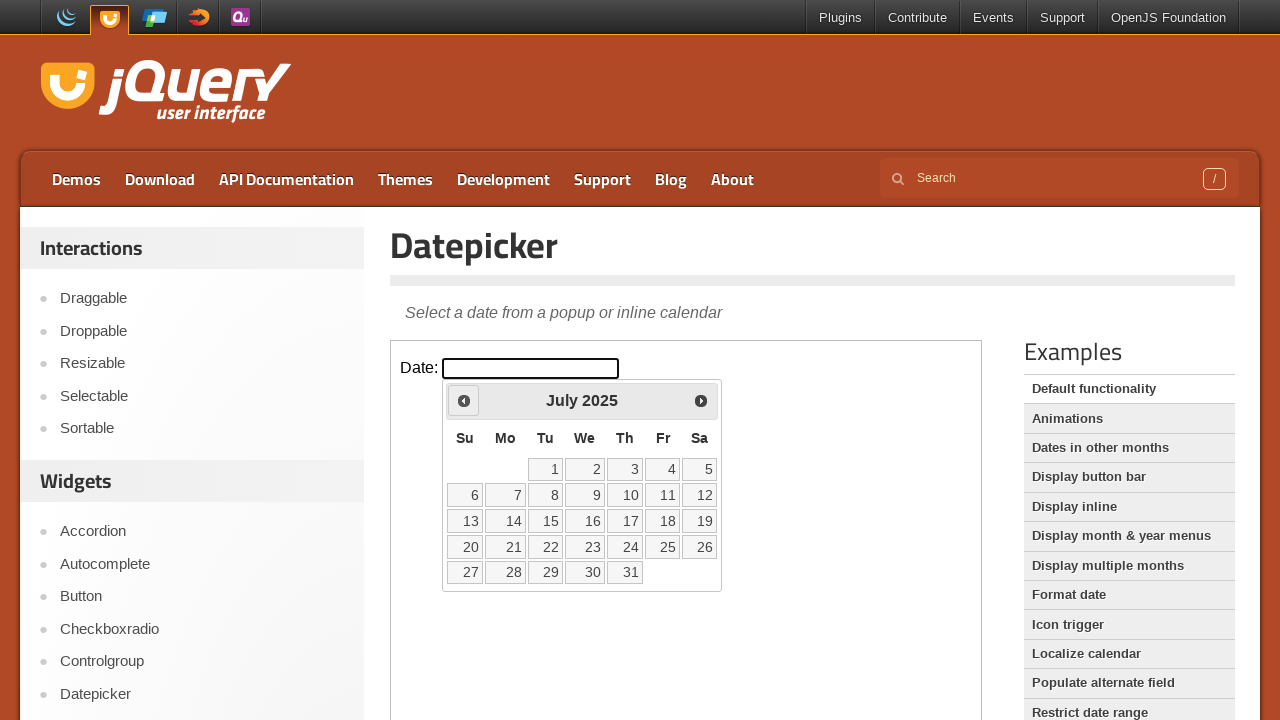

Retrieved current date picker state: July 2025
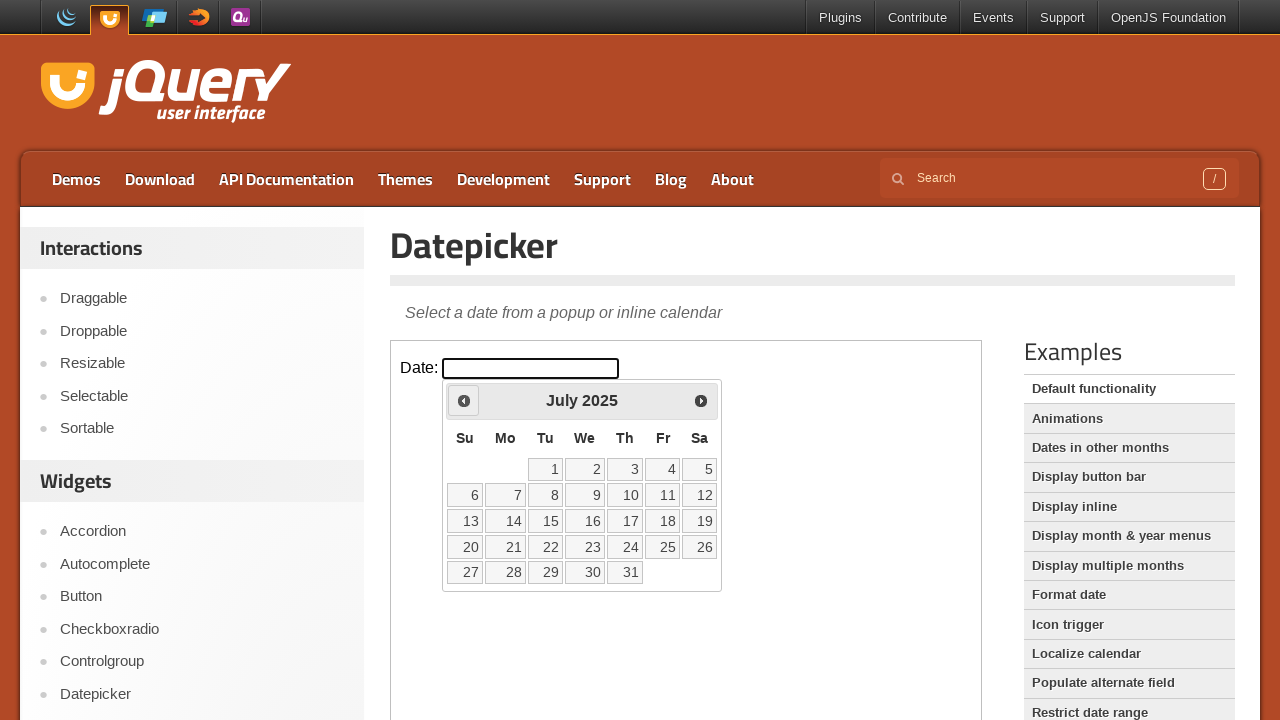

Clicked previous month button to navigate backwards at (464, 400) on iframe >> nth=0 >> internal:control=enter-frame >> xpath=//*[@id='ui-datepicker-
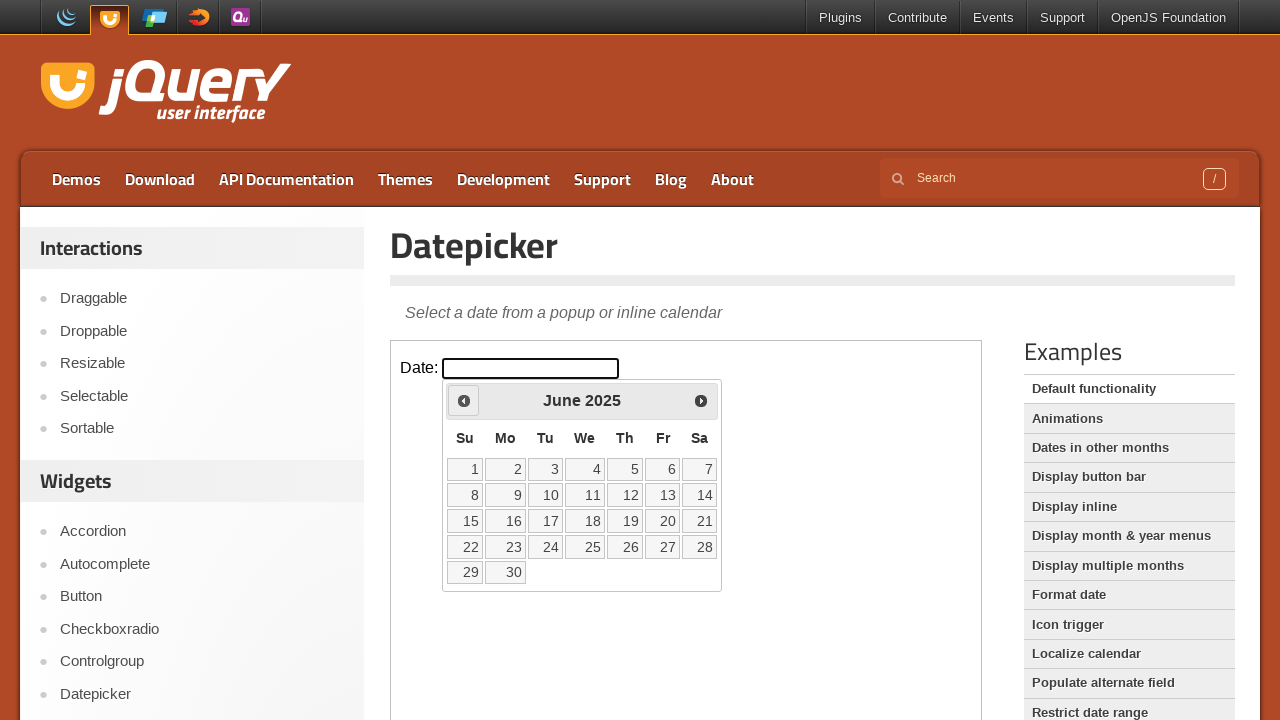

Retrieved current date picker state: June 2025
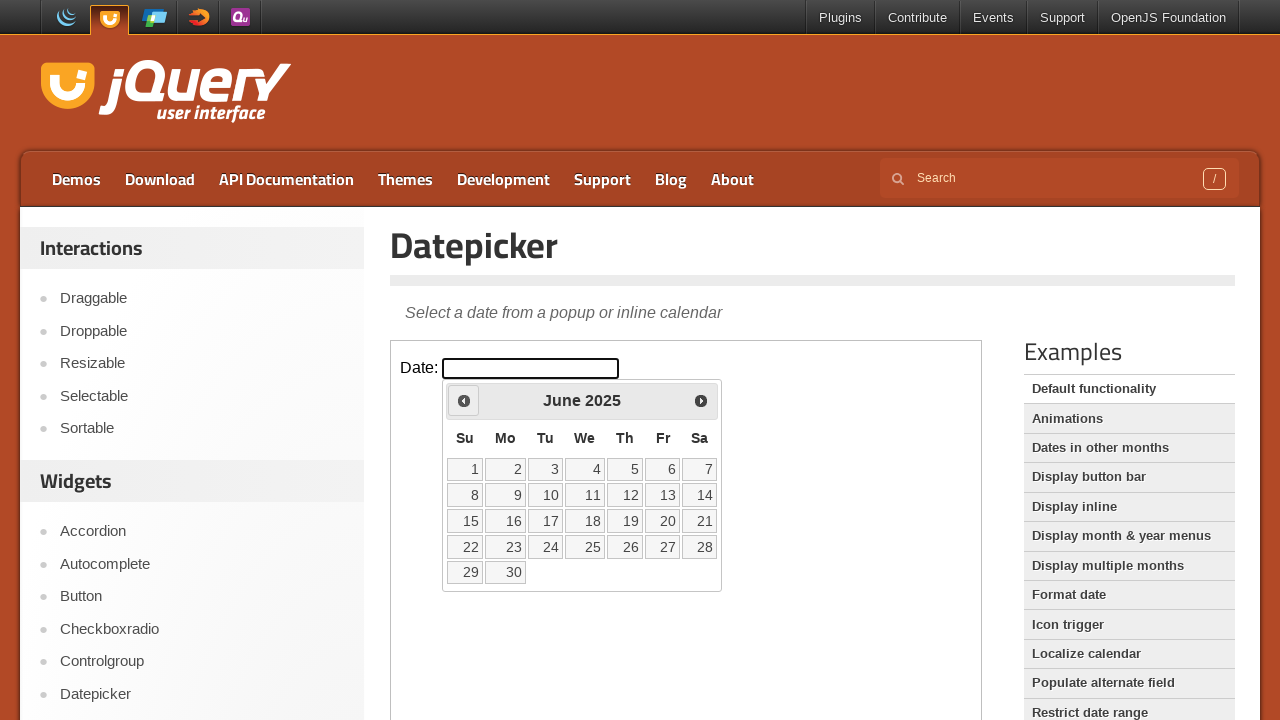

Clicked previous month button to navigate backwards at (464, 400) on iframe >> nth=0 >> internal:control=enter-frame >> xpath=//*[@id='ui-datepicker-
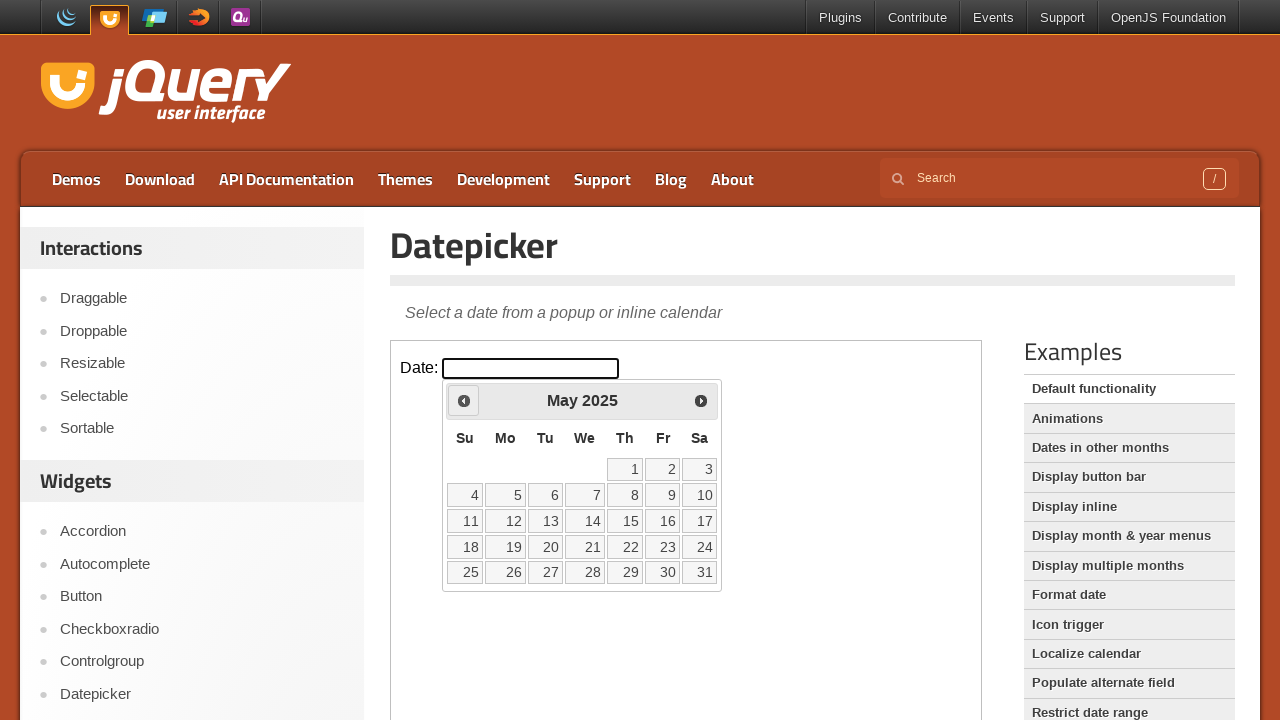

Retrieved current date picker state: May 2025
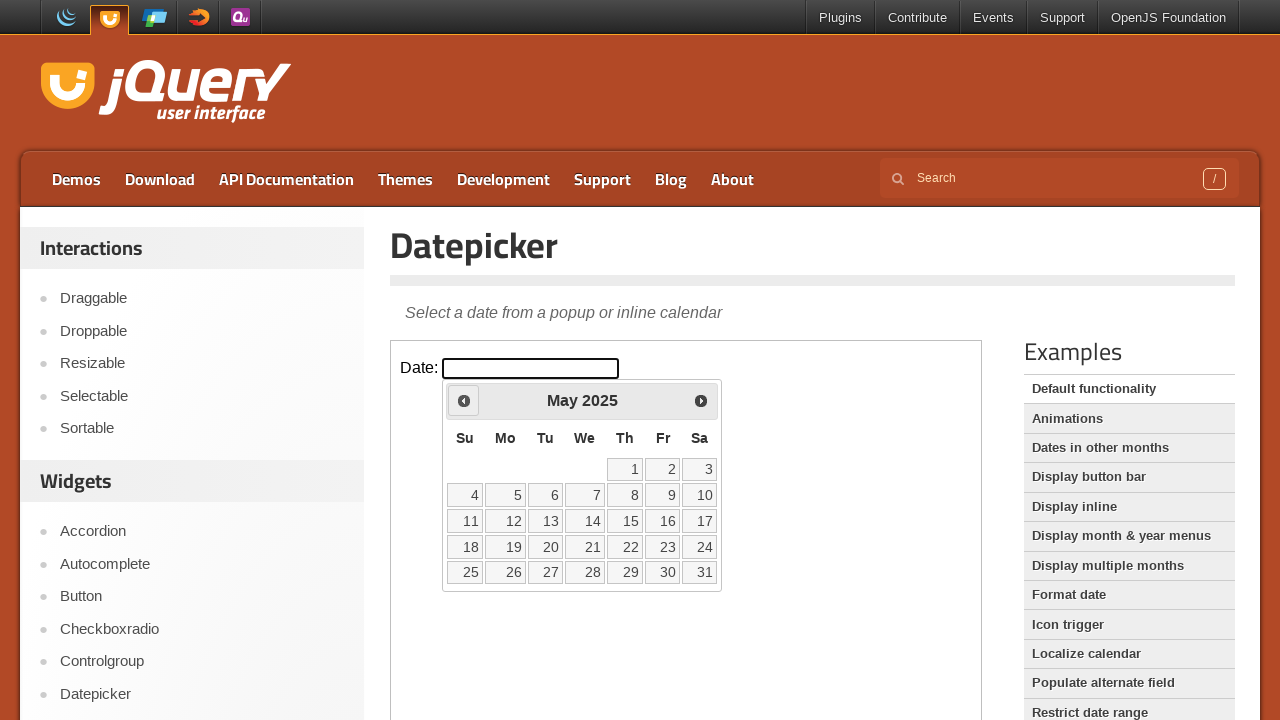

Clicked previous month button to navigate backwards at (464, 400) on iframe >> nth=0 >> internal:control=enter-frame >> xpath=//*[@id='ui-datepicker-
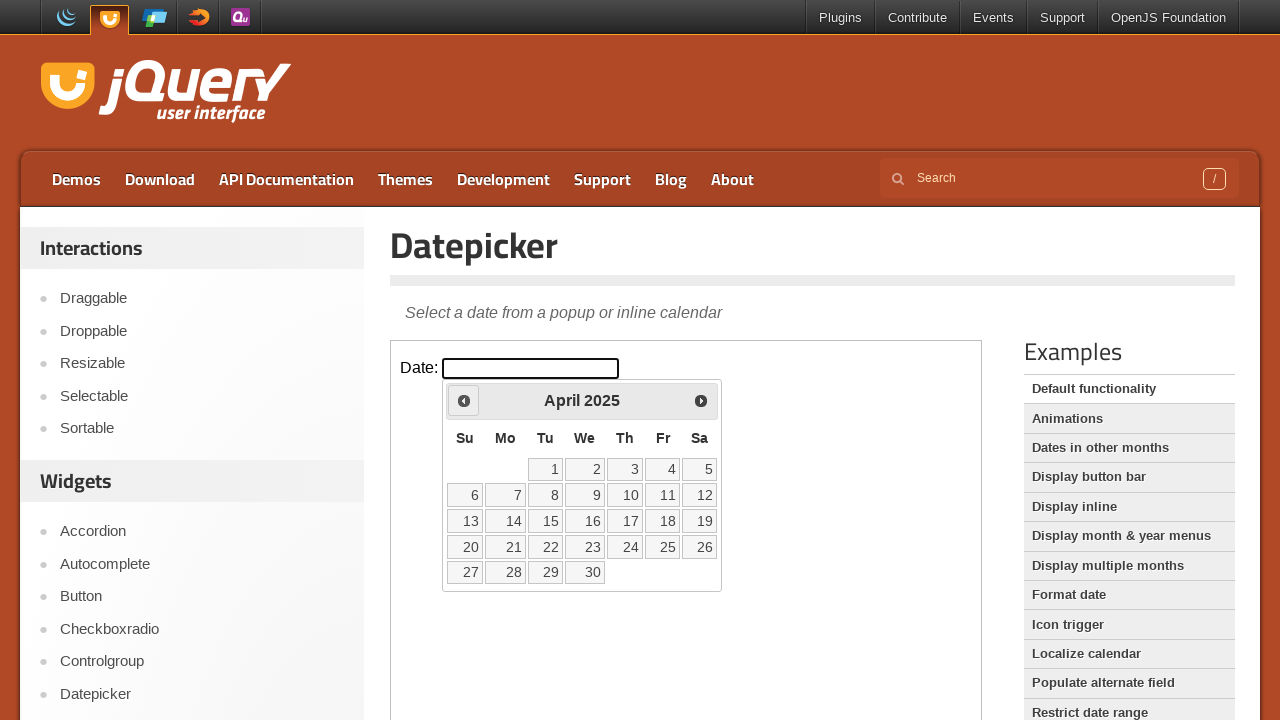

Retrieved current date picker state: April 2025
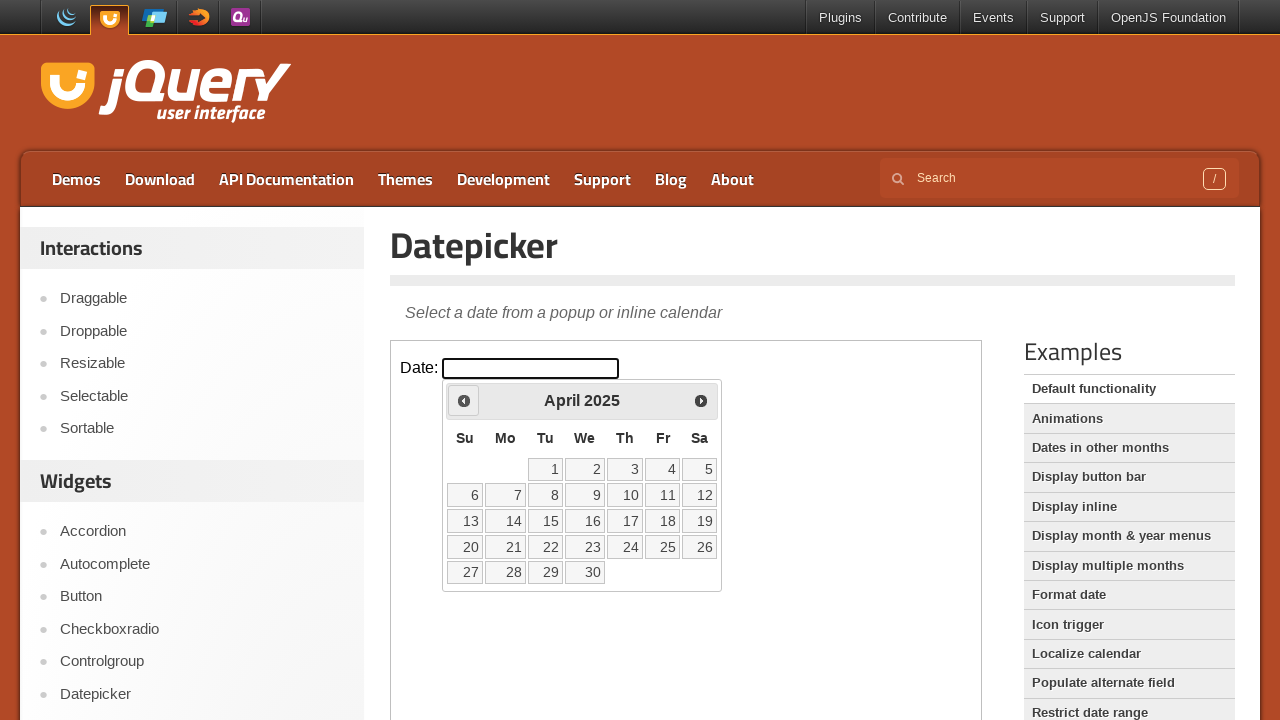

Clicked previous month button to navigate backwards at (464, 400) on iframe >> nth=0 >> internal:control=enter-frame >> xpath=//*[@id='ui-datepicker-
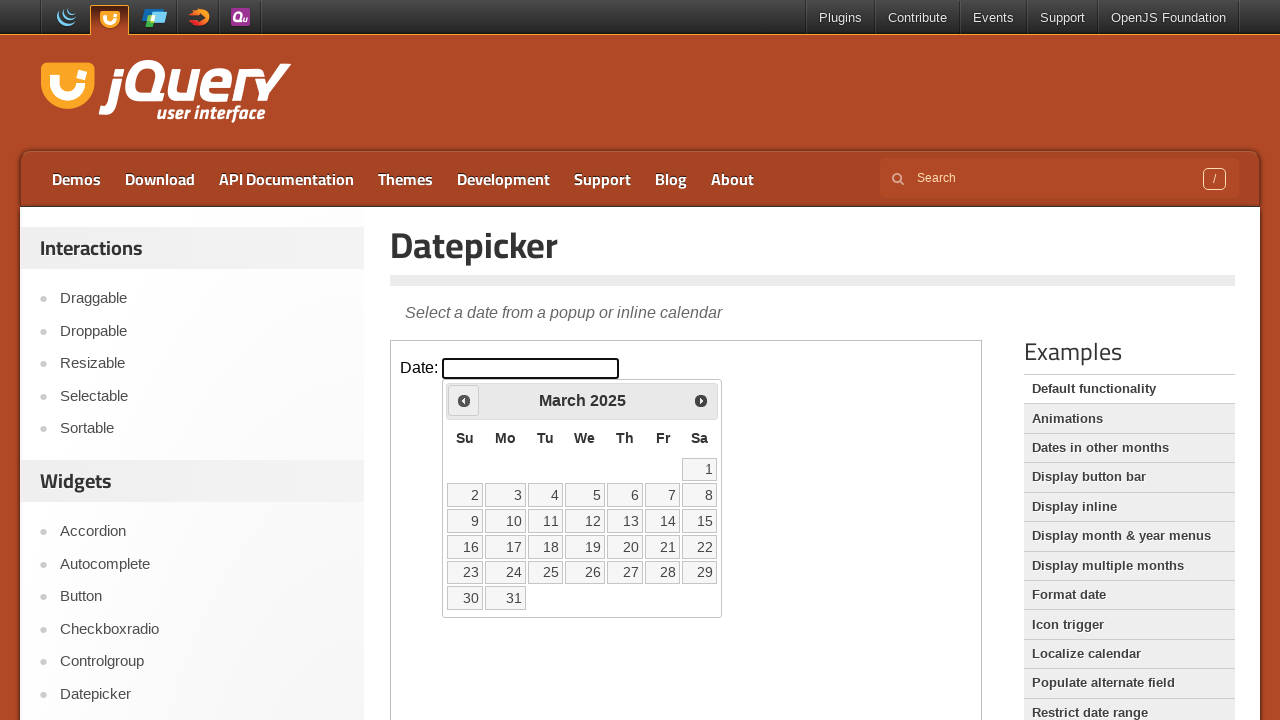

Retrieved current date picker state: March 2025
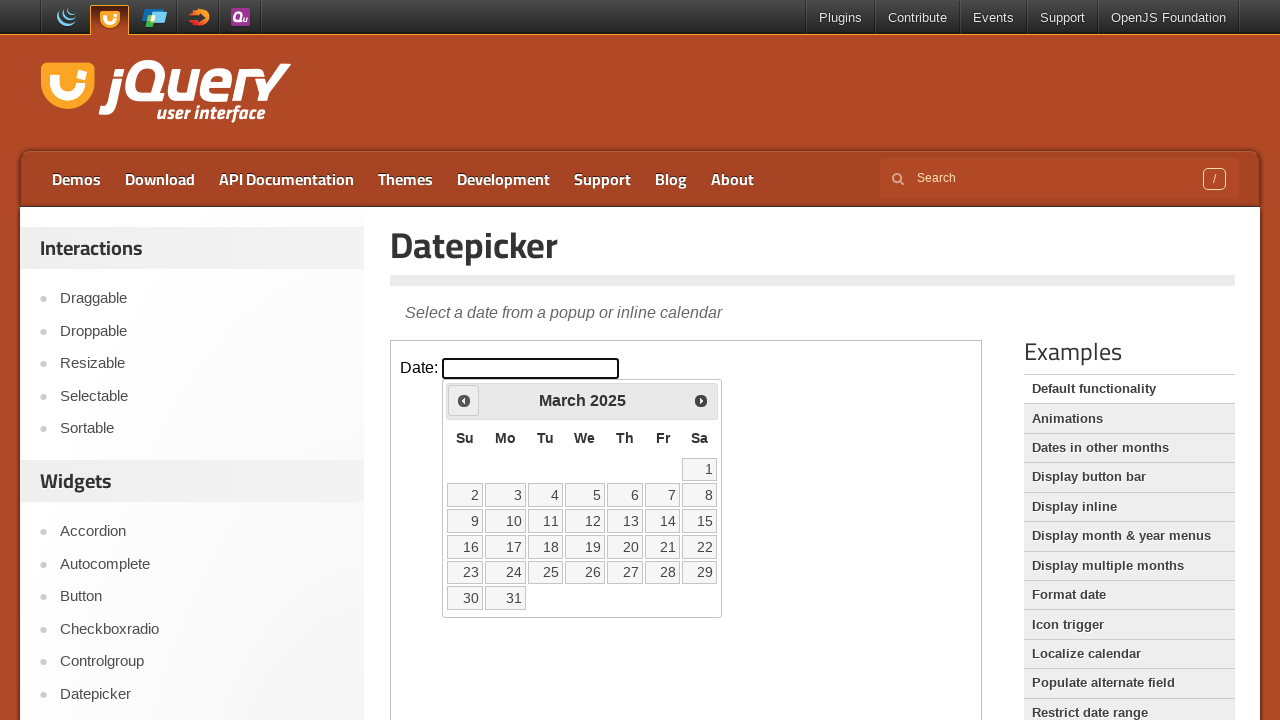

Clicked previous month button to navigate backwards at (464, 400) on iframe >> nth=0 >> internal:control=enter-frame >> xpath=//*[@id='ui-datepicker-
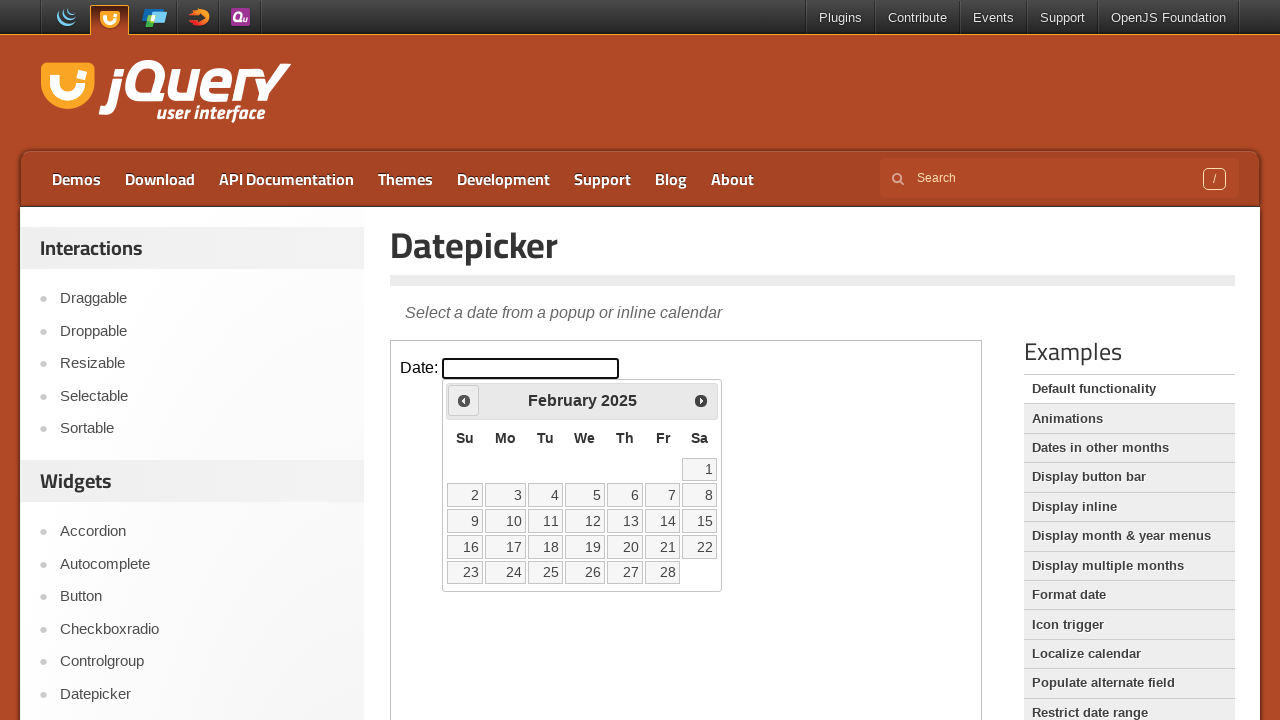

Retrieved current date picker state: February 2025
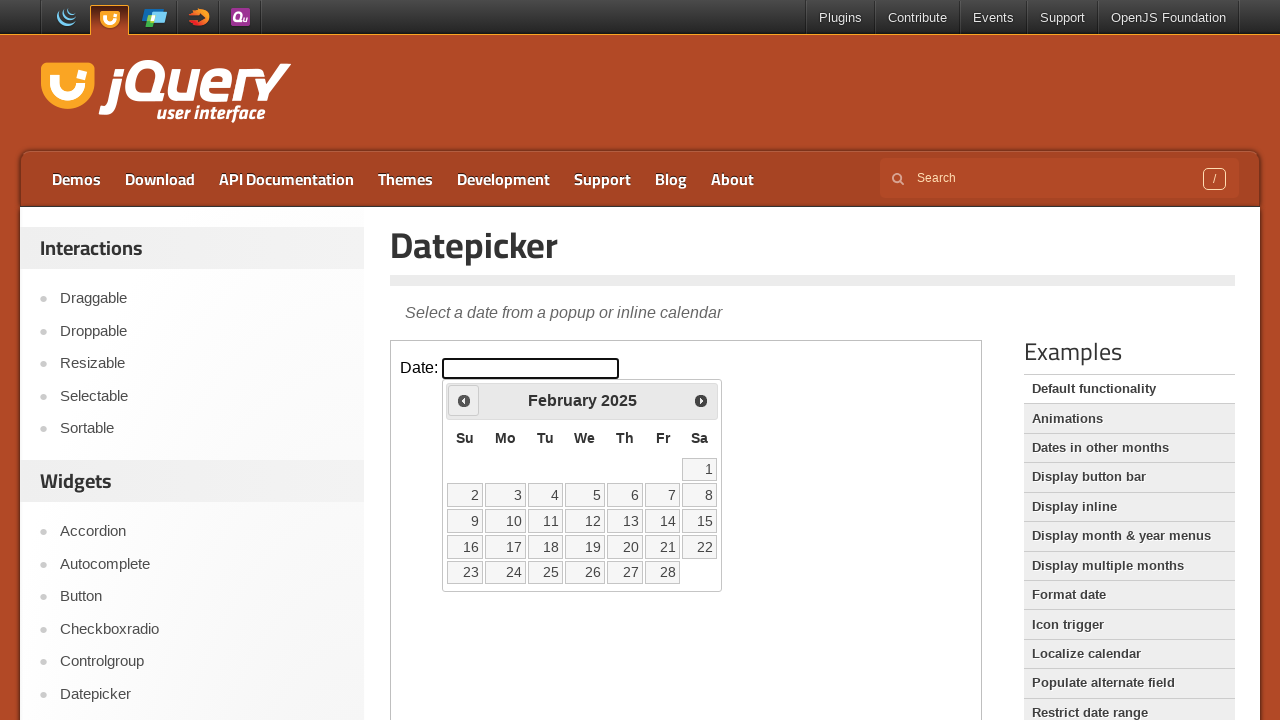

Clicked previous month button to navigate backwards at (464, 400) on iframe >> nth=0 >> internal:control=enter-frame >> xpath=//*[@id='ui-datepicker-
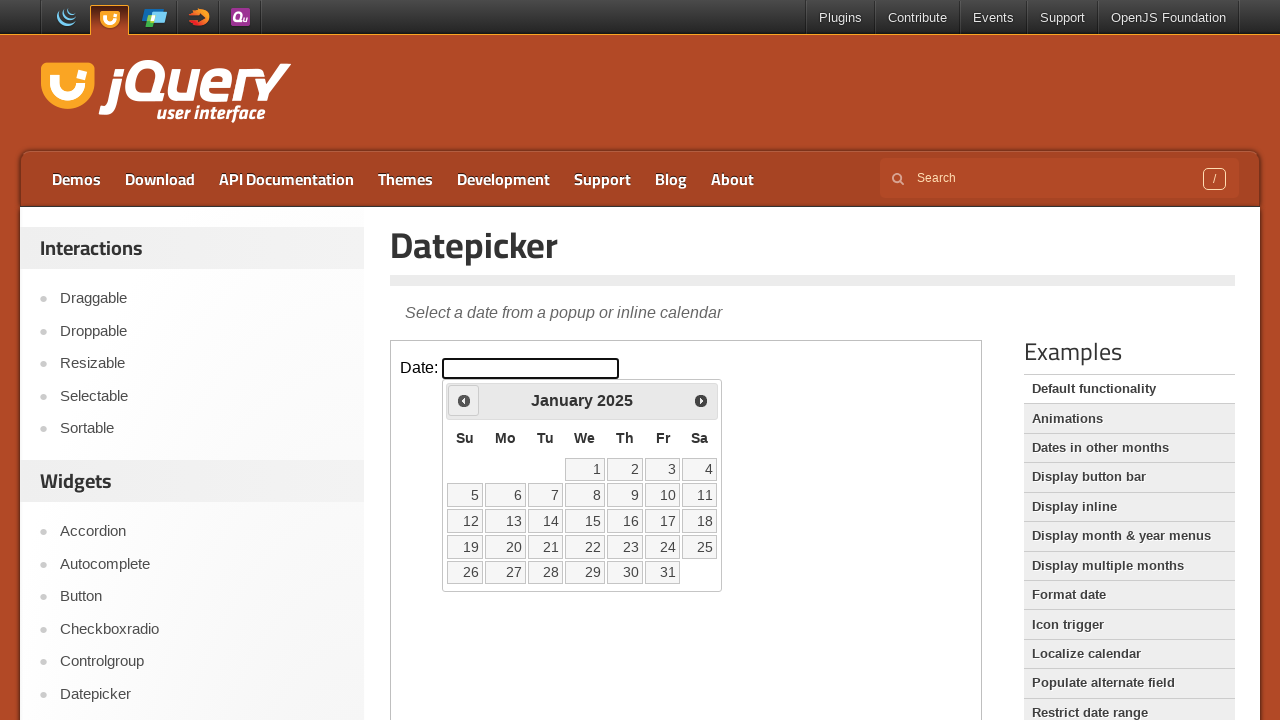

Retrieved current date picker state: January 2025
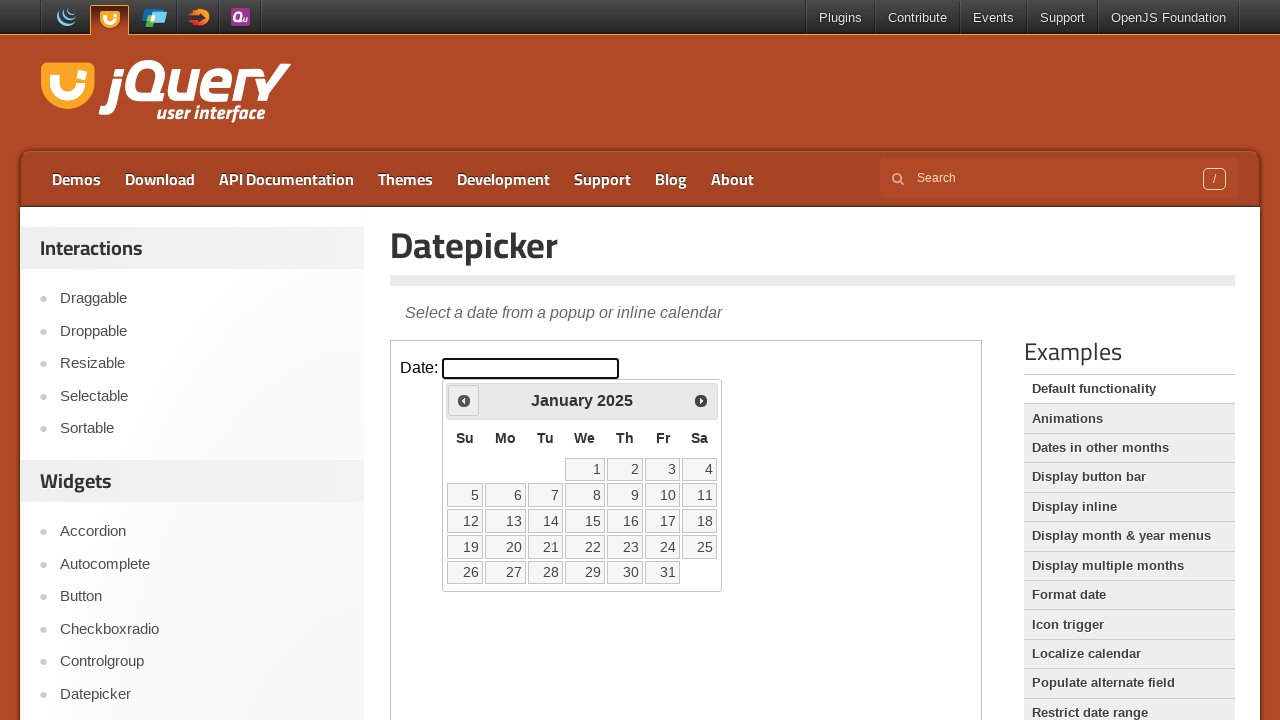

Clicked previous month button to navigate backwards at (464, 400) on iframe >> nth=0 >> internal:control=enter-frame >> xpath=//*[@id='ui-datepicker-
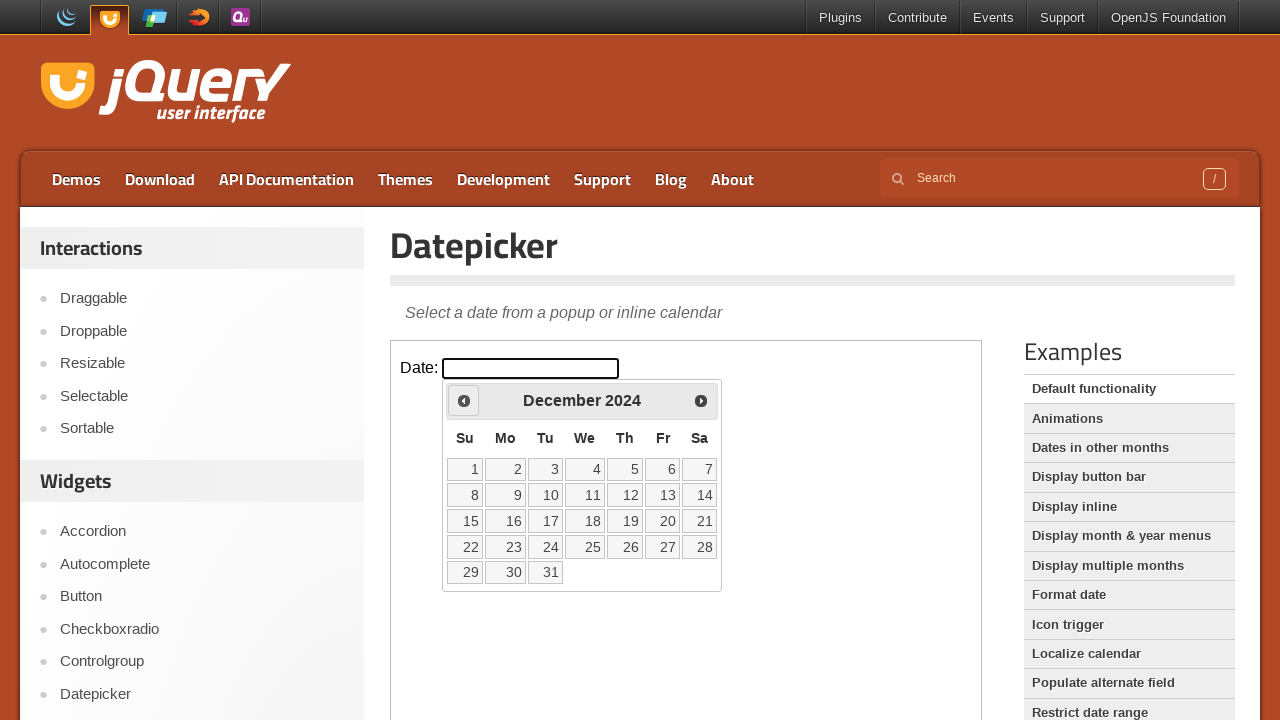

Retrieved current date picker state: December 2024
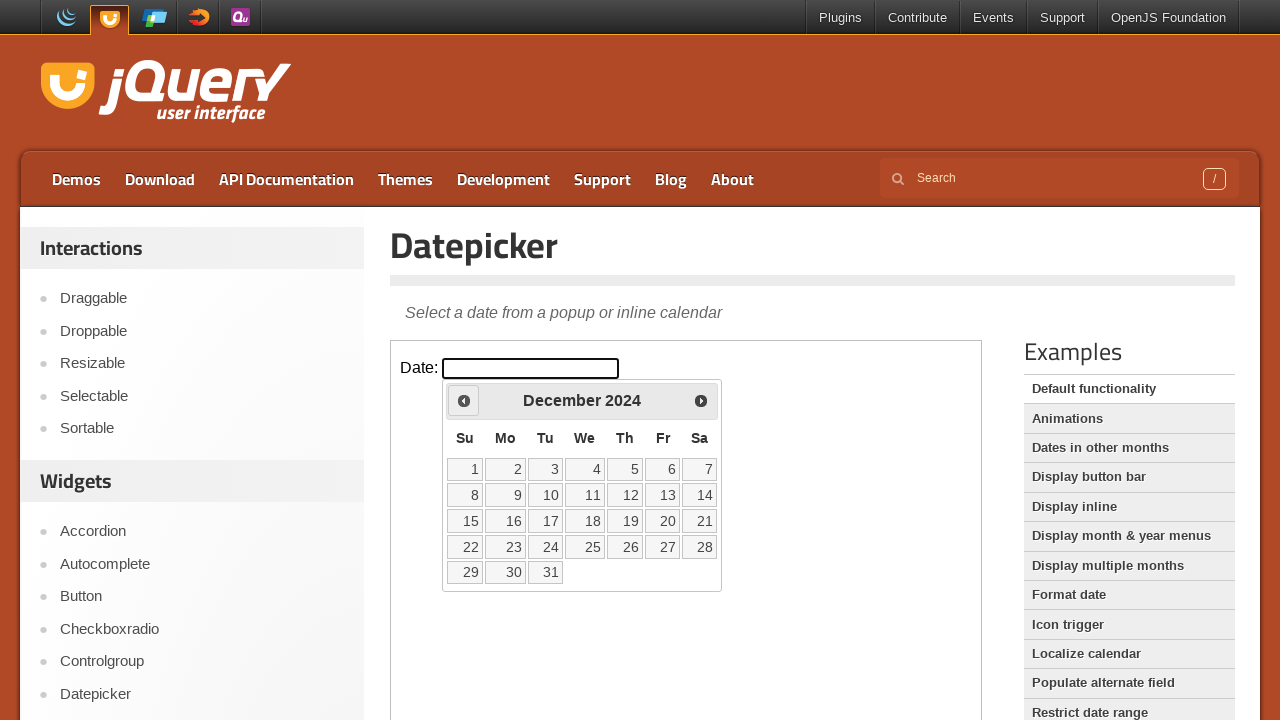

Clicked previous month button to navigate backwards at (464, 400) on iframe >> nth=0 >> internal:control=enter-frame >> xpath=//*[@id='ui-datepicker-
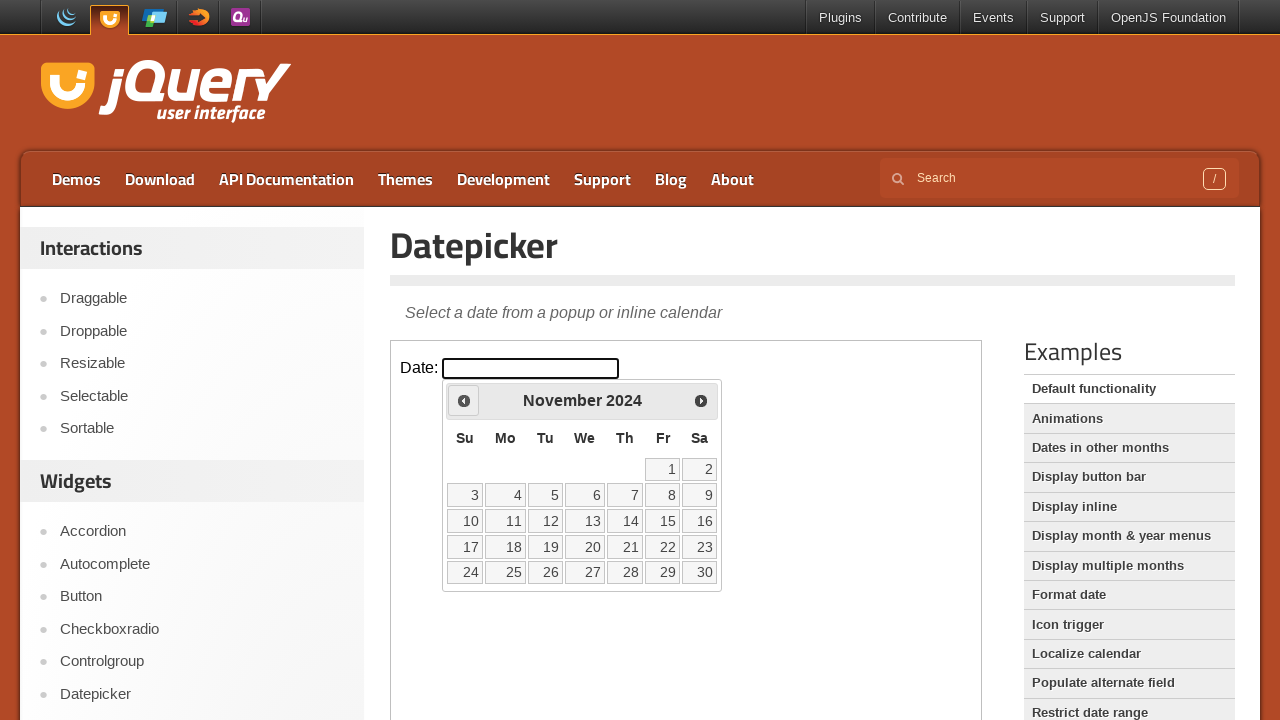

Retrieved current date picker state: November 2024
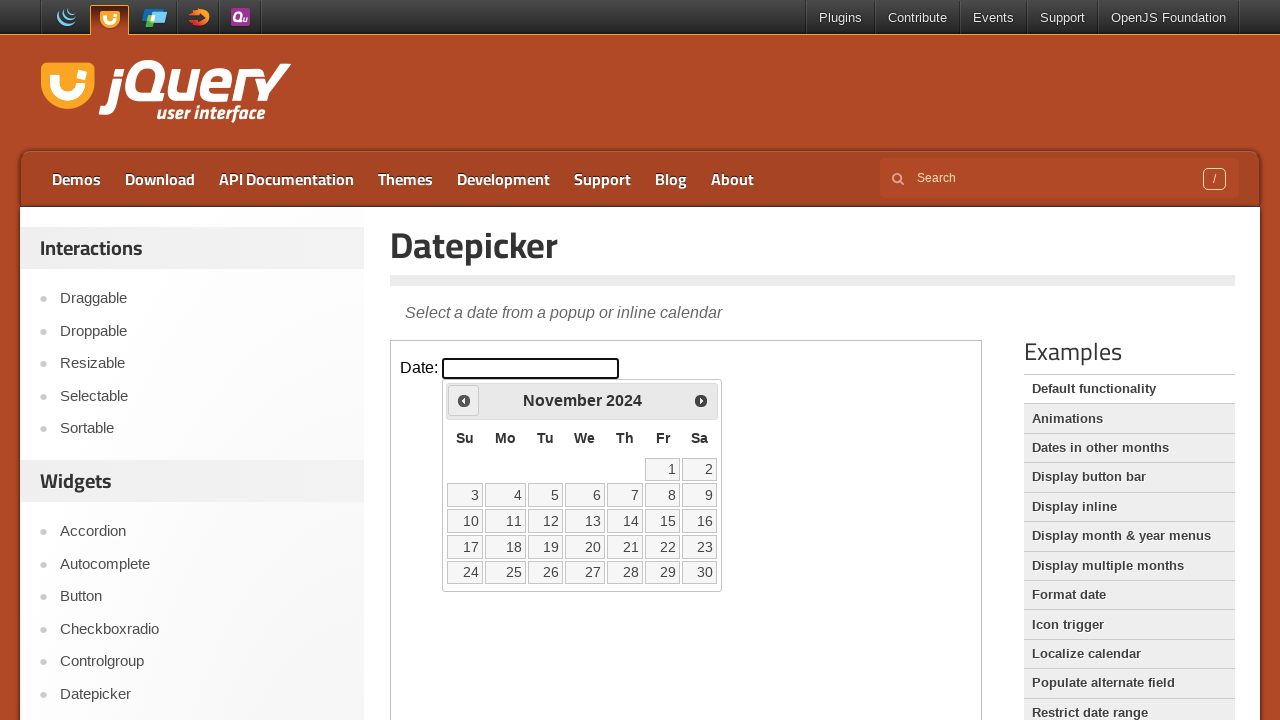

Clicked previous month button to navigate backwards at (464, 400) on iframe >> nth=0 >> internal:control=enter-frame >> xpath=//*[@id='ui-datepicker-
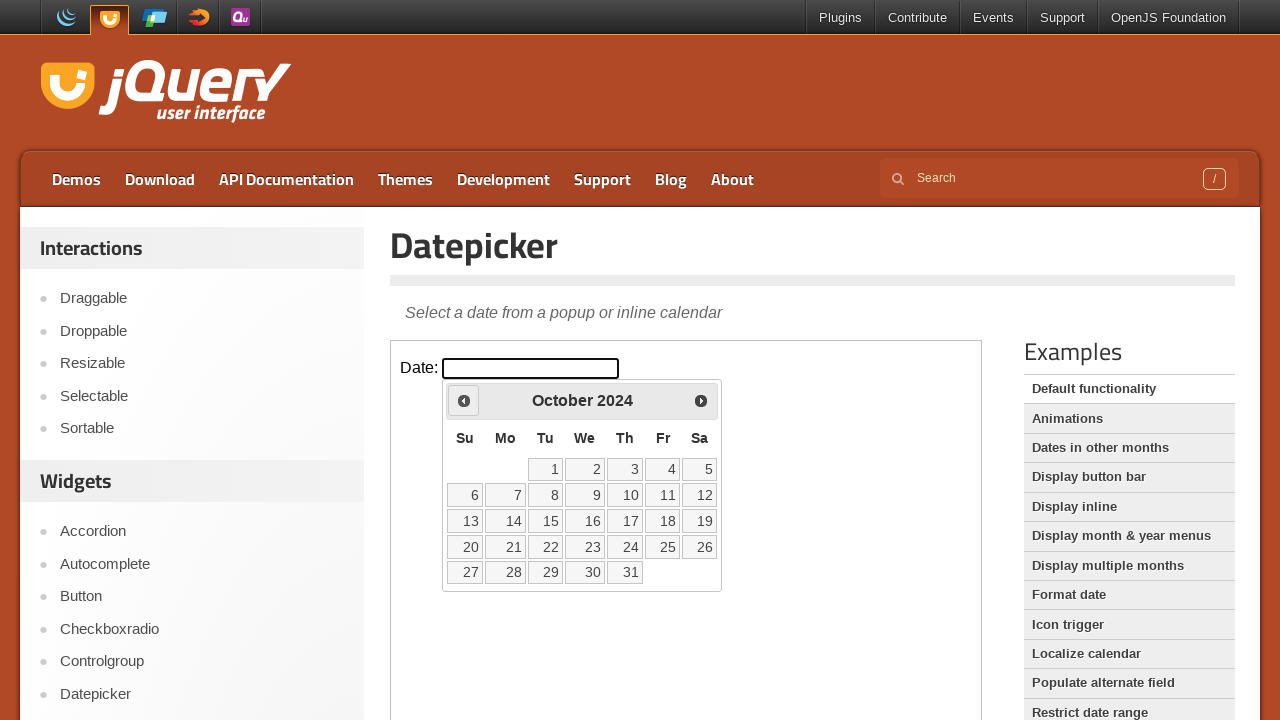

Retrieved current date picker state: October 2024
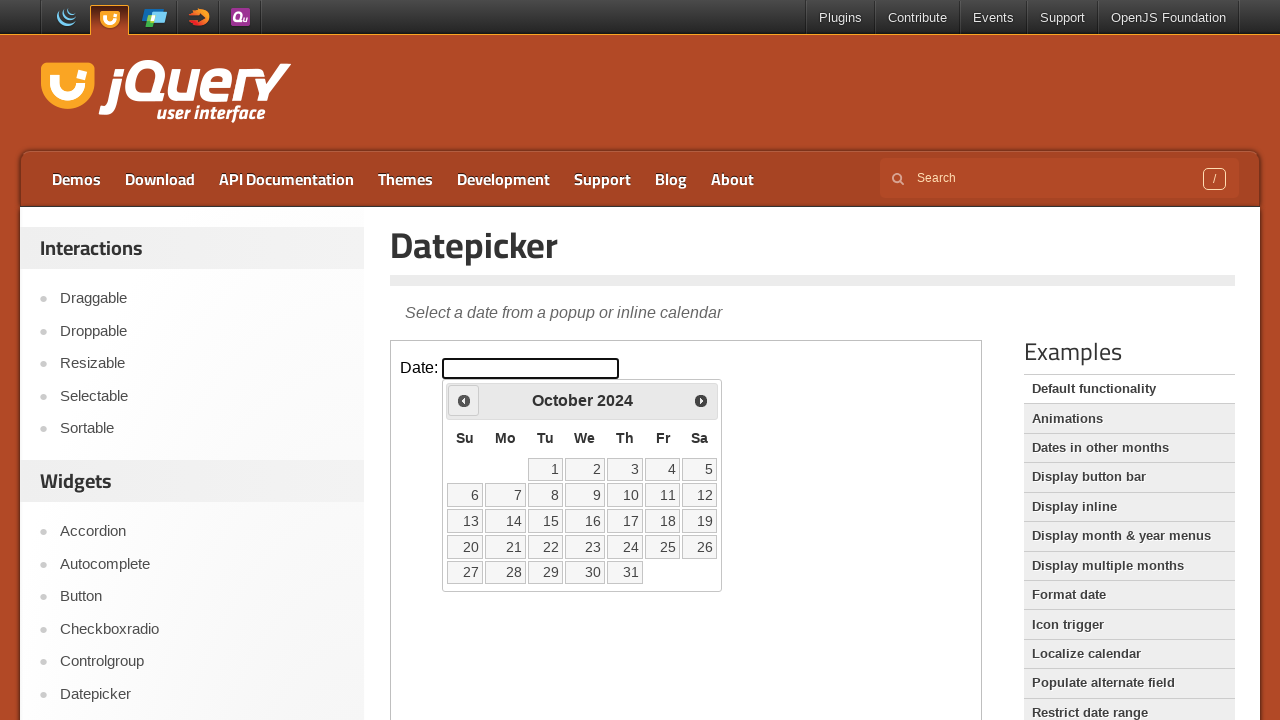

Clicked previous month button to navigate backwards at (464, 400) on iframe >> nth=0 >> internal:control=enter-frame >> xpath=//*[@id='ui-datepicker-
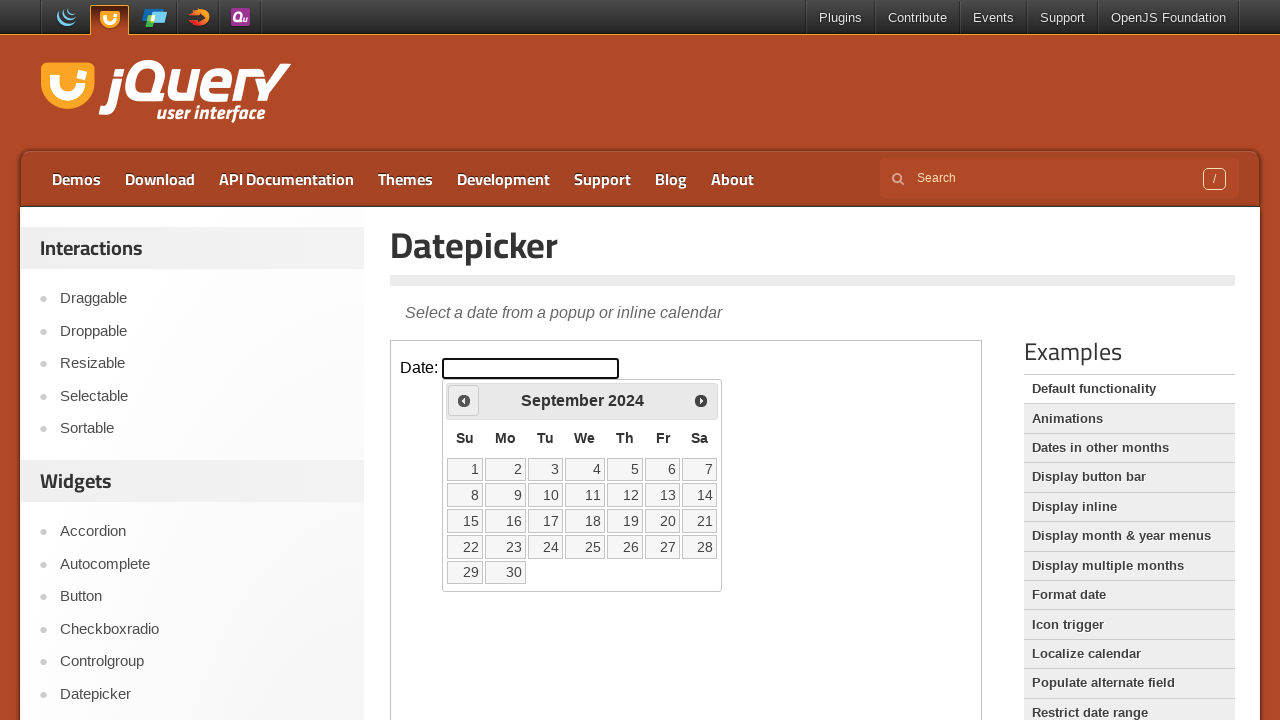

Retrieved current date picker state: September 2024
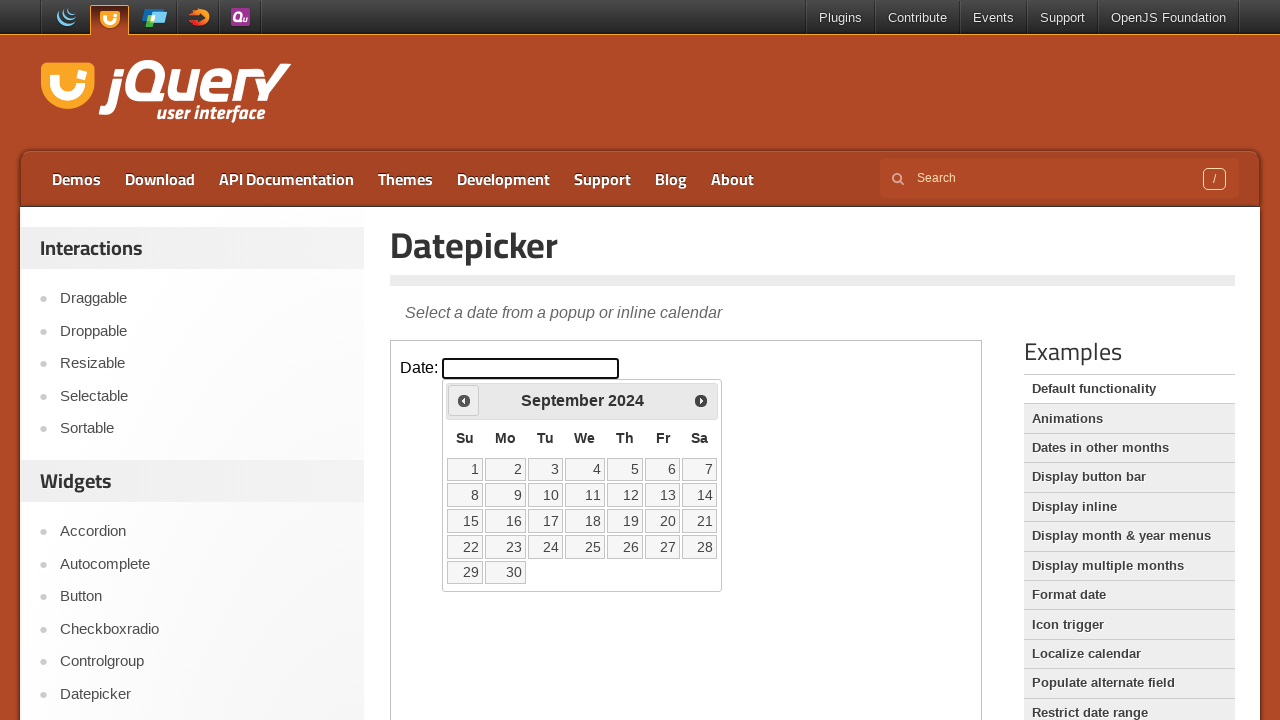

Clicked previous month button to navigate backwards at (464, 400) on iframe >> nth=0 >> internal:control=enter-frame >> xpath=//*[@id='ui-datepicker-
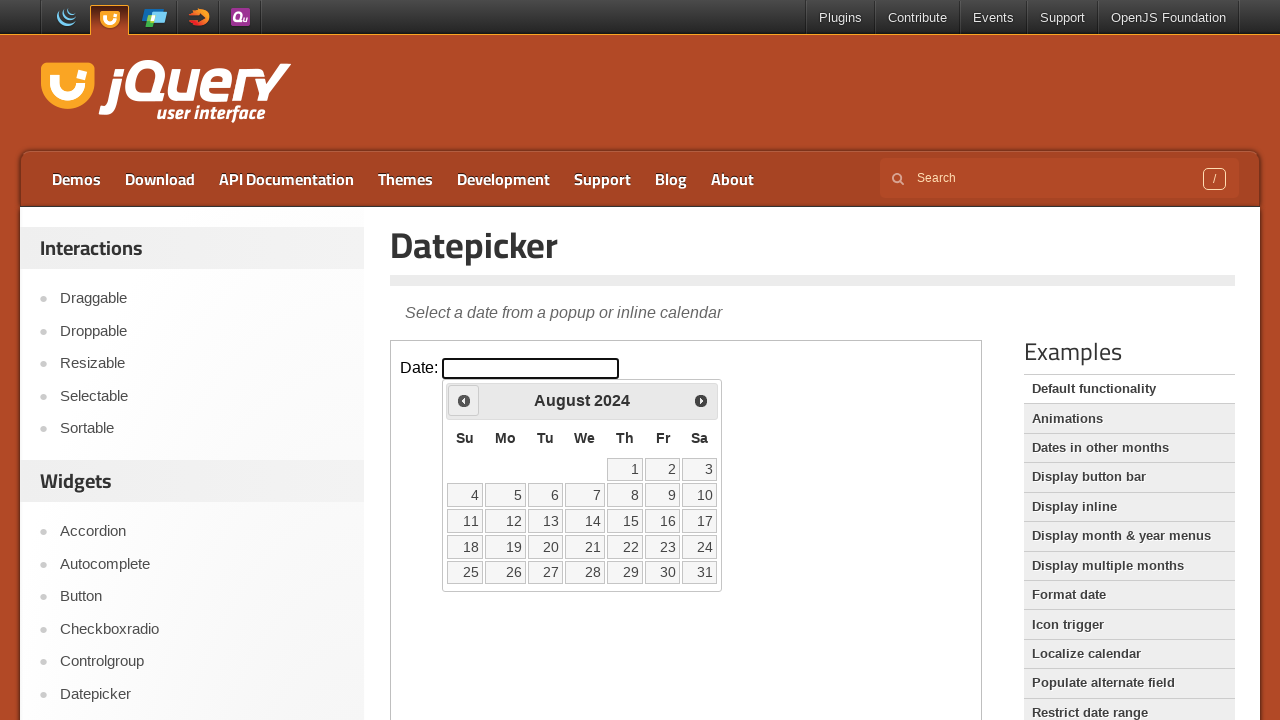

Retrieved current date picker state: August 2024
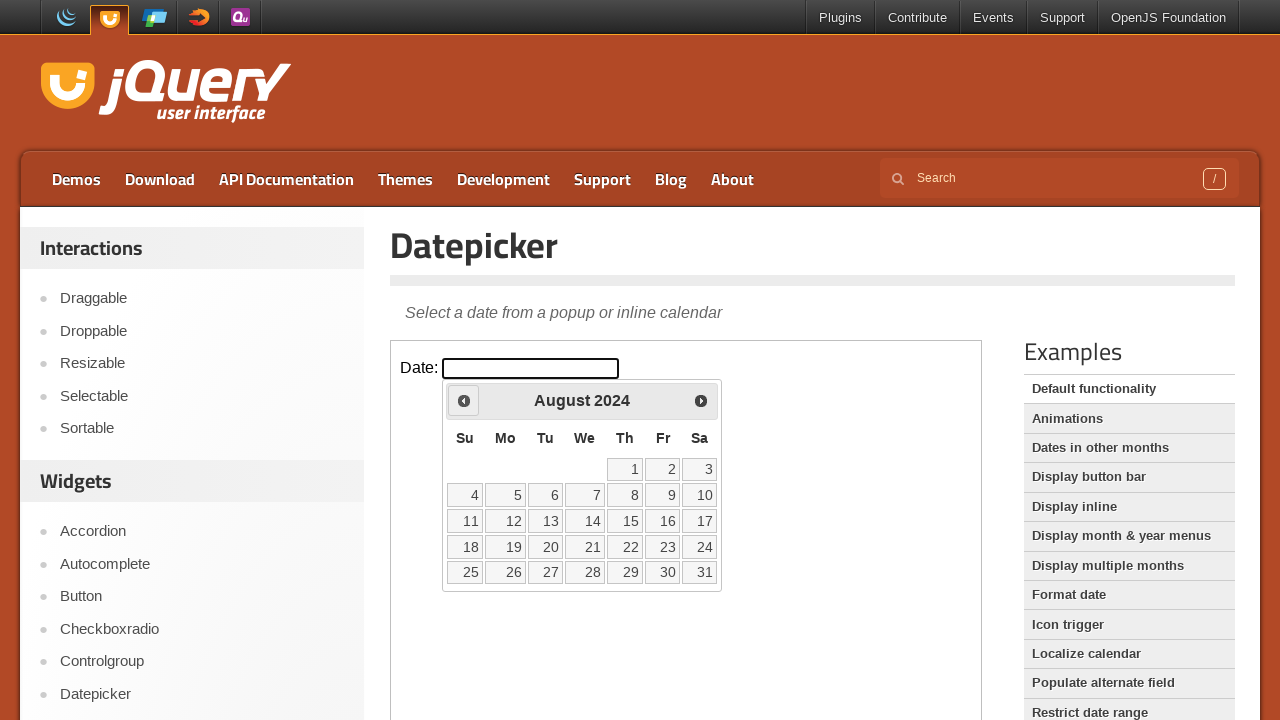

Clicked previous month button to navigate backwards at (464, 400) on iframe >> nth=0 >> internal:control=enter-frame >> xpath=//*[@id='ui-datepicker-
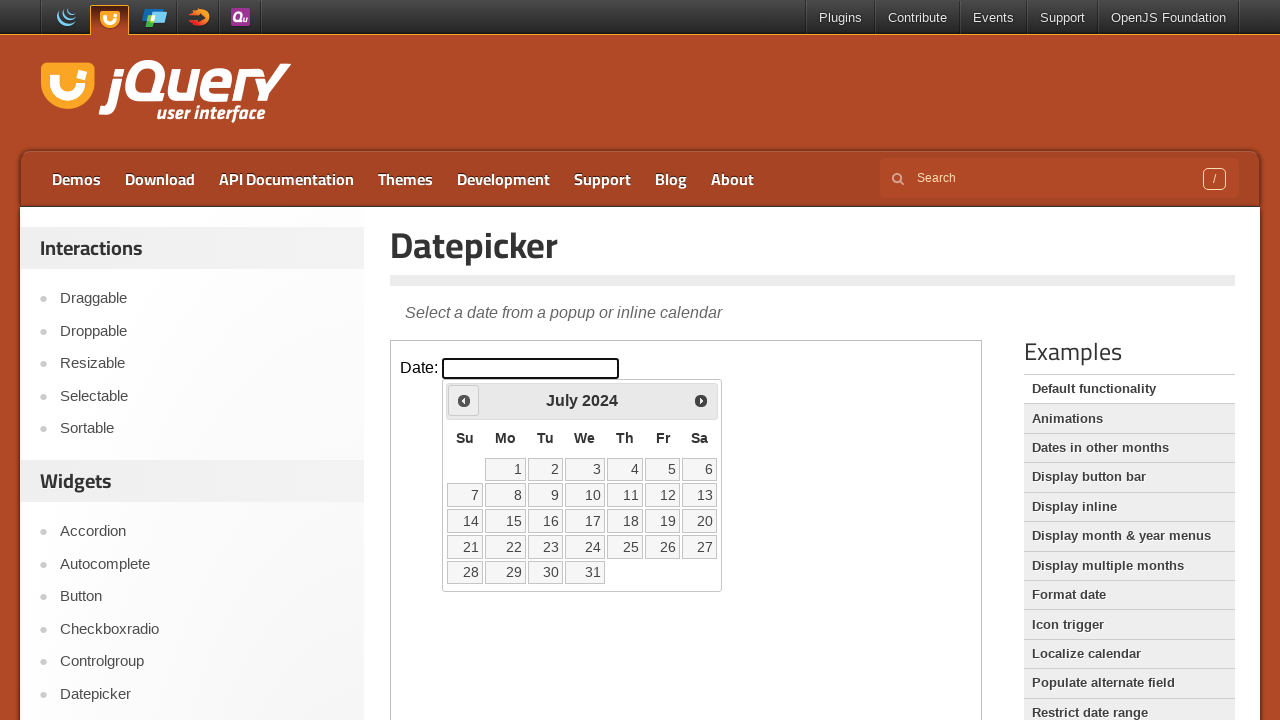

Retrieved current date picker state: July 2024
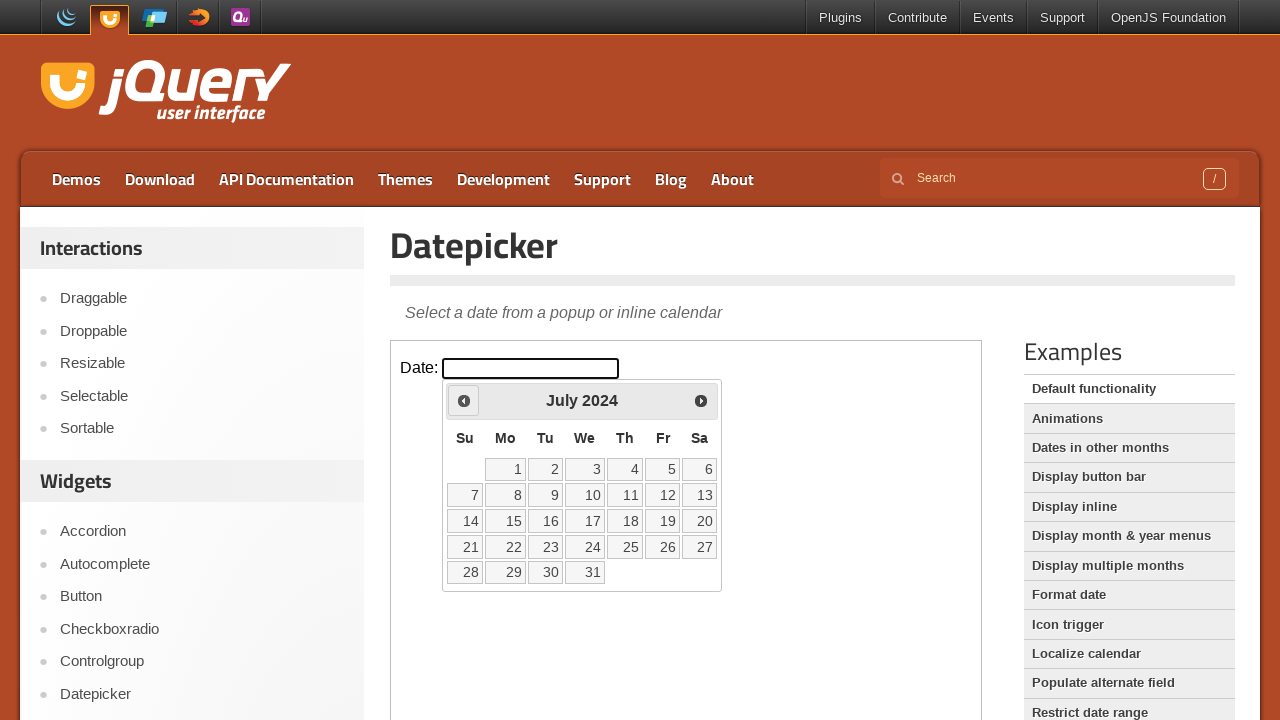

Clicked previous month button to navigate backwards at (464, 400) on iframe >> nth=0 >> internal:control=enter-frame >> xpath=//*[@id='ui-datepicker-
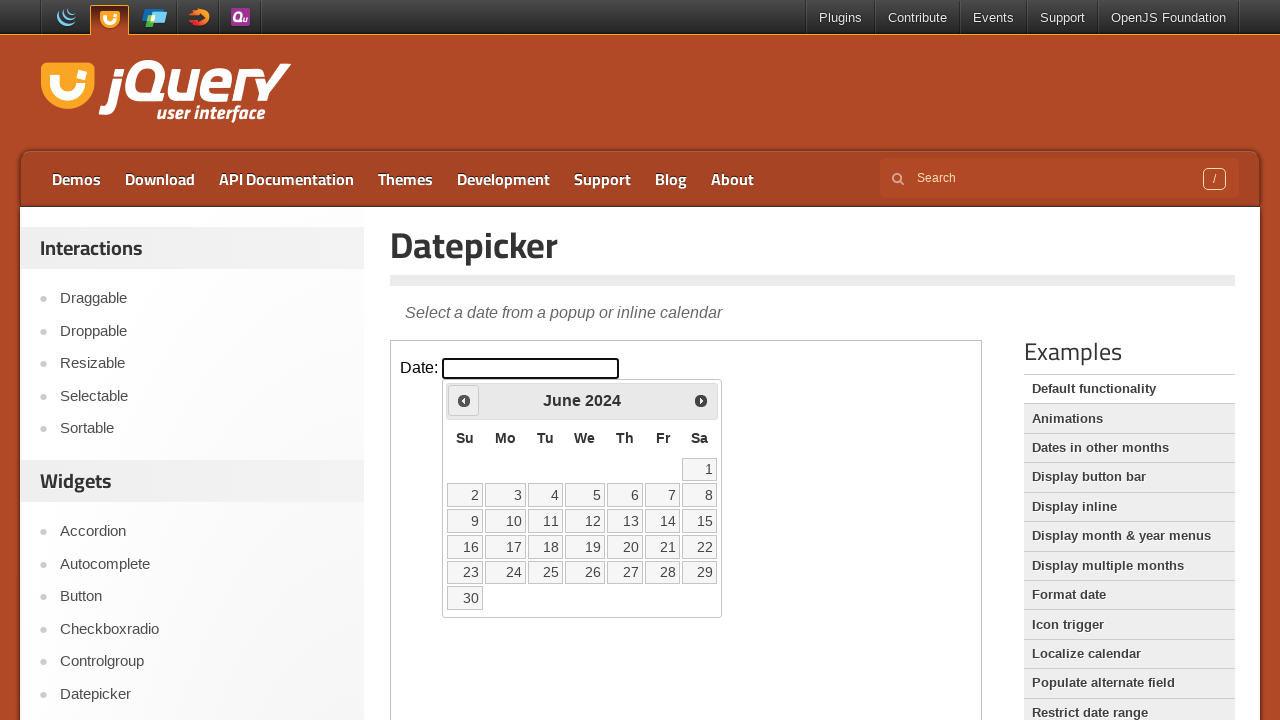

Retrieved current date picker state: June 2024
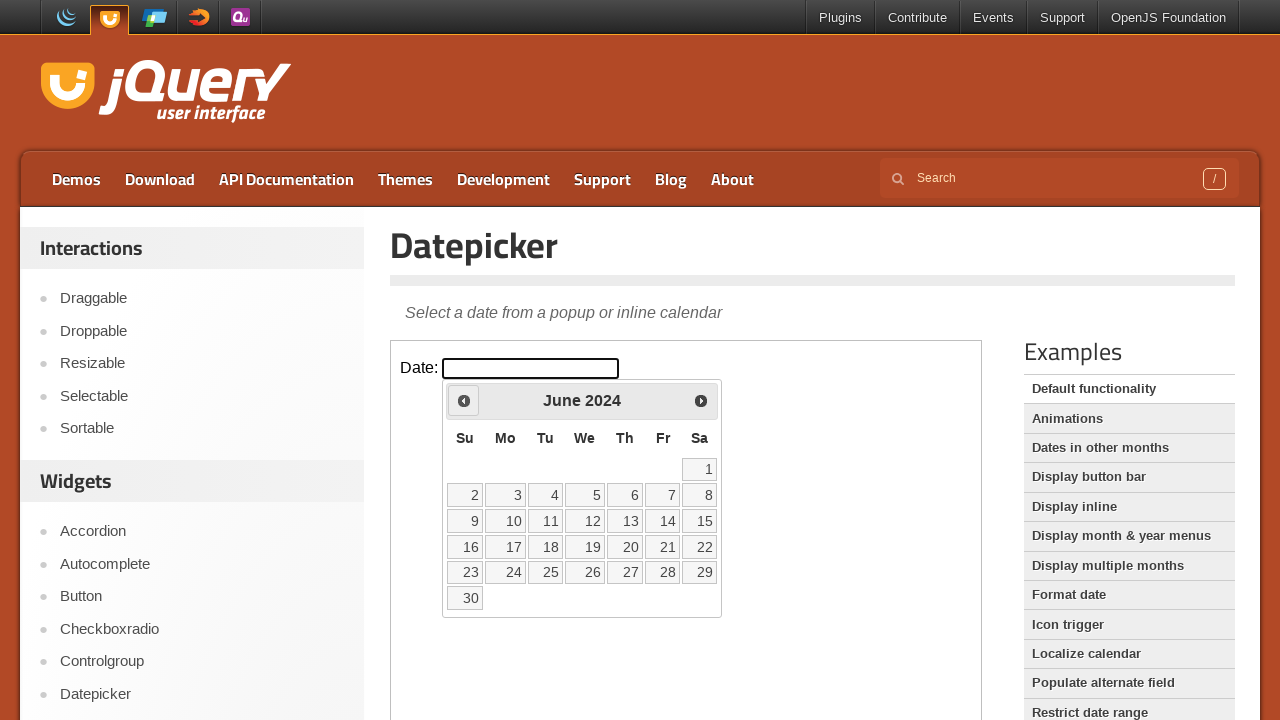

Clicked previous month button to navigate backwards at (464, 400) on iframe >> nth=0 >> internal:control=enter-frame >> xpath=//*[@id='ui-datepicker-
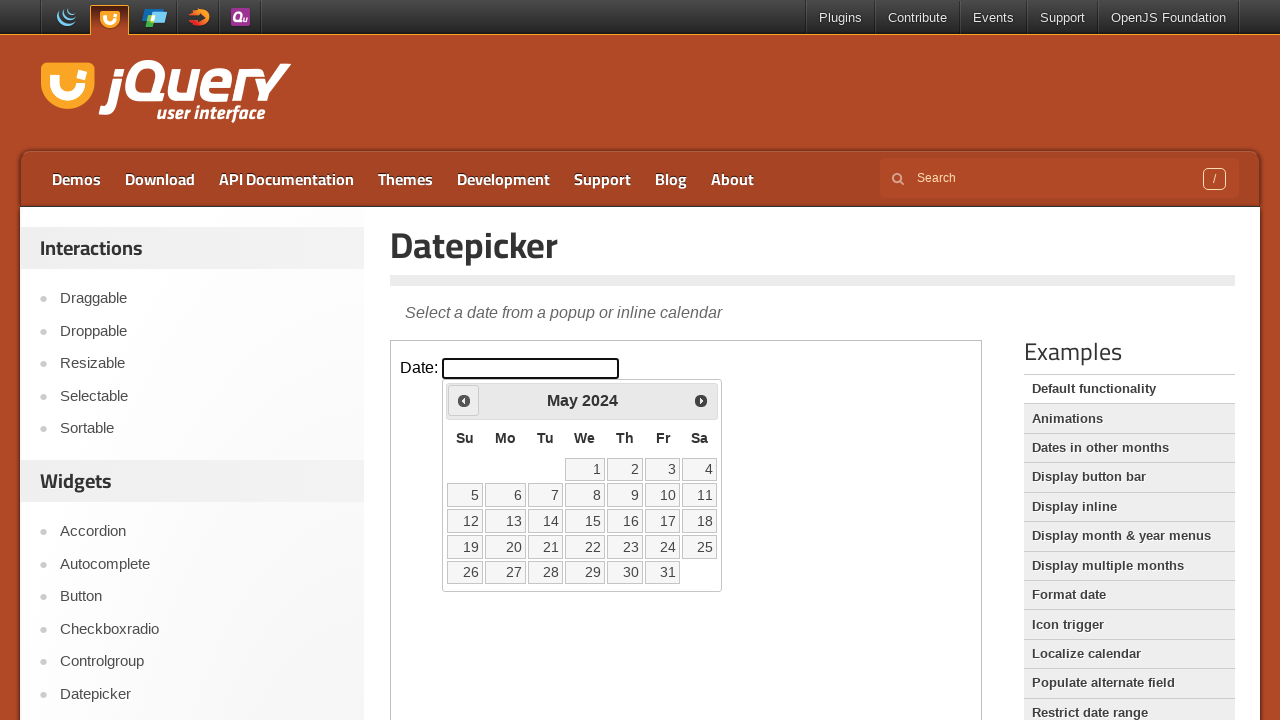

Retrieved current date picker state: May 2024
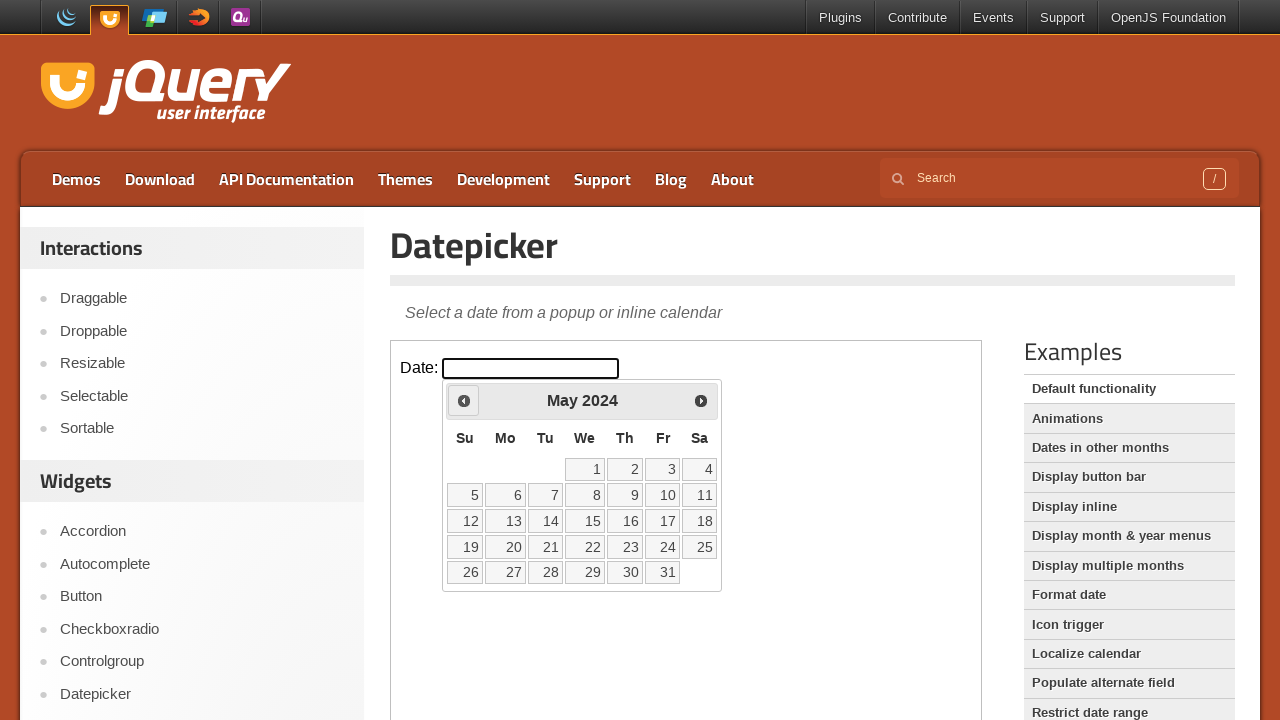

Clicked previous month button to navigate backwards at (464, 400) on iframe >> nth=0 >> internal:control=enter-frame >> xpath=//*[@id='ui-datepicker-
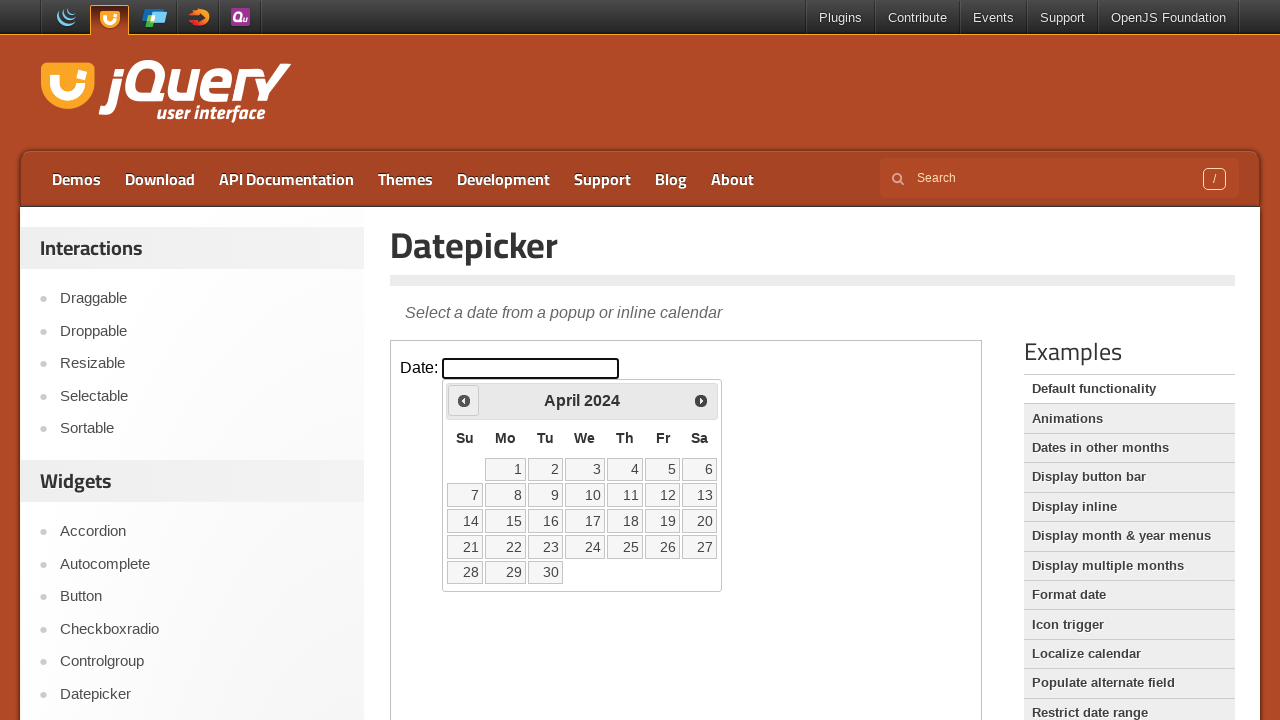

Retrieved current date picker state: April 2024
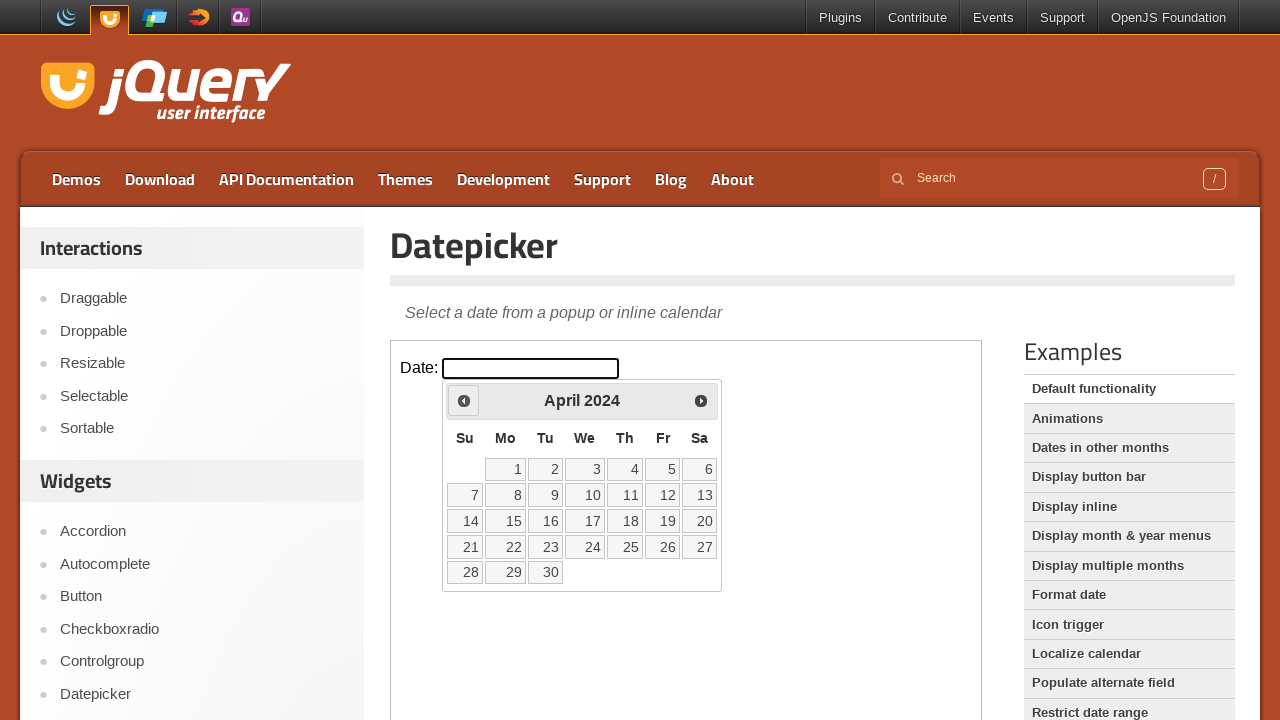

Clicked previous month button to navigate backwards at (464, 400) on iframe >> nth=0 >> internal:control=enter-frame >> xpath=//*[@id='ui-datepicker-
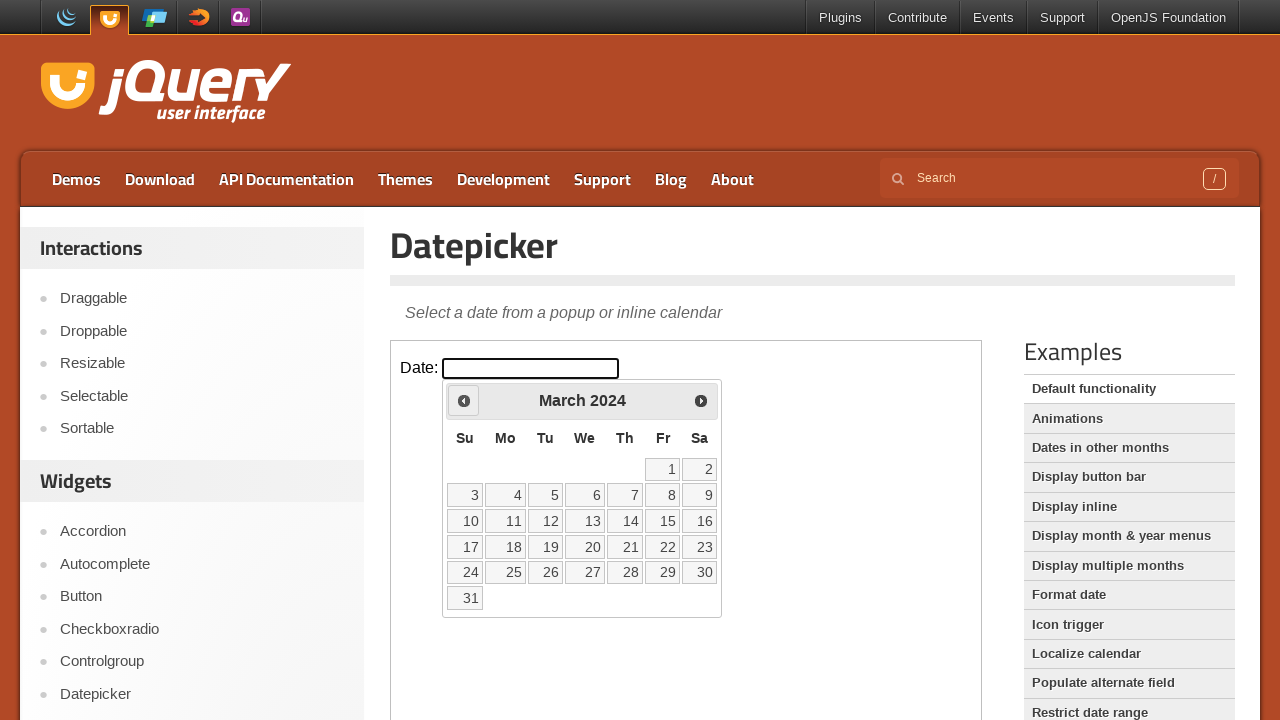

Retrieved current date picker state: March 2024
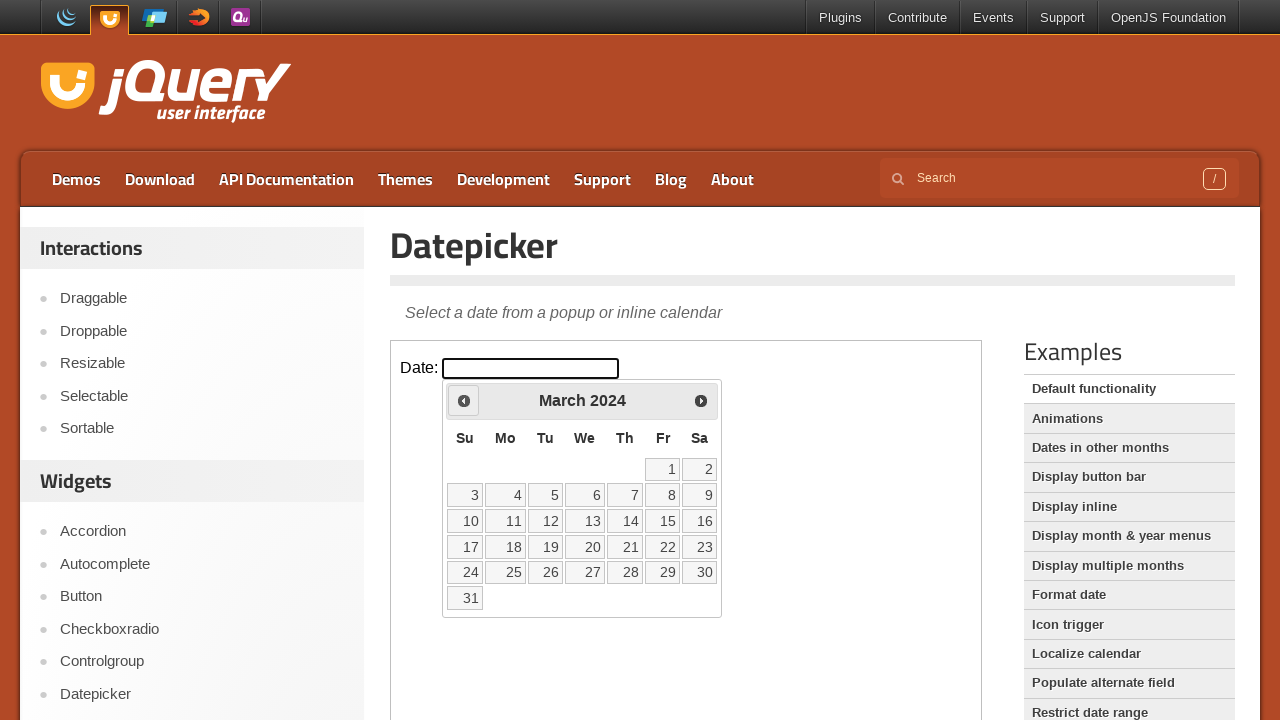

Clicked previous month button to navigate backwards at (464, 400) on iframe >> nth=0 >> internal:control=enter-frame >> xpath=//*[@id='ui-datepicker-
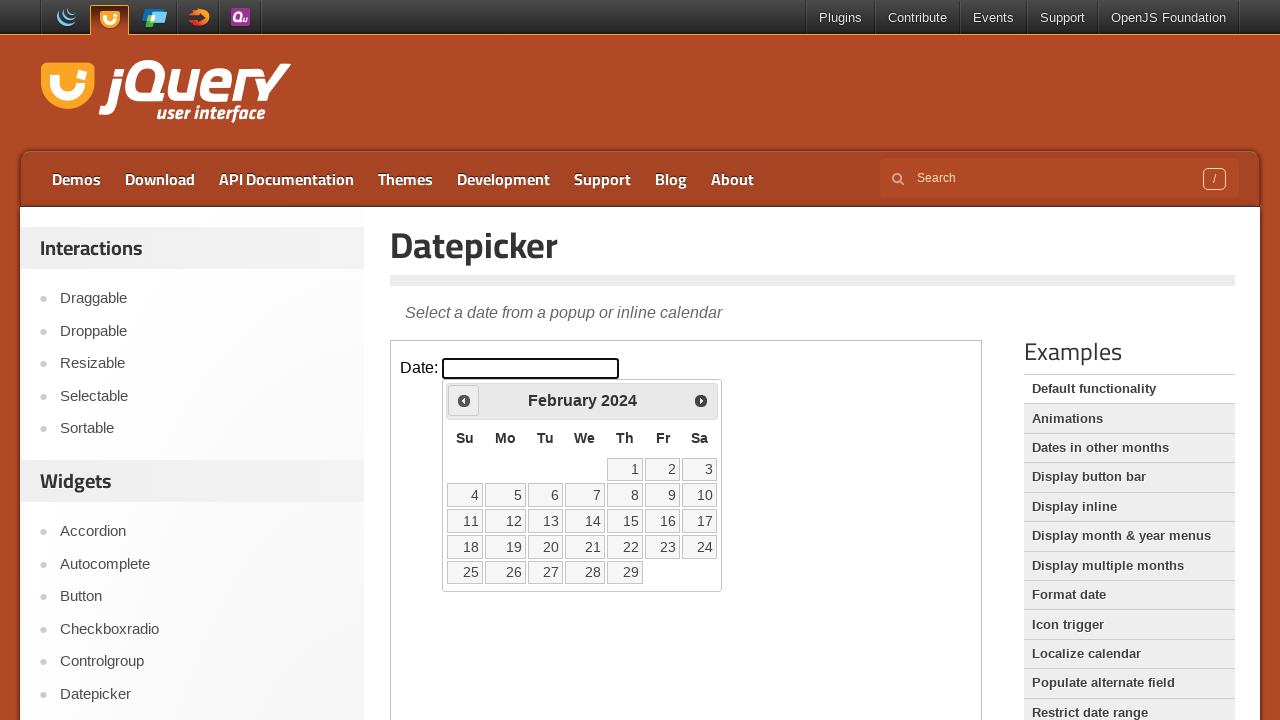

Retrieved current date picker state: February 2024
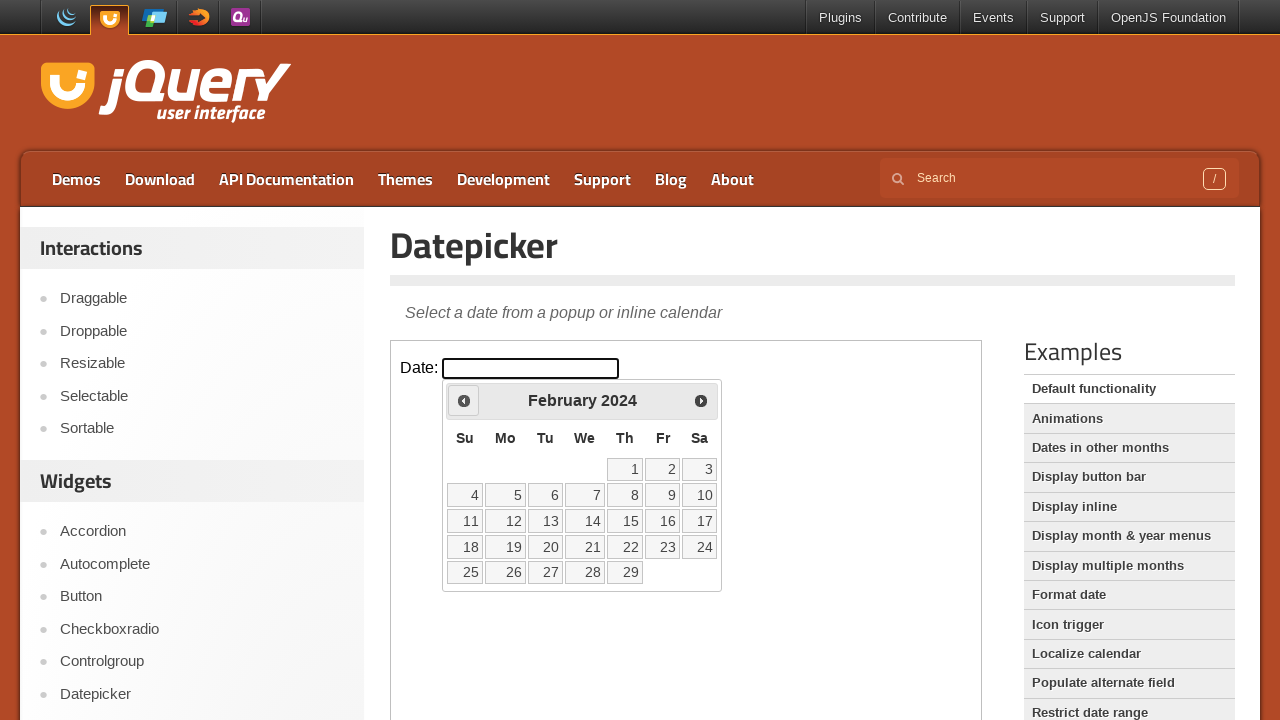

Clicked previous month button to navigate backwards at (464, 400) on iframe >> nth=0 >> internal:control=enter-frame >> xpath=//*[@id='ui-datepicker-
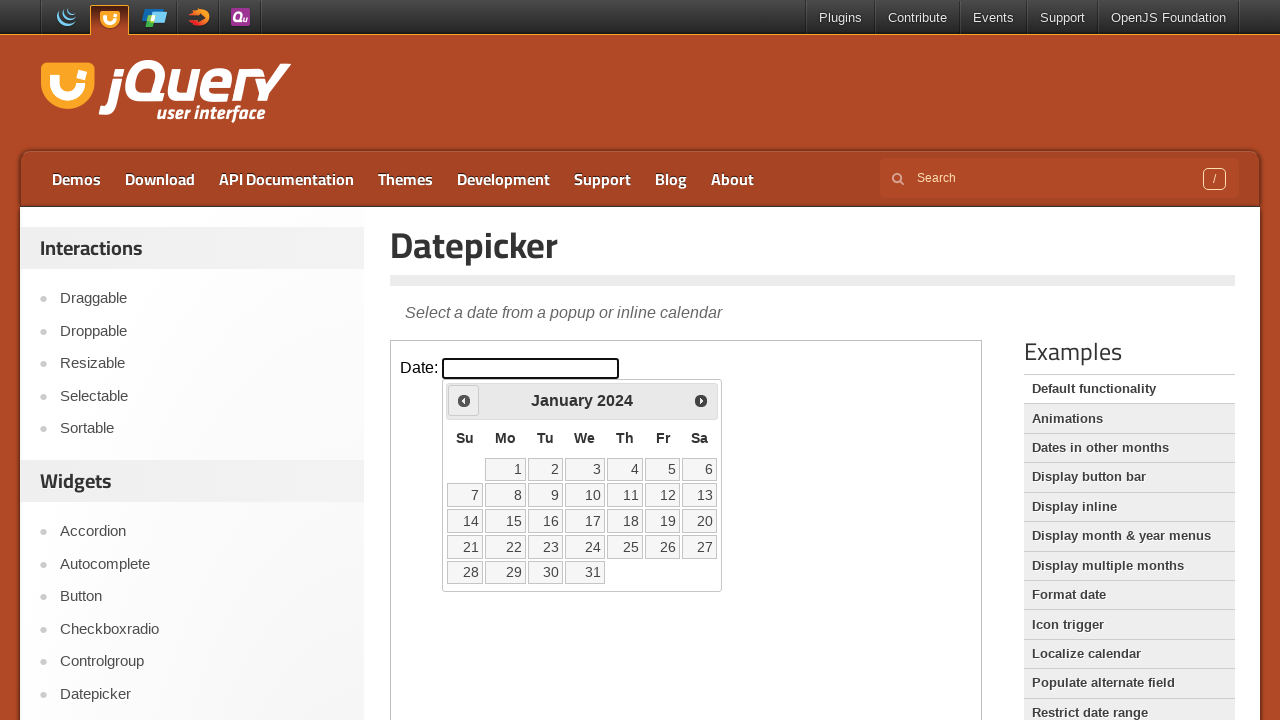

Retrieved current date picker state: January 2024
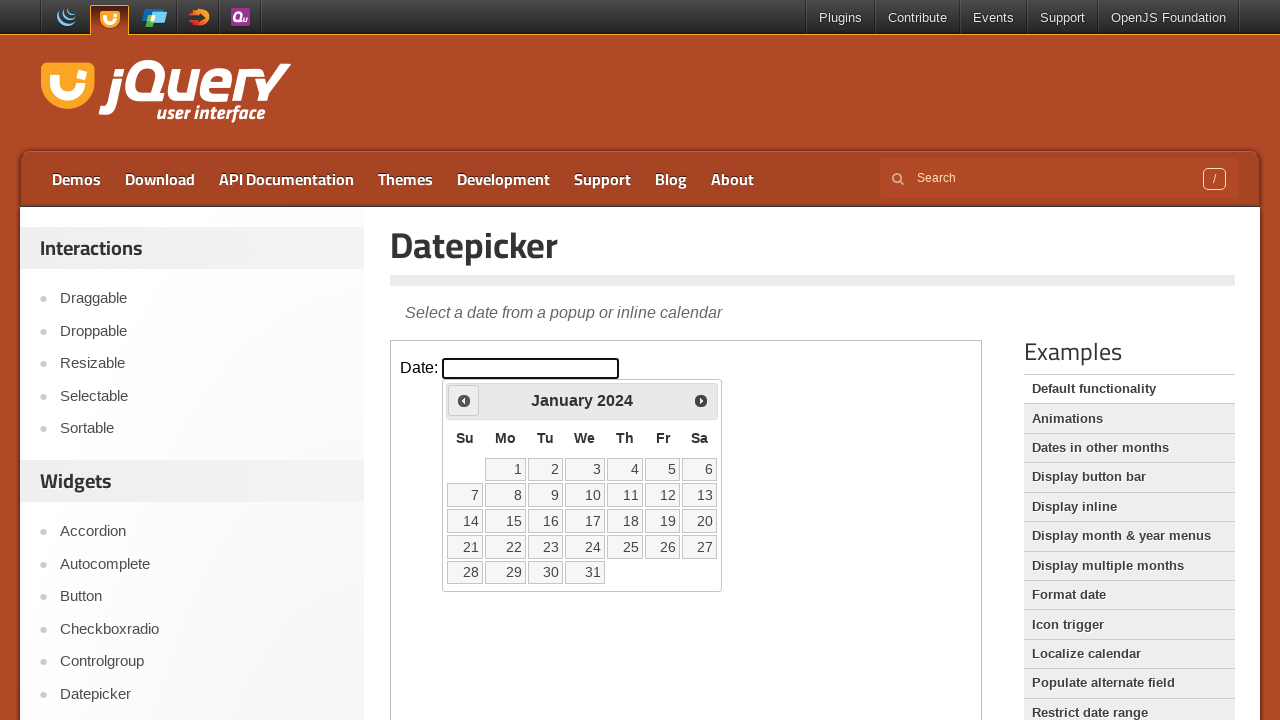

Clicked previous month button to navigate backwards at (464, 400) on iframe >> nth=0 >> internal:control=enter-frame >> xpath=//*[@id='ui-datepicker-
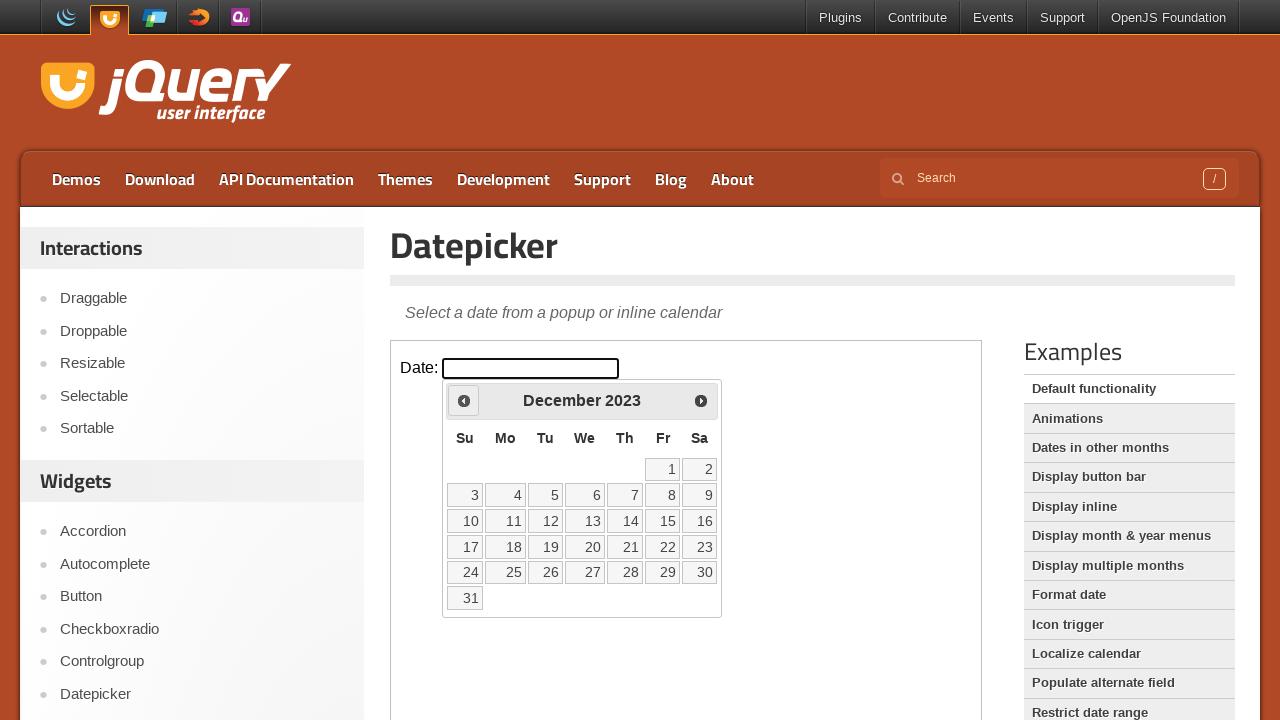

Retrieved current date picker state: December 2023
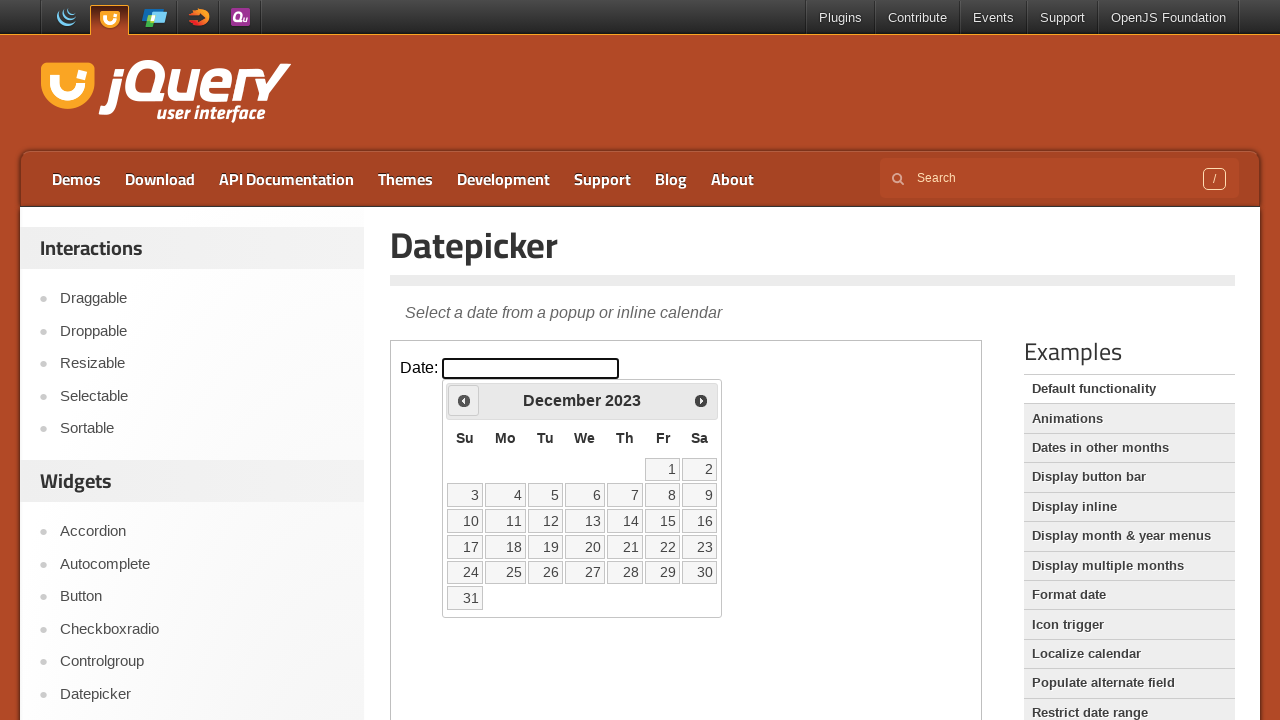

Clicked previous month button to navigate backwards at (464, 400) on iframe >> nth=0 >> internal:control=enter-frame >> xpath=//*[@id='ui-datepicker-
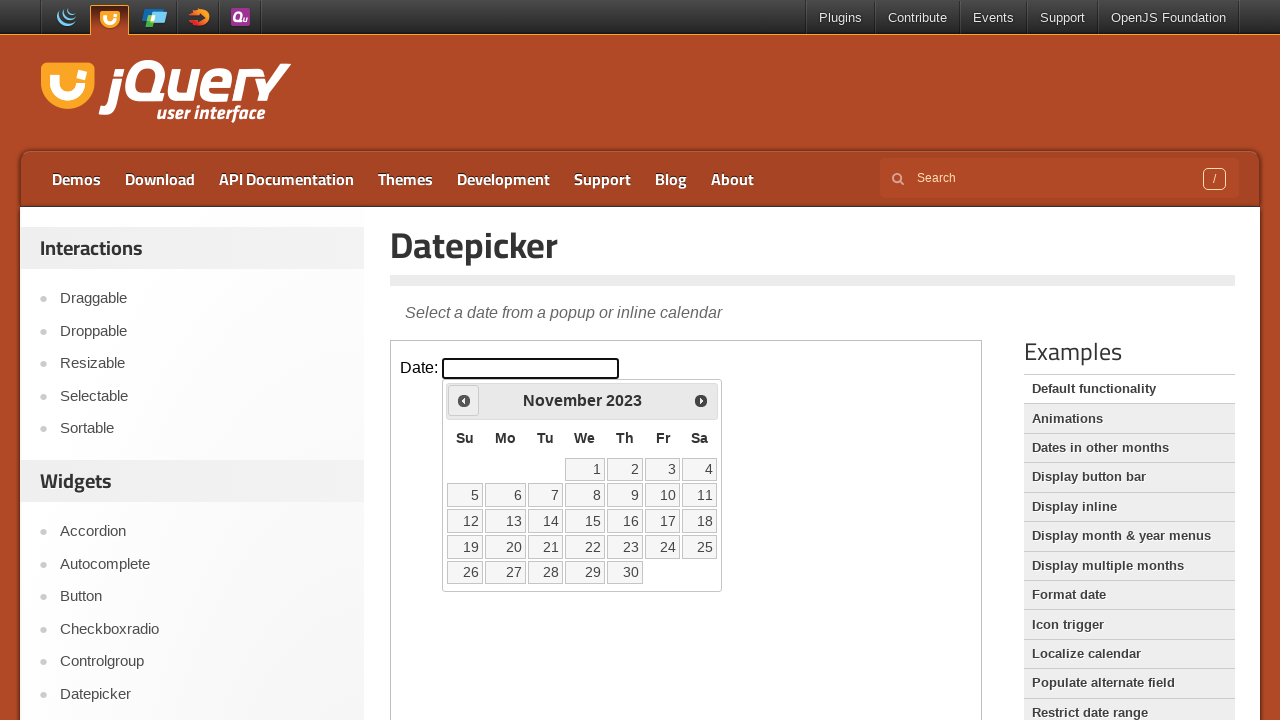

Retrieved current date picker state: November 2023
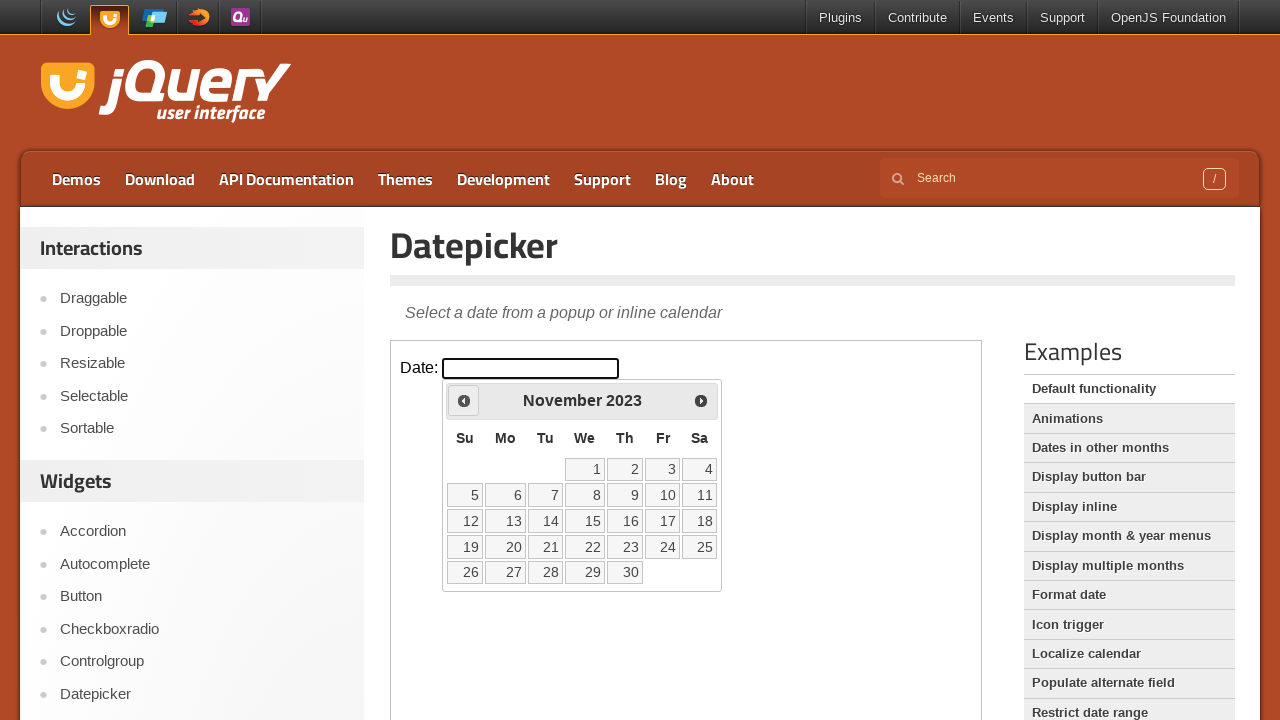

Clicked previous month button to navigate backwards at (464, 400) on iframe >> nth=0 >> internal:control=enter-frame >> xpath=//*[@id='ui-datepicker-
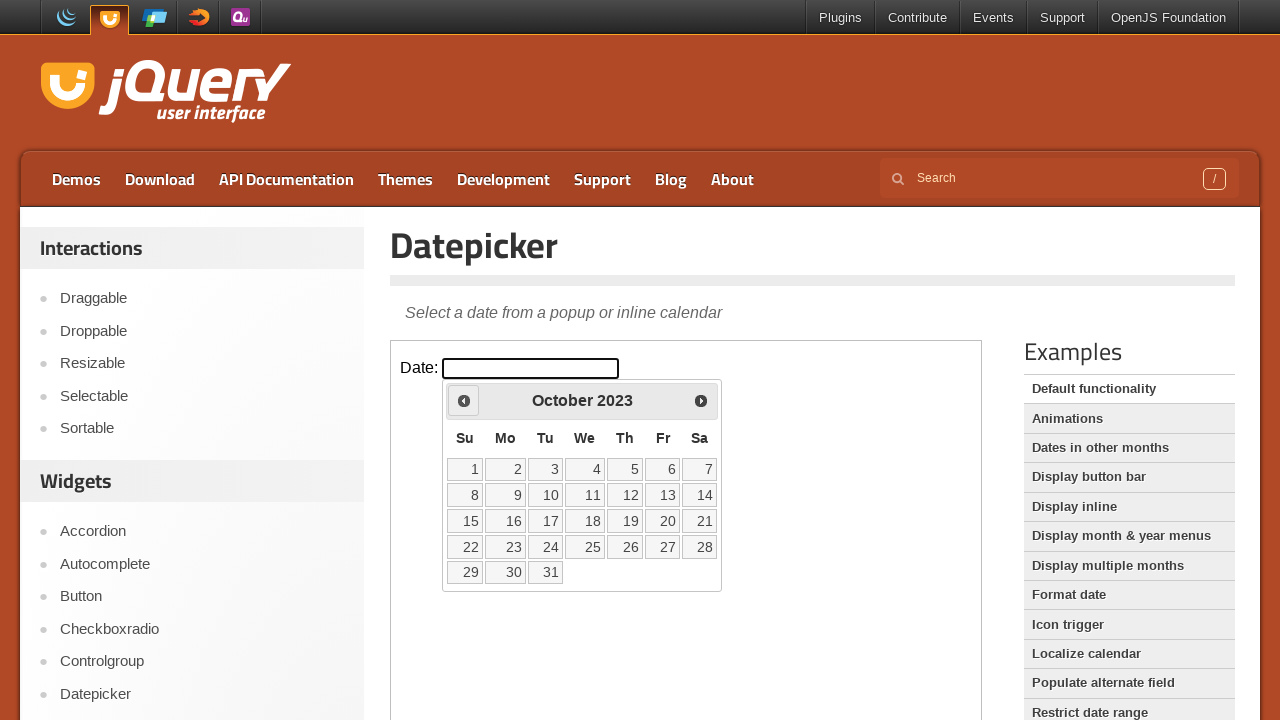

Retrieved current date picker state: October 2023
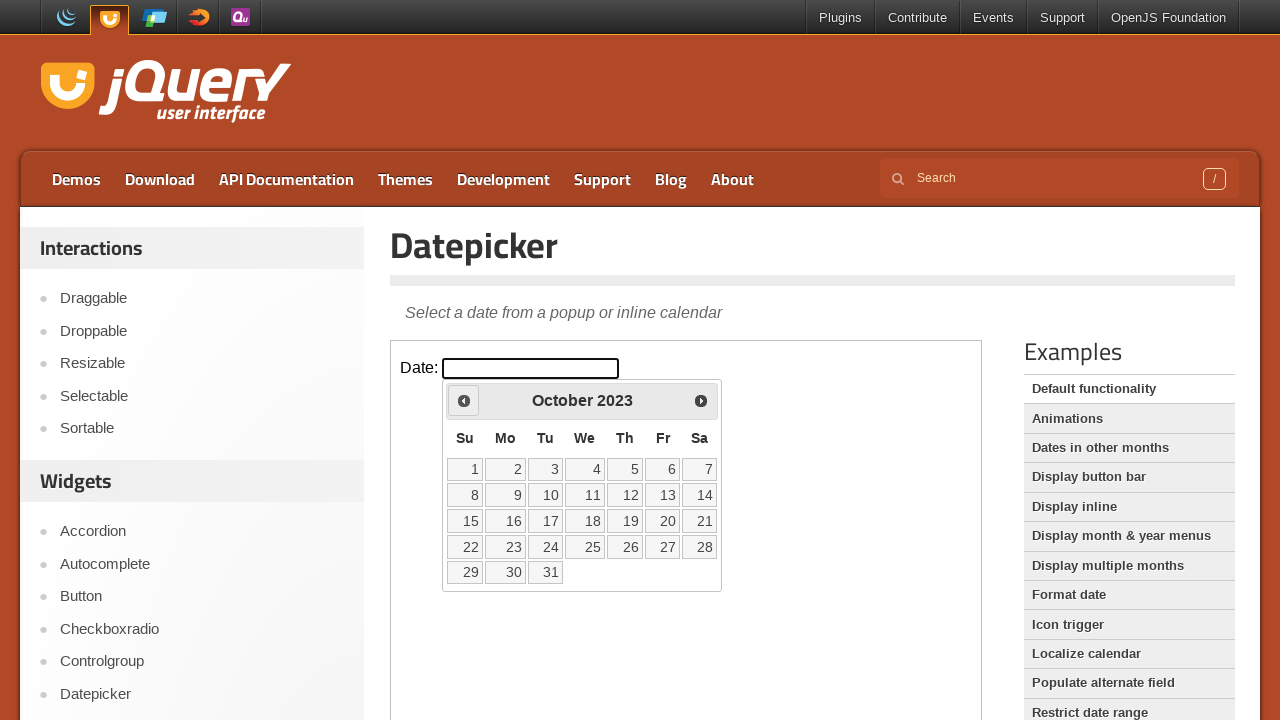

Clicked previous month button to navigate backwards at (464, 400) on iframe >> nth=0 >> internal:control=enter-frame >> xpath=//*[@id='ui-datepicker-
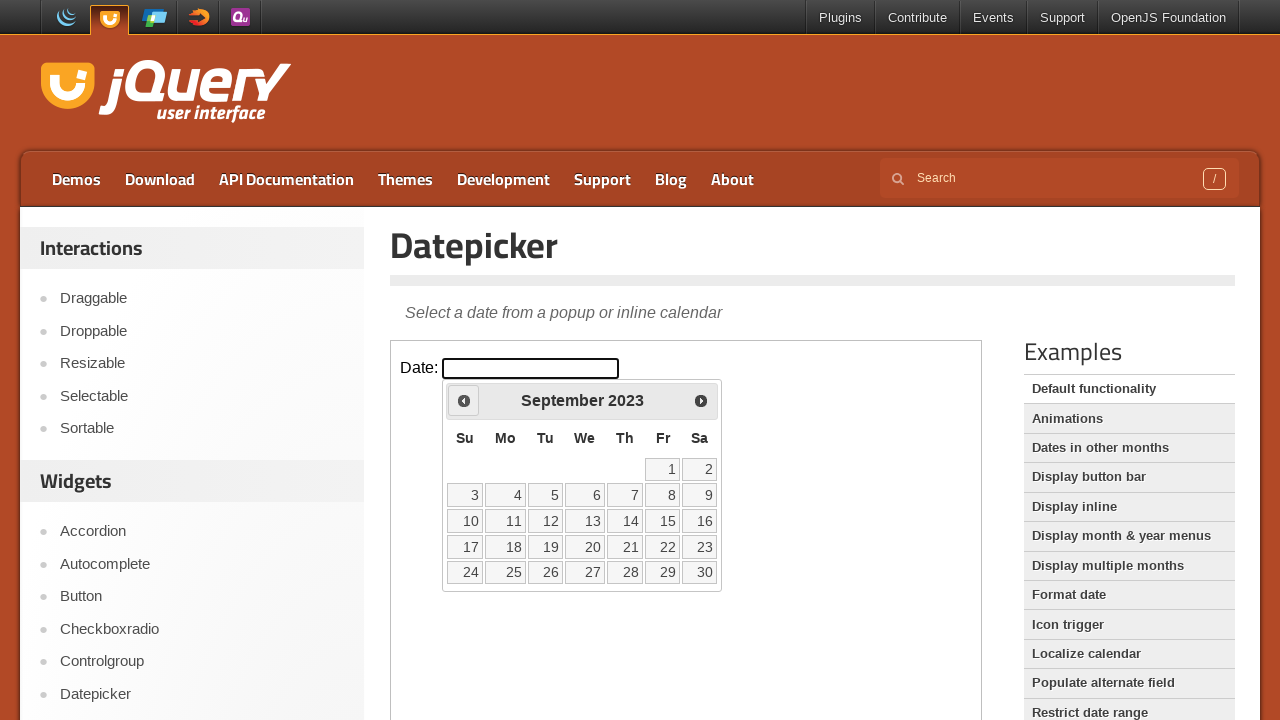

Retrieved current date picker state: September 2023
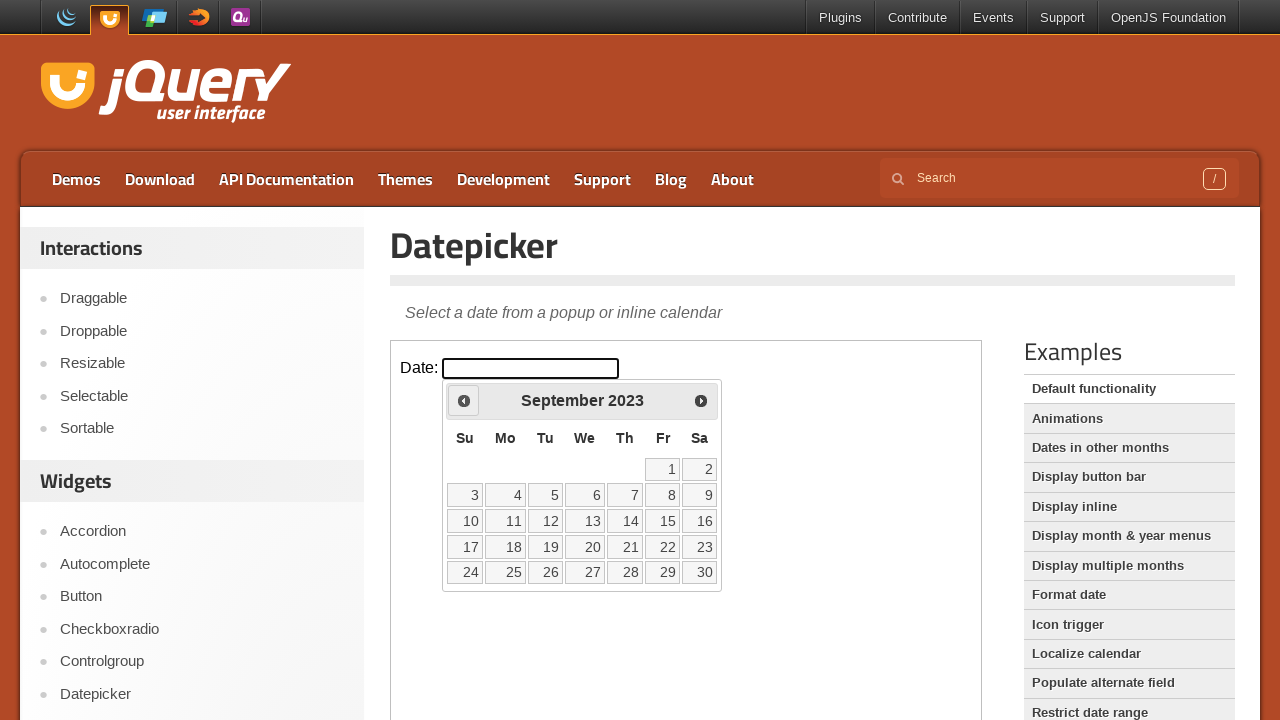

Clicked previous month button to navigate backwards at (464, 400) on iframe >> nth=0 >> internal:control=enter-frame >> xpath=//*[@id='ui-datepicker-
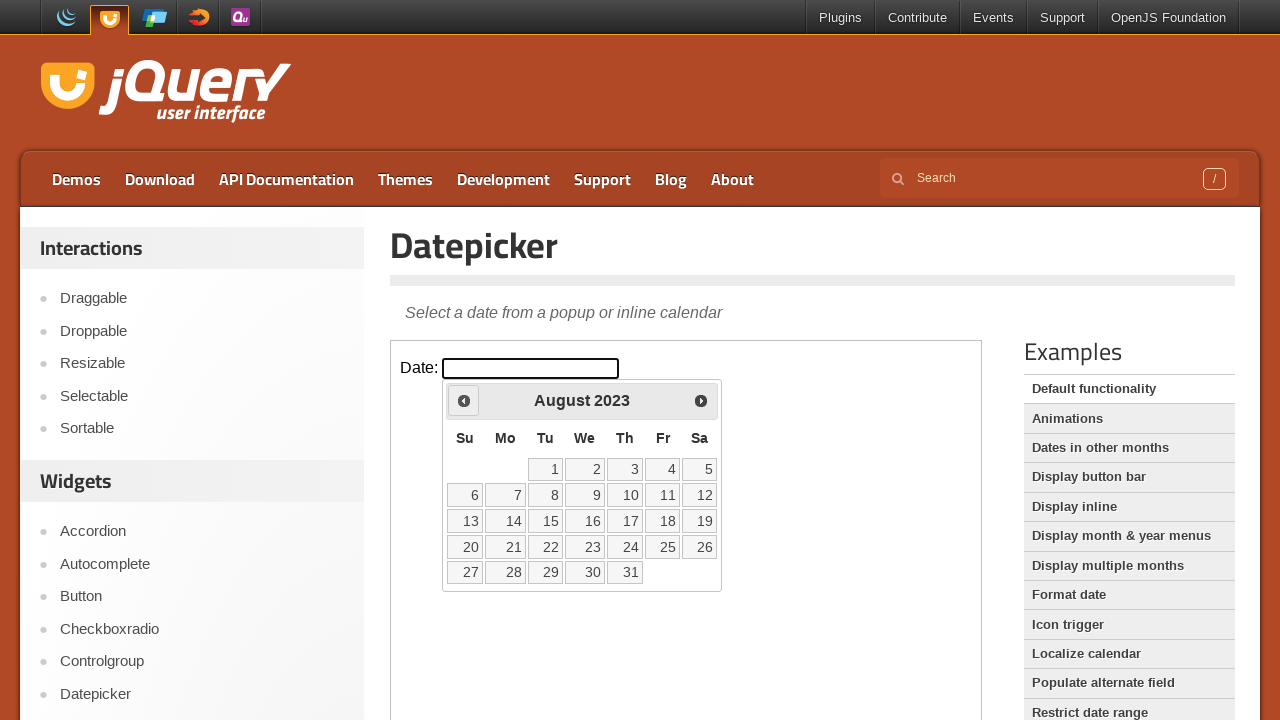

Retrieved current date picker state: August 2023
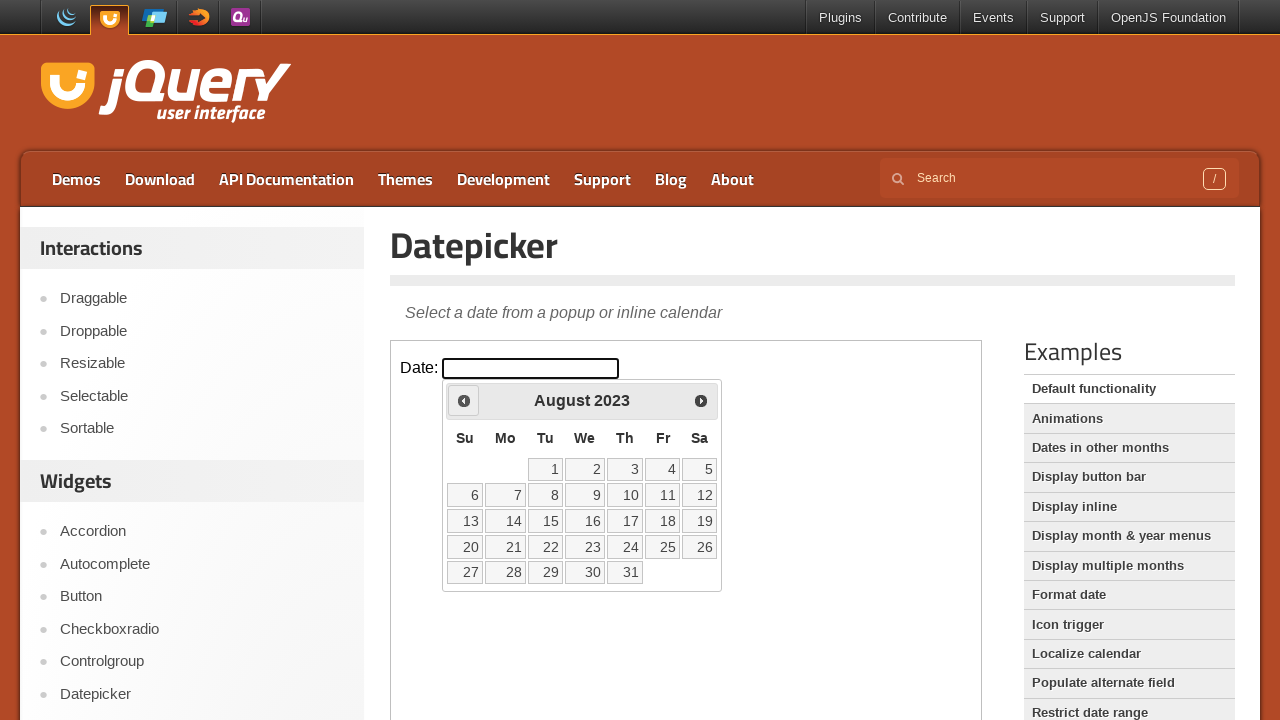

Clicked previous month button to navigate backwards at (464, 400) on iframe >> nth=0 >> internal:control=enter-frame >> xpath=//*[@id='ui-datepicker-
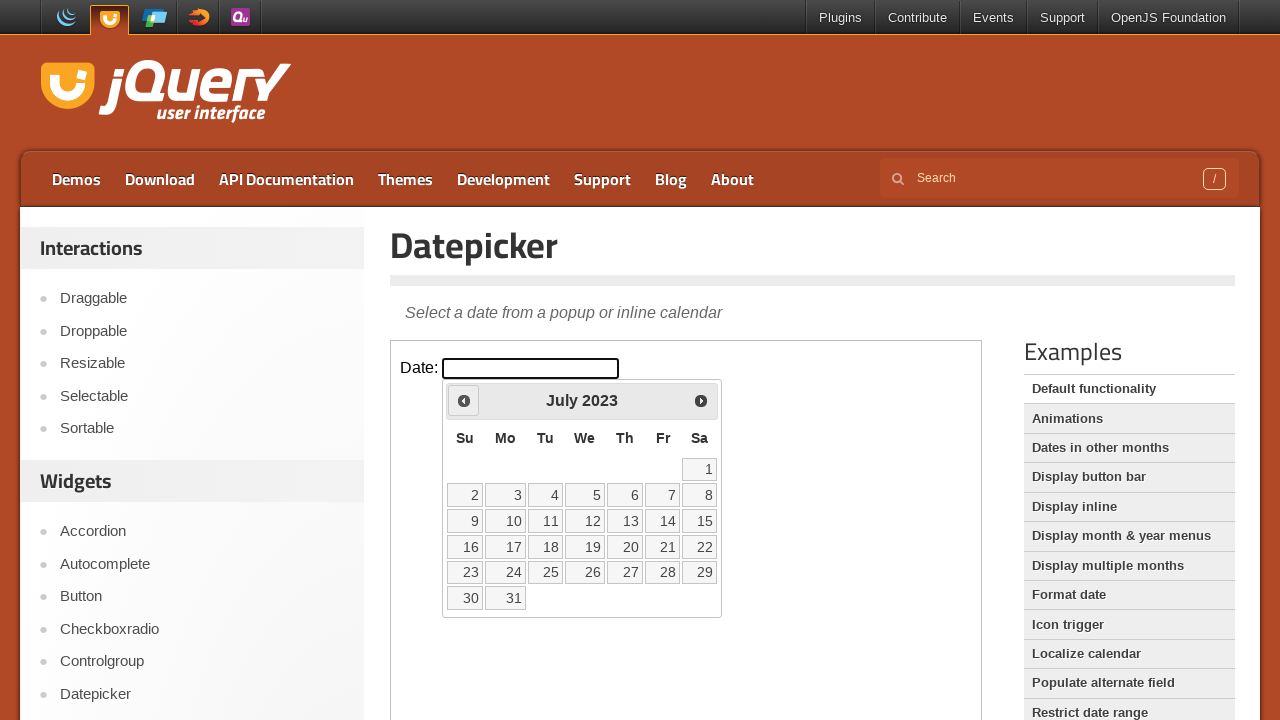

Retrieved current date picker state: July 2023
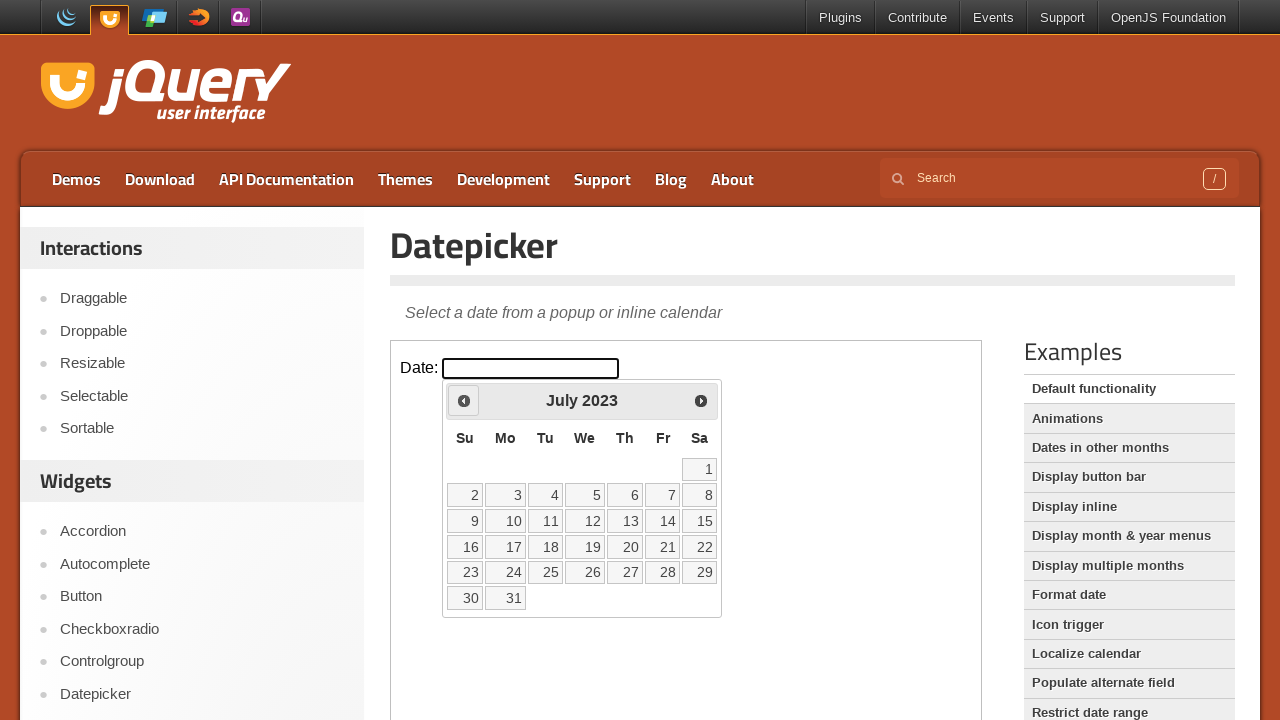

Clicked previous month button to navigate backwards at (464, 400) on iframe >> nth=0 >> internal:control=enter-frame >> xpath=//*[@id='ui-datepicker-
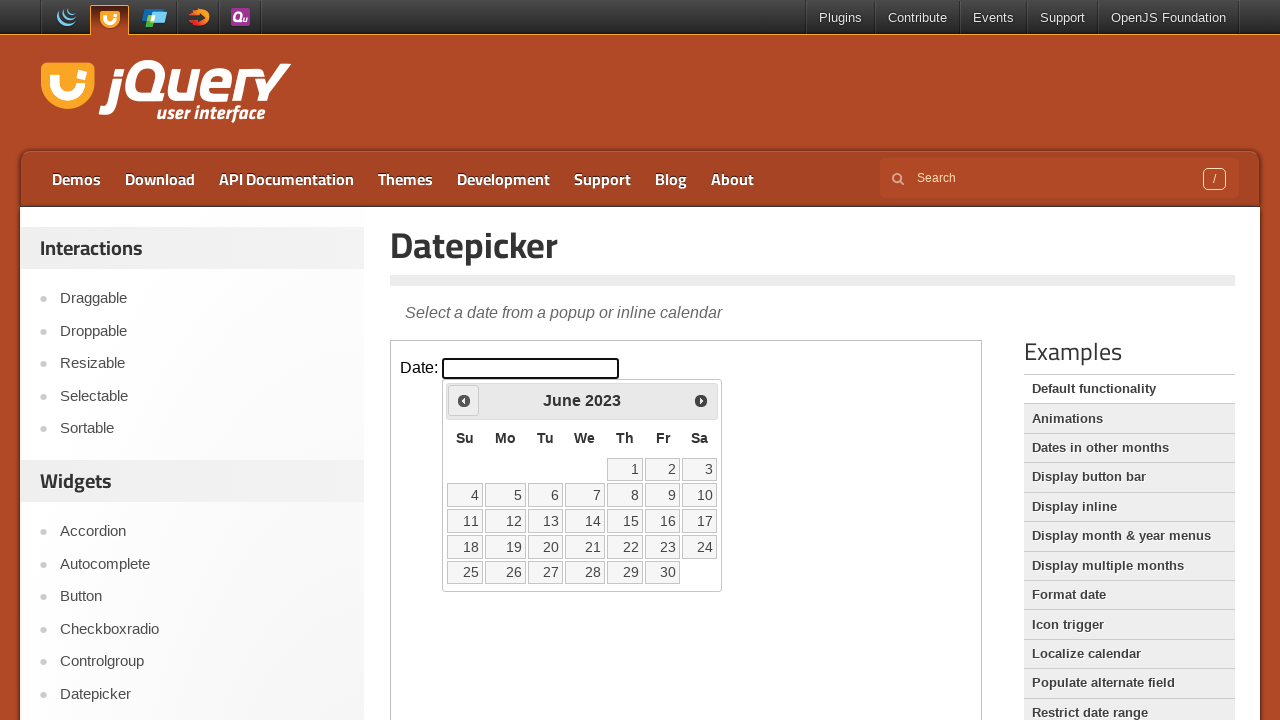

Retrieved current date picker state: June 2023
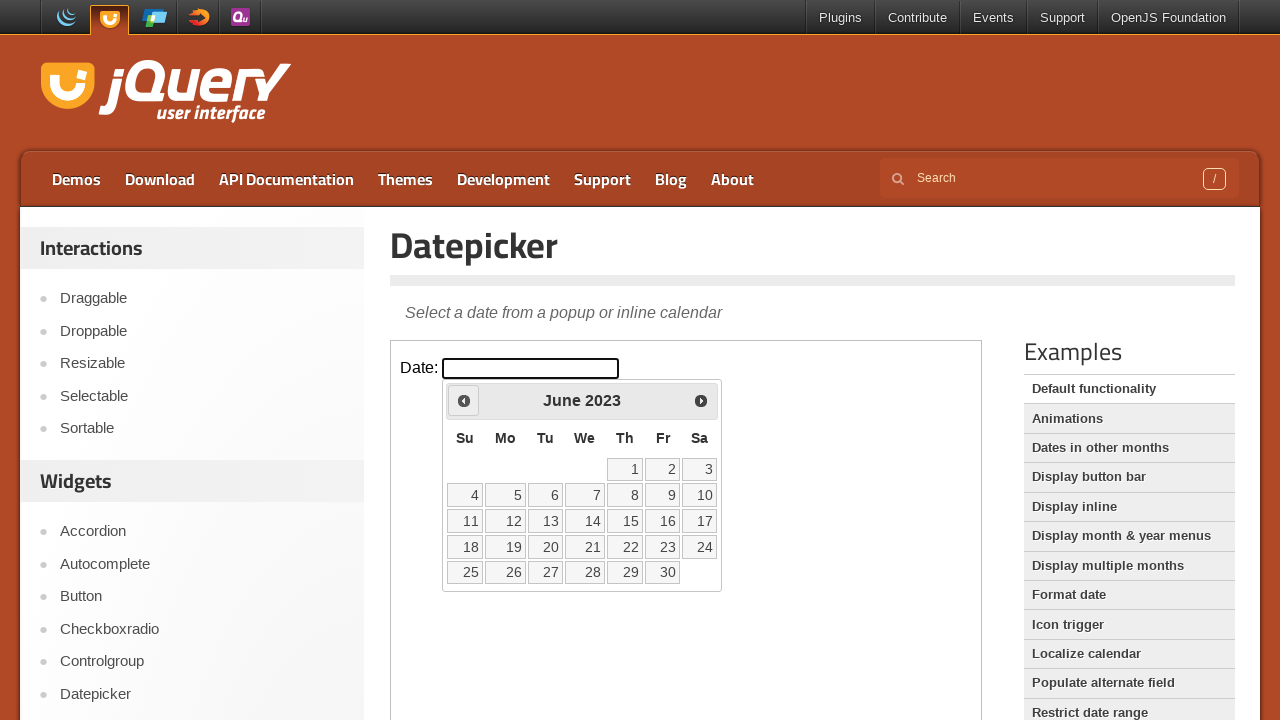

Clicked previous month button to navigate backwards at (464, 400) on iframe >> nth=0 >> internal:control=enter-frame >> xpath=//*[@id='ui-datepicker-
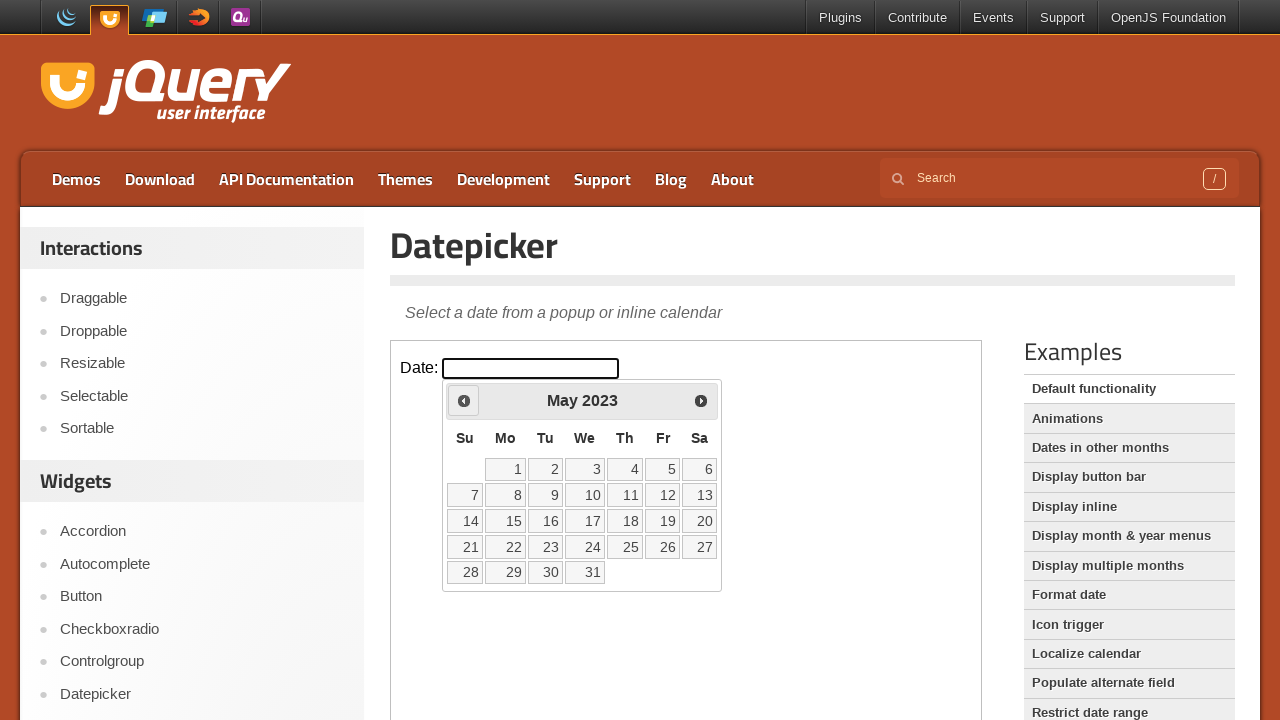

Retrieved current date picker state: May 2023
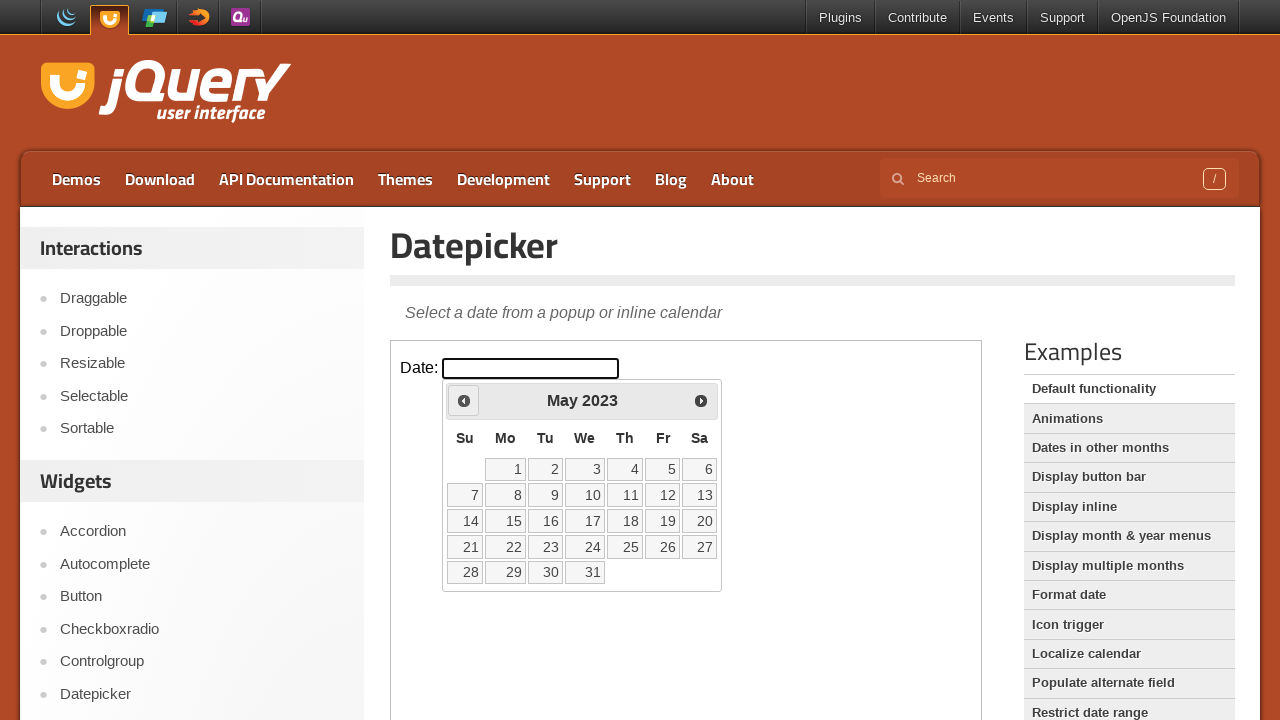

Clicked previous month button to navigate backwards at (464, 400) on iframe >> nth=0 >> internal:control=enter-frame >> xpath=//*[@id='ui-datepicker-
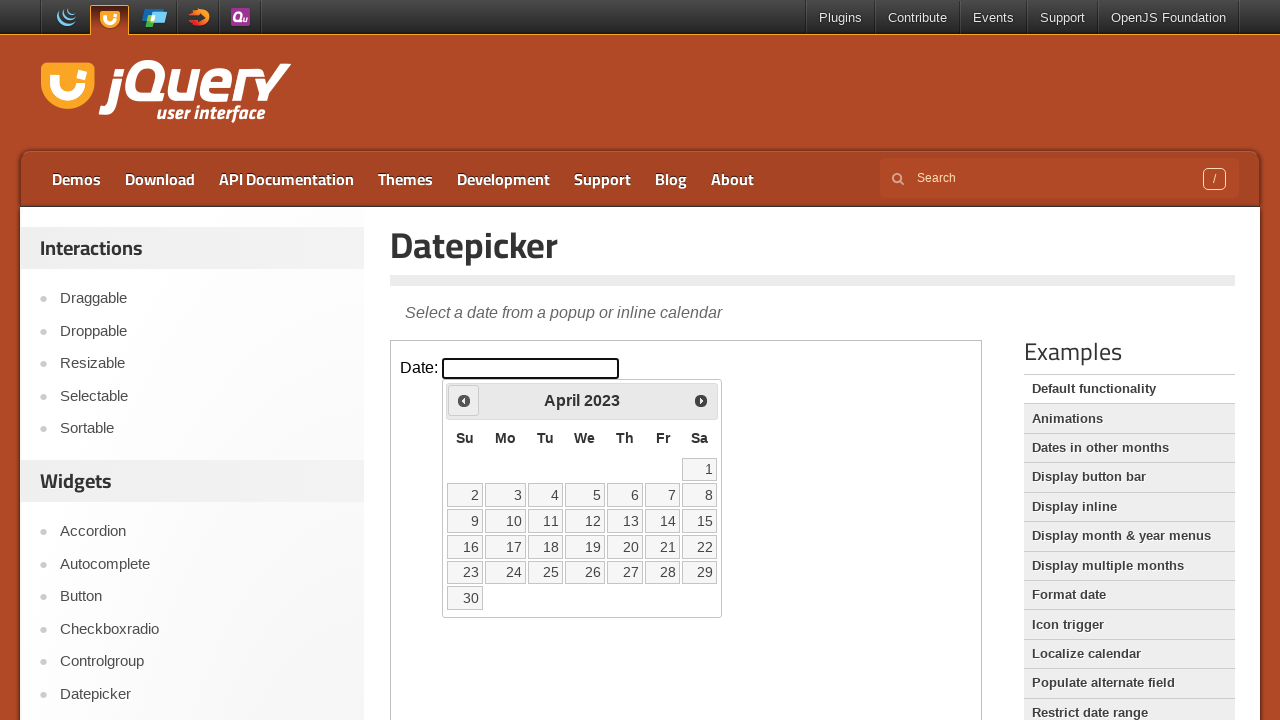

Retrieved current date picker state: April 2023
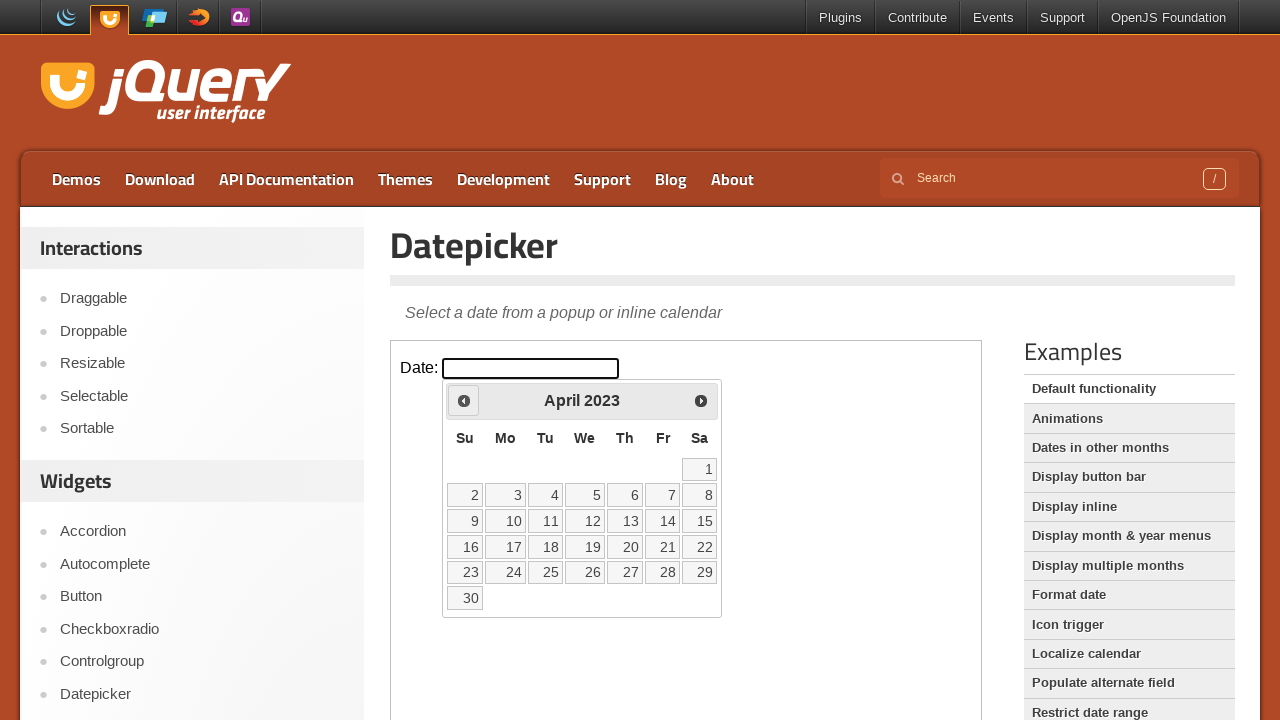

Clicked previous month button to navigate backwards at (464, 400) on iframe >> nth=0 >> internal:control=enter-frame >> xpath=//*[@id='ui-datepicker-
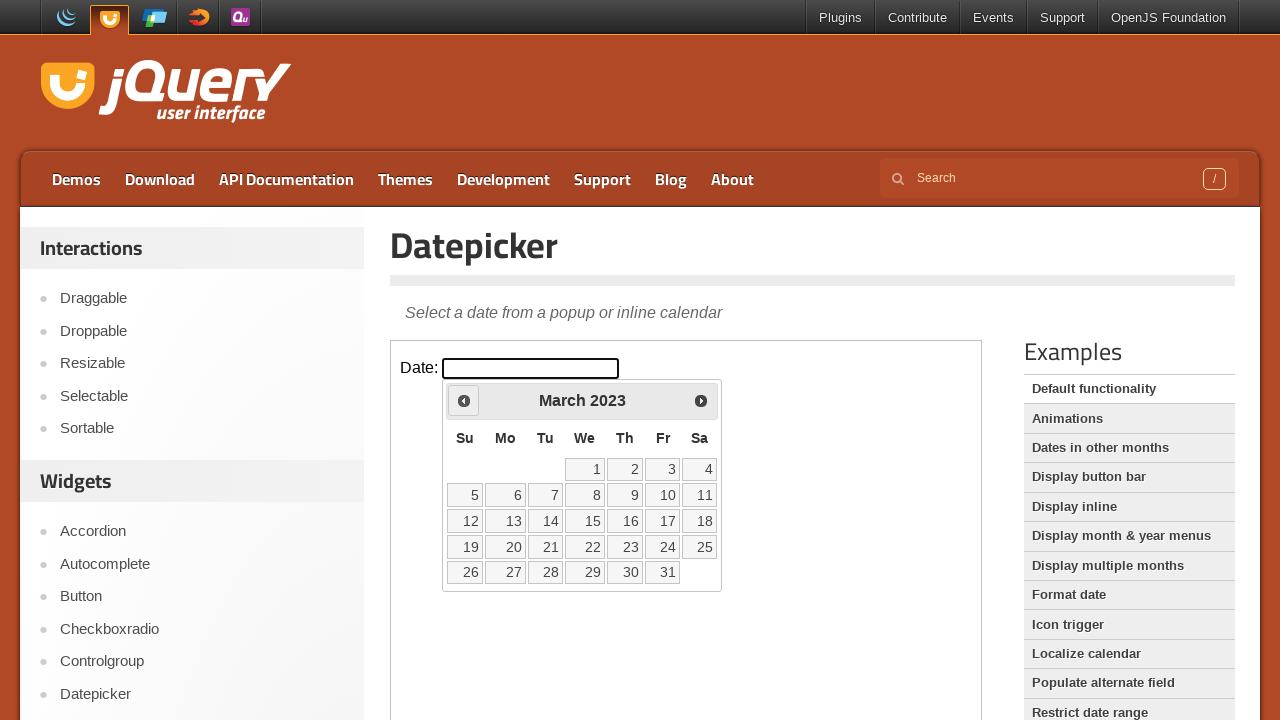

Retrieved current date picker state: March 2023
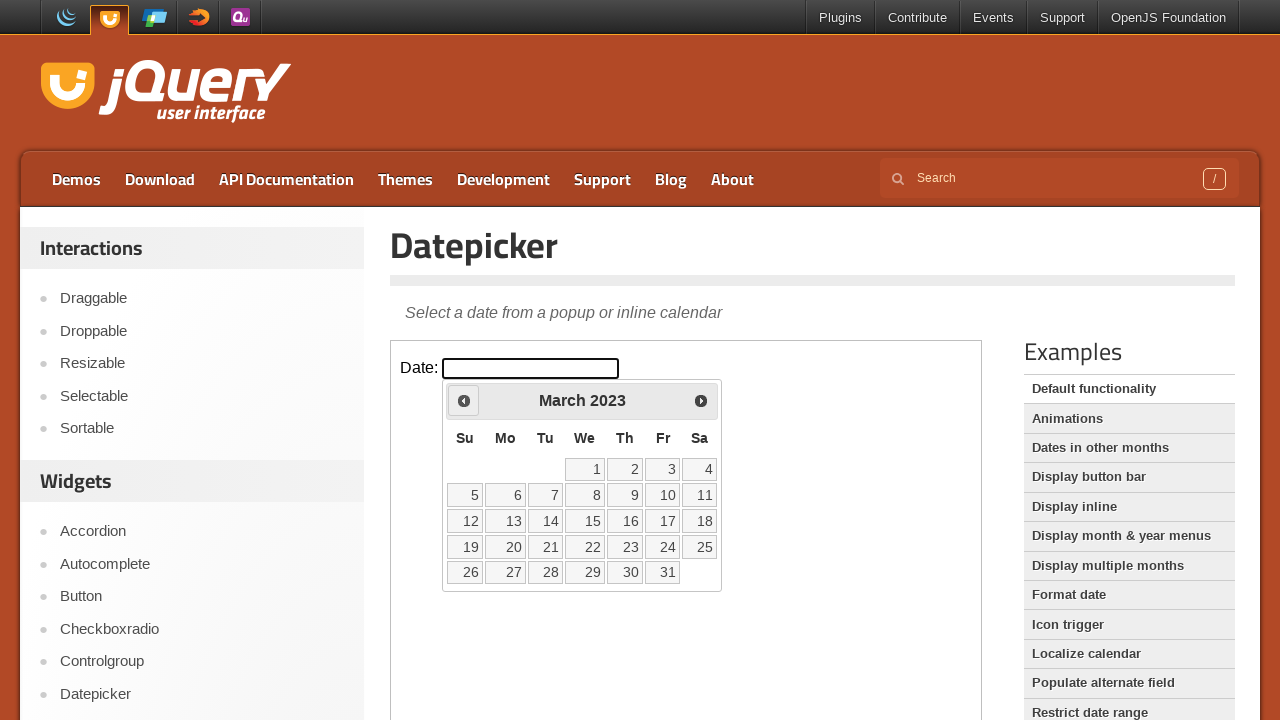

Clicked previous month button to navigate backwards at (464, 400) on iframe >> nth=0 >> internal:control=enter-frame >> xpath=//*[@id='ui-datepicker-
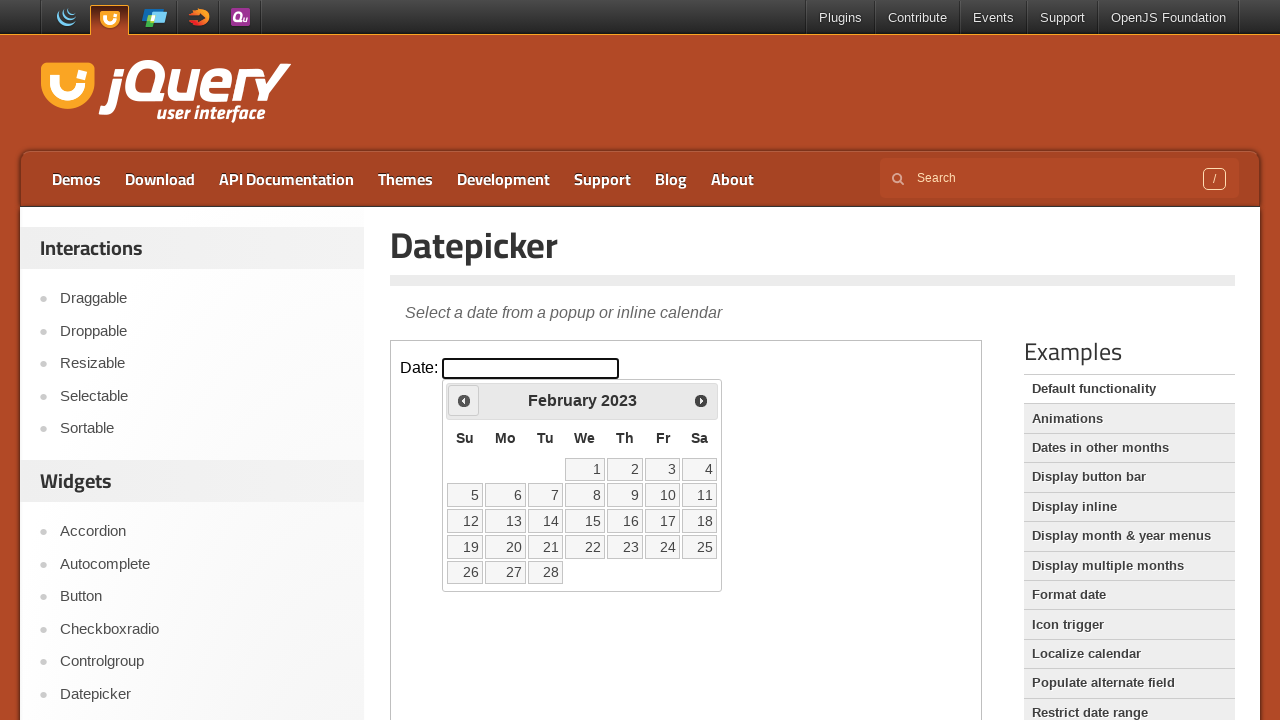

Retrieved current date picker state: February 2023
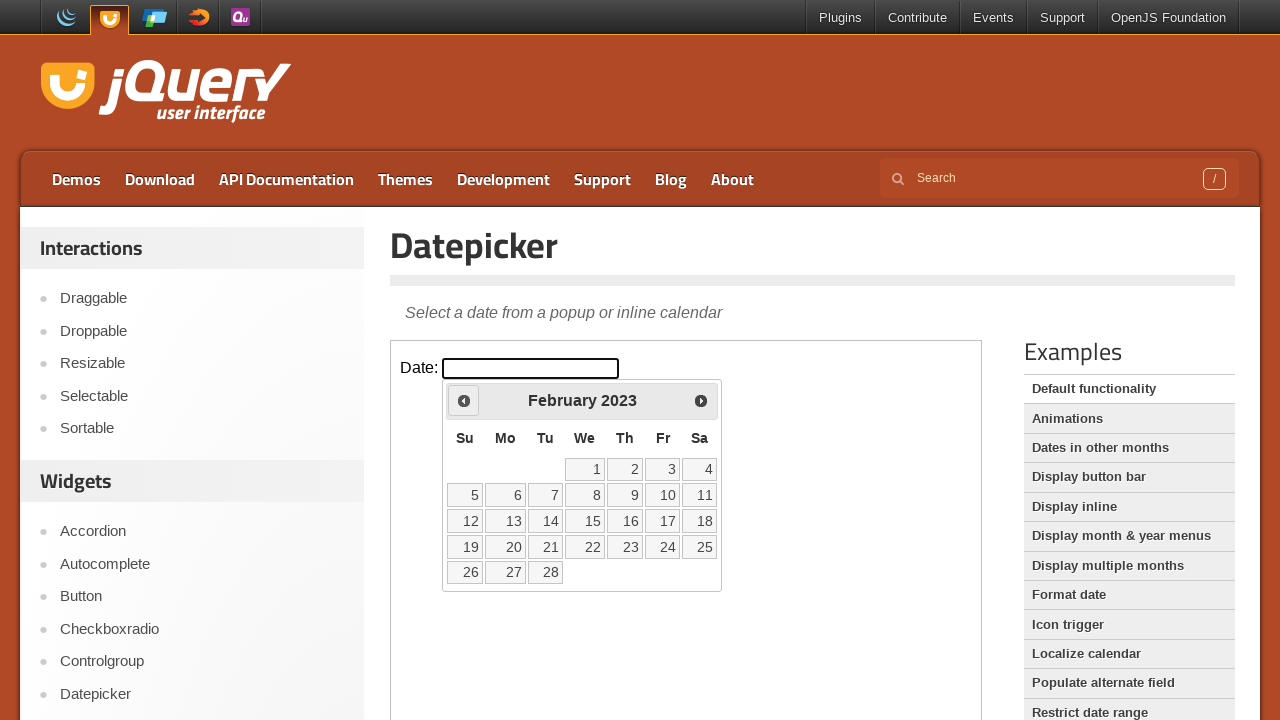

Clicked previous month button to navigate backwards at (464, 400) on iframe >> nth=0 >> internal:control=enter-frame >> xpath=//*[@id='ui-datepicker-
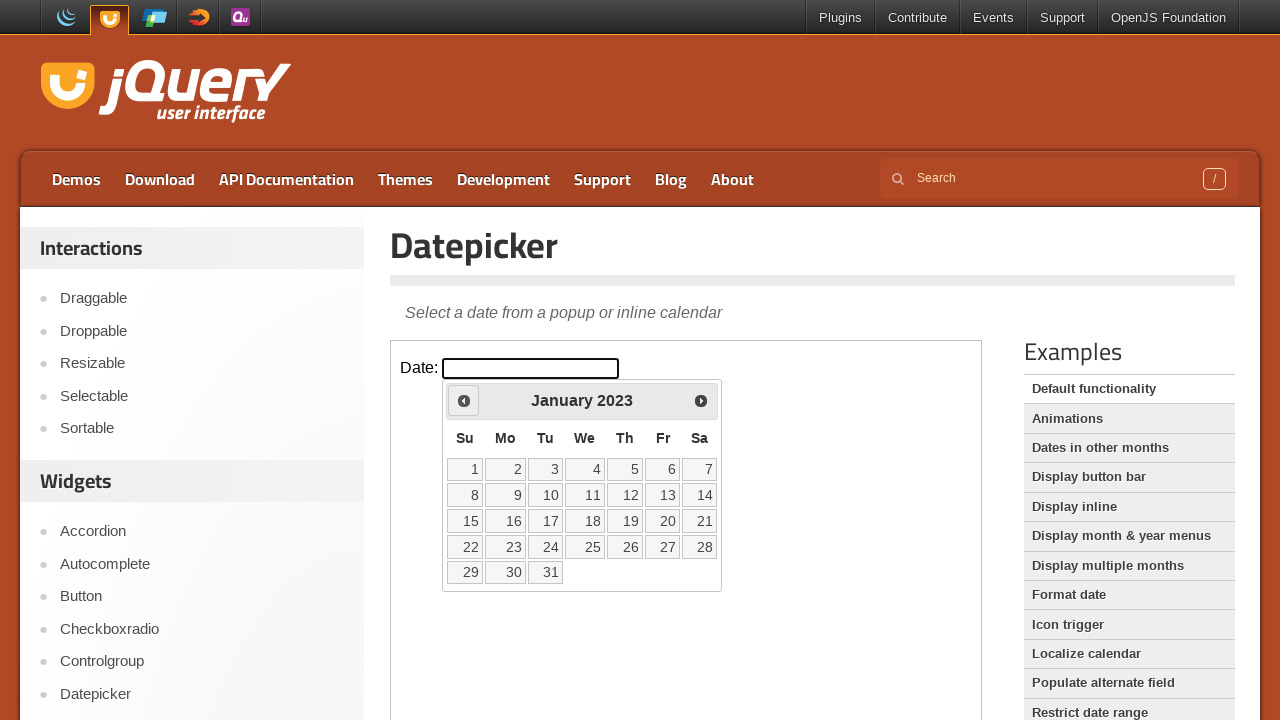

Retrieved current date picker state: January 2023
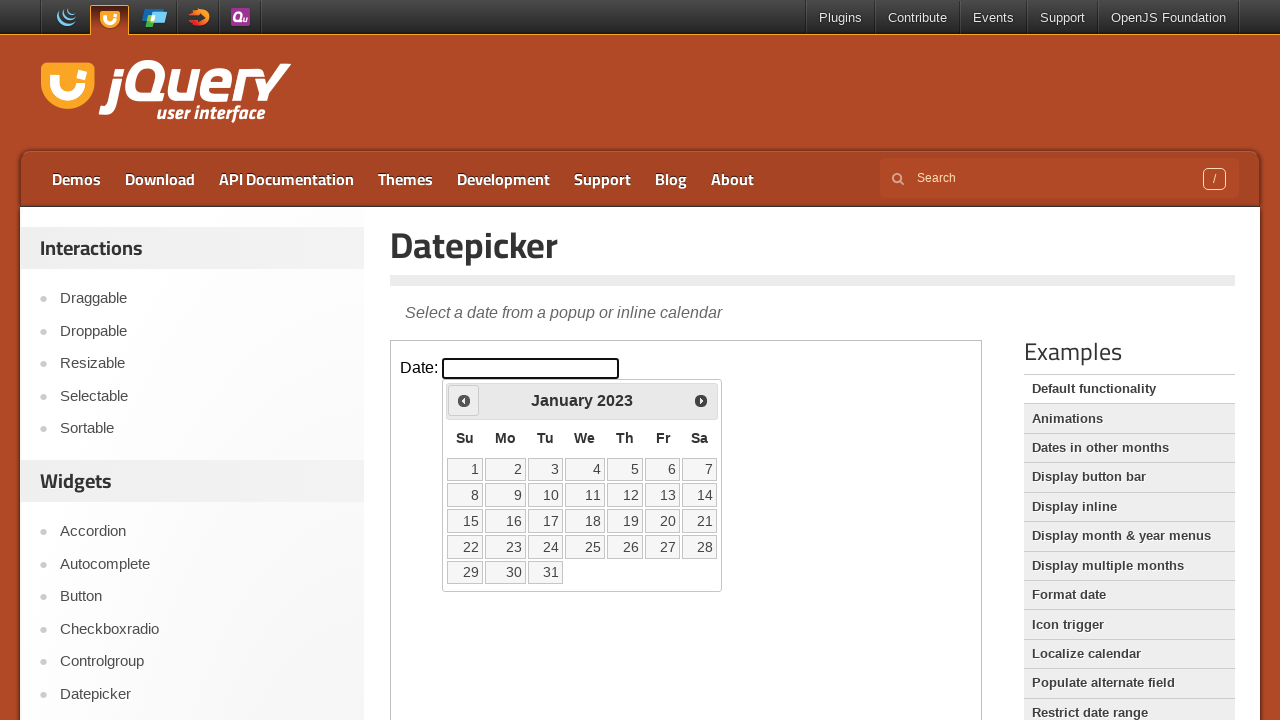

Clicked previous month button to navigate backwards at (464, 400) on iframe >> nth=0 >> internal:control=enter-frame >> xpath=//*[@id='ui-datepicker-
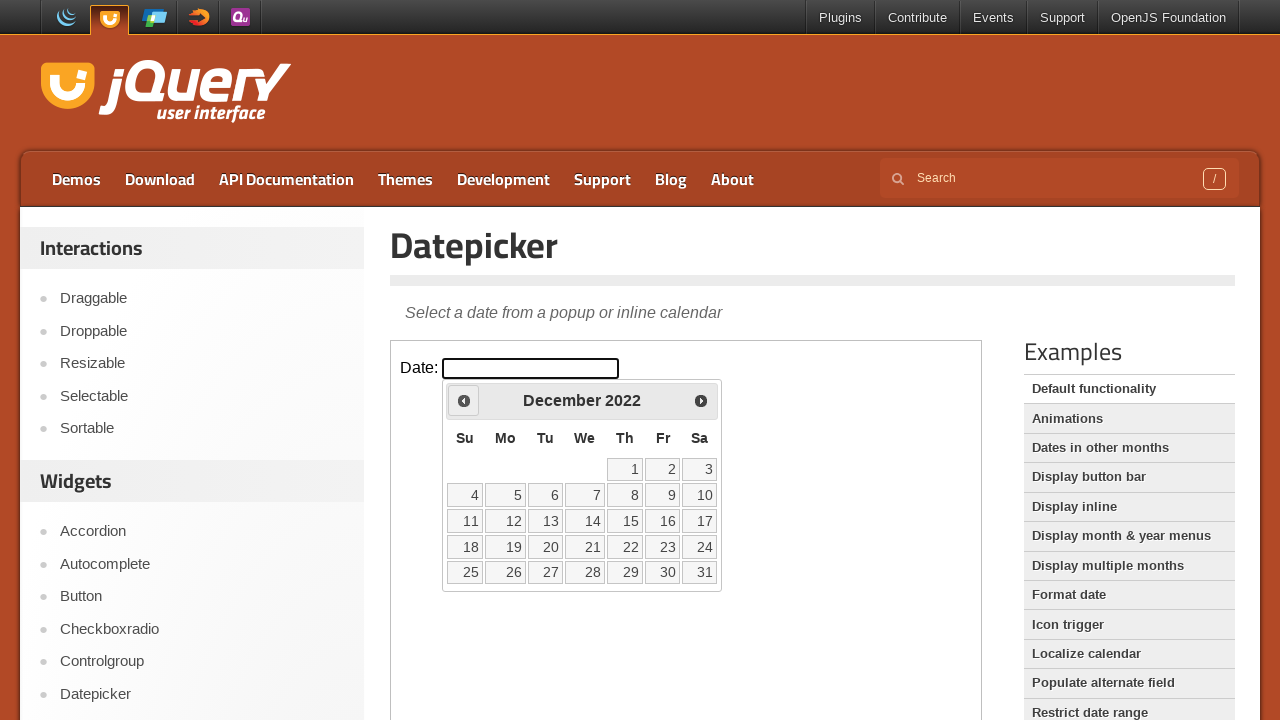

Retrieved current date picker state: December 2022
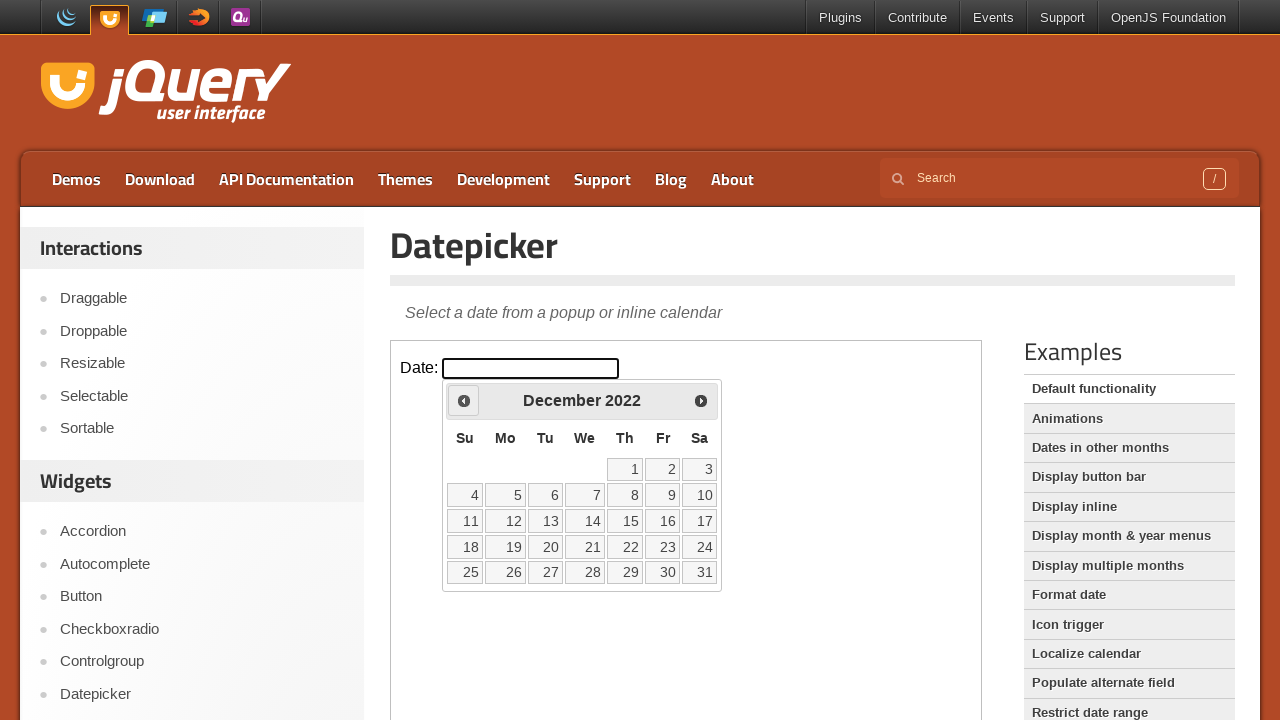

Clicked previous month button to navigate backwards at (464, 400) on iframe >> nth=0 >> internal:control=enter-frame >> xpath=//*[@id='ui-datepicker-
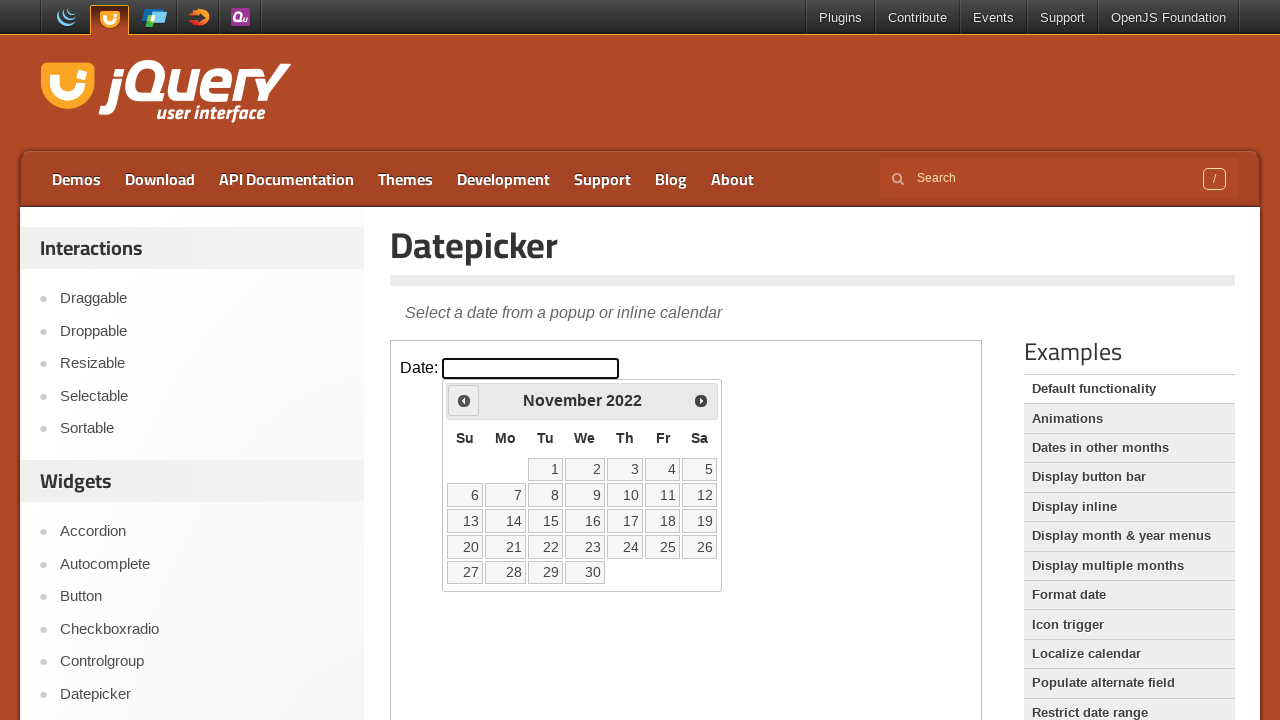

Retrieved current date picker state: November 2022
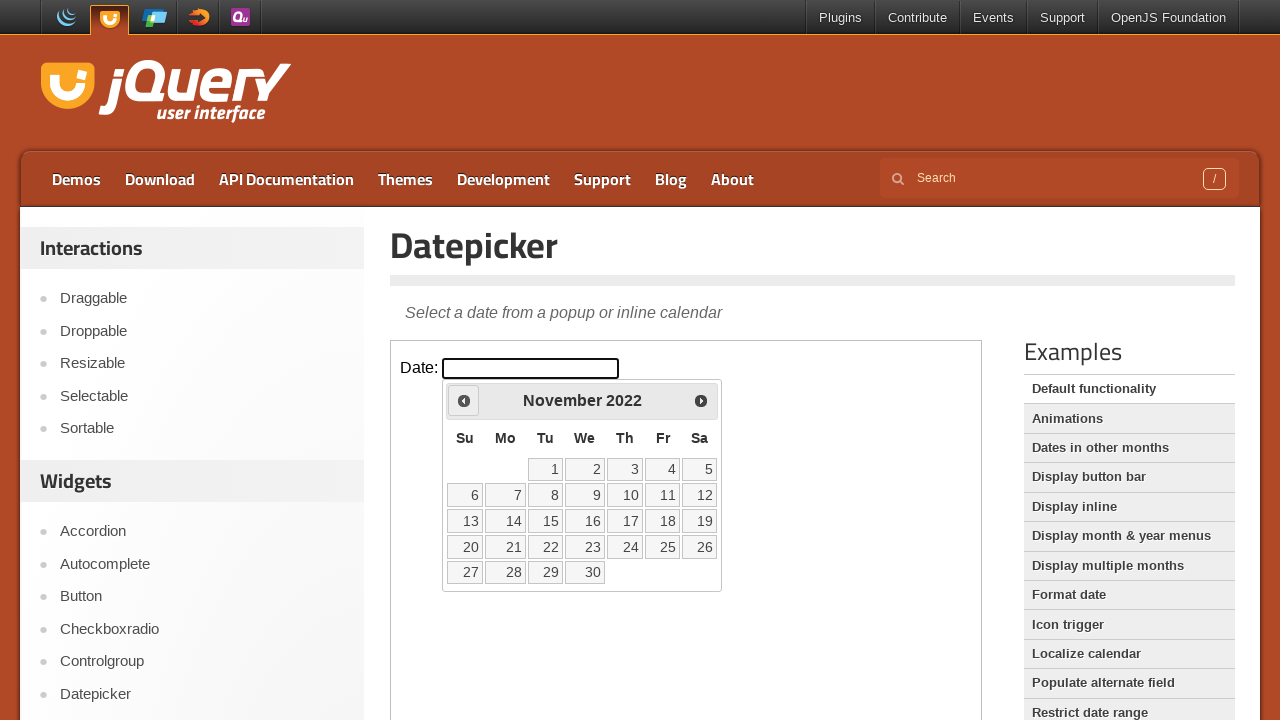

Clicked previous month button to navigate backwards at (464, 400) on iframe >> nth=0 >> internal:control=enter-frame >> xpath=//*[@id='ui-datepicker-
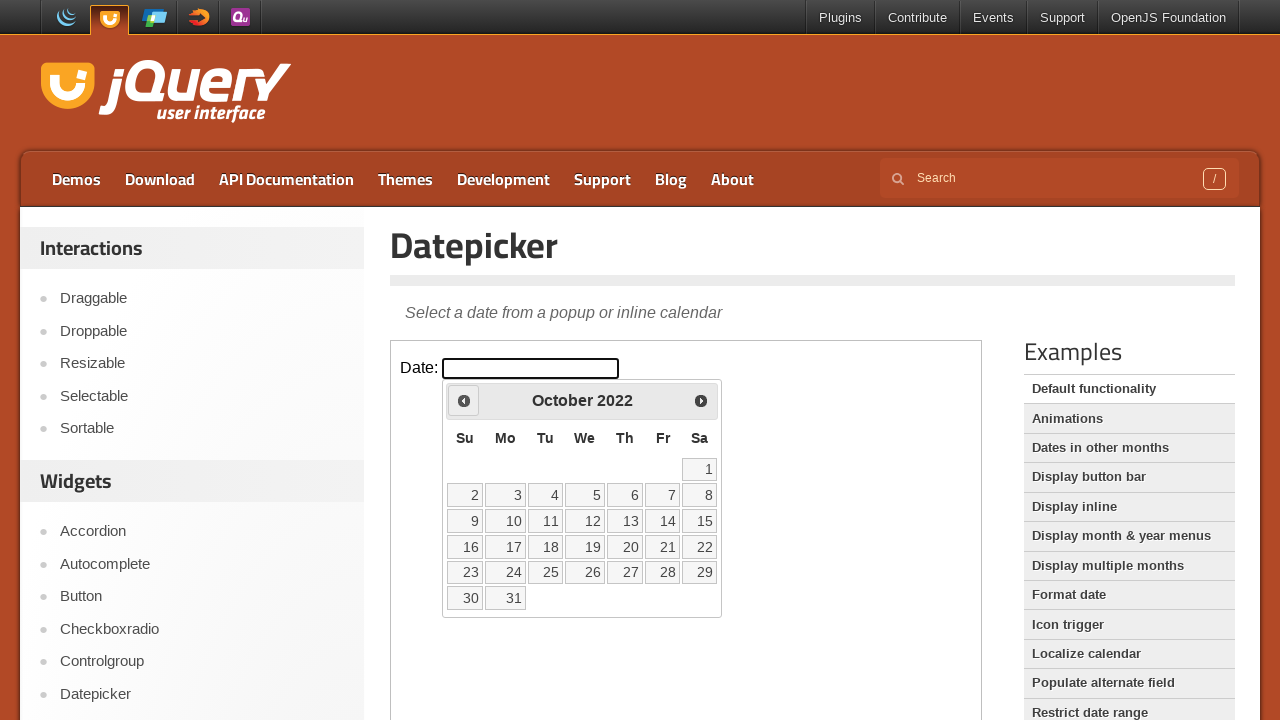

Retrieved current date picker state: October 2022
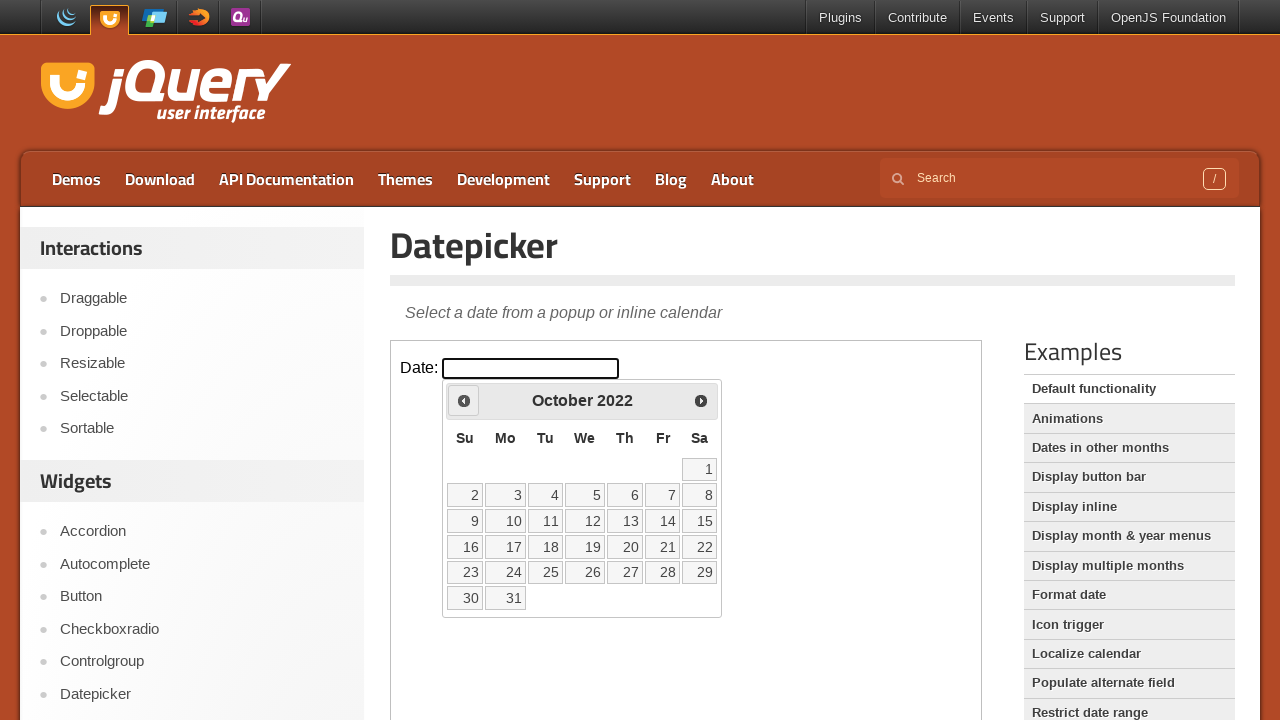

Clicked previous month button to navigate backwards at (464, 400) on iframe >> nth=0 >> internal:control=enter-frame >> xpath=//*[@id='ui-datepicker-
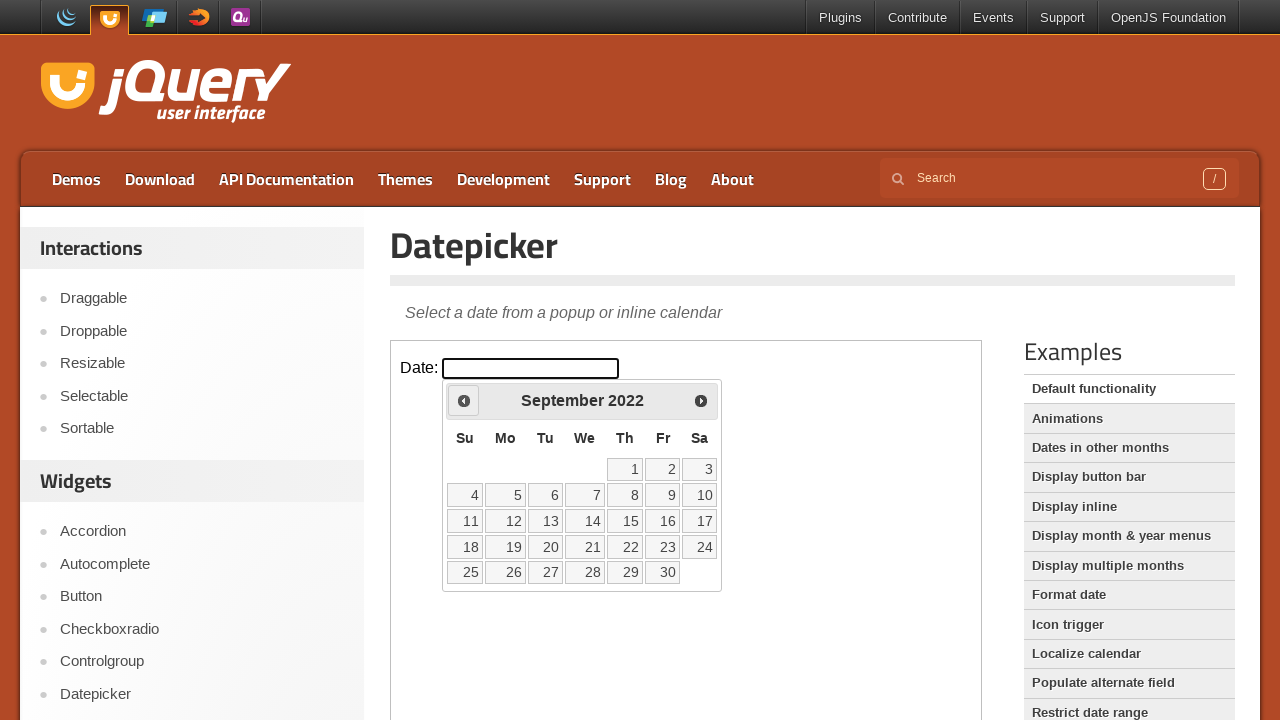

Retrieved current date picker state: September 2022
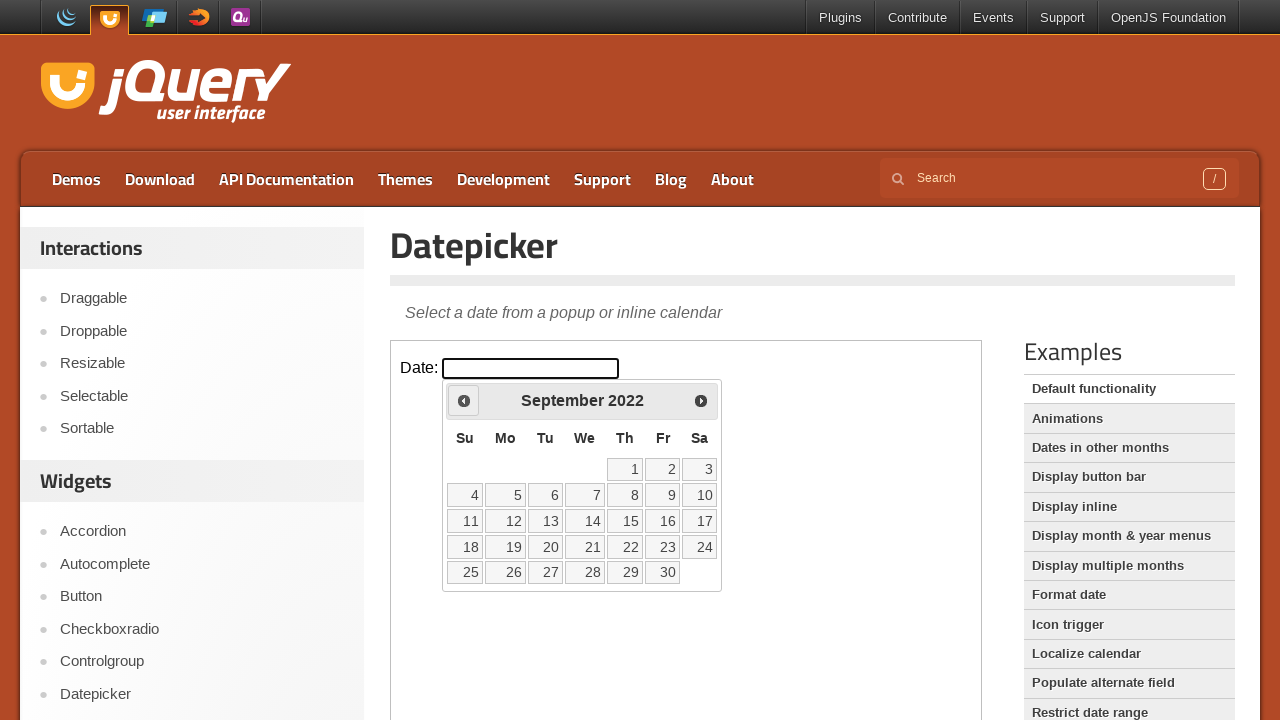

Clicked previous month button to navigate backwards at (464, 400) on iframe >> nth=0 >> internal:control=enter-frame >> xpath=//*[@id='ui-datepicker-
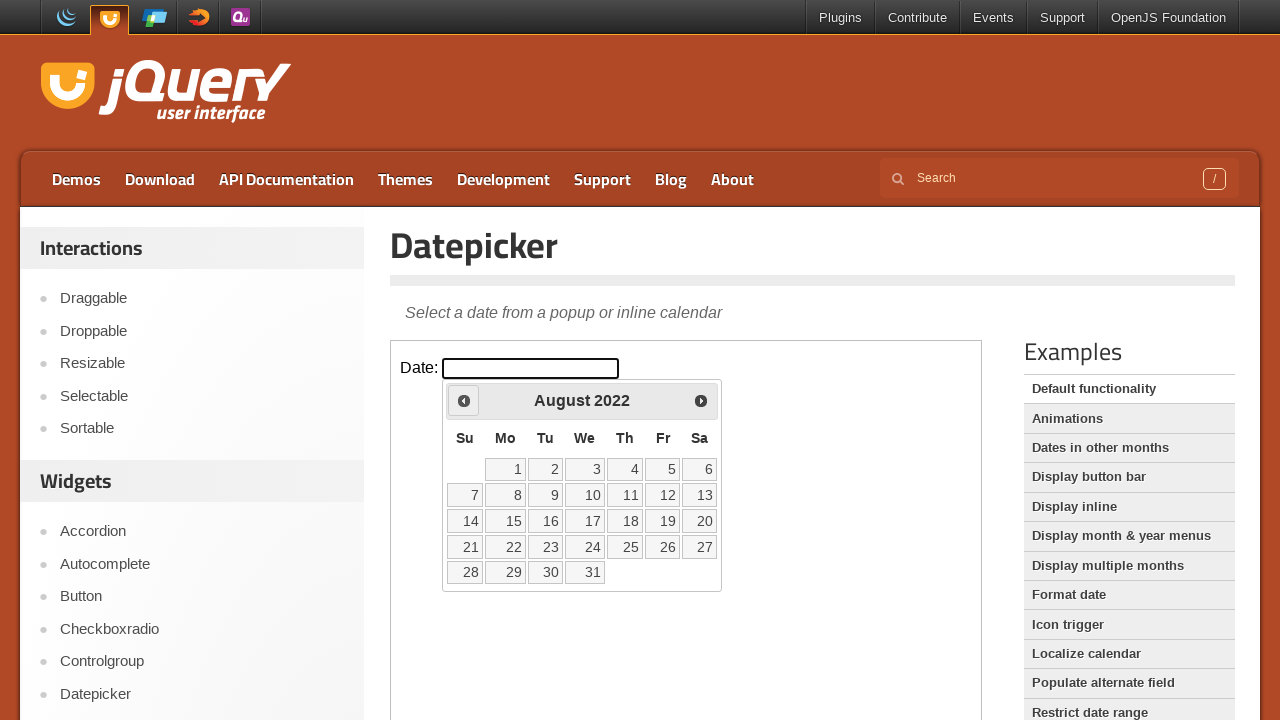

Retrieved current date picker state: August 2022
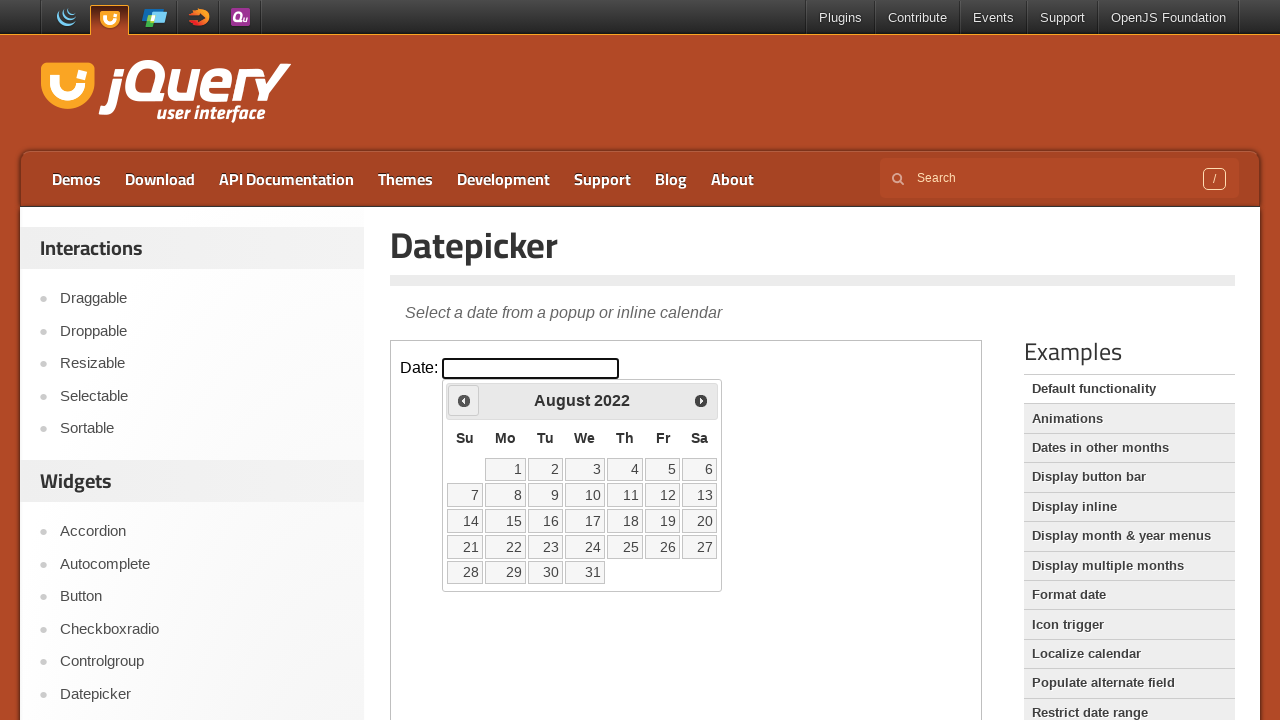

Clicked previous month button to navigate backwards at (464, 400) on iframe >> nth=0 >> internal:control=enter-frame >> xpath=//*[@id='ui-datepicker-
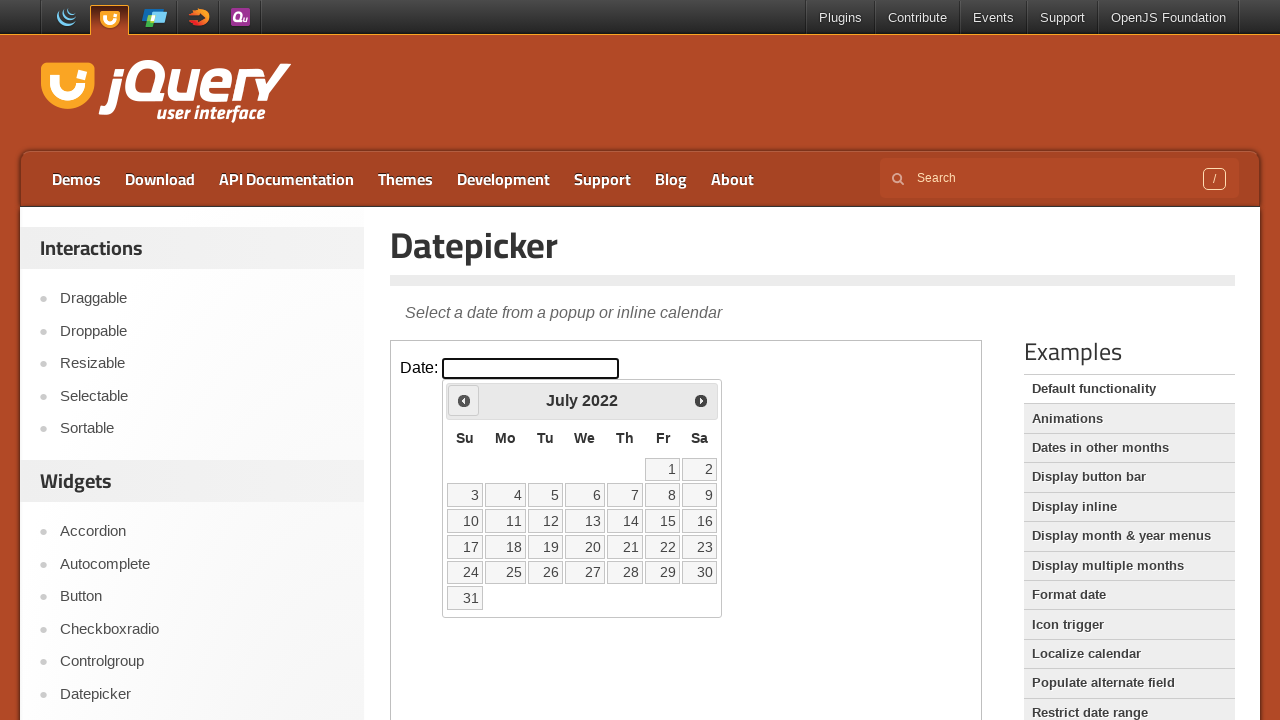

Retrieved current date picker state: July 2022
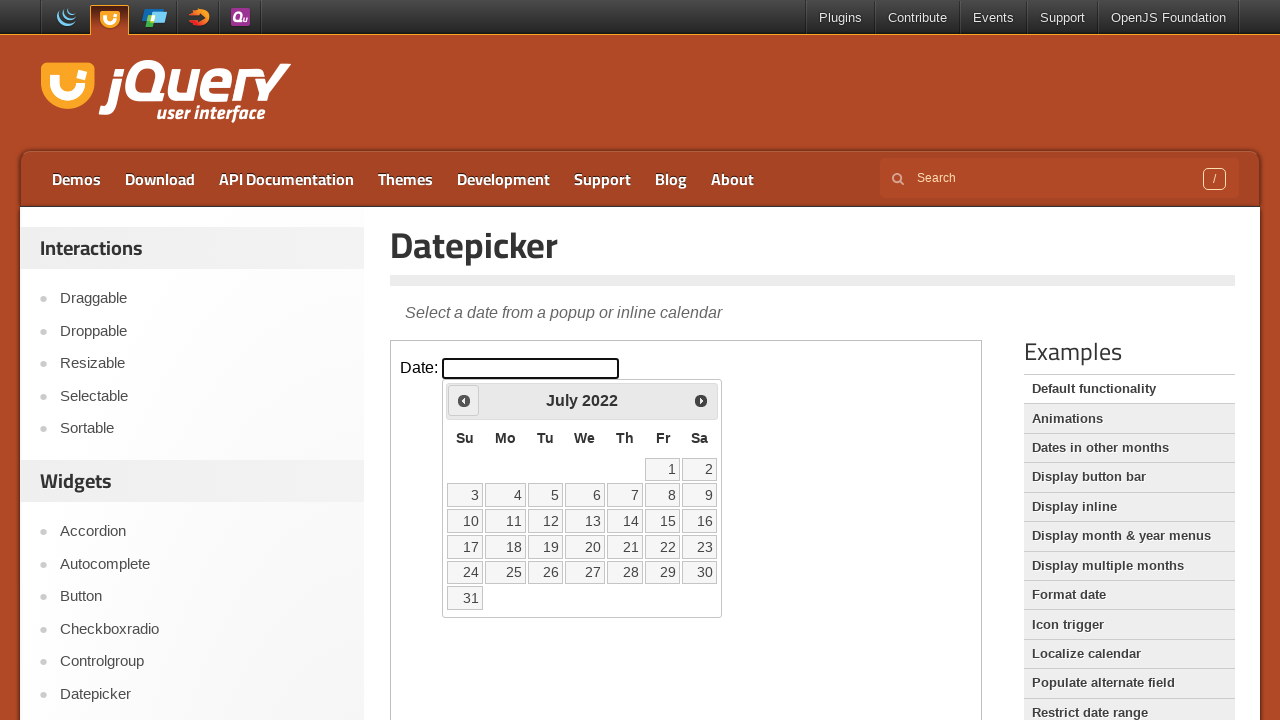

Clicked previous month button to navigate backwards at (464, 400) on iframe >> nth=0 >> internal:control=enter-frame >> xpath=//*[@id='ui-datepicker-
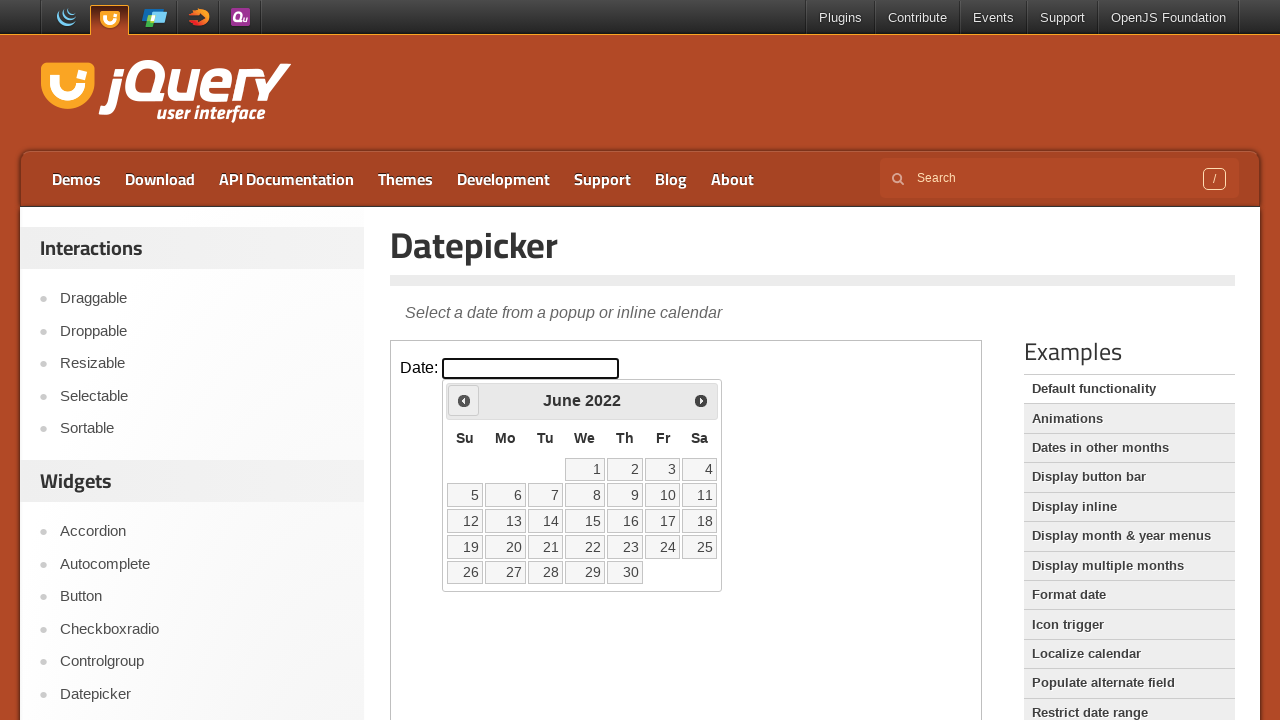

Retrieved current date picker state: June 2022
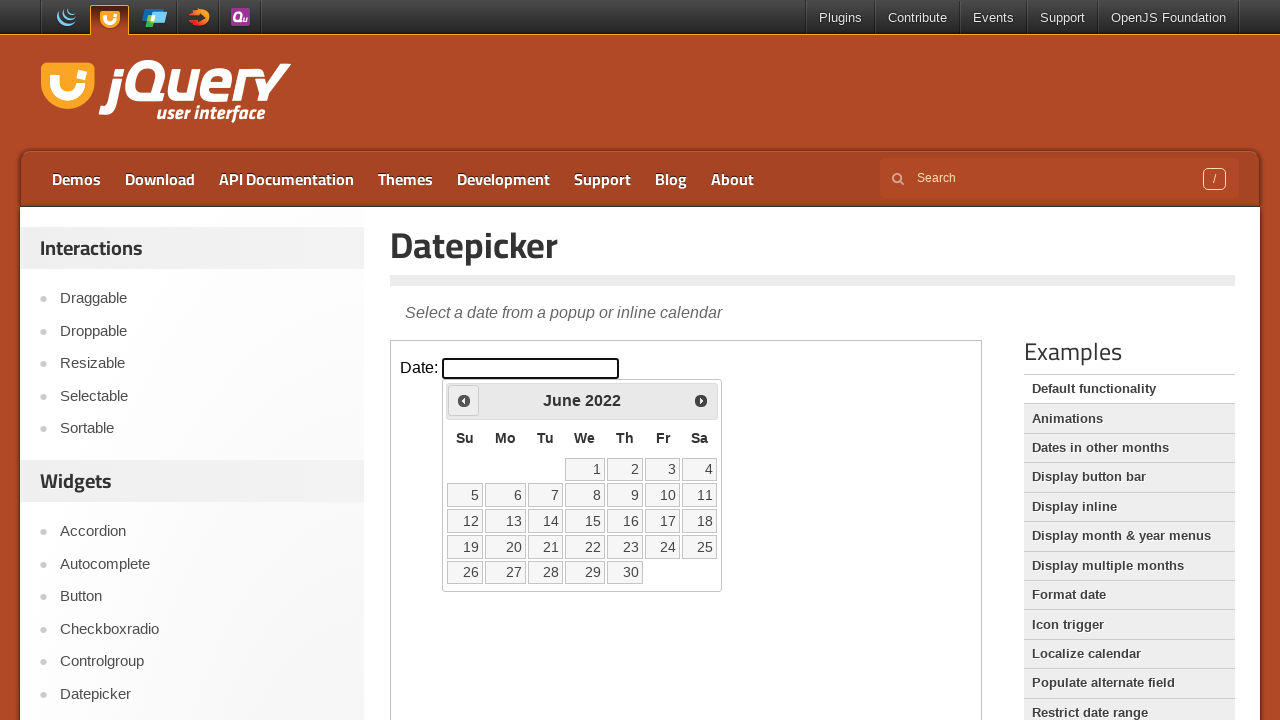

Clicked previous month button to navigate backwards at (464, 400) on iframe >> nth=0 >> internal:control=enter-frame >> xpath=//*[@id='ui-datepicker-
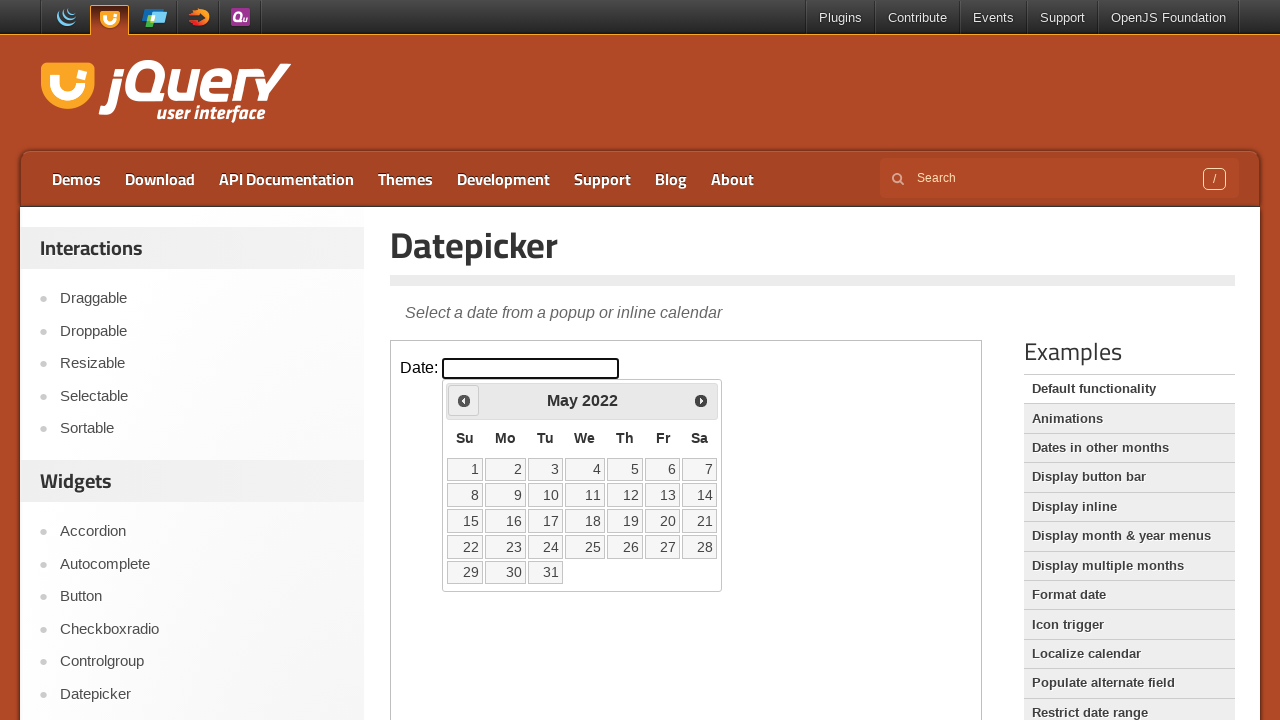

Retrieved current date picker state: May 2022
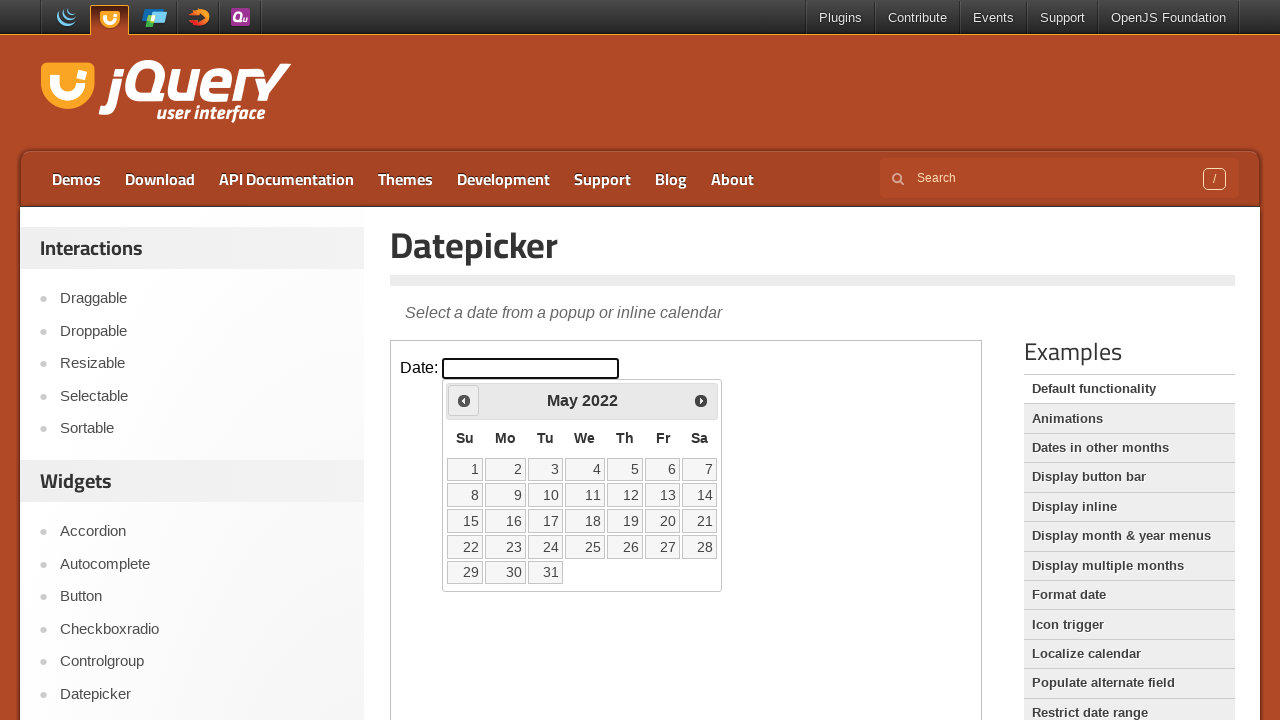

Clicked previous month button to navigate backwards at (464, 400) on iframe >> nth=0 >> internal:control=enter-frame >> xpath=//*[@id='ui-datepicker-
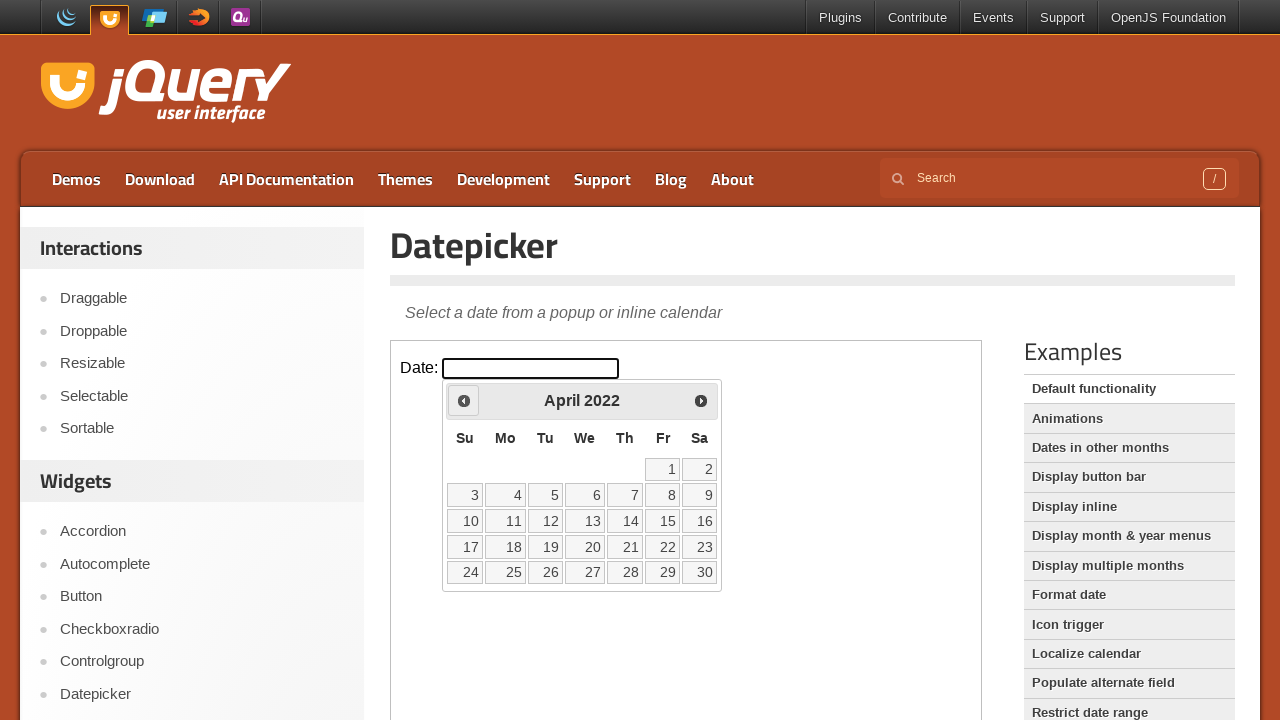

Retrieved current date picker state: April 2022
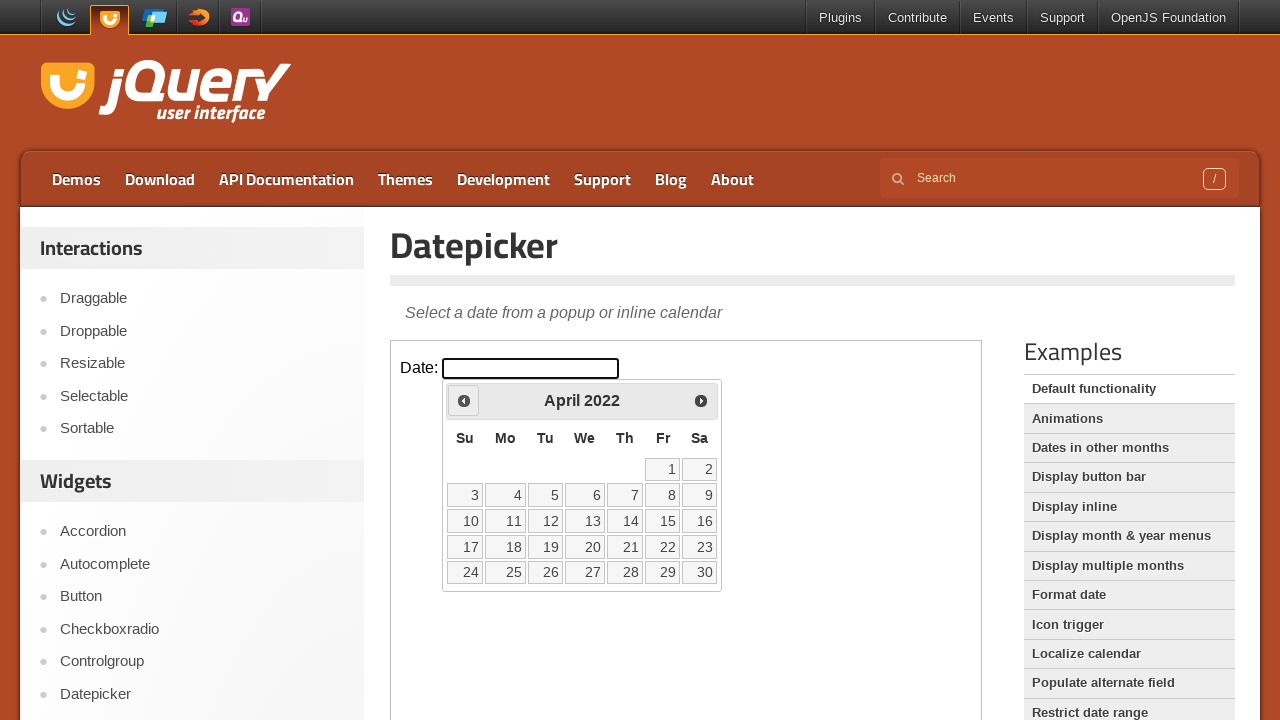

Clicked previous month button to navigate backwards at (464, 400) on iframe >> nth=0 >> internal:control=enter-frame >> xpath=//*[@id='ui-datepicker-
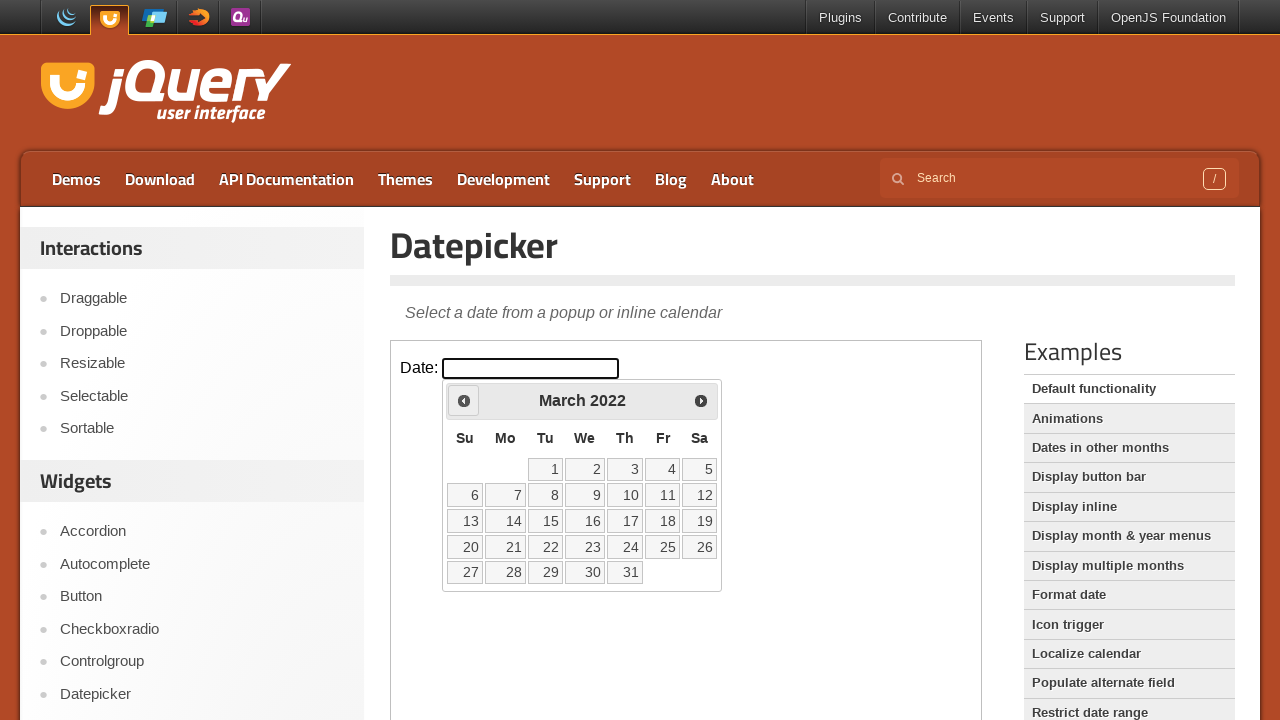

Retrieved current date picker state: March 2022
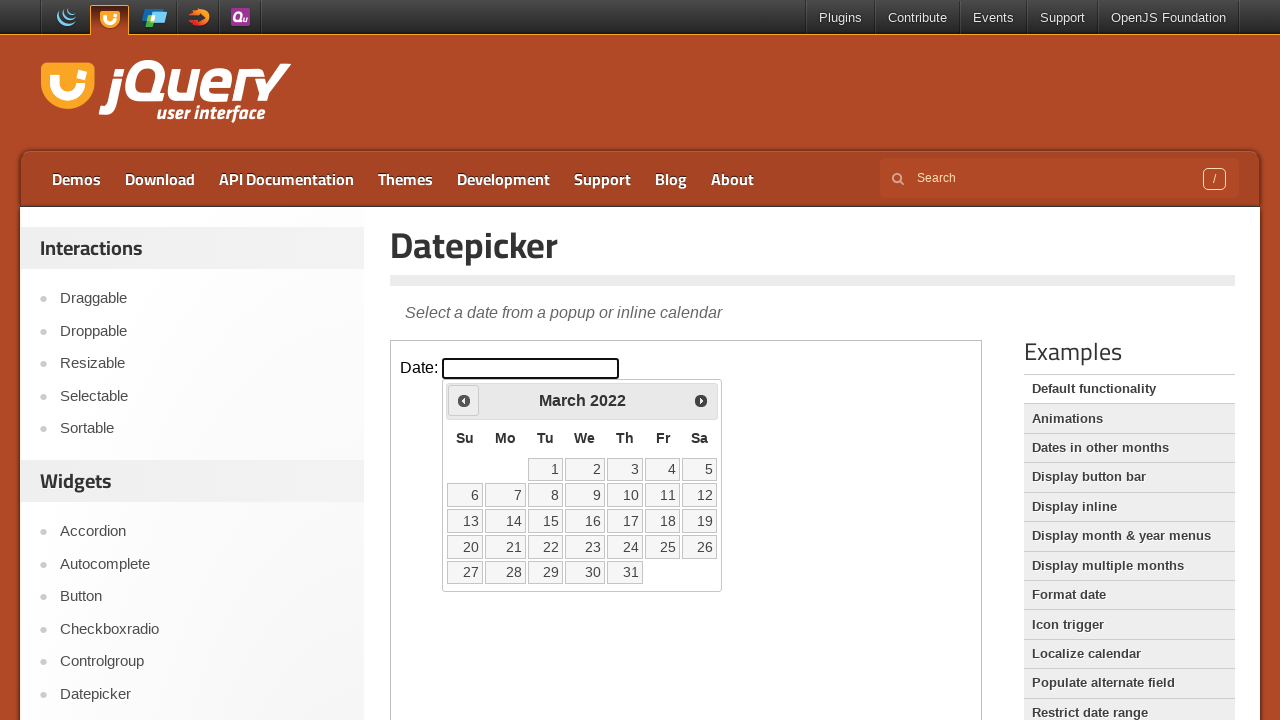

Clicked previous month button to navigate backwards at (464, 400) on iframe >> nth=0 >> internal:control=enter-frame >> xpath=//*[@id='ui-datepicker-
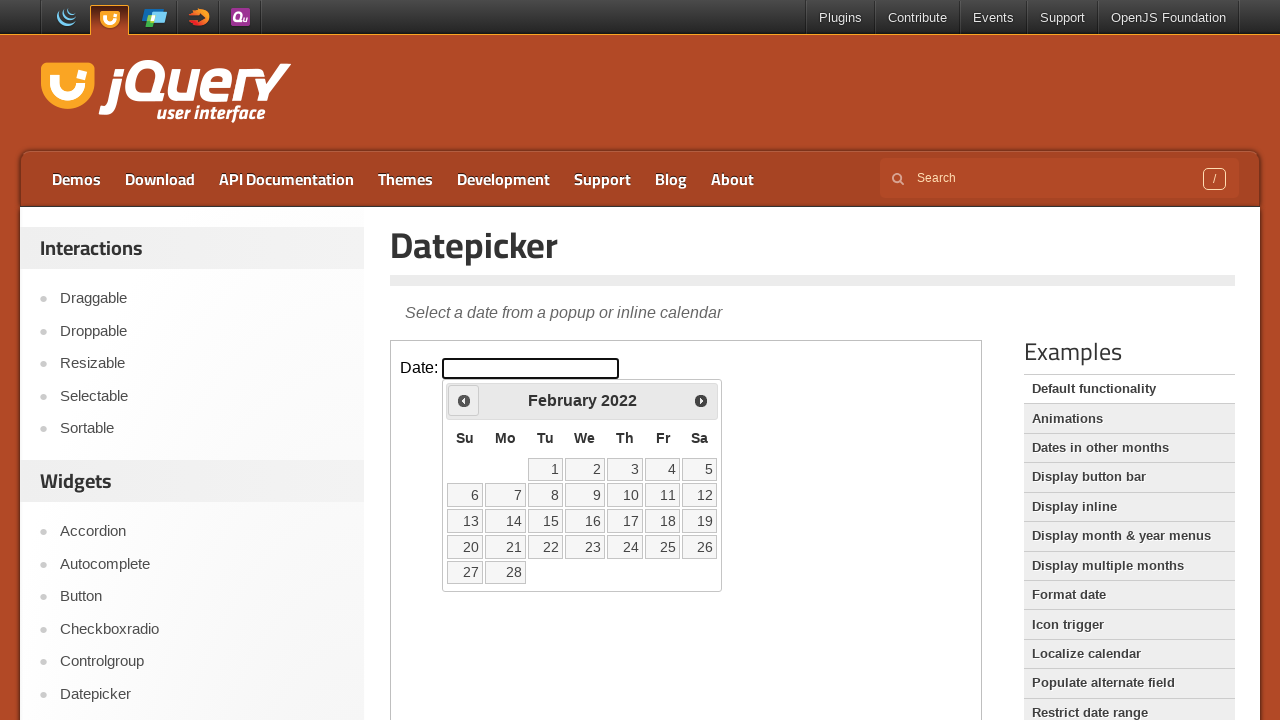

Retrieved current date picker state: February 2022
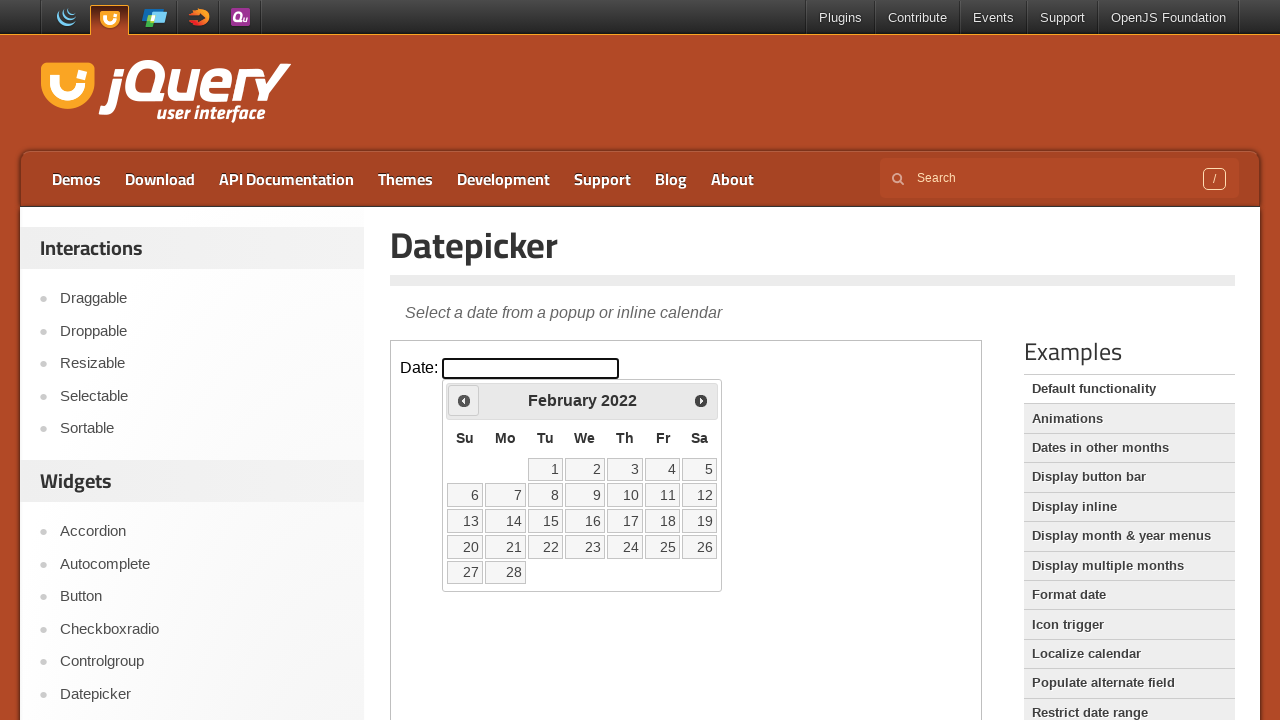

Clicked previous month button to navigate backwards at (464, 400) on iframe >> nth=0 >> internal:control=enter-frame >> xpath=//*[@id='ui-datepicker-
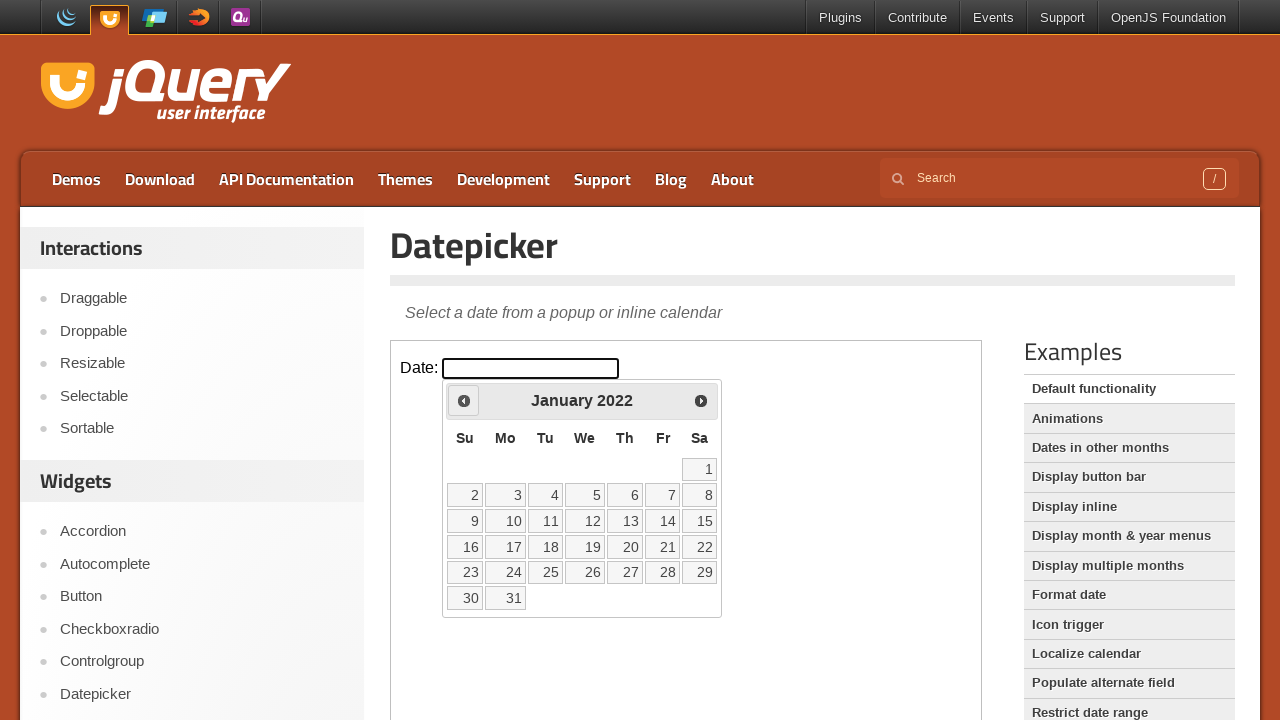

Retrieved current date picker state: January 2022
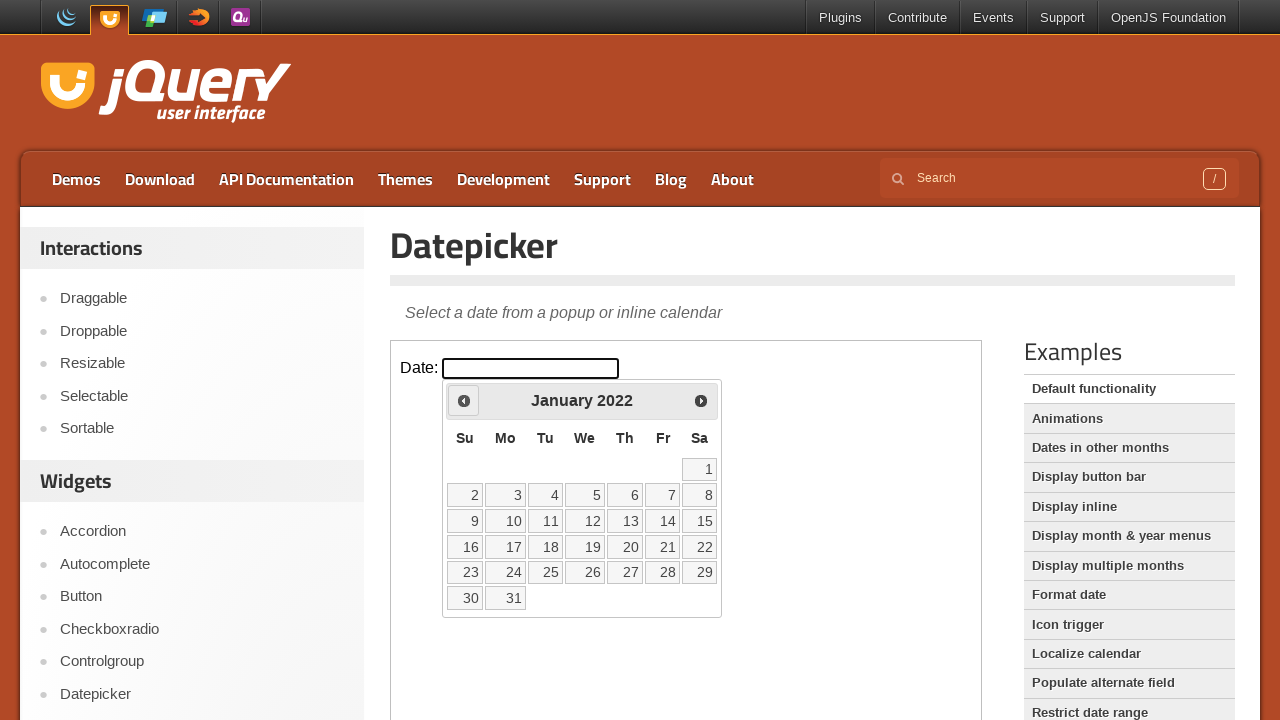

Clicked previous month button to navigate backwards at (464, 400) on iframe >> nth=0 >> internal:control=enter-frame >> xpath=//*[@id='ui-datepicker-
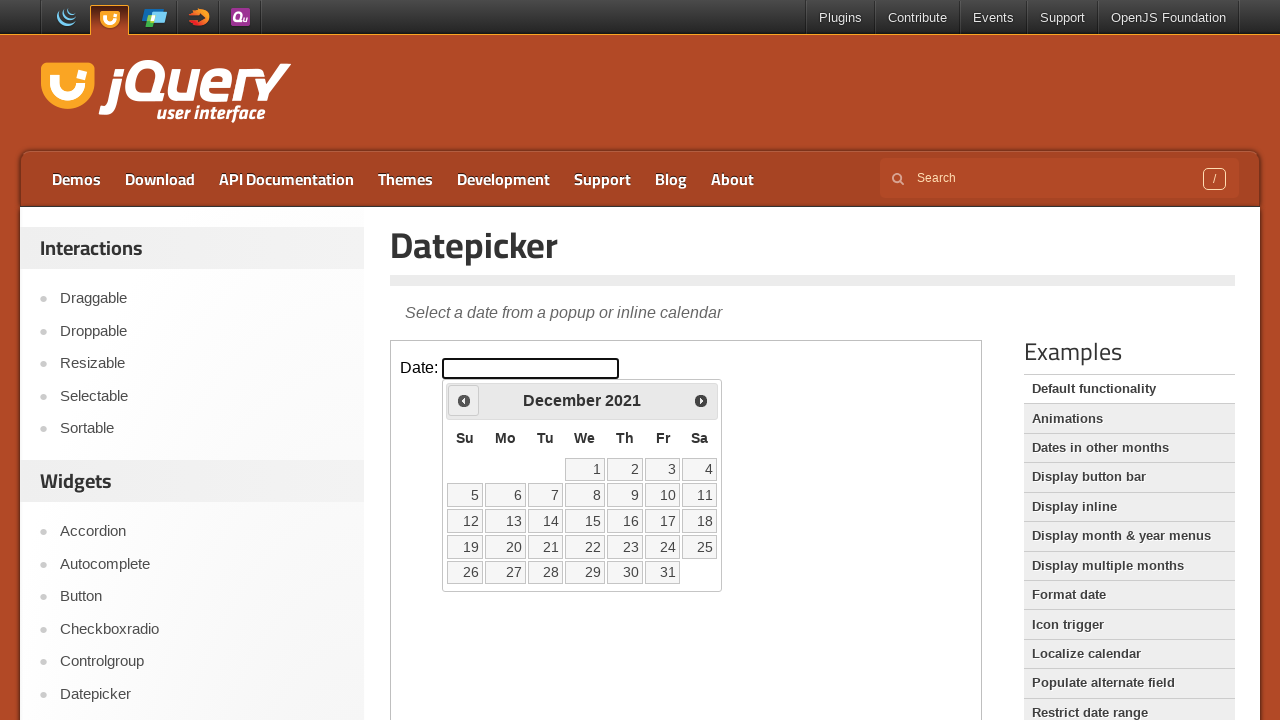

Retrieved current date picker state: December 2021
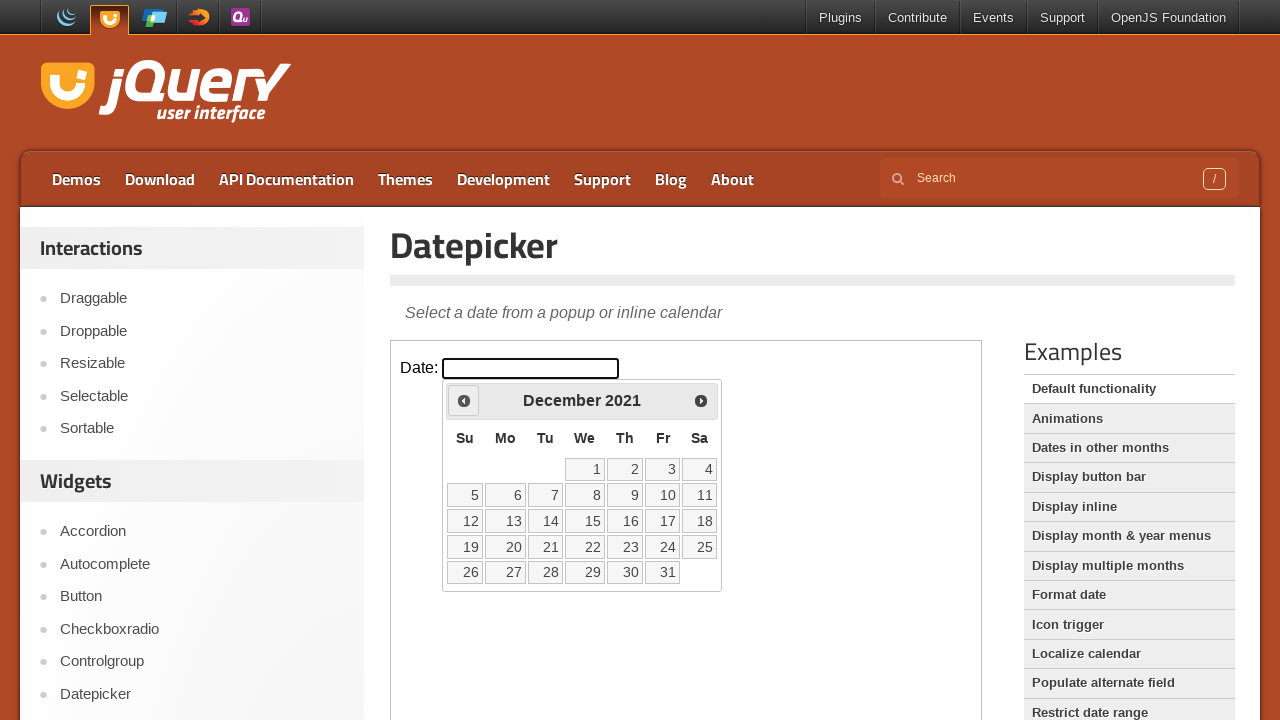

Clicked previous month button to navigate backwards at (464, 400) on iframe >> nth=0 >> internal:control=enter-frame >> xpath=//*[@id='ui-datepicker-
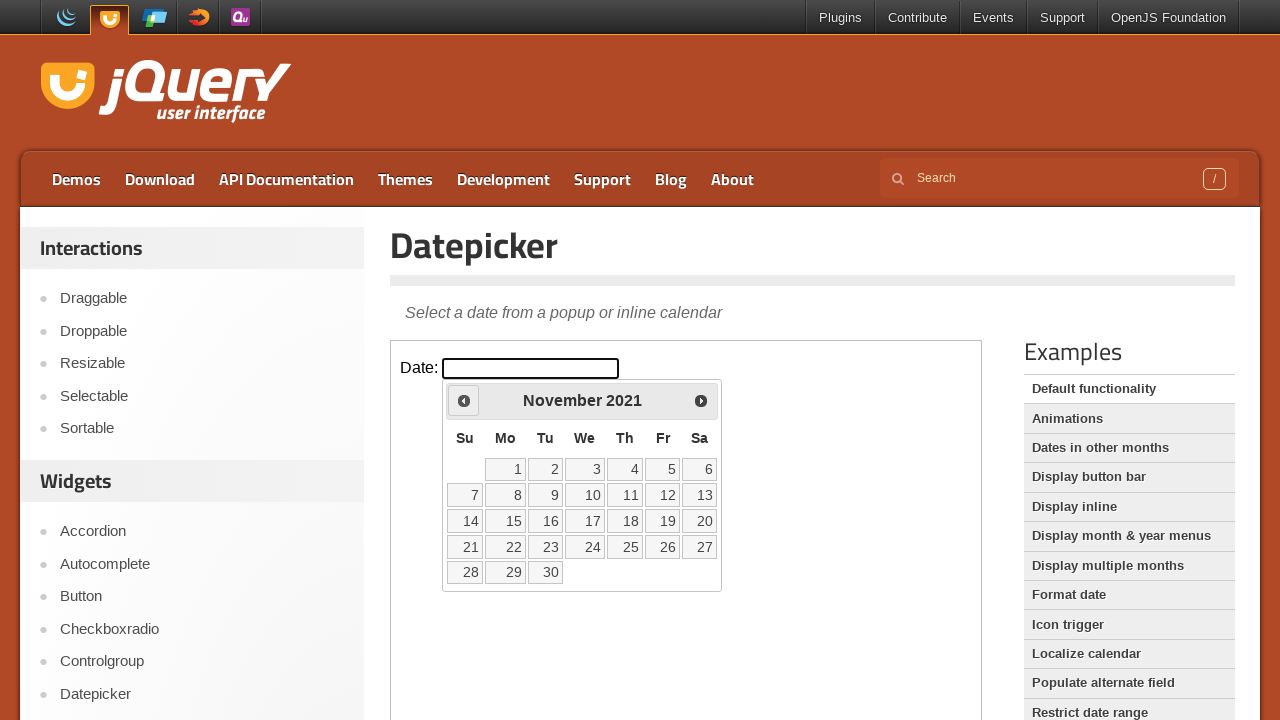

Retrieved current date picker state: November 2021
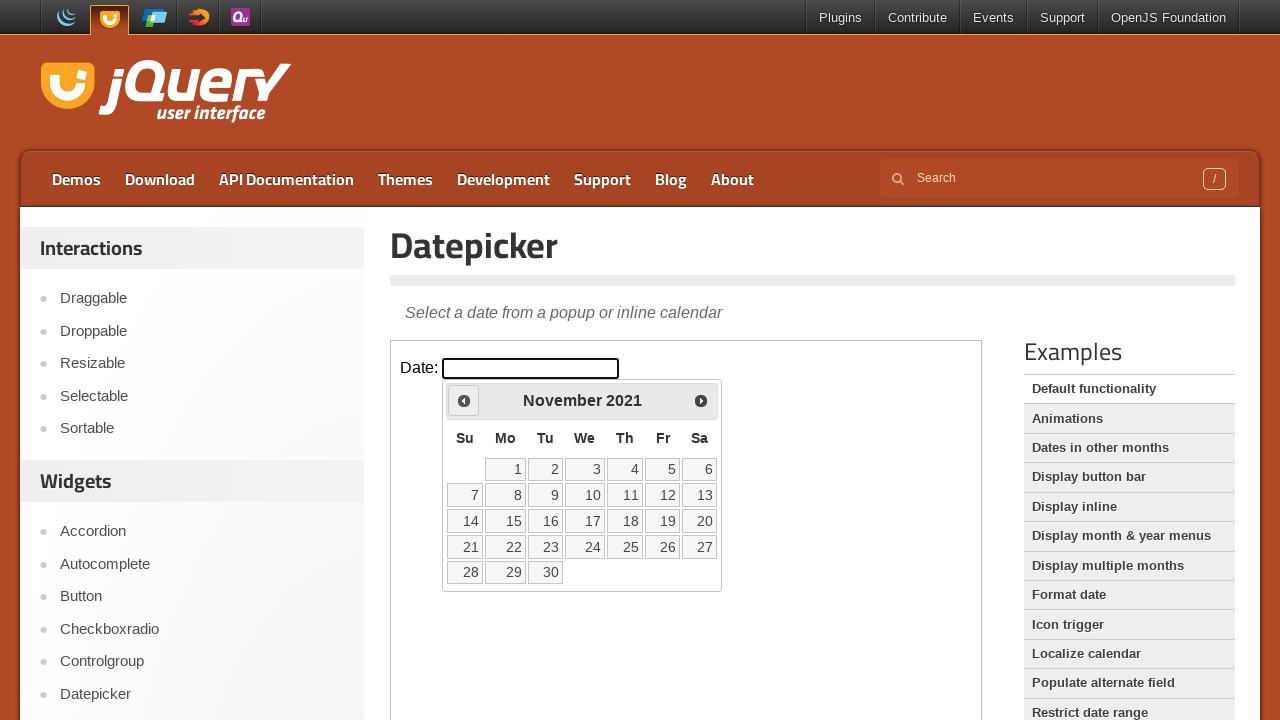

Clicked previous month button to navigate backwards at (464, 400) on iframe >> nth=0 >> internal:control=enter-frame >> xpath=//*[@id='ui-datepicker-
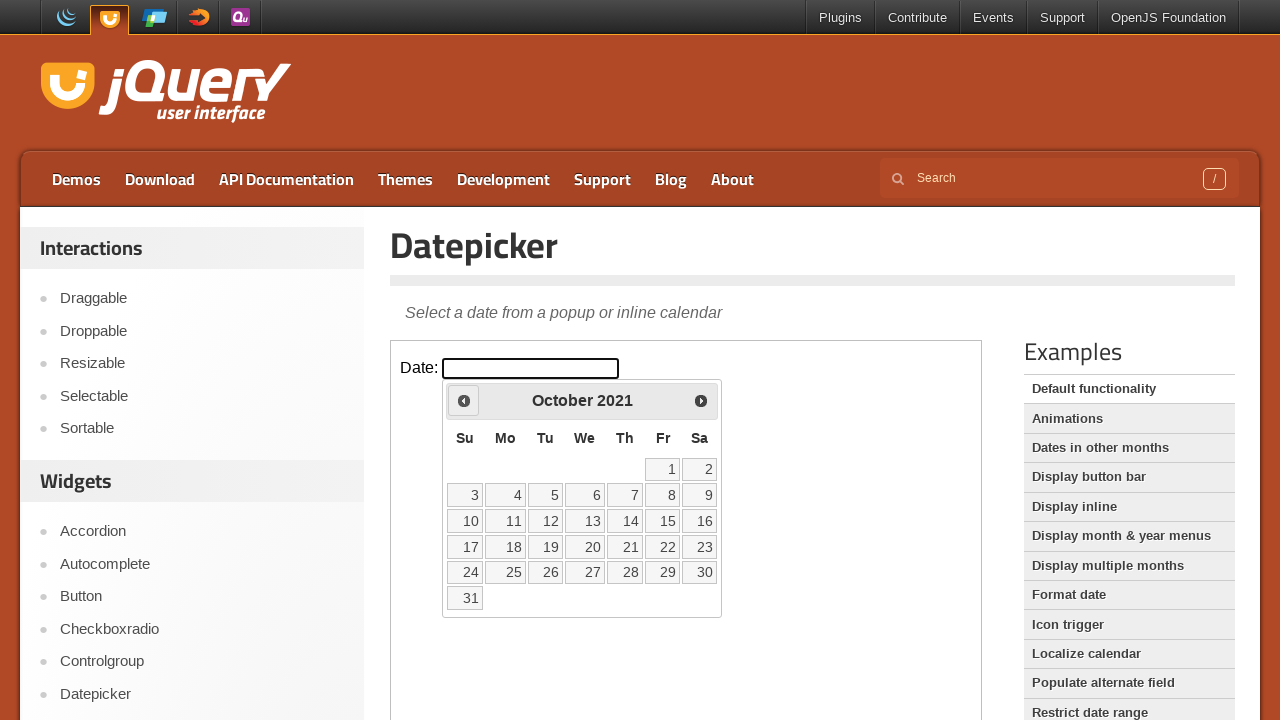

Retrieved current date picker state: October 2021
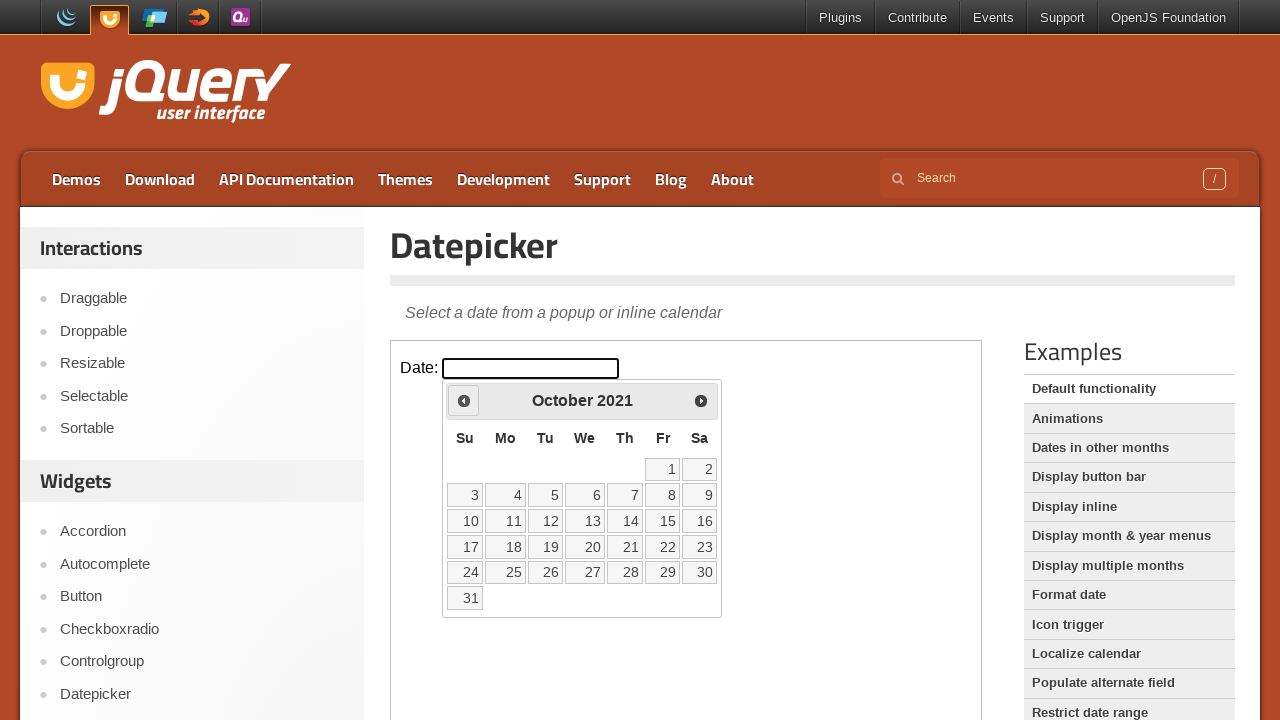

Clicked previous month button to navigate backwards at (464, 400) on iframe >> nth=0 >> internal:control=enter-frame >> xpath=//*[@id='ui-datepicker-
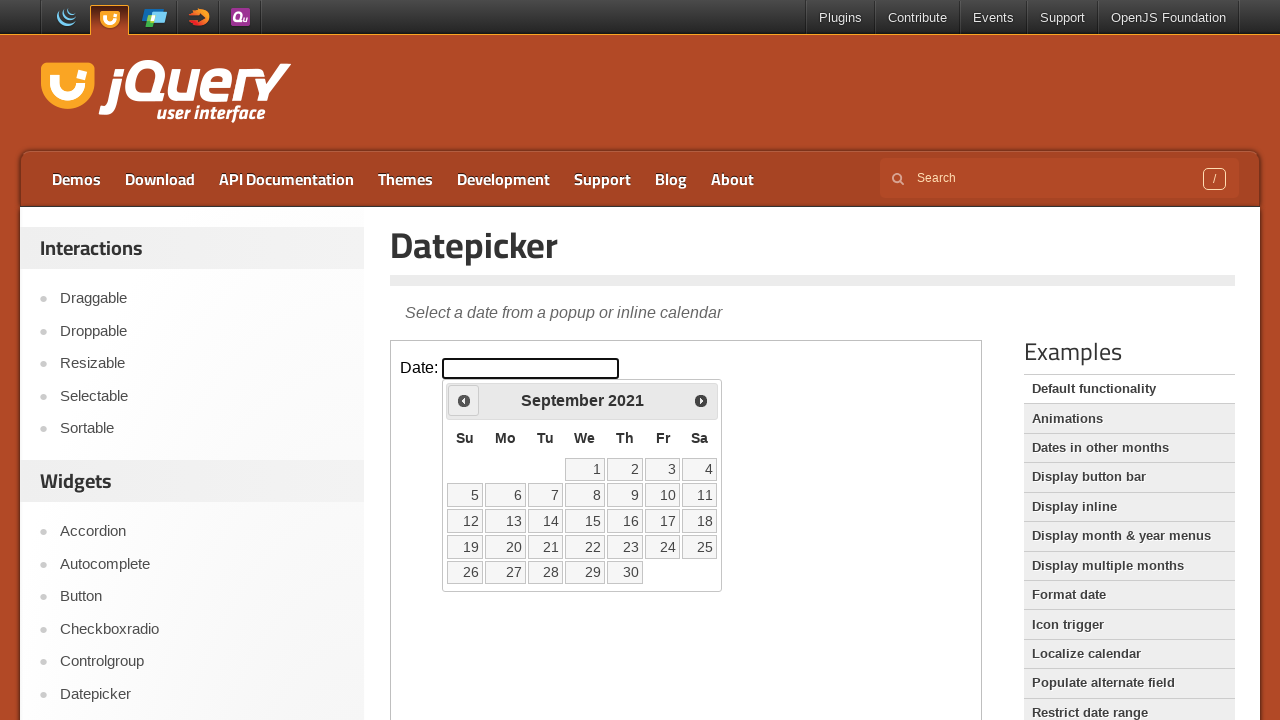

Retrieved current date picker state: September 2021
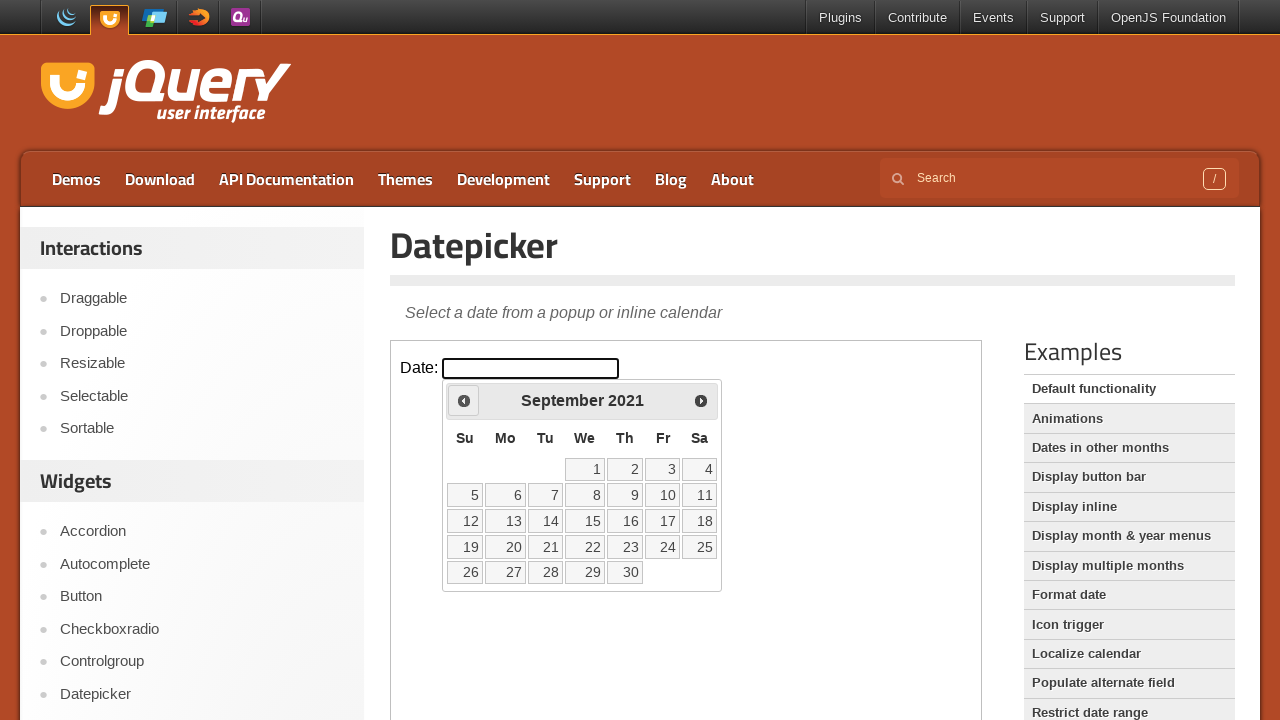

Clicked previous month button to navigate backwards at (464, 400) on iframe >> nth=0 >> internal:control=enter-frame >> xpath=//*[@id='ui-datepicker-
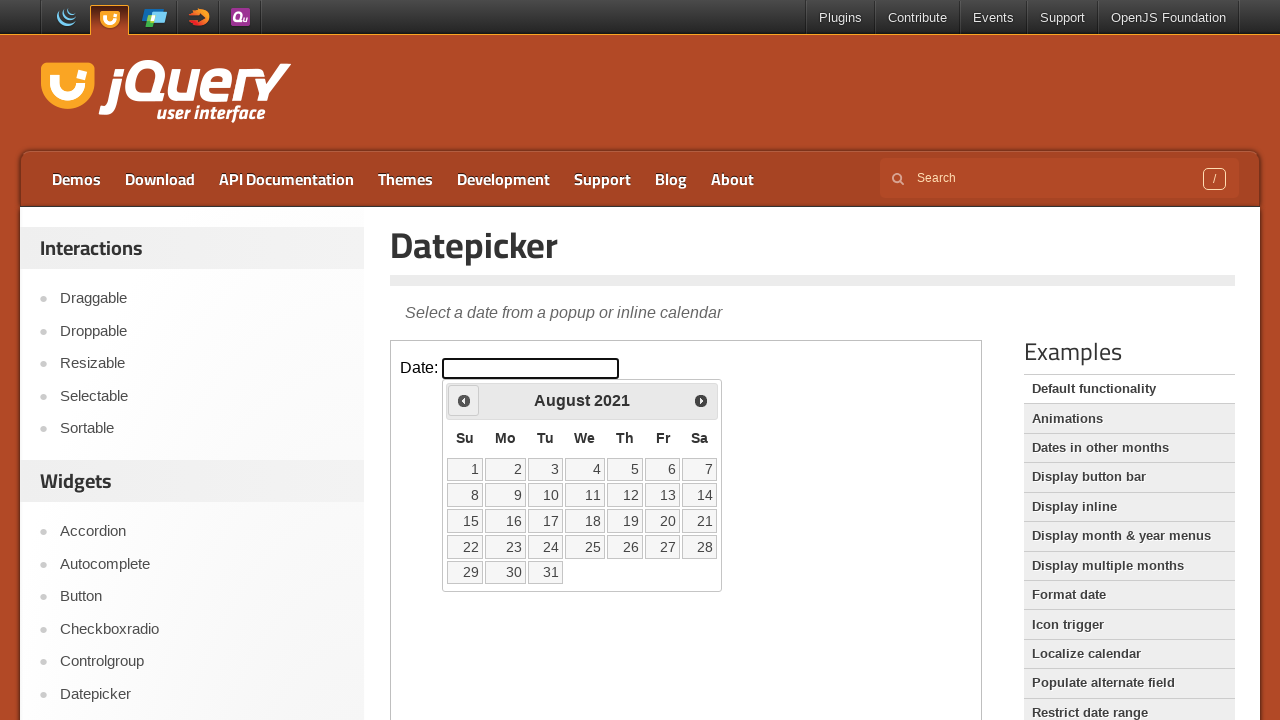

Retrieved current date picker state: August 2021
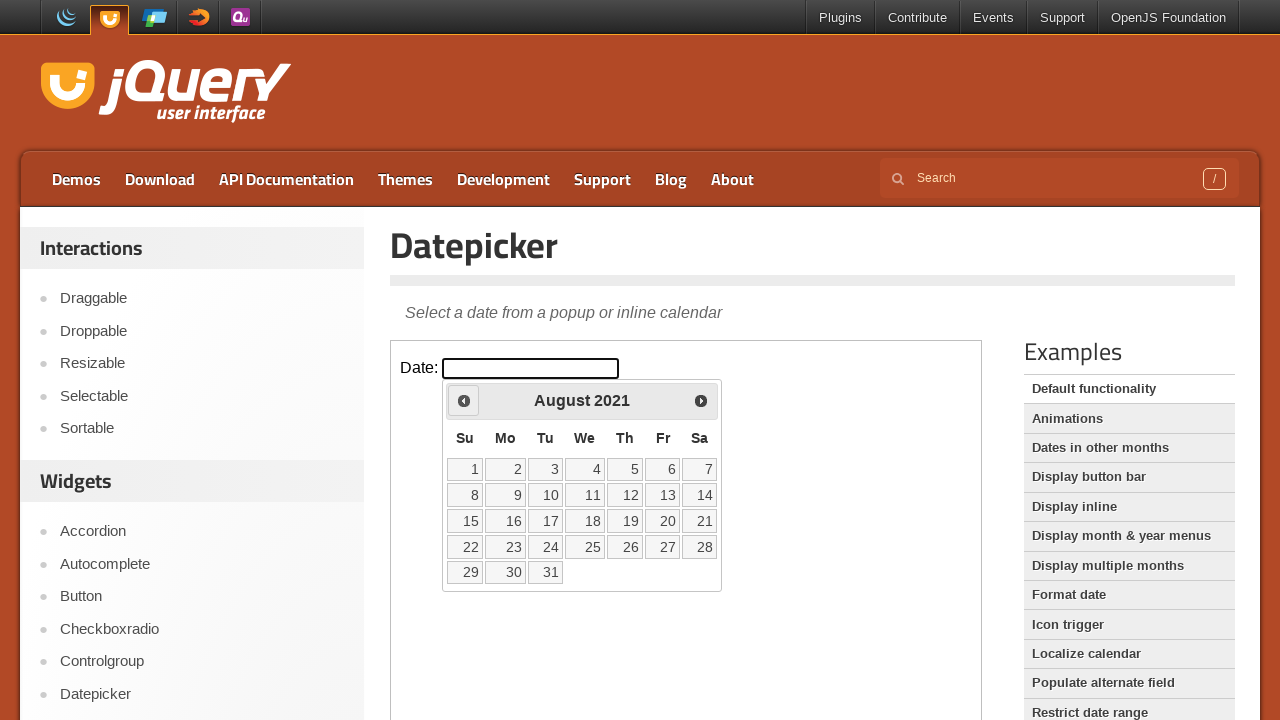

Clicked previous month button to navigate backwards at (464, 400) on iframe >> nth=0 >> internal:control=enter-frame >> xpath=//*[@id='ui-datepicker-
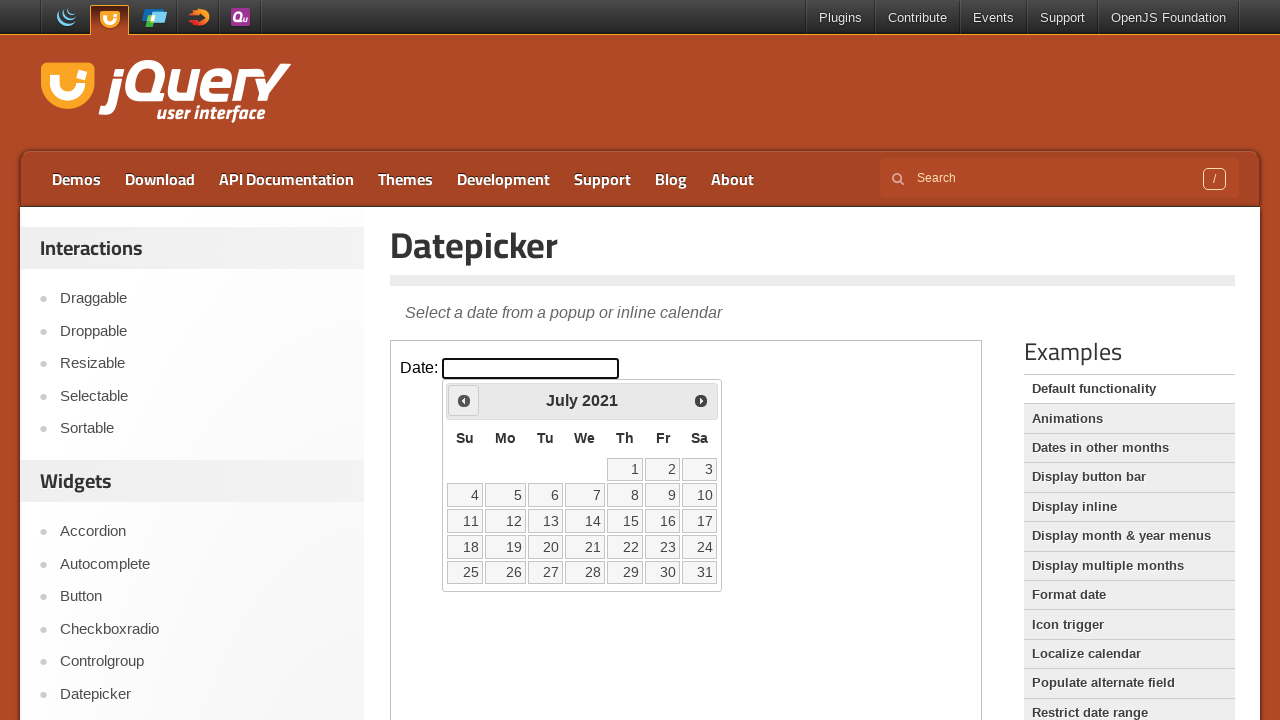

Retrieved current date picker state: July 2021
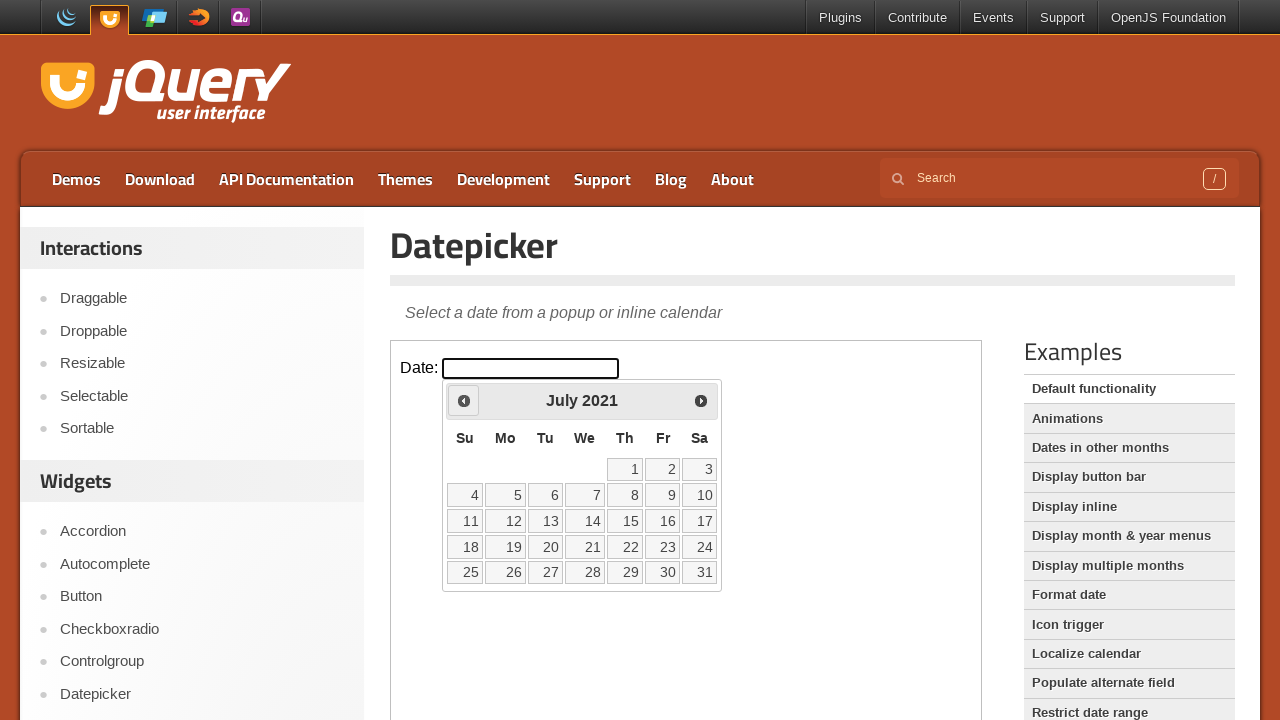

Clicked previous month button to navigate backwards at (464, 400) on iframe >> nth=0 >> internal:control=enter-frame >> xpath=//*[@id='ui-datepicker-
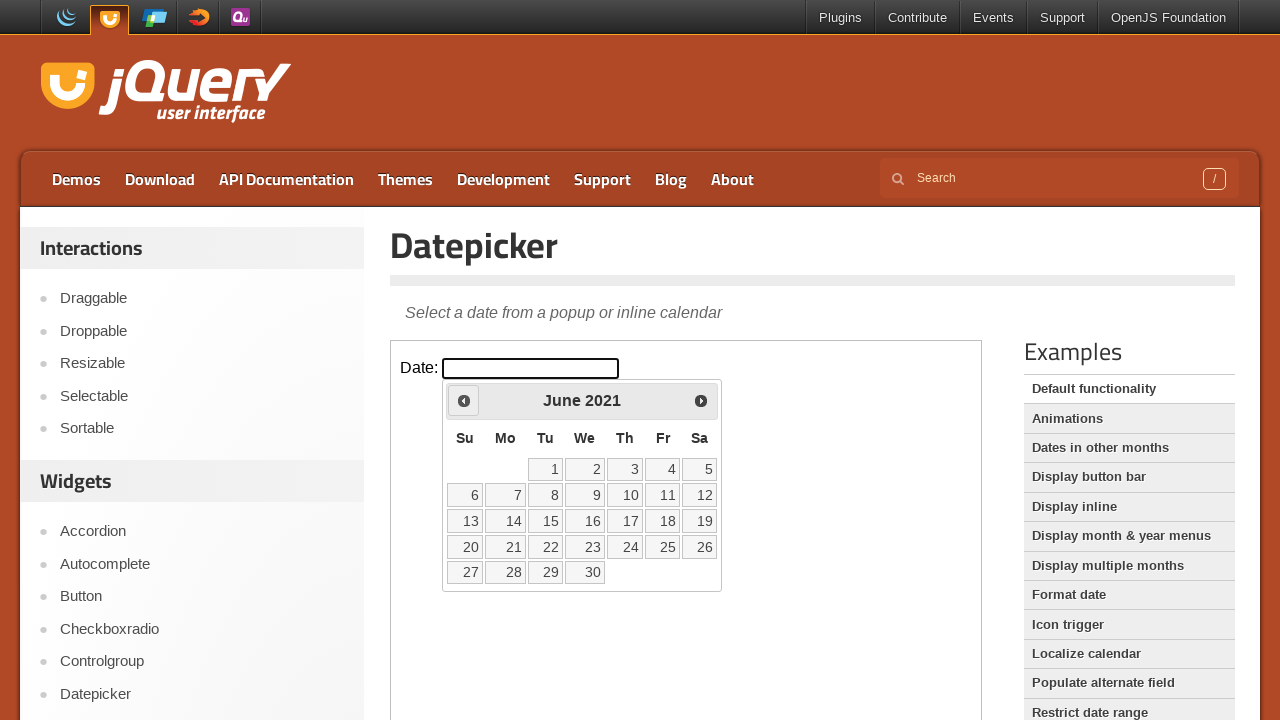

Retrieved current date picker state: June 2021
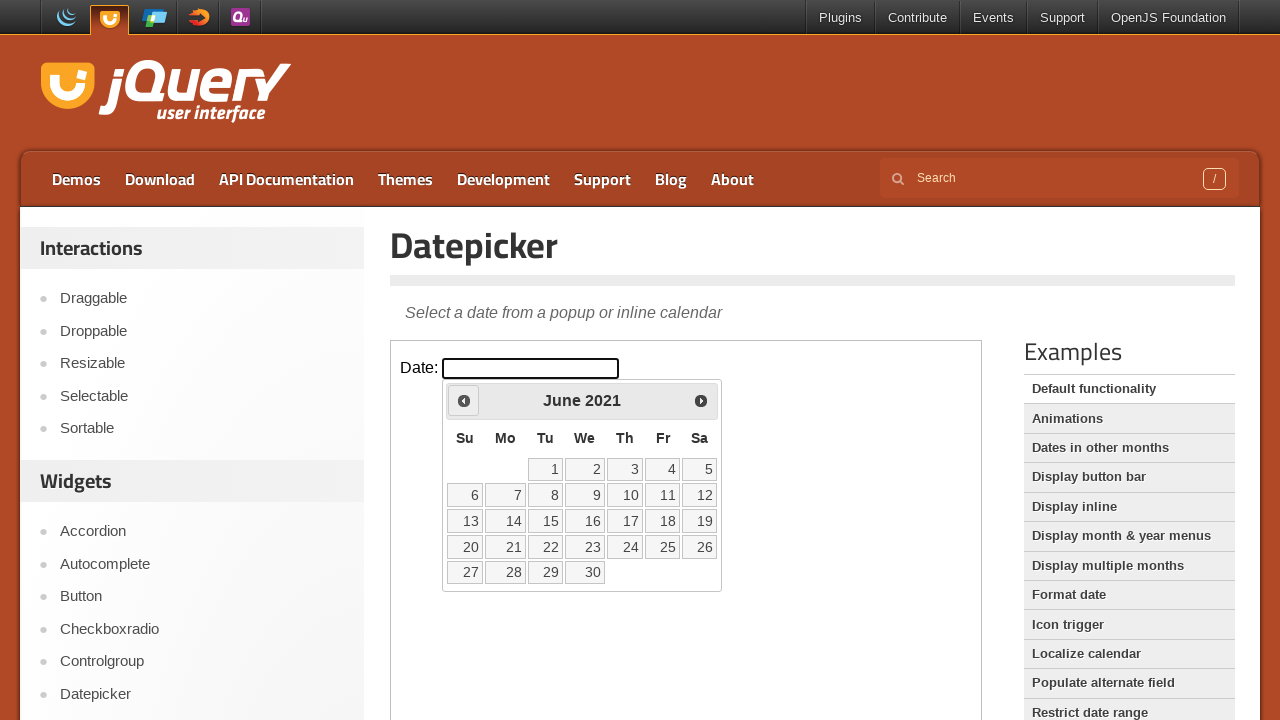

Clicked previous month button to navigate backwards at (464, 400) on iframe >> nth=0 >> internal:control=enter-frame >> xpath=//*[@id='ui-datepicker-
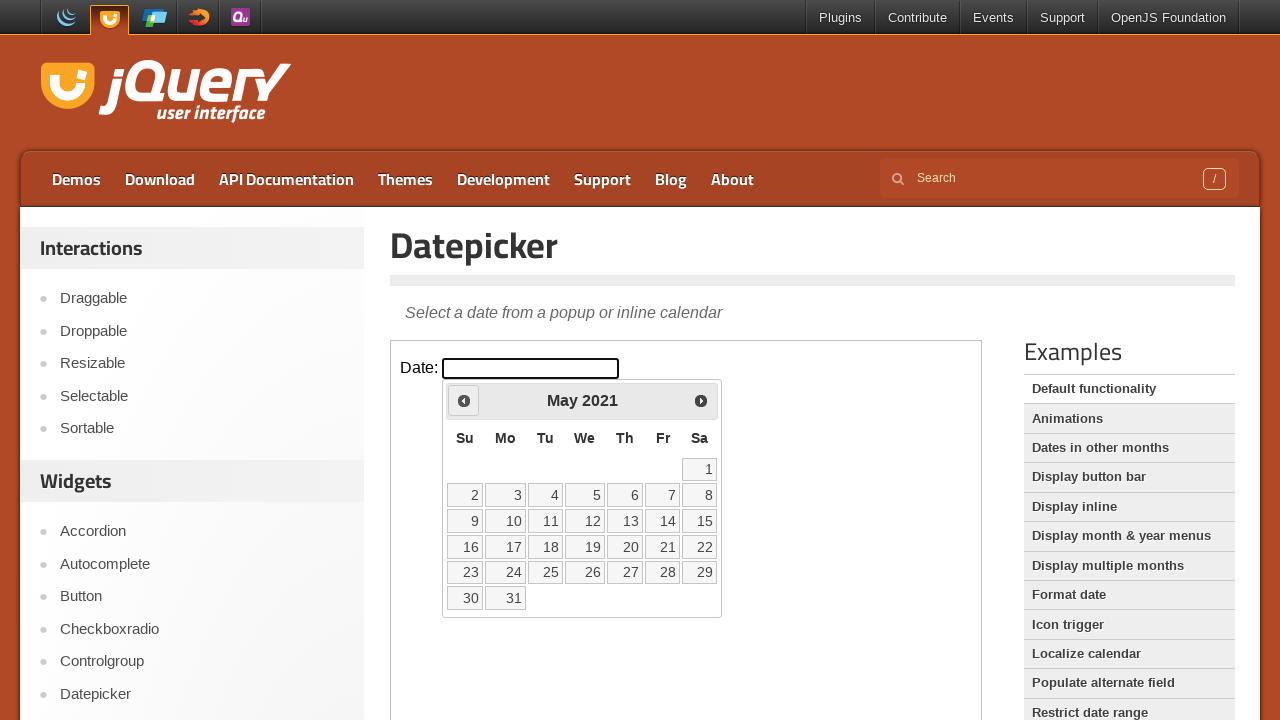

Retrieved current date picker state: May 2021
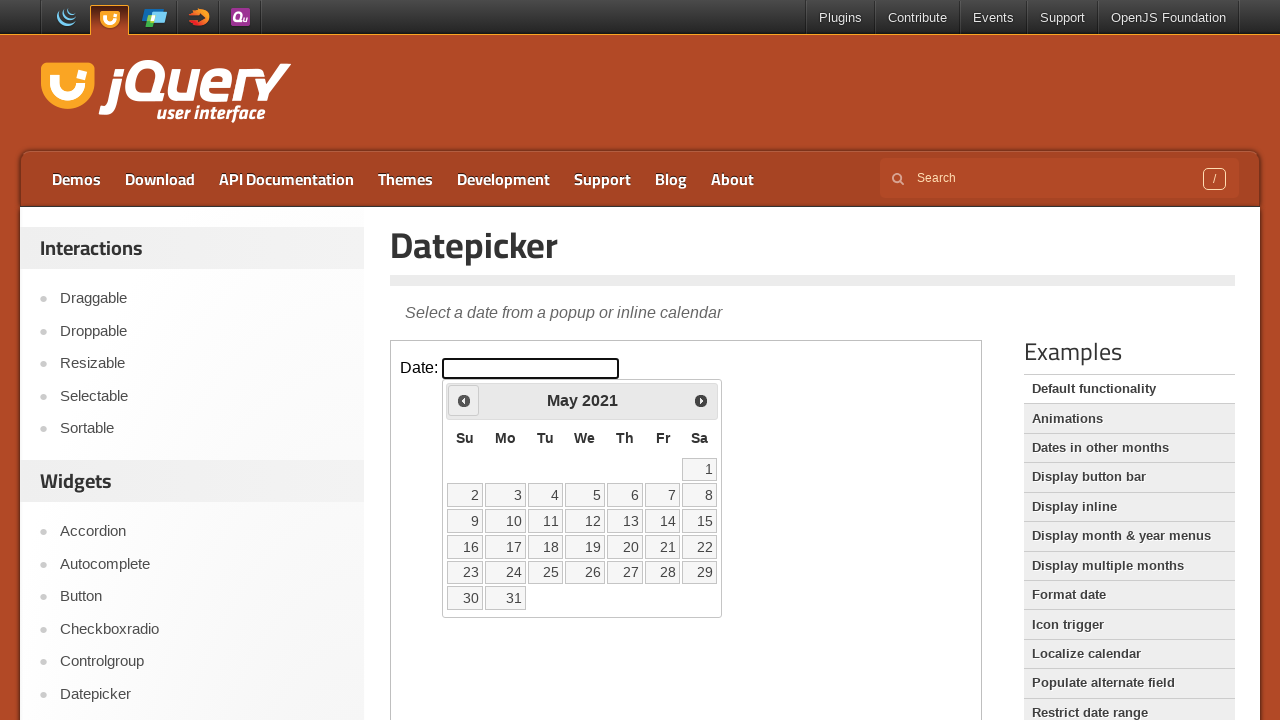

Clicked previous month button to navigate backwards at (464, 400) on iframe >> nth=0 >> internal:control=enter-frame >> xpath=//*[@id='ui-datepicker-
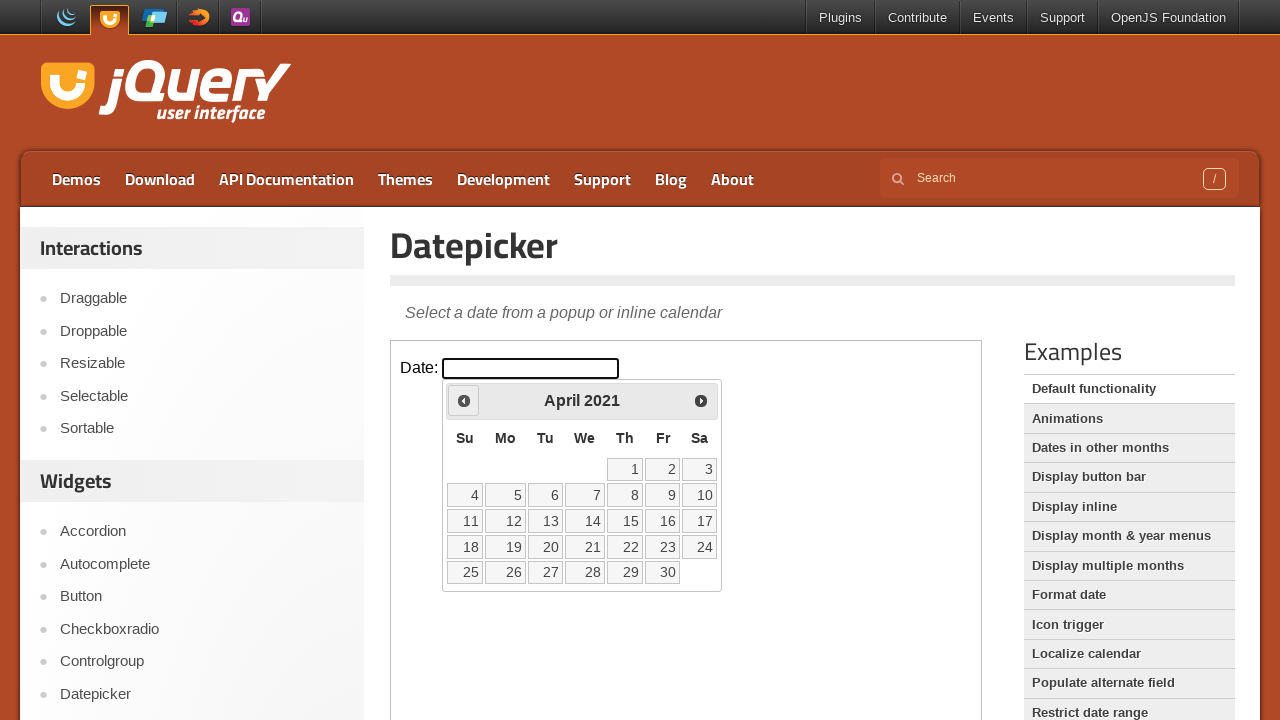

Retrieved current date picker state: April 2021
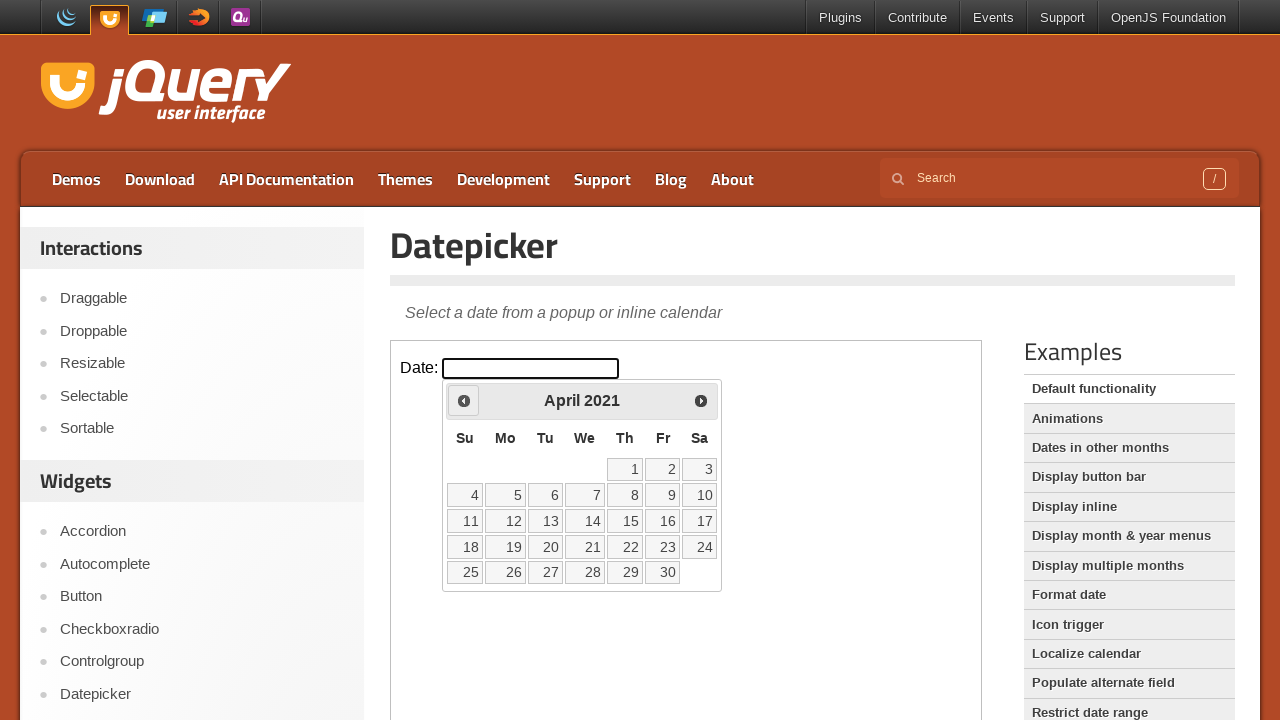

Clicked previous month button to navigate backwards at (464, 400) on iframe >> nth=0 >> internal:control=enter-frame >> xpath=//*[@id='ui-datepicker-
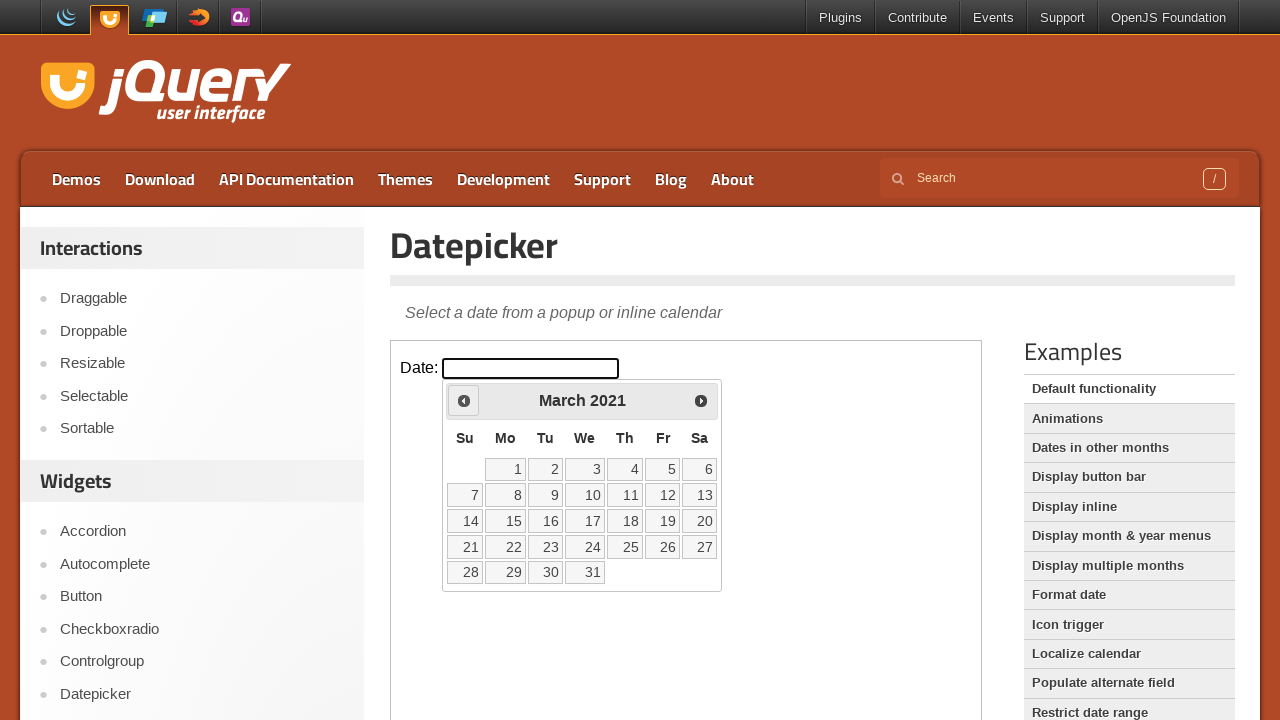

Retrieved current date picker state: March 2021
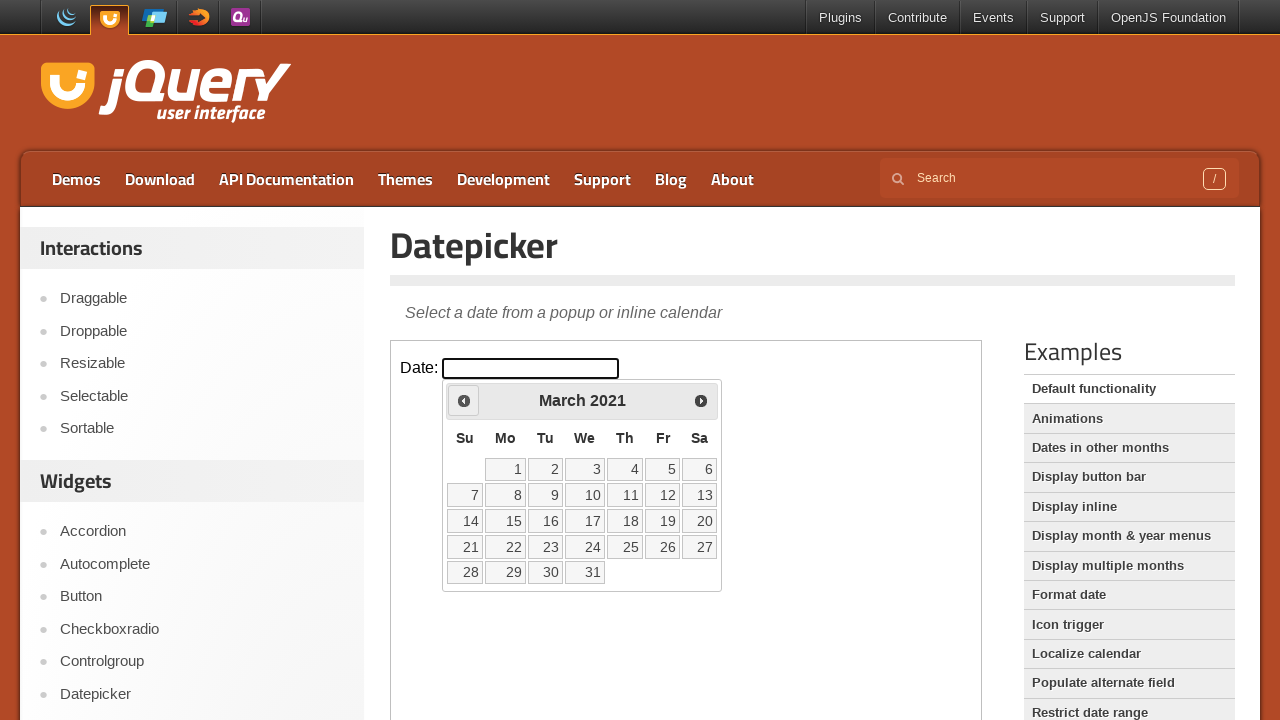

Clicked previous month button to navigate backwards at (464, 400) on iframe >> nth=0 >> internal:control=enter-frame >> xpath=//*[@id='ui-datepicker-
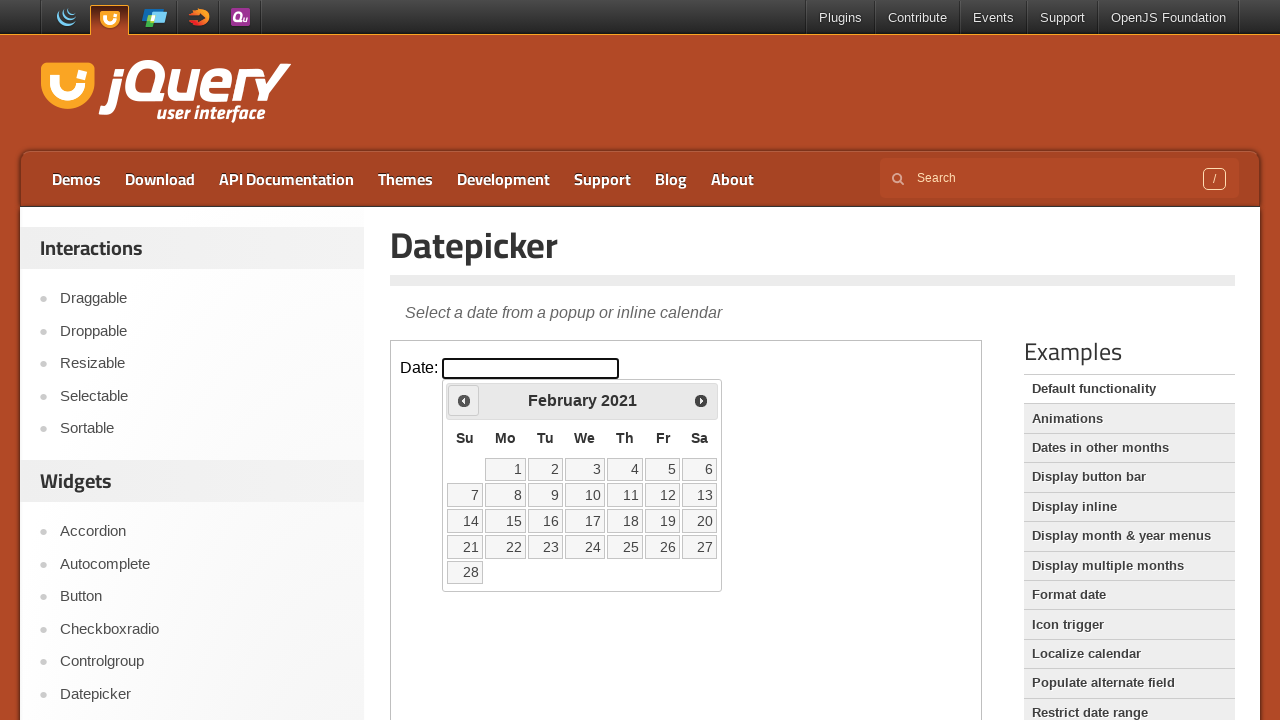

Retrieved current date picker state: February 2021
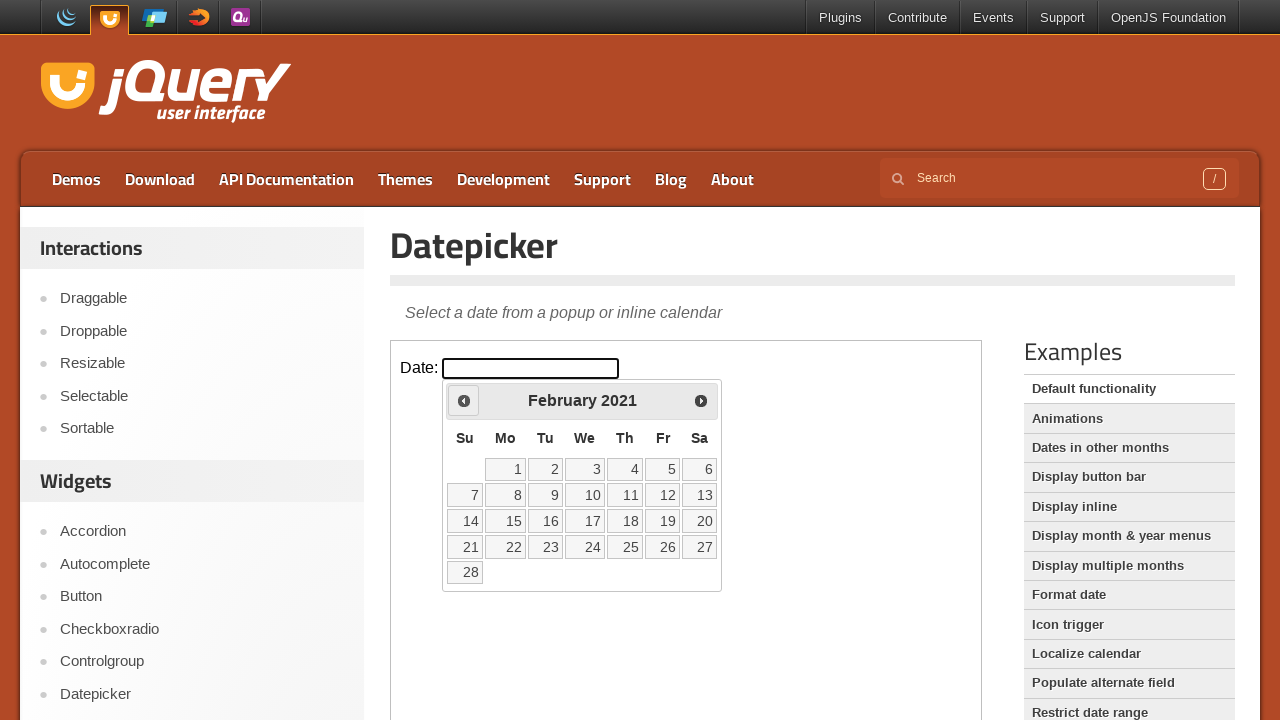

Clicked previous month button to navigate backwards at (464, 400) on iframe >> nth=0 >> internal:control=enter-frame >> xpath=//*[@id='ui-datepicker-
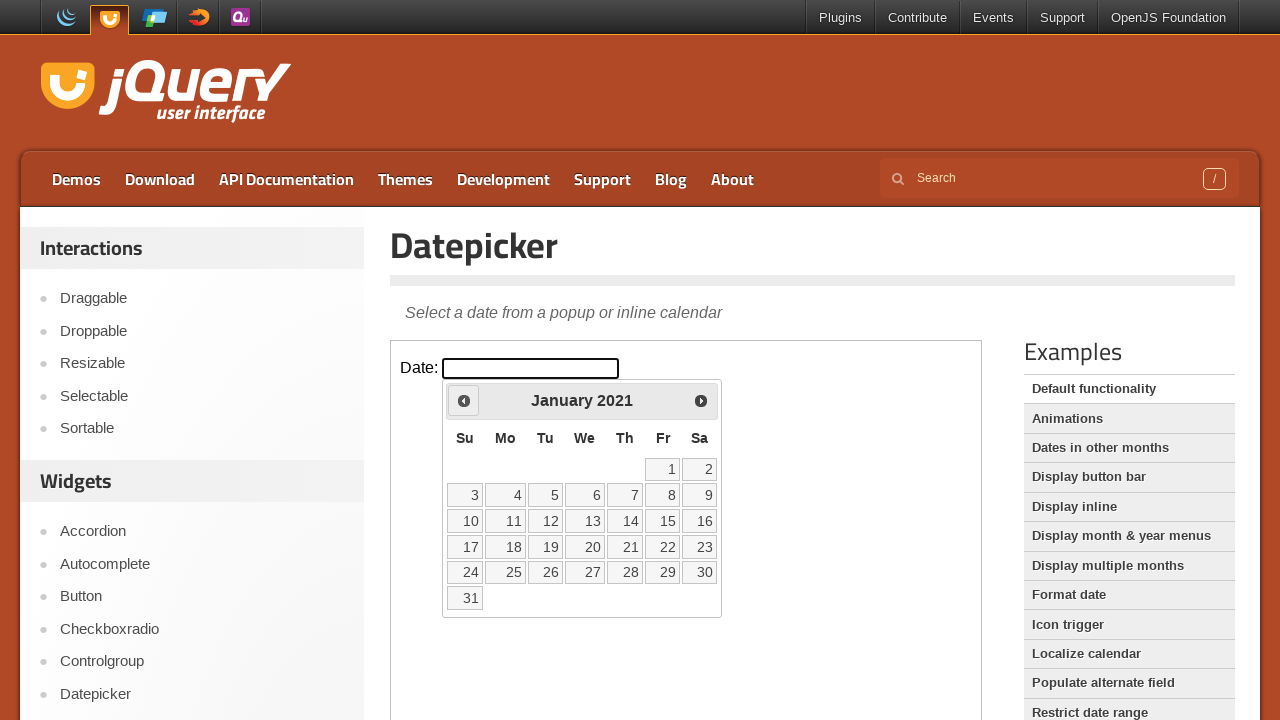

Retrieved current date picker state: January 2021
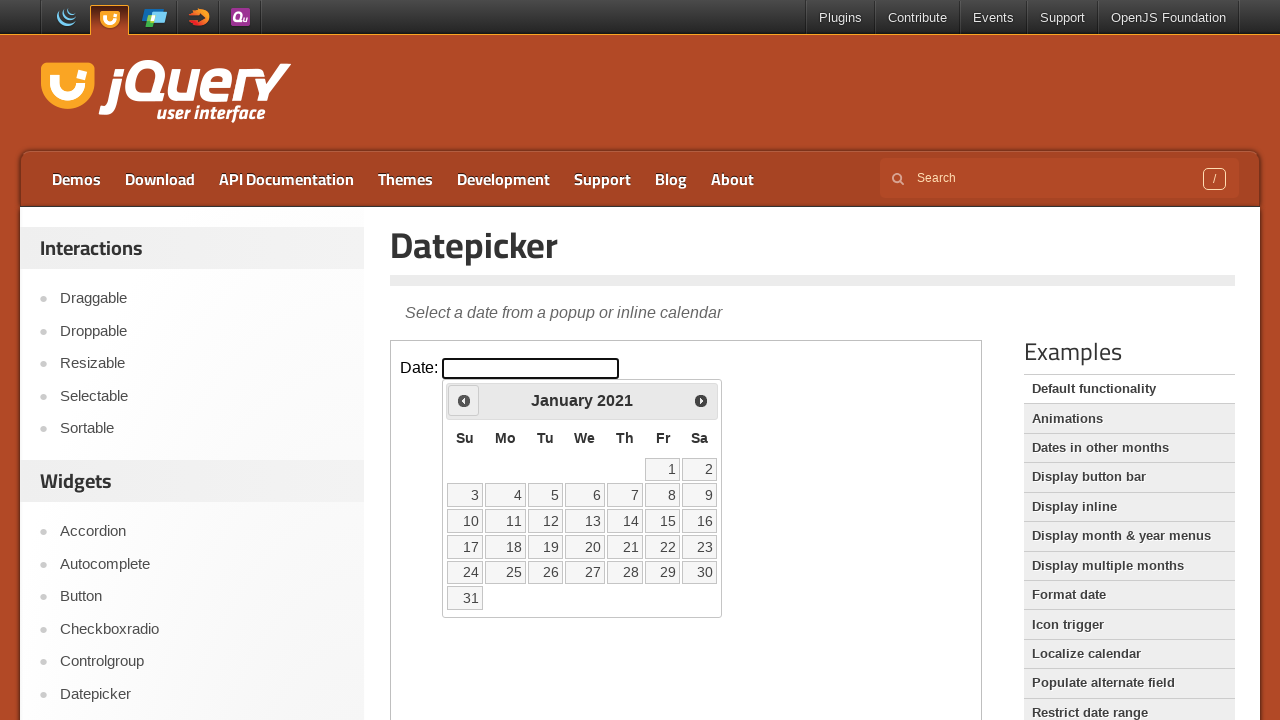

Clicked previous month button to navigate backwards at (464, 400) on iframe >> nth=0 >> internal:control=enter-frame >> xpath=//*[@id='ui-datepicker-
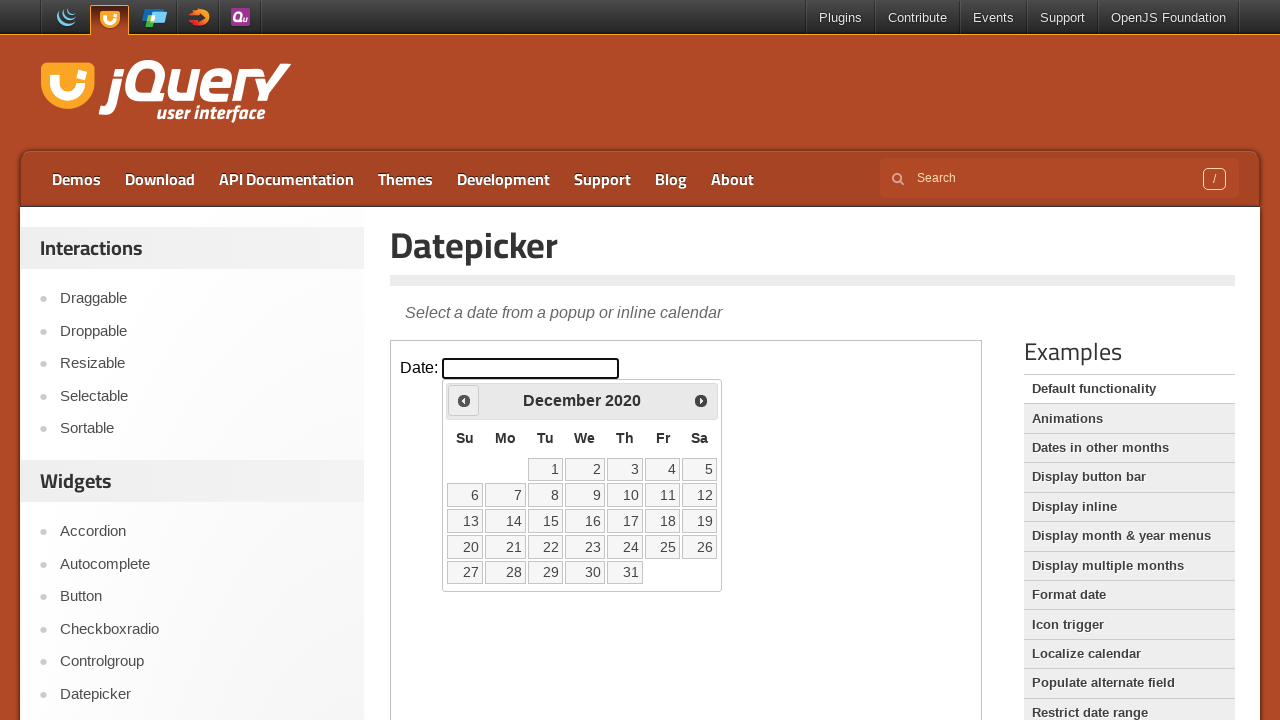

Retrieved current date picker state: December 2020
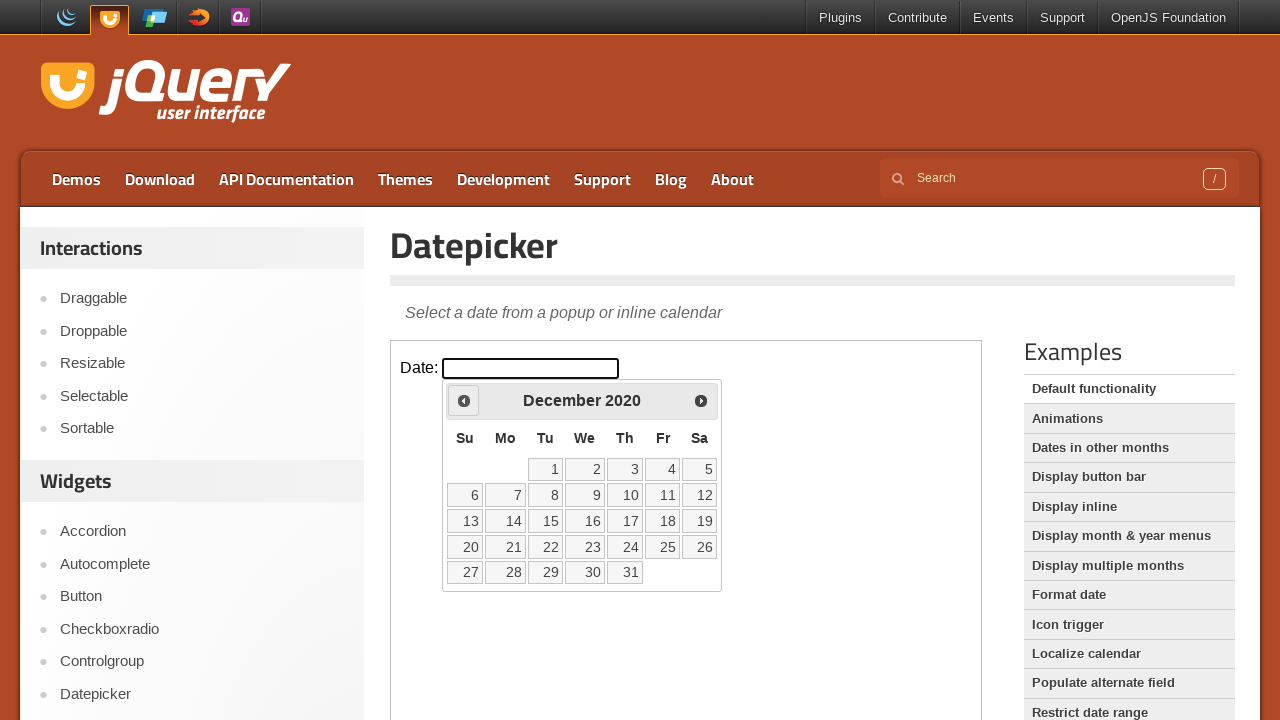

Clicked previous month button to navigate backwards at (464, 400) on iframe >> nth=0 >> internal:control=enter-frame >> xpath=//*[@id='ui-datepicker-
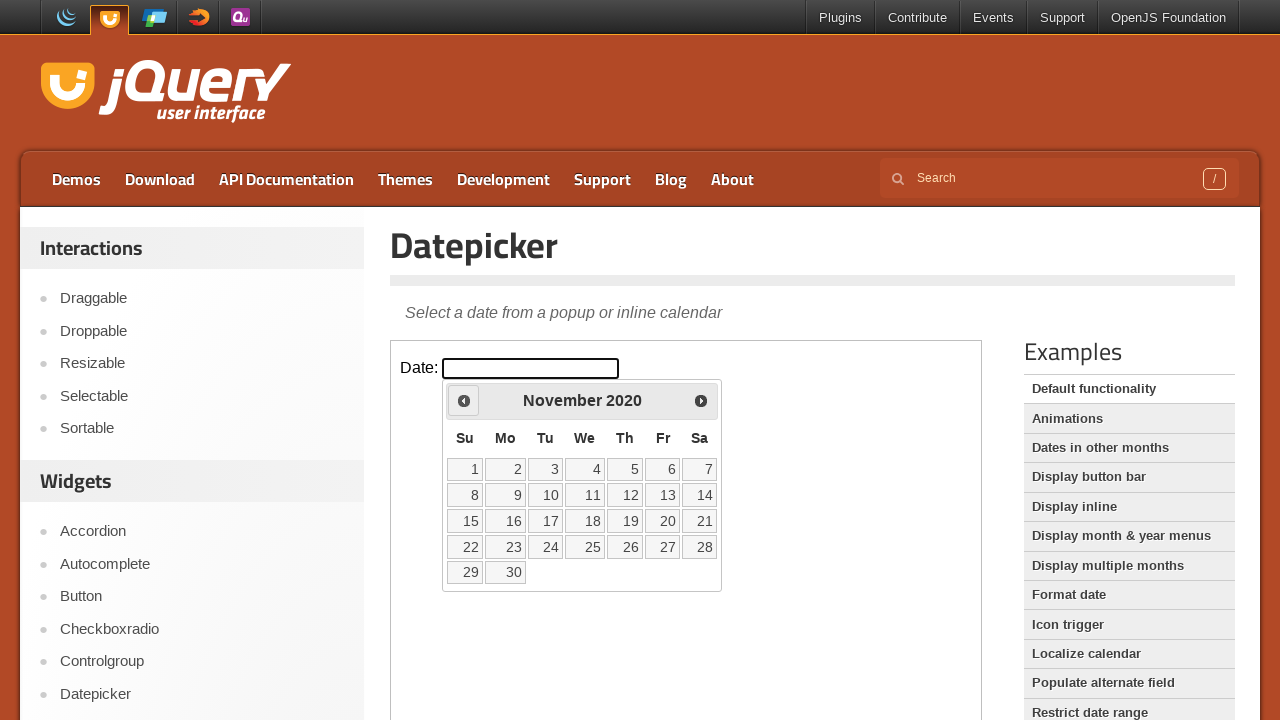

Retrieved current date picker state: November 2020
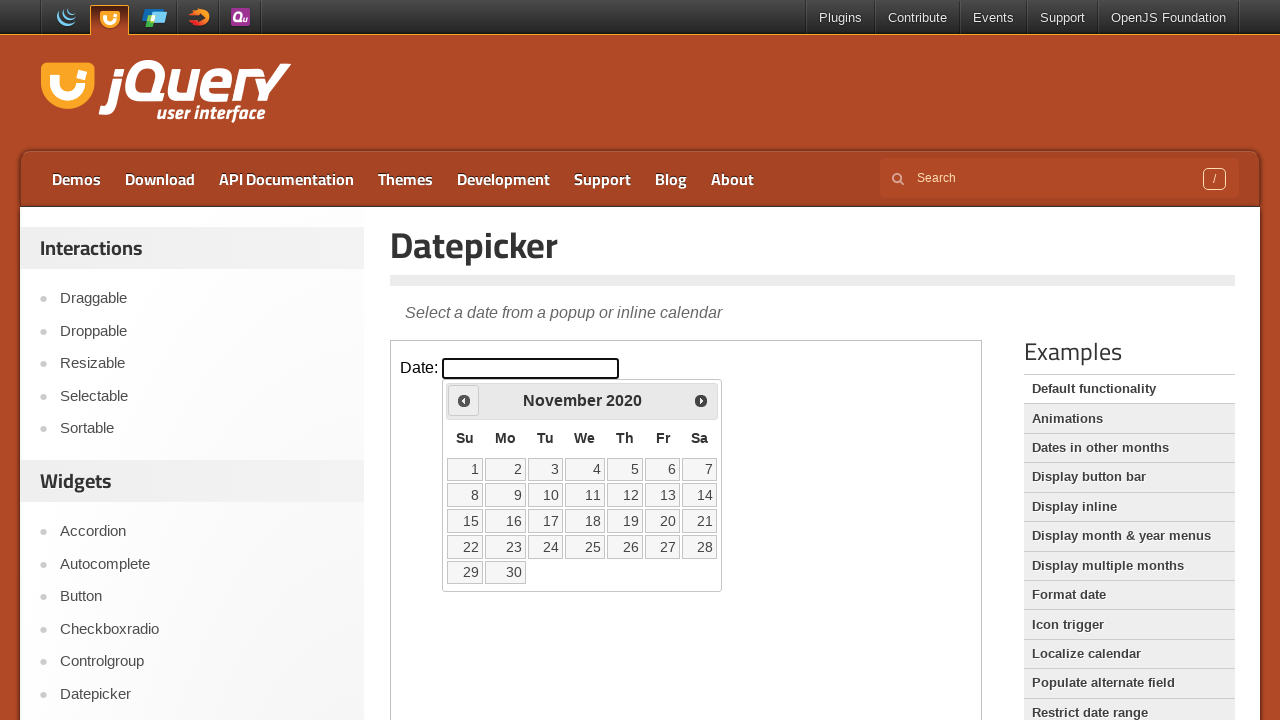

Clicked previous month button to navigate backwards at (464, 400) on iframe >> nth=0 >> internal:control=enter-frame >> xpath=//*[@id='ui-datepicker-
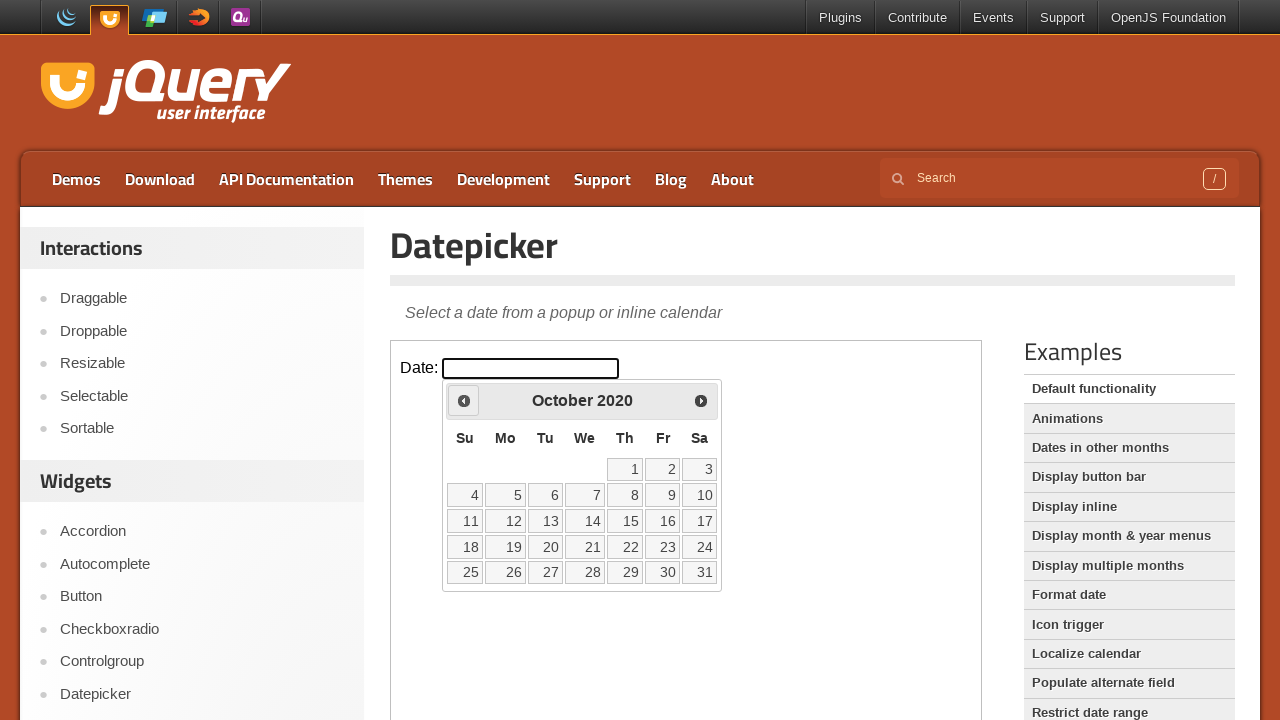

Retrieved current date picker state: October 2020
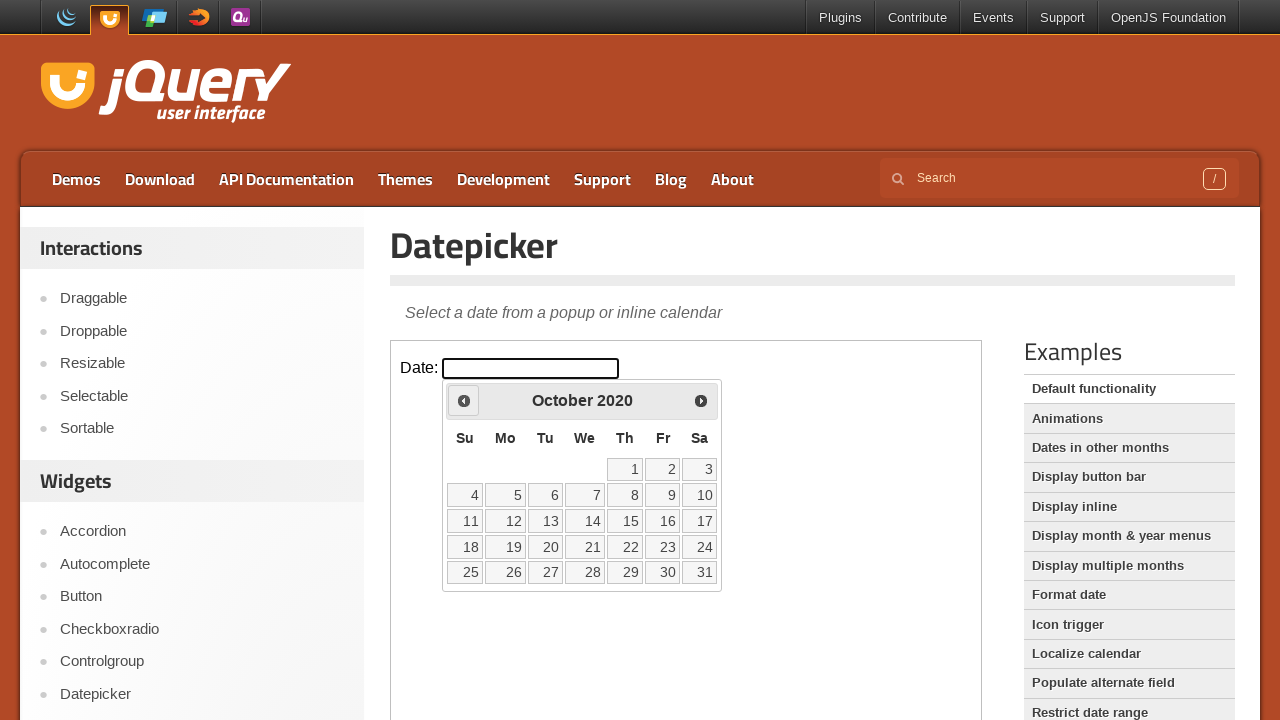

Clicked previous month button to navigate backwards at (464, 400) on iframe >> nth=0 >> internal:control=enter-frame >> xpath=//*[@id='ui-datepicker-
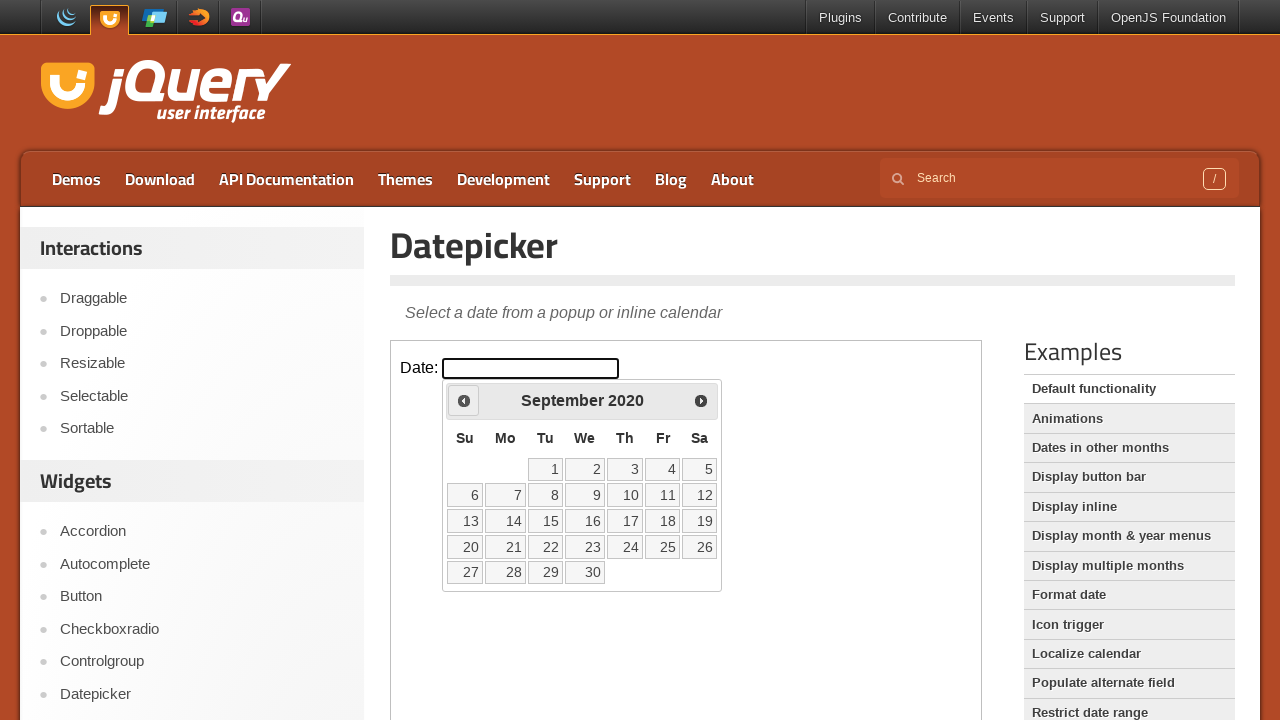

Retrieved current date picker state: September 2020
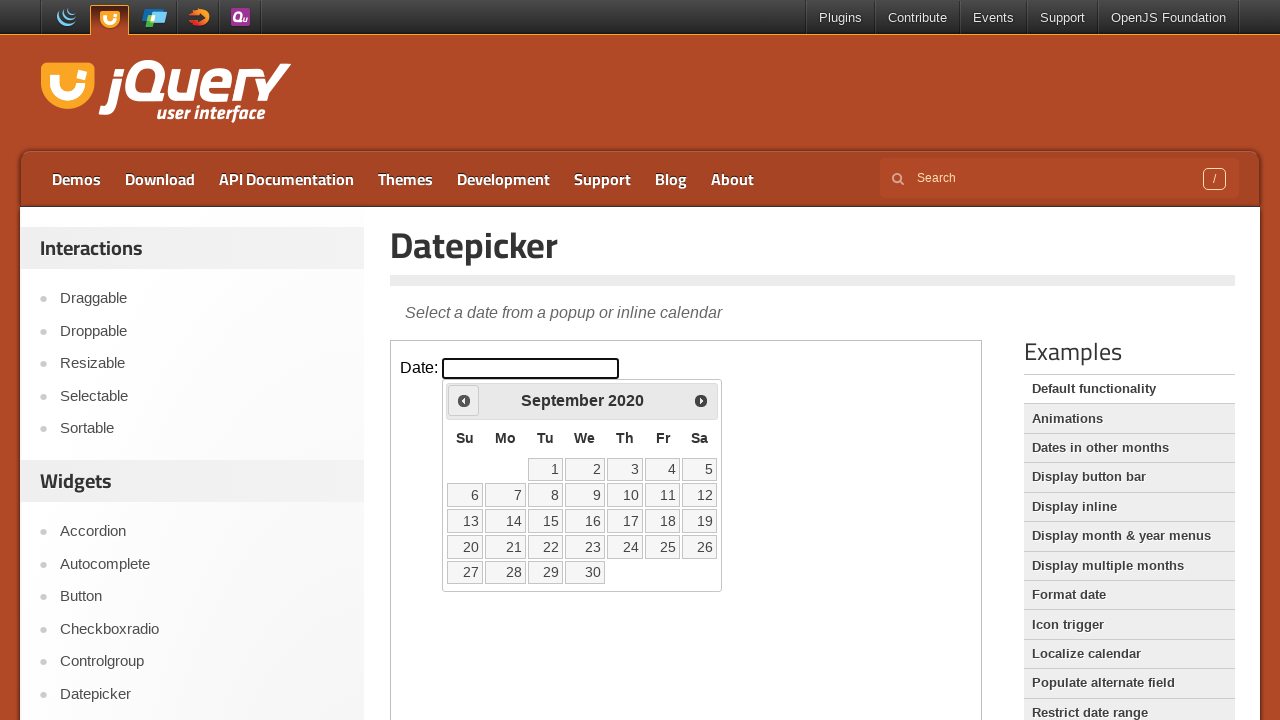

Clicked previous month button to navigate backwards at (464, 400) on iframe >> nth=0 >> internal:control=enter-frame >> xpath=//*[@id='ui-datepicker-
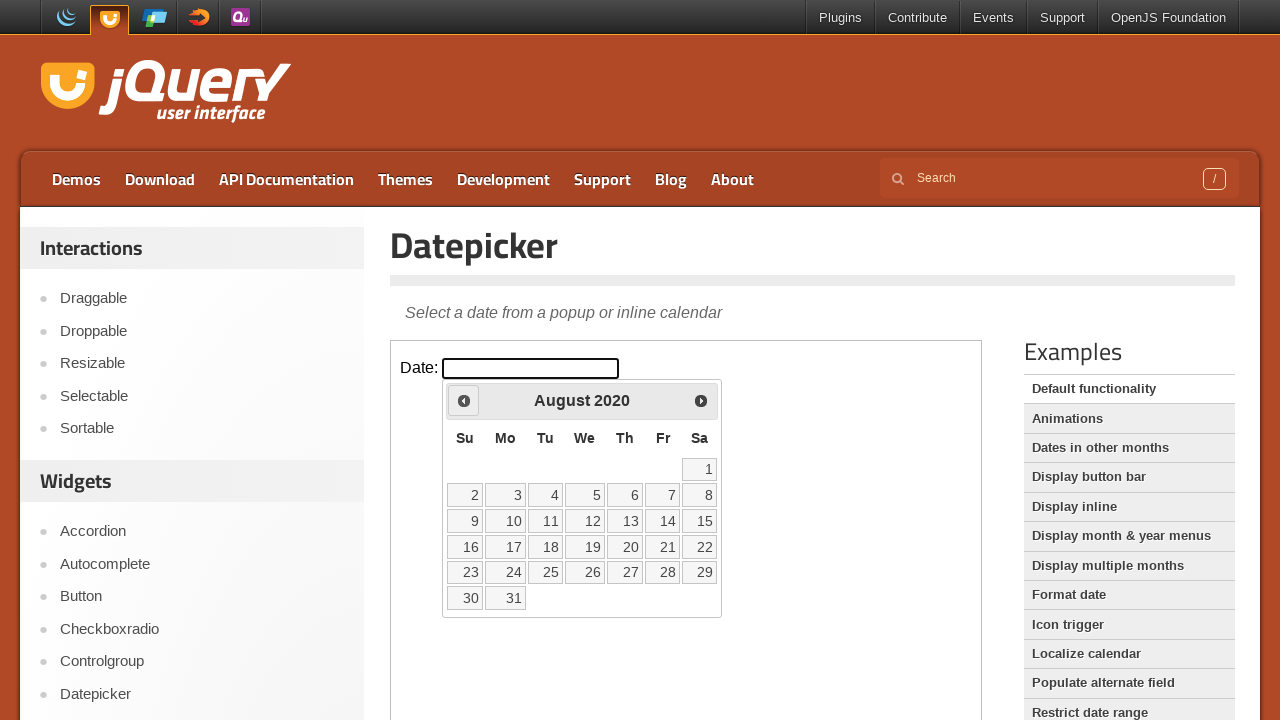

Retrieved current date picker state: August 2020
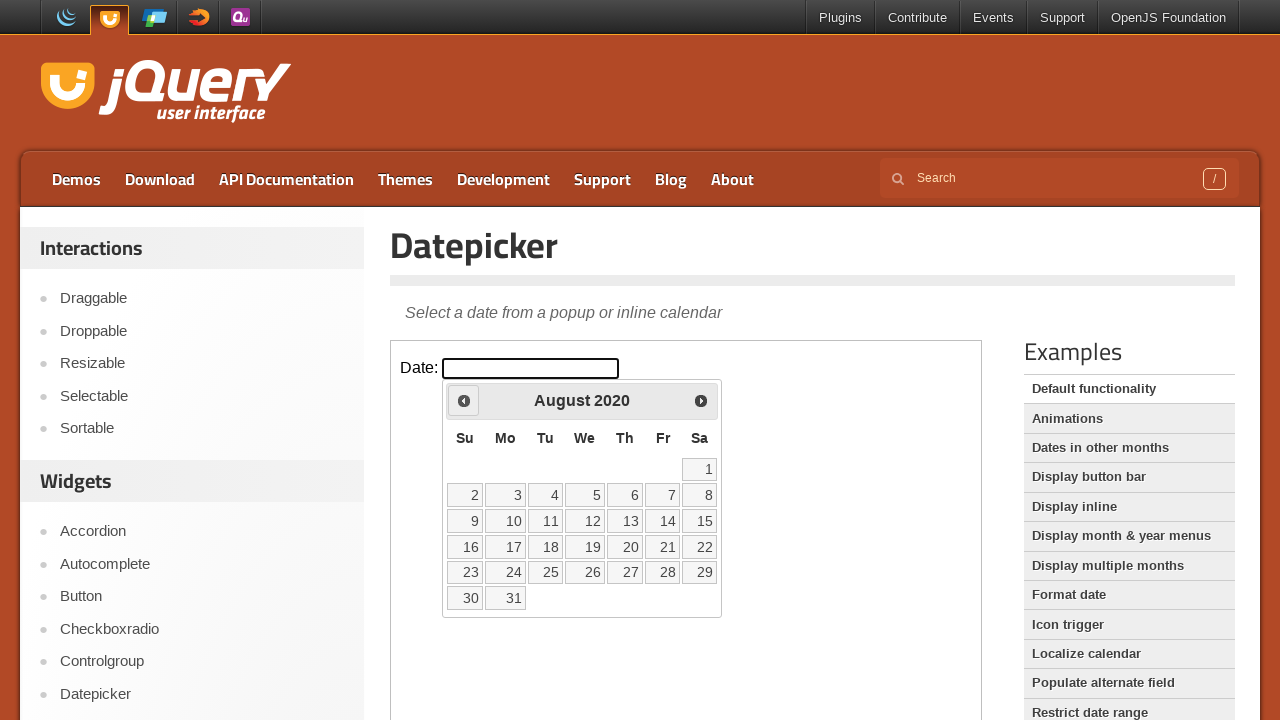

Clicked previous month button to navigate backwards at (464, 400) on iframe >> nth=0 >> internal:control=enter-frame >> xpath=//*[@id='ui-datepicker-
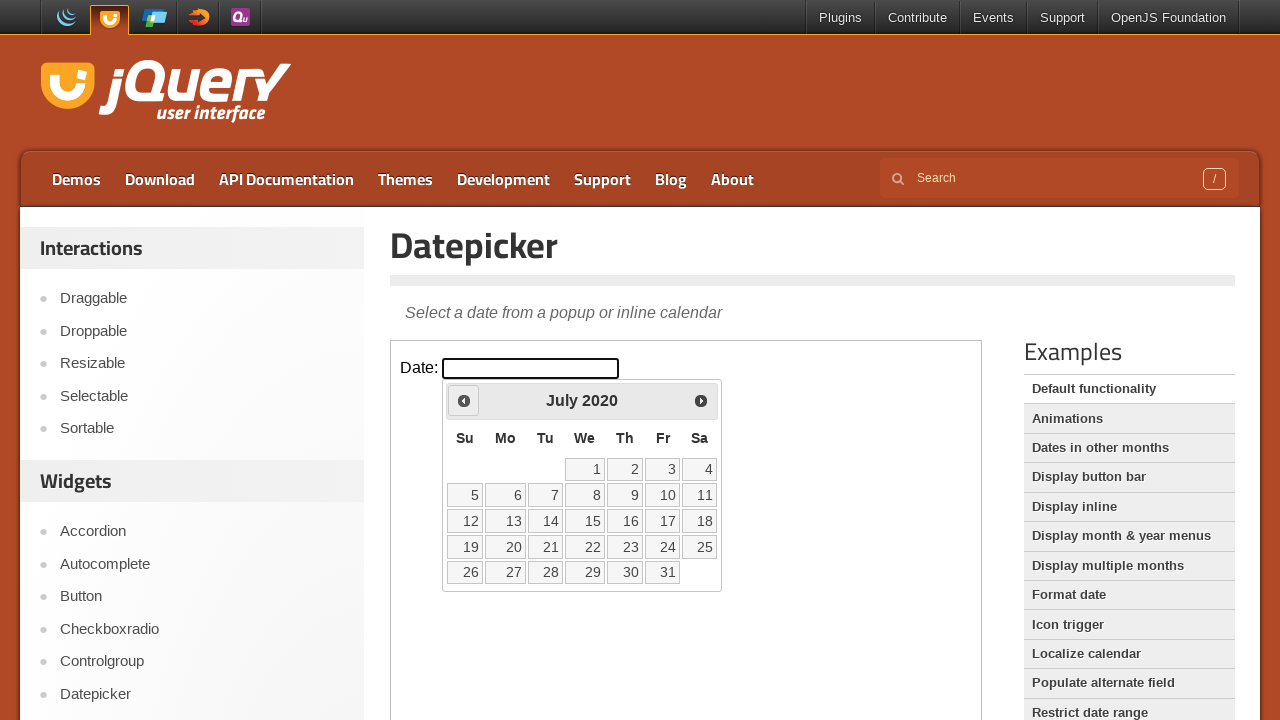

Retrieved current date picker state: July 2020
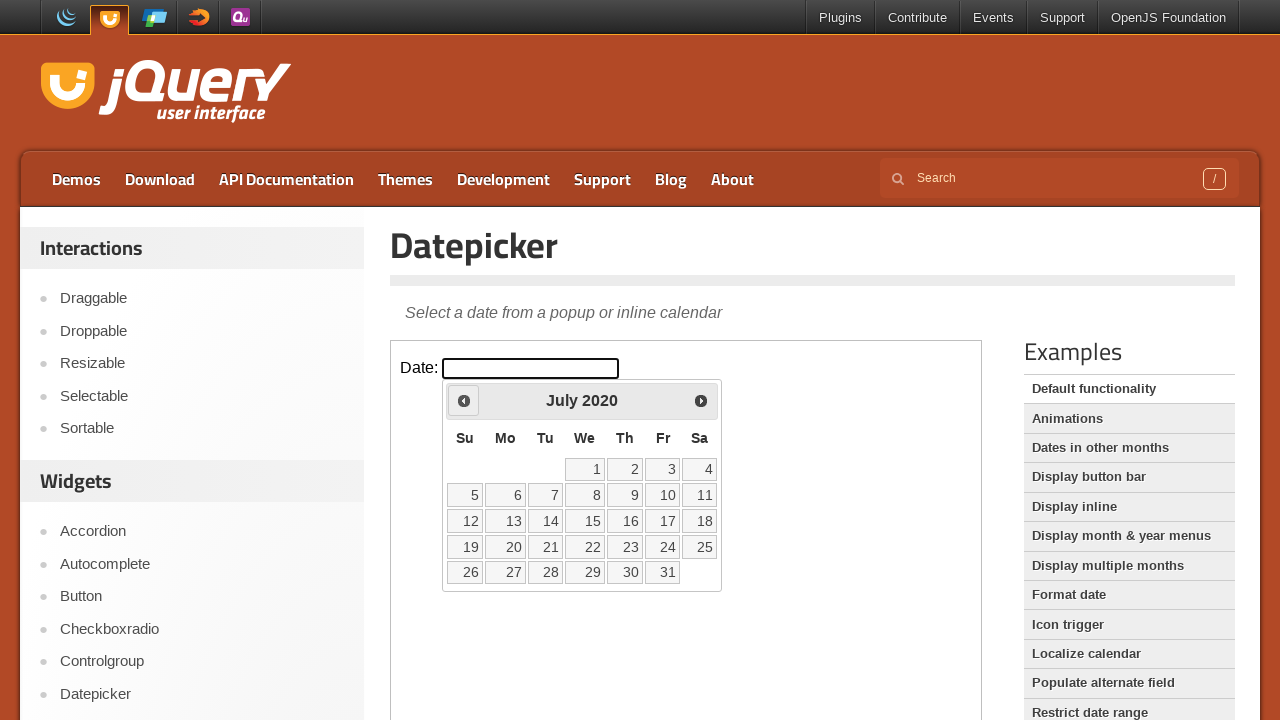

Clicked previous month button to navigate backwards at (464, 400) on iframe >> nth=0 >> internal:control=enter-frame >> xpath=//*[@id='ui-datepicker-
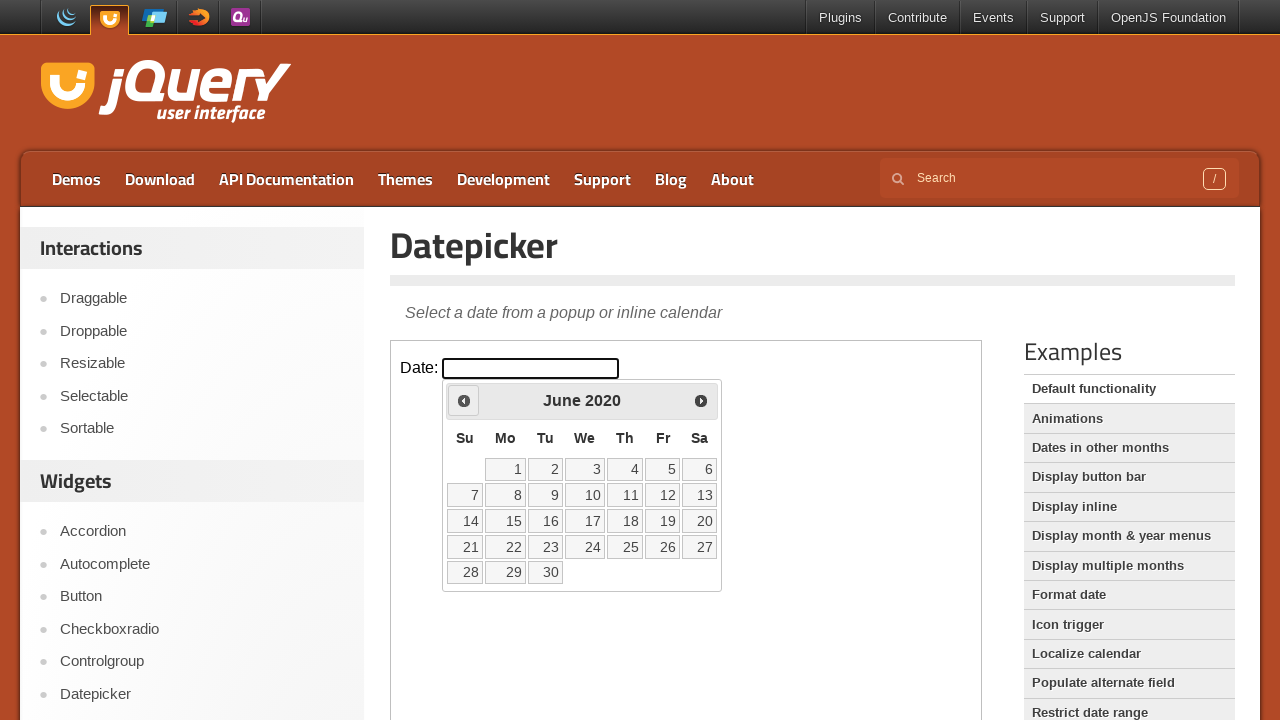

Retrieved current date picker state: June 2020
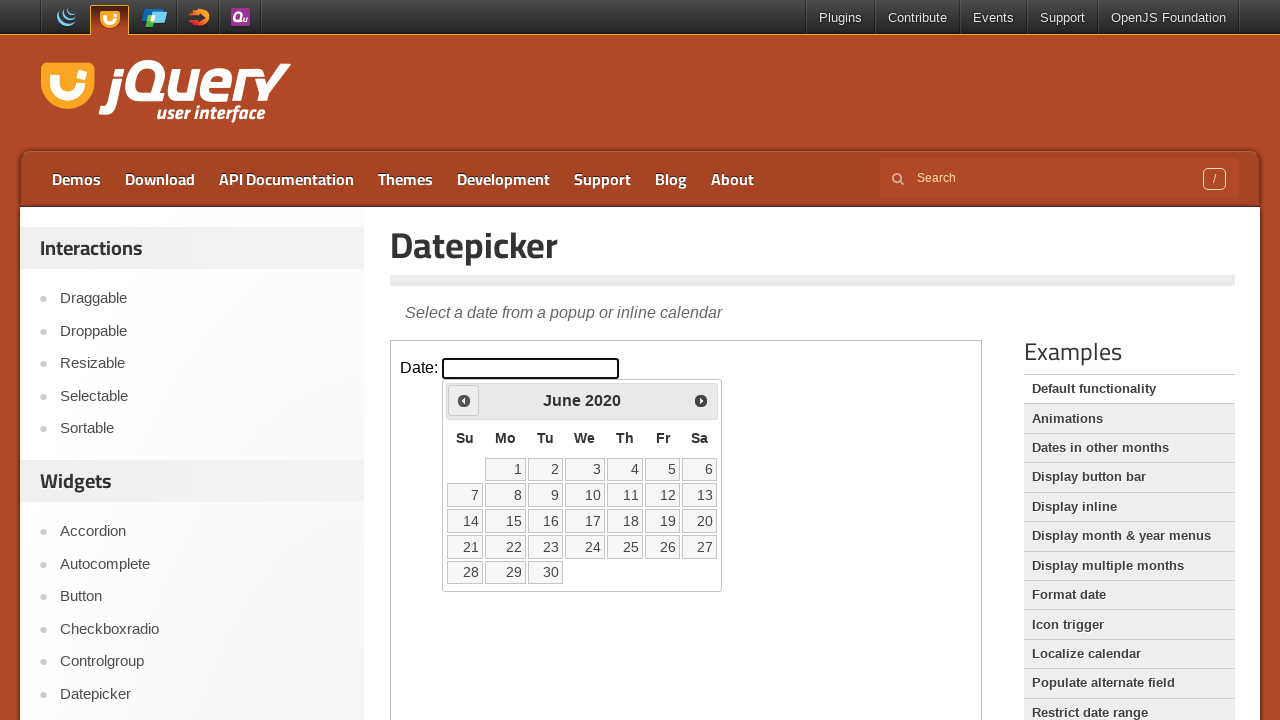

Clicked previous month button to navigate backwards at (464, 400) on iframe >> nth=0 >> internal:control=enter-frame >> xpath=//*[@id='ui-datepicker-
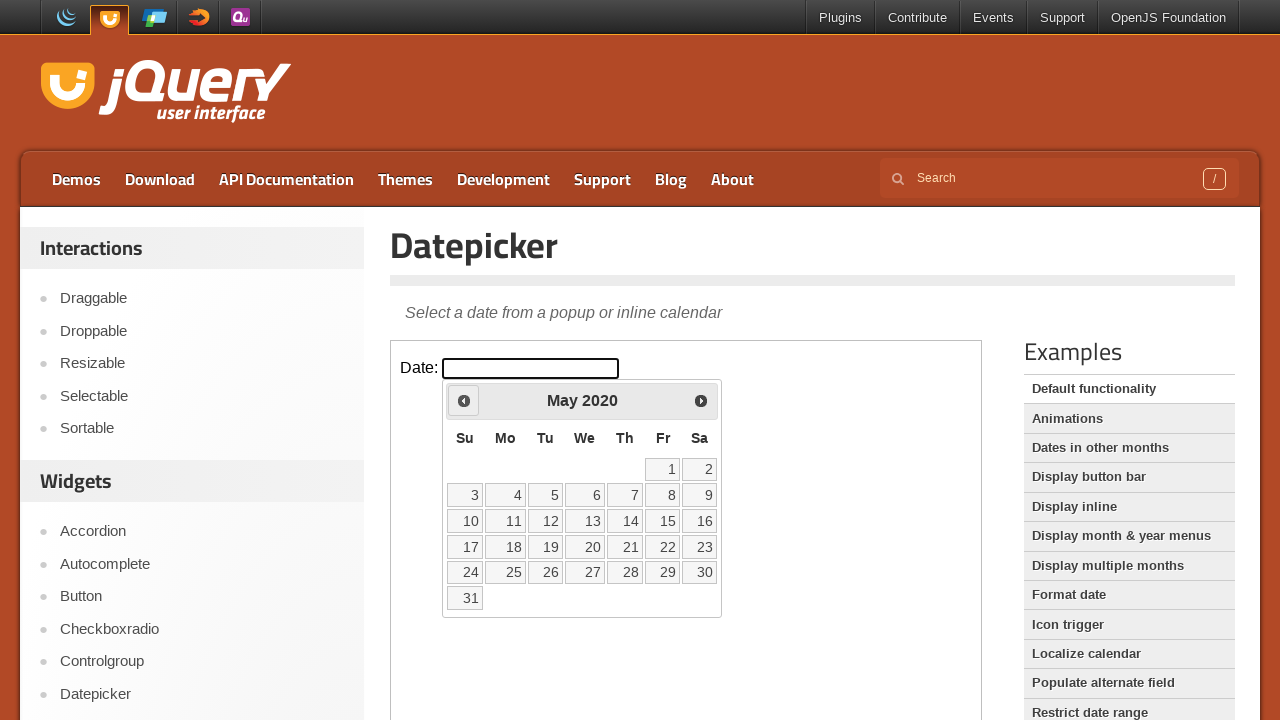

Retrieved current date picker state: May 2020
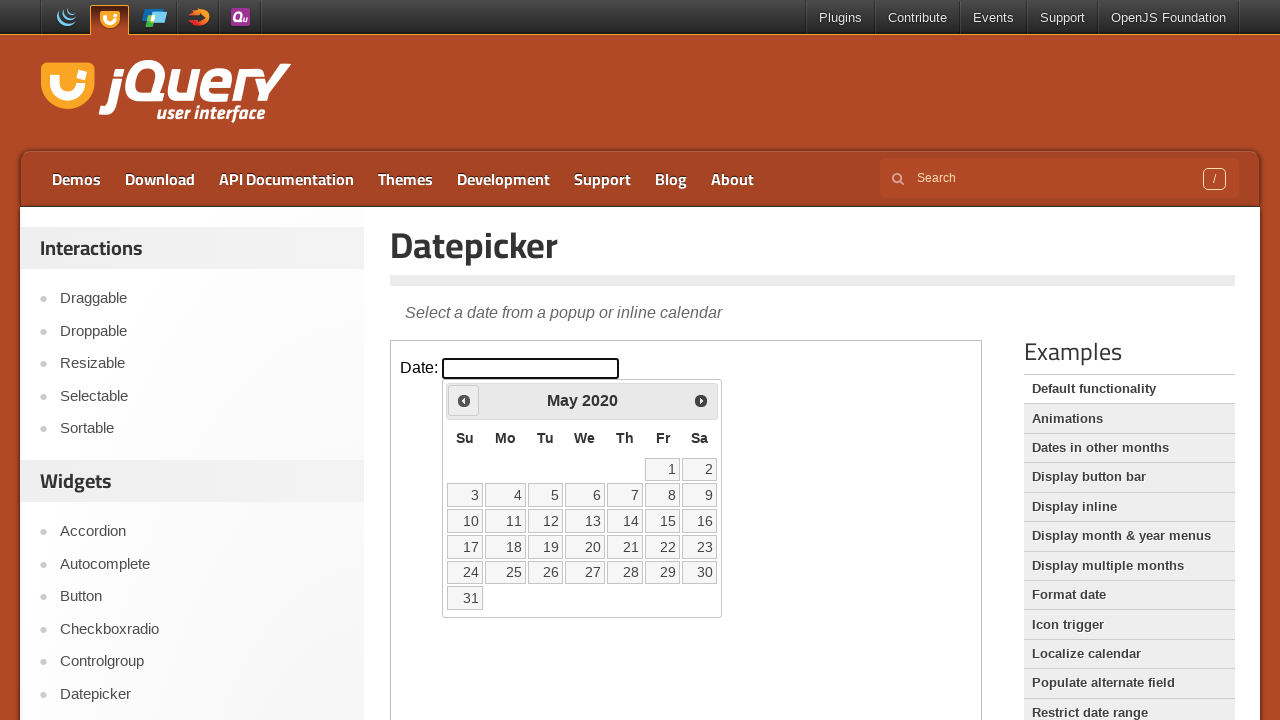

Clicked previous month button to navigate backwards at (464, 400) on iframe >> nth=0 >> internal:control=enter-frame >> xpath=//*[@id='ui-datepicker-
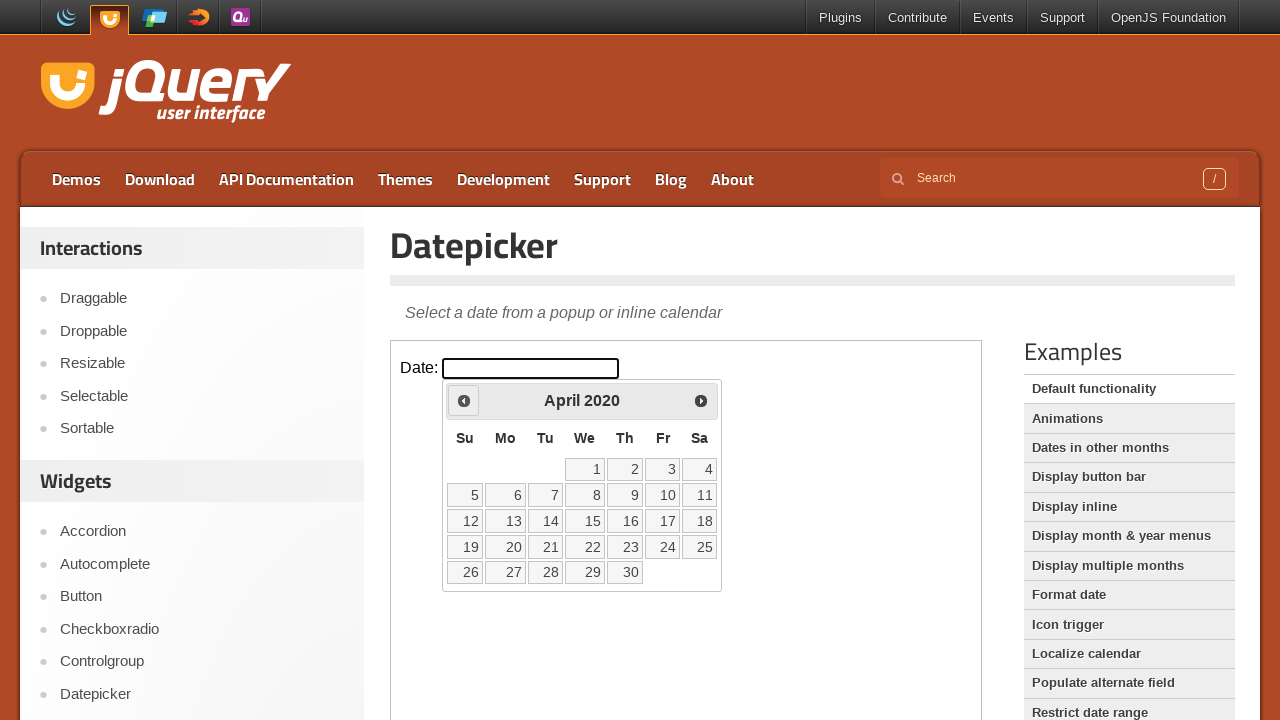

Retrieved current date picker state: April 2020
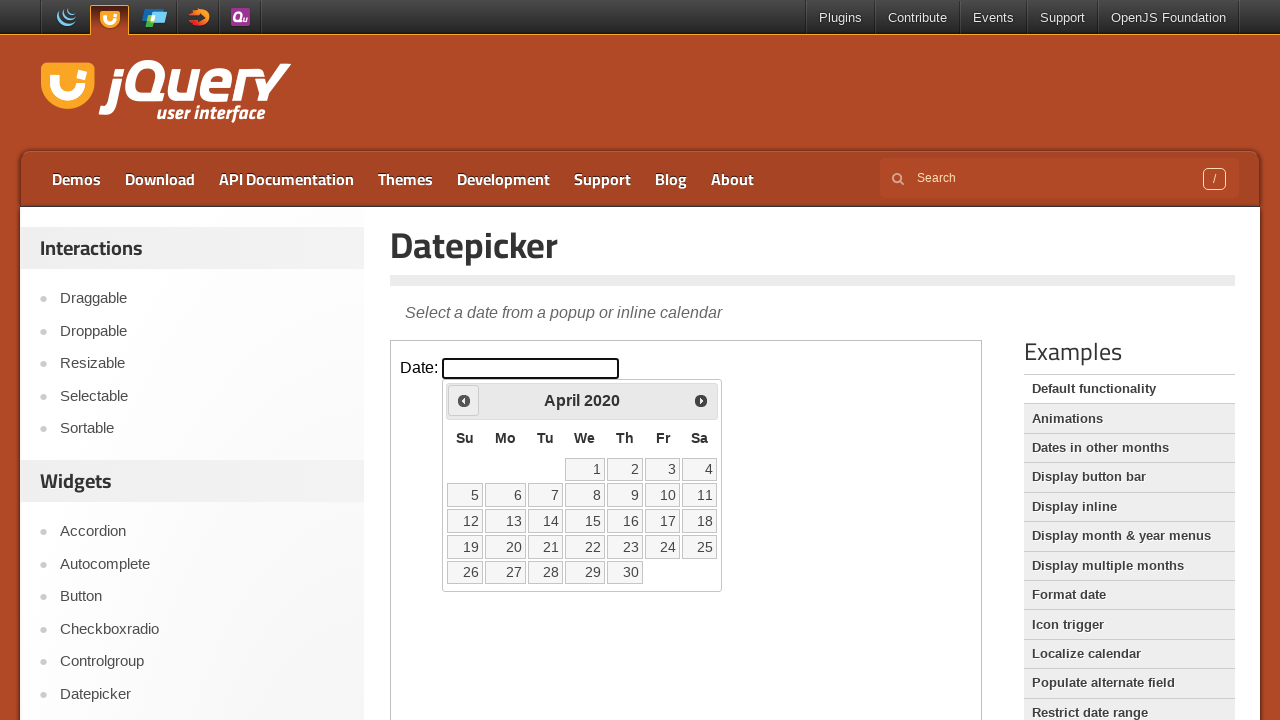

Clicked previous month button to navigate backwards at (464, 400) on iframe >> nth=0 >> internal:control=enter-frame >> xpath=//*[@id='ui-datepicker-
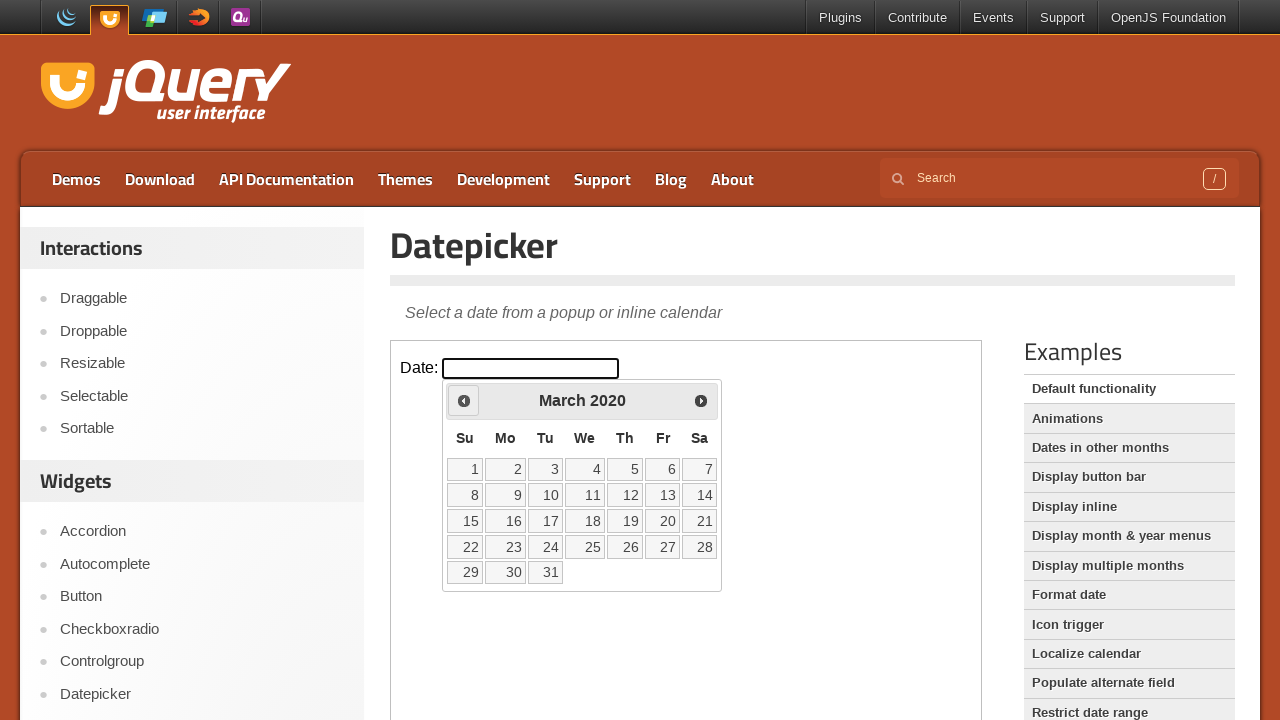

Retrieved current date picker state: March 2020
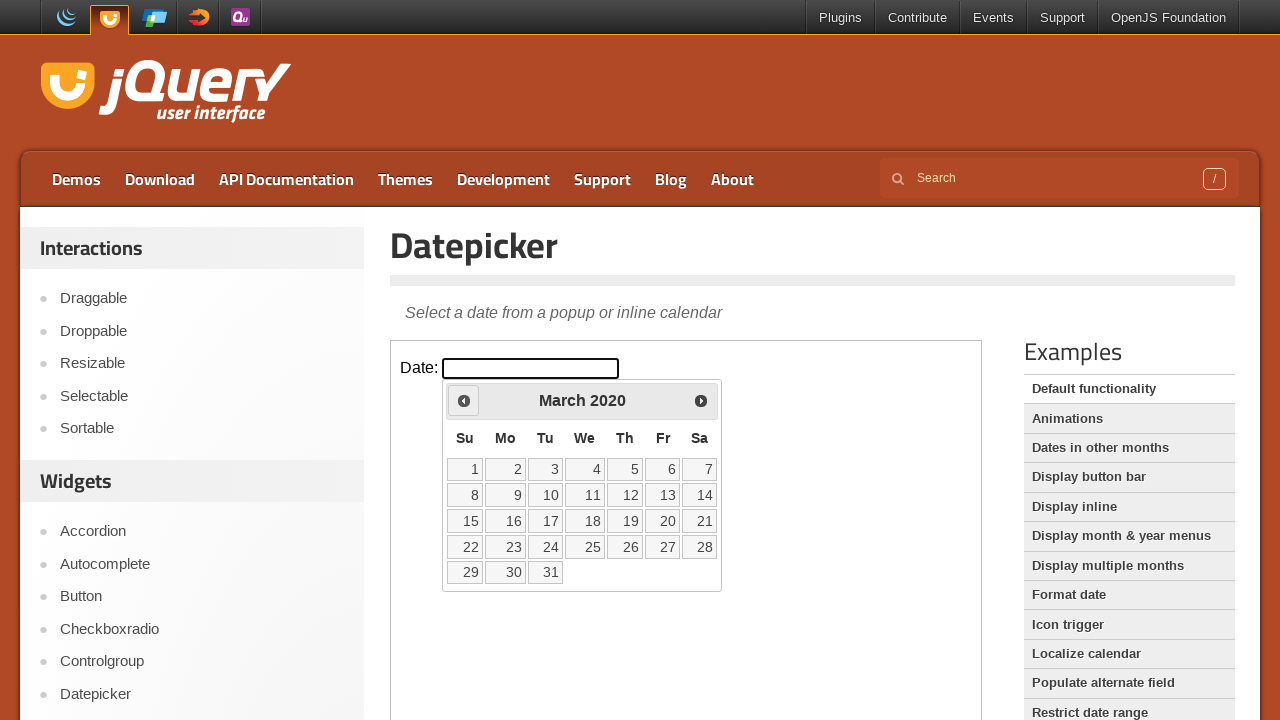

Clicked previous month button to navigate backwards at (464, 400) on iframe >> nth=0 >> internal:control=enter-frame >> xpath=//*[@id='ui-datepicker-
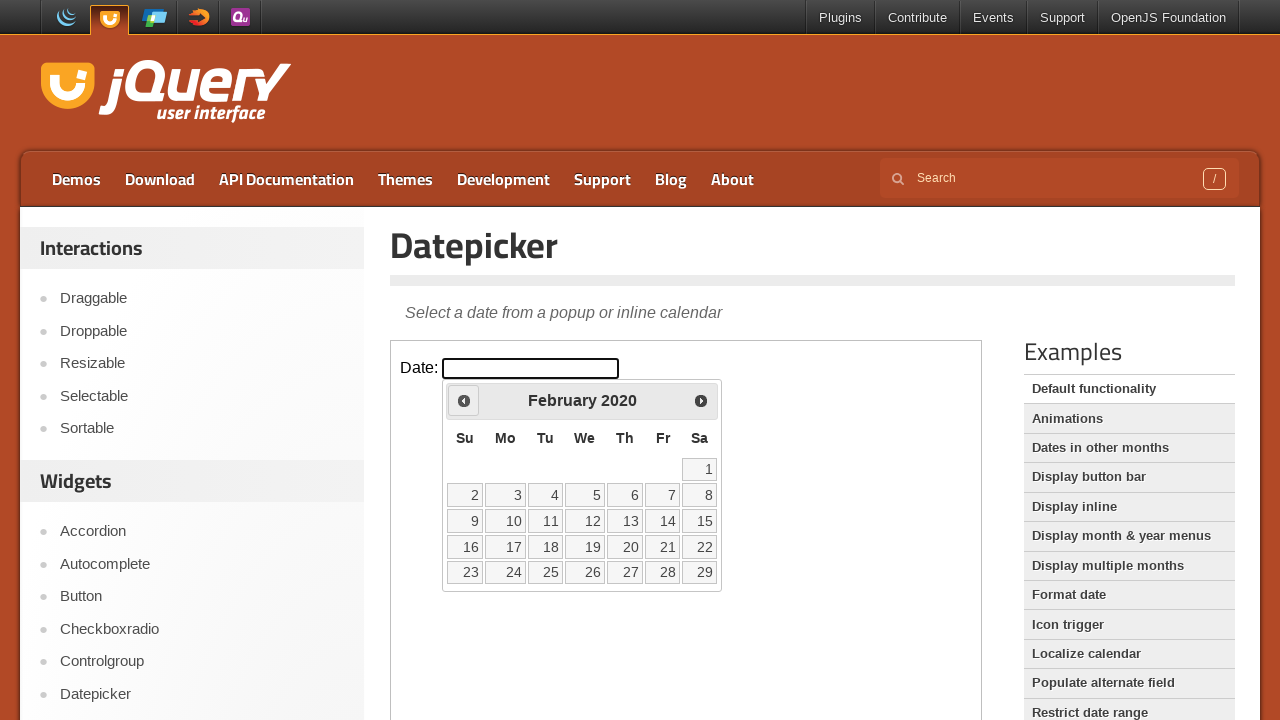

Retrieved current date picker state: February 2020
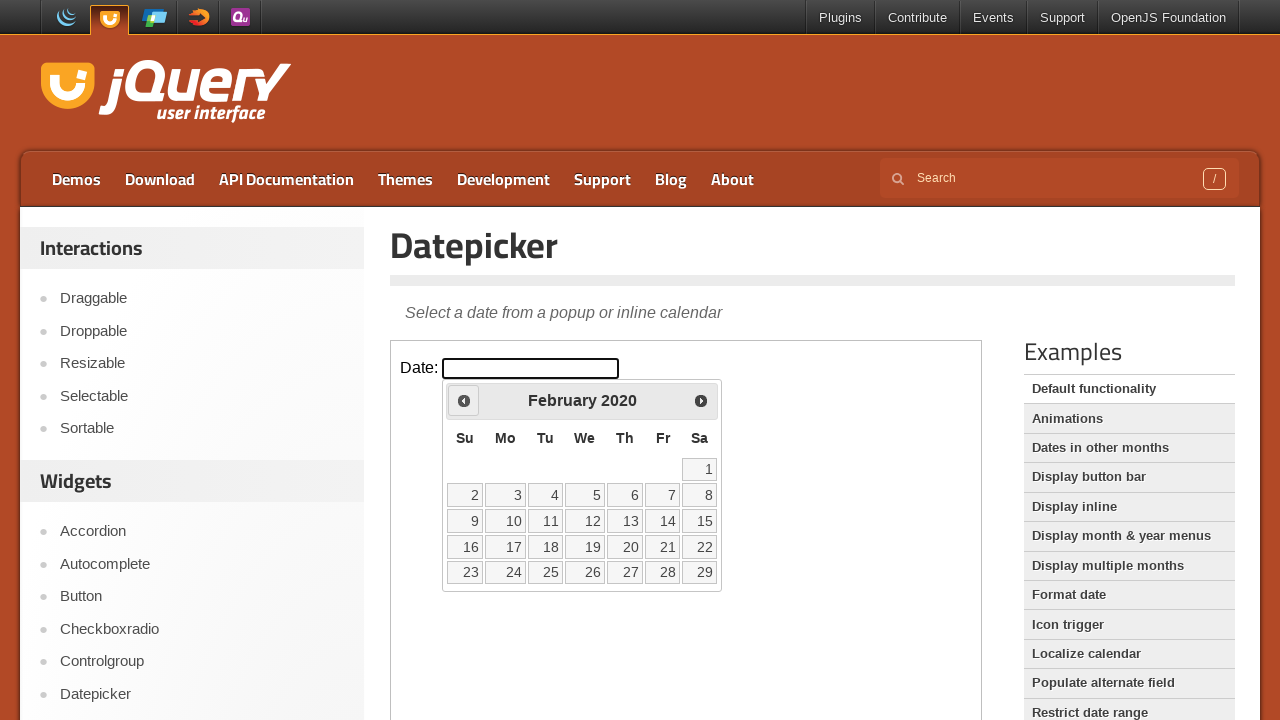

Clicked previous month button to navigate backwards at (464, 400) on iframe >> nth=0 >> internal:control=enter-frame >> xpath=//*[@id='ui-datepicker-
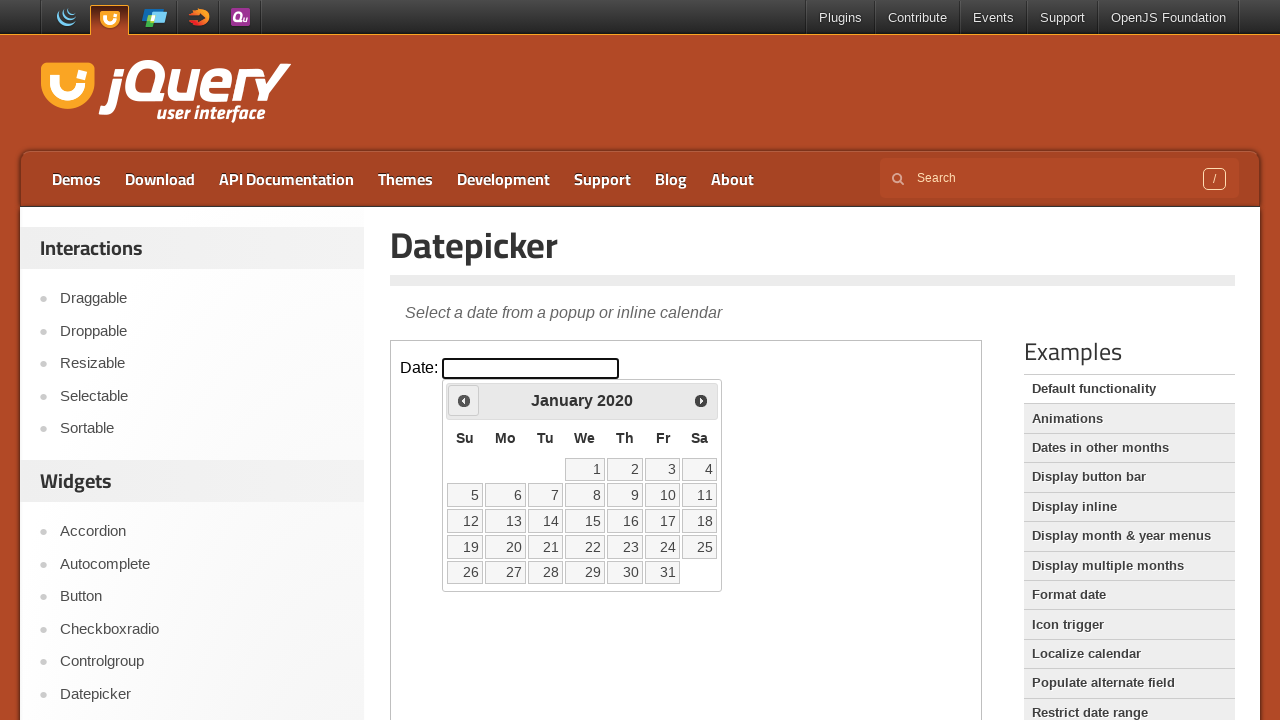

Retrieved current date picker state: January 2020
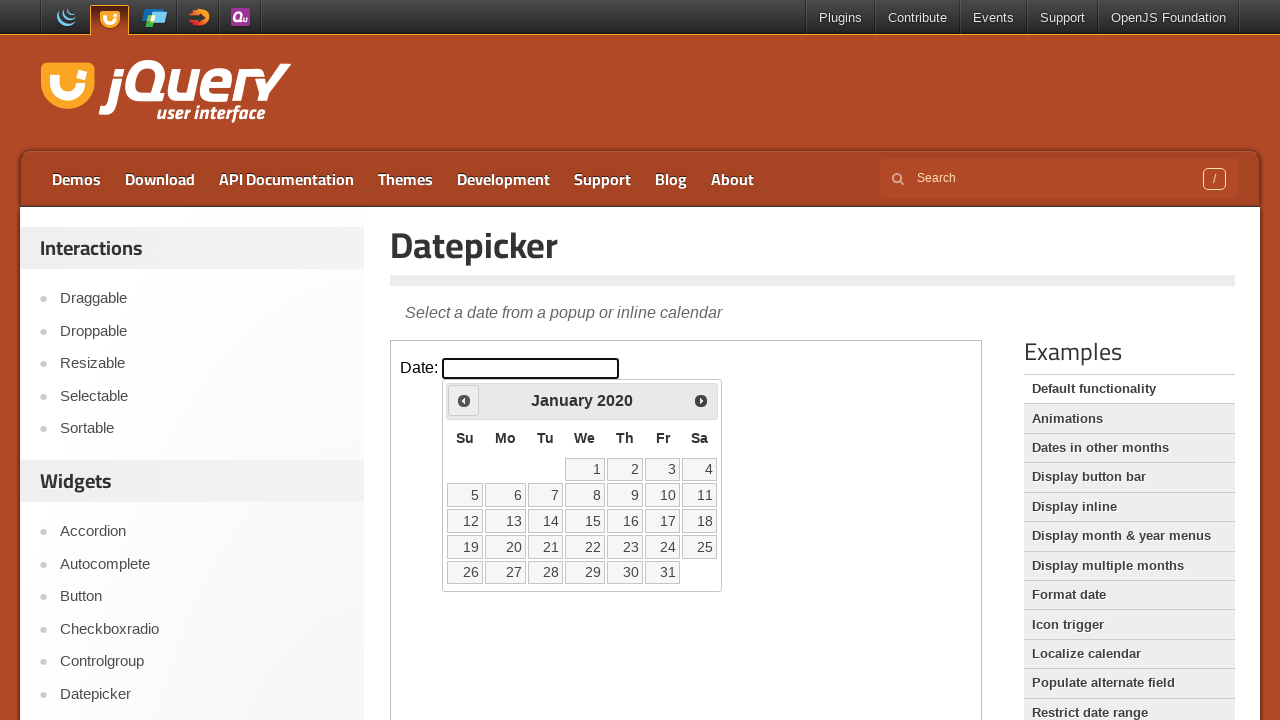

Reached target month and year: January 2020
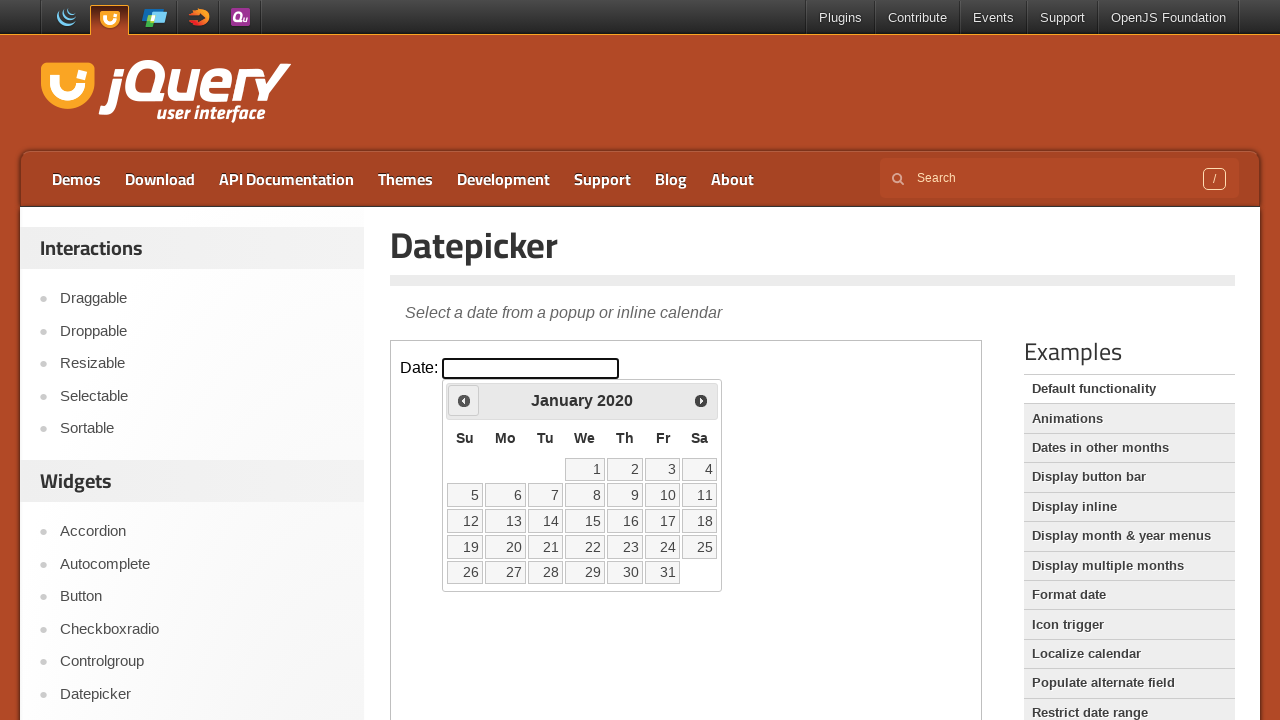

Selected day 22 from the calendar at (585, 547) on iframe >> nth=0 >> internal:control=enter-frame >> //table[@class='ui-datepicker
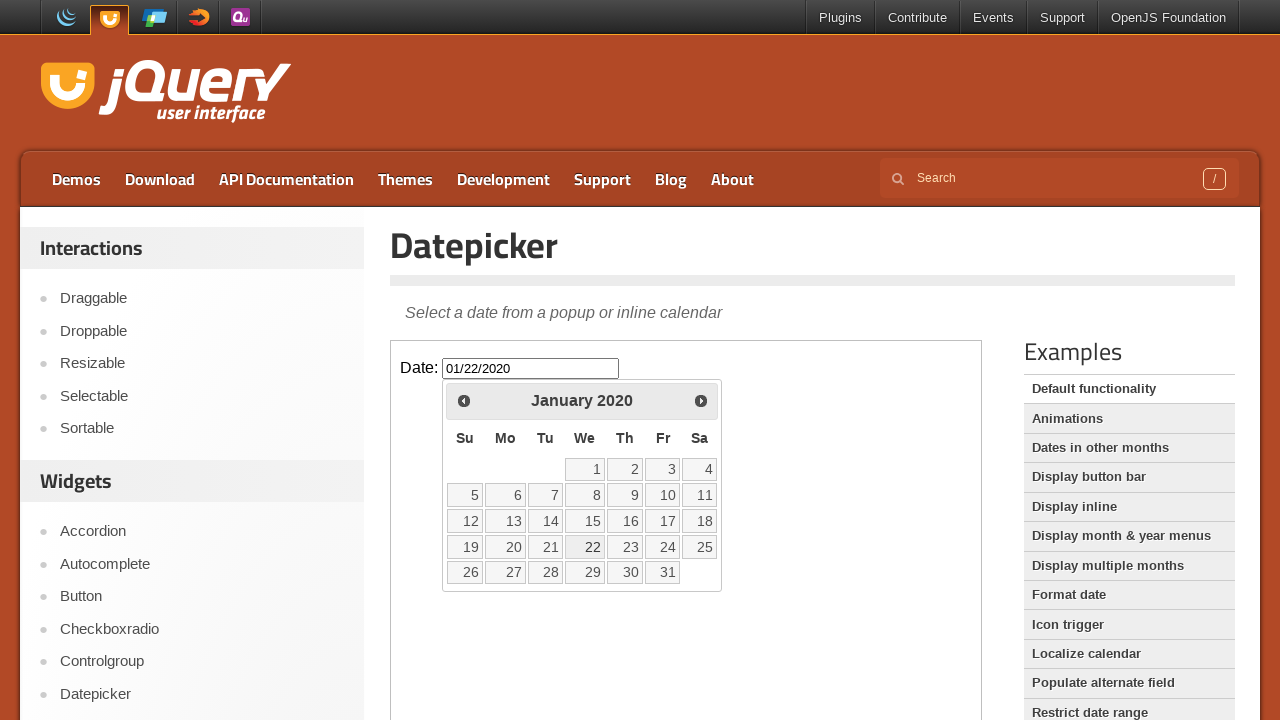

Waited 500ms for date picker to close
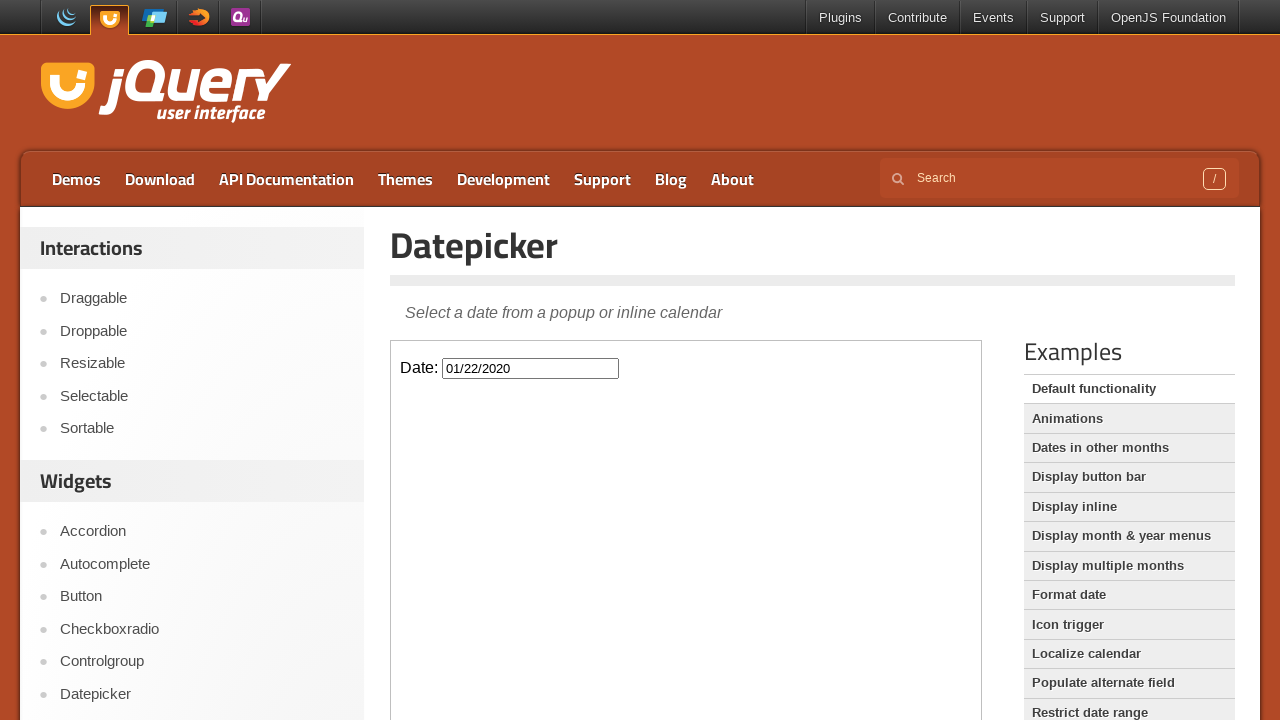

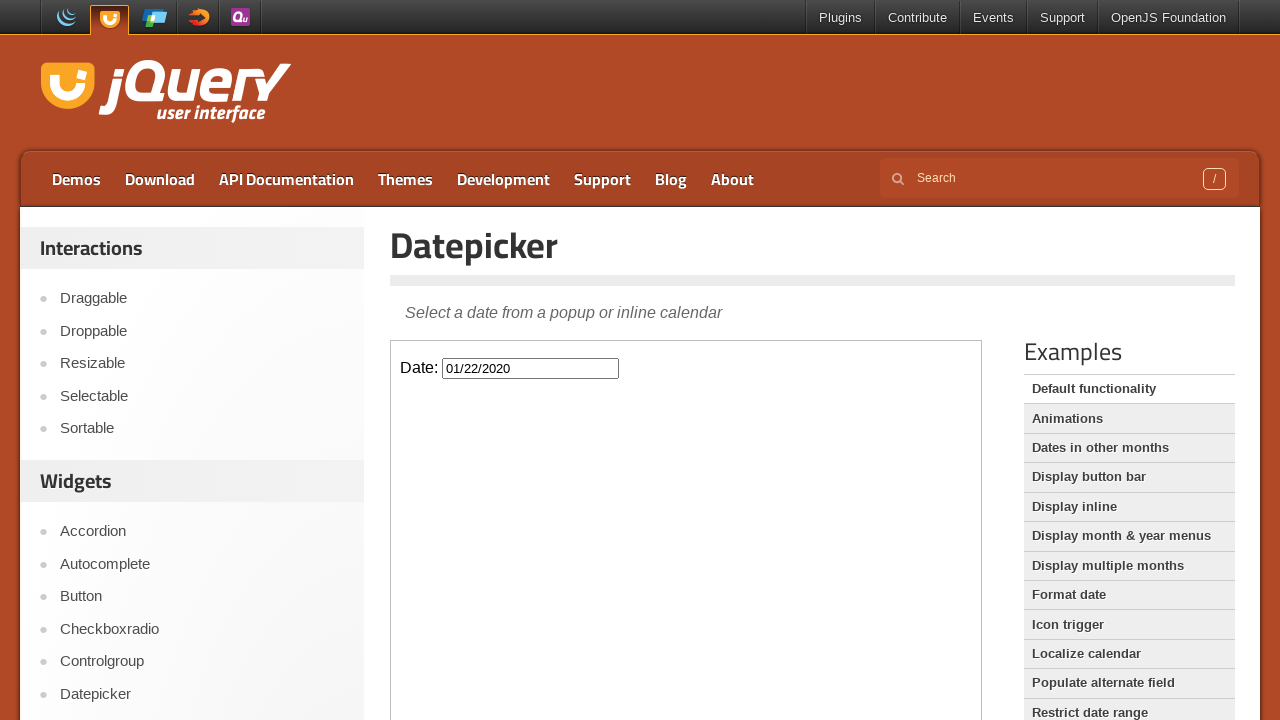